Tests the homepage by verifying it loads with content, then extracts all valid hyperlinks and visits each one in a new tab to verify navigation works correctly.

Starting URL: https://asmadiya.com/

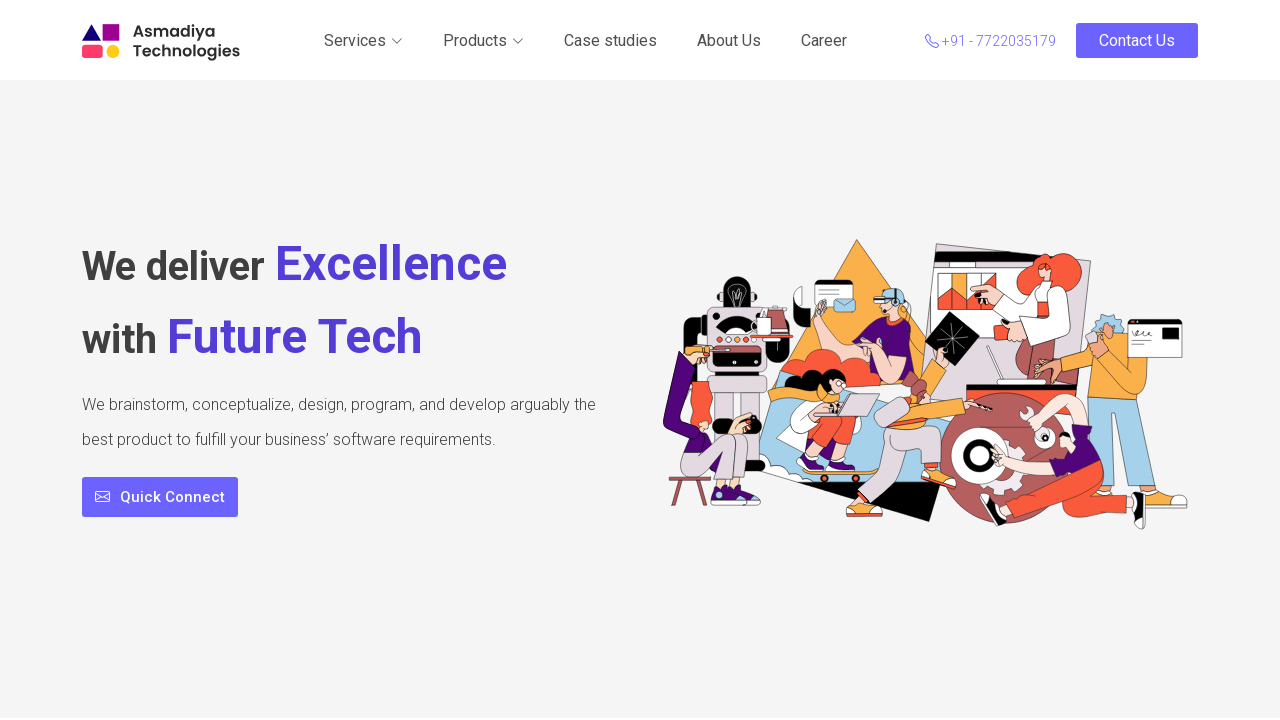

Verified homepage has a title
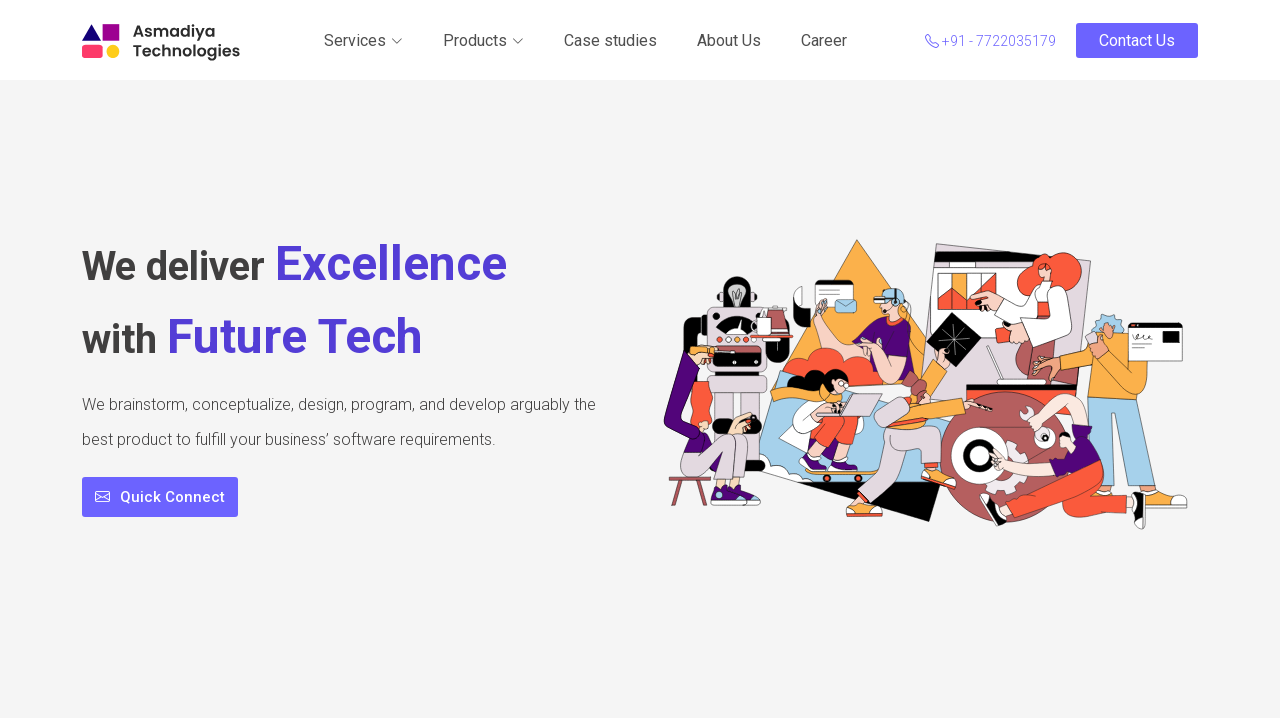

Verified homepage body contains content
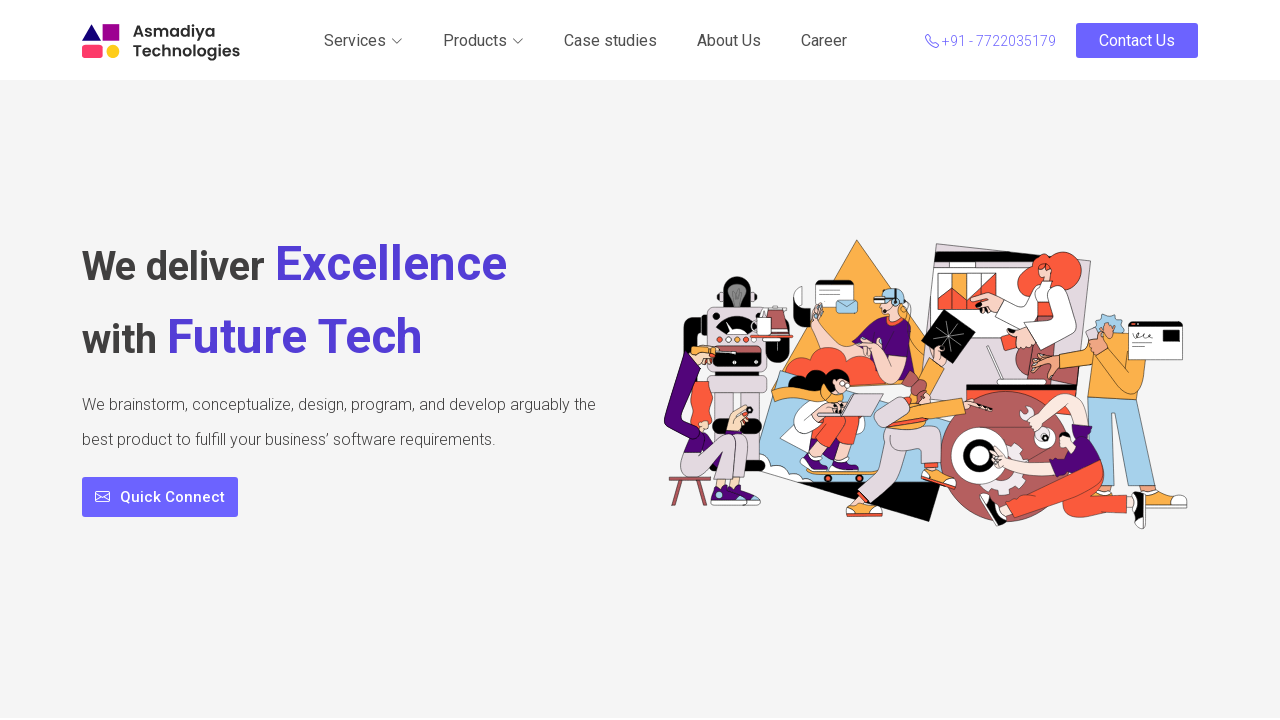

Extracted 38 valid hyperlinks from homepage
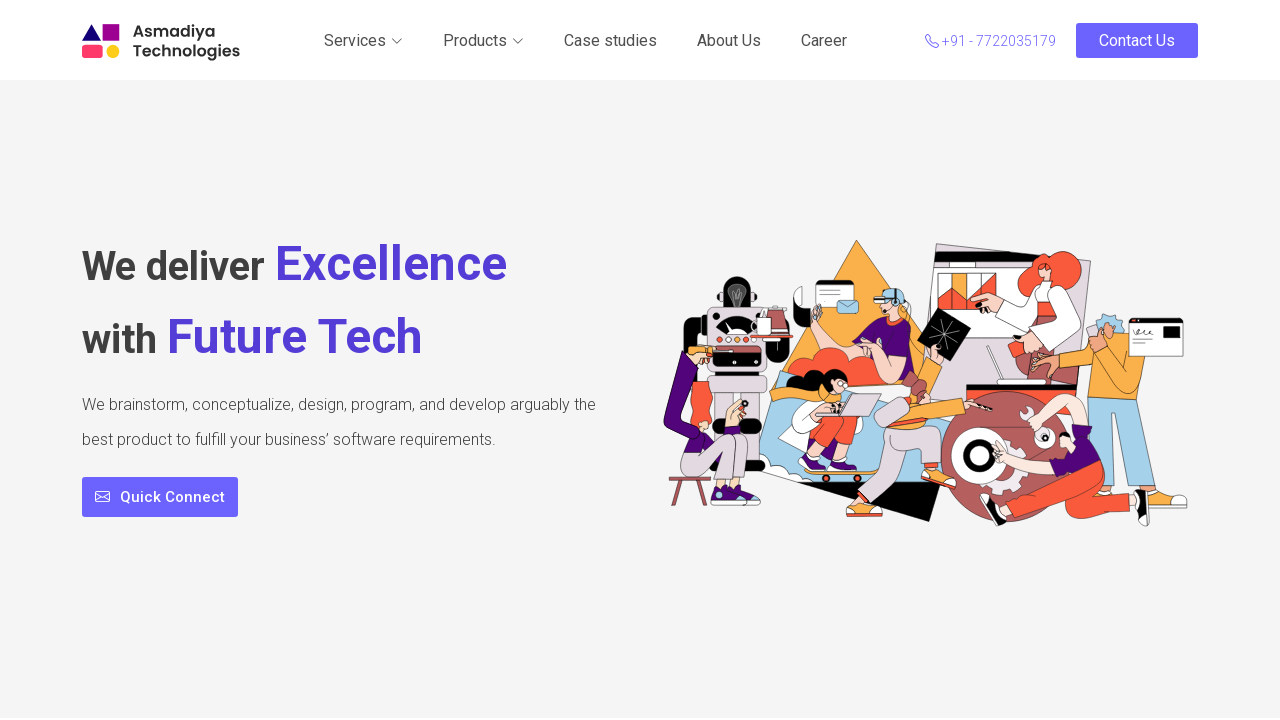

Opened new tab for link 1: Services
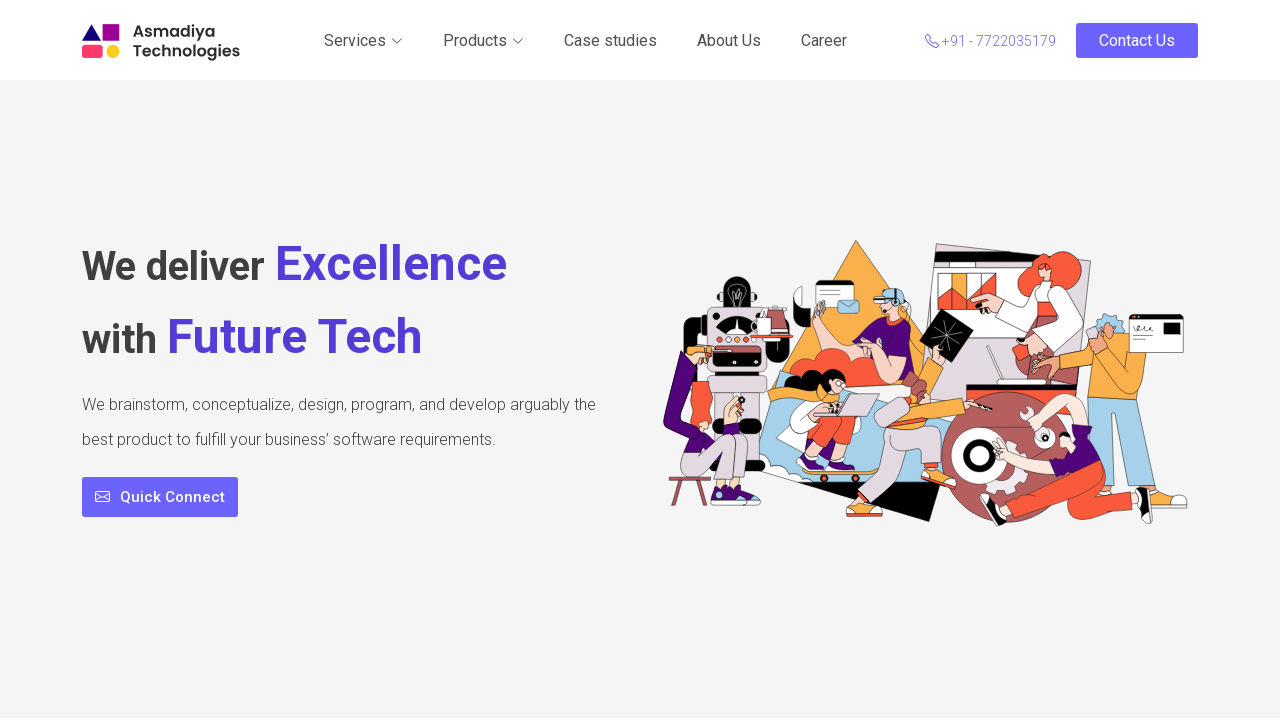

Navigated to https://asmadiya.com/#
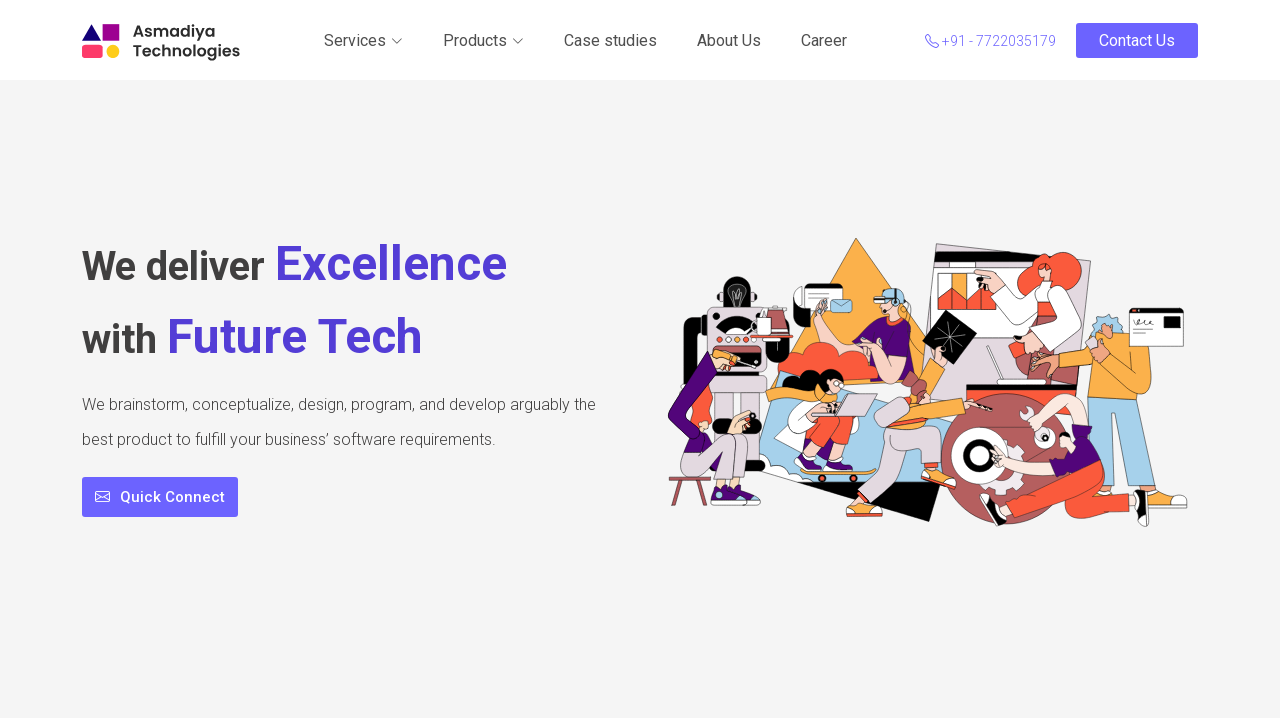

Final URL after redirects: https://asmadiya.com/#
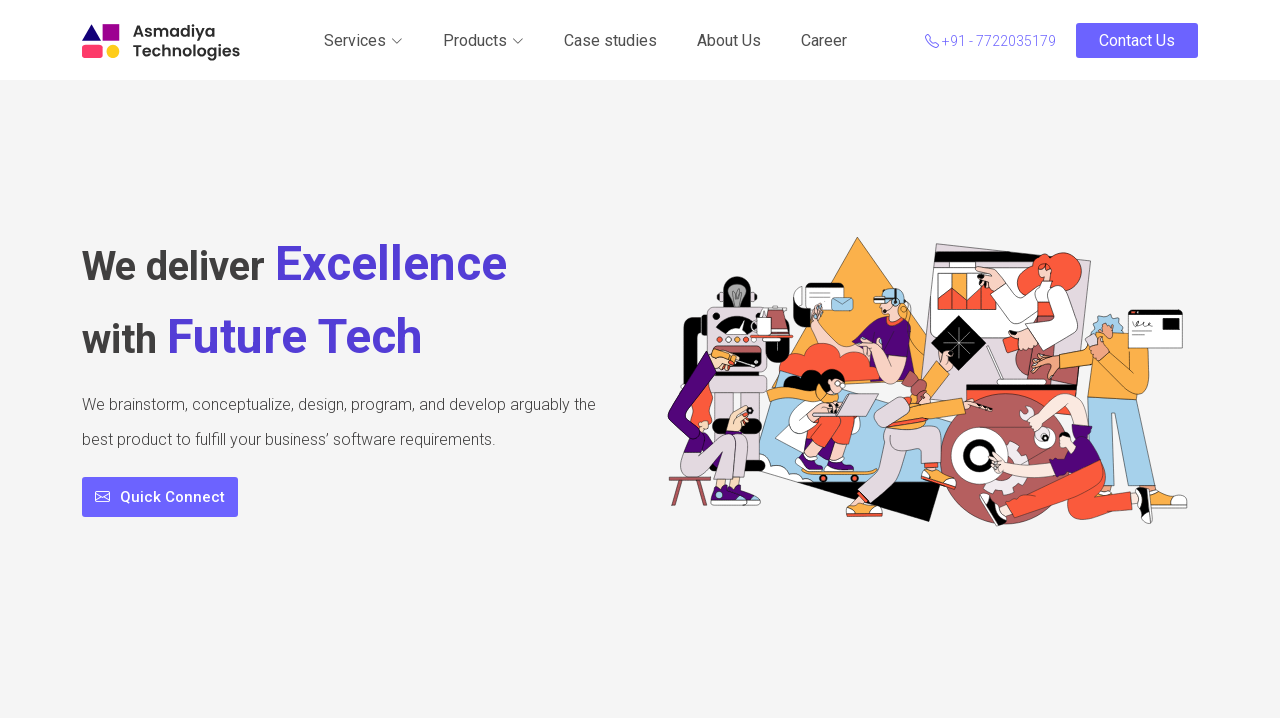

Closed tab for link 1
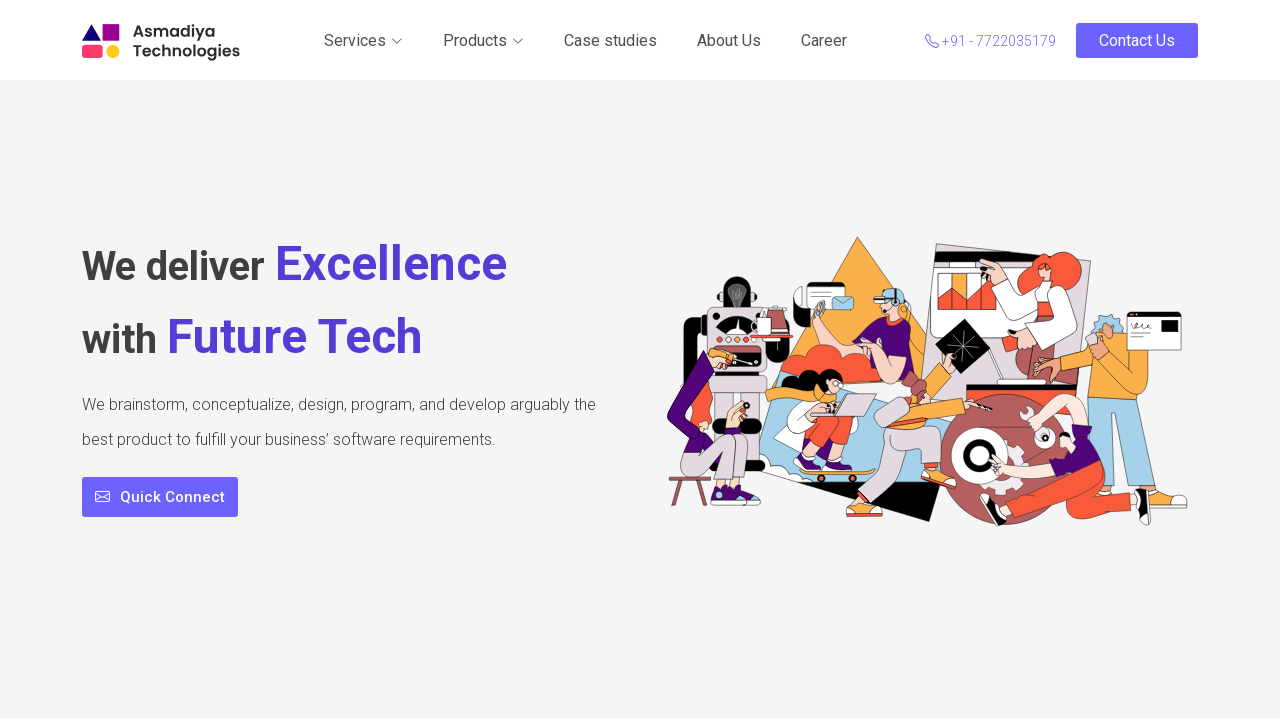

Opened new tab for link 2: Products
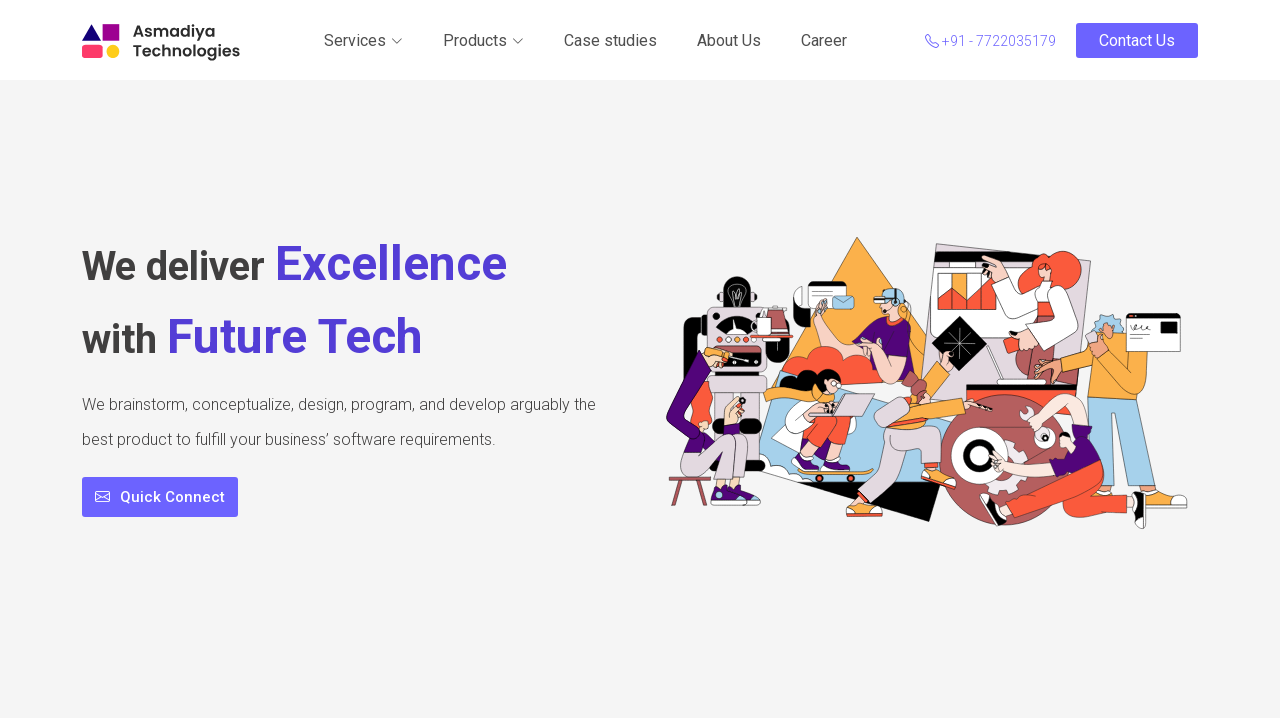

Navigated to https://asmadiya.com/#
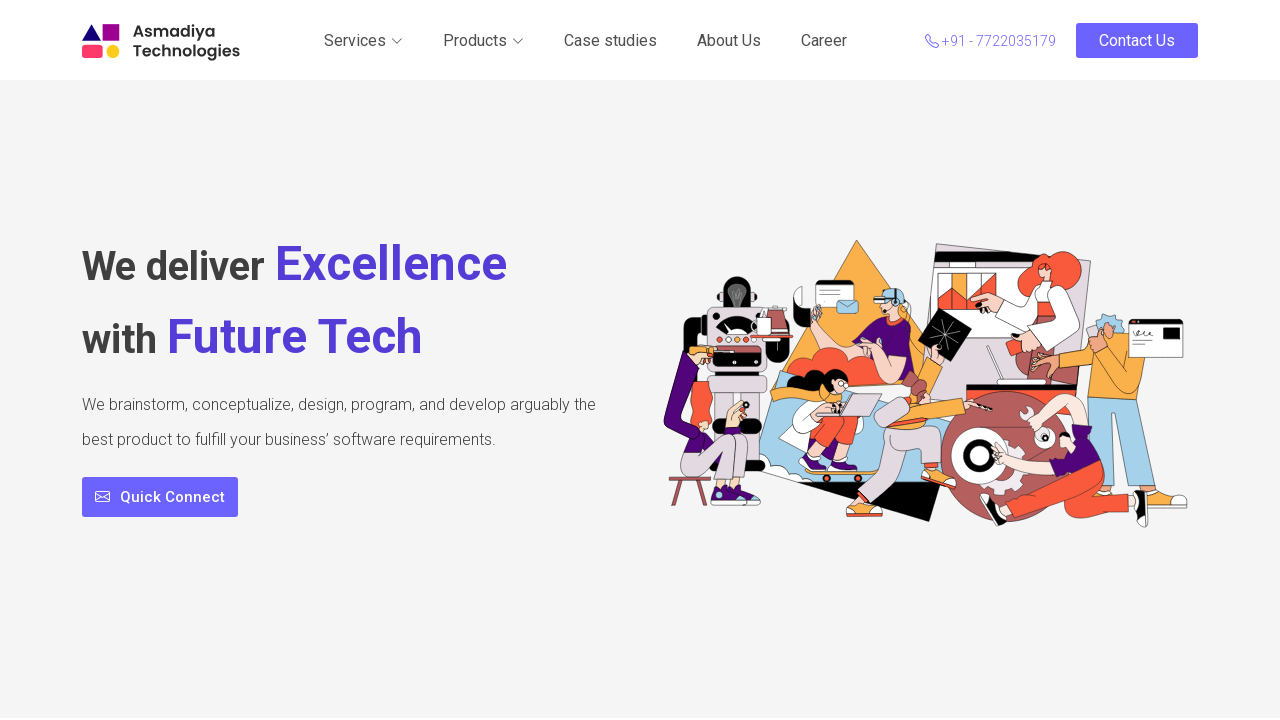

Final URL after redirects: https://asmadiya.com/#
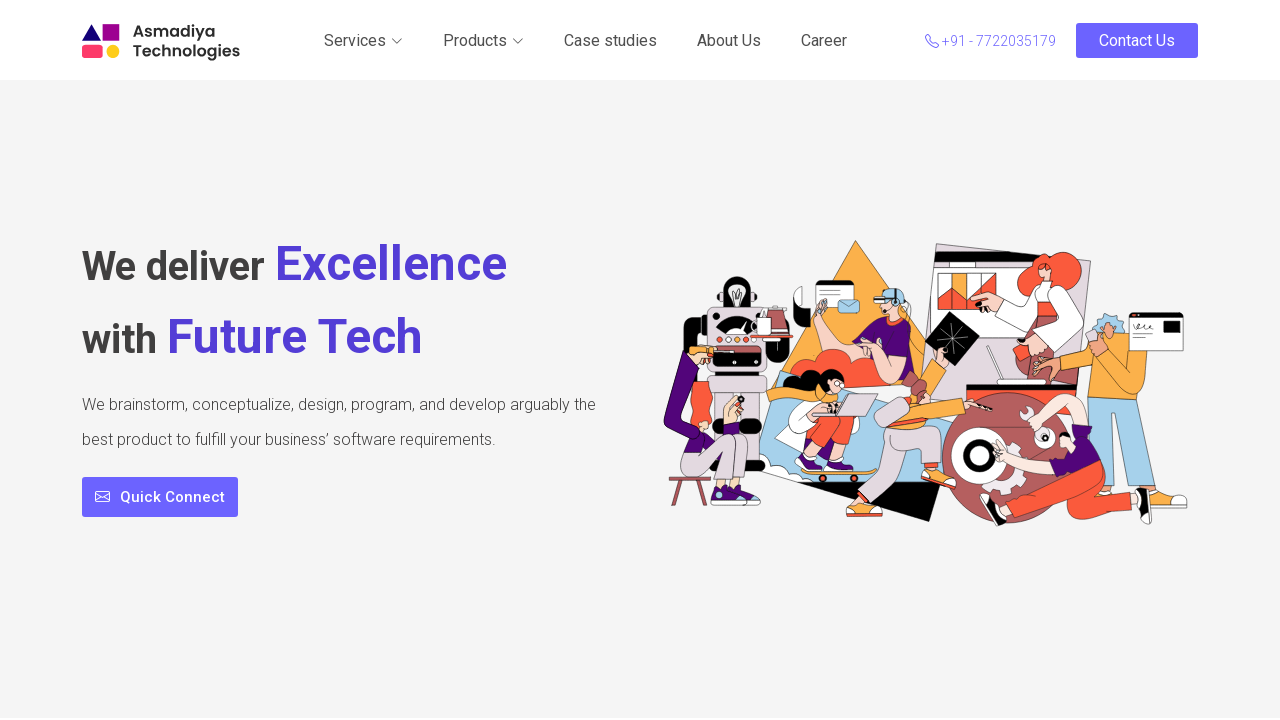

Closed tab for link 2
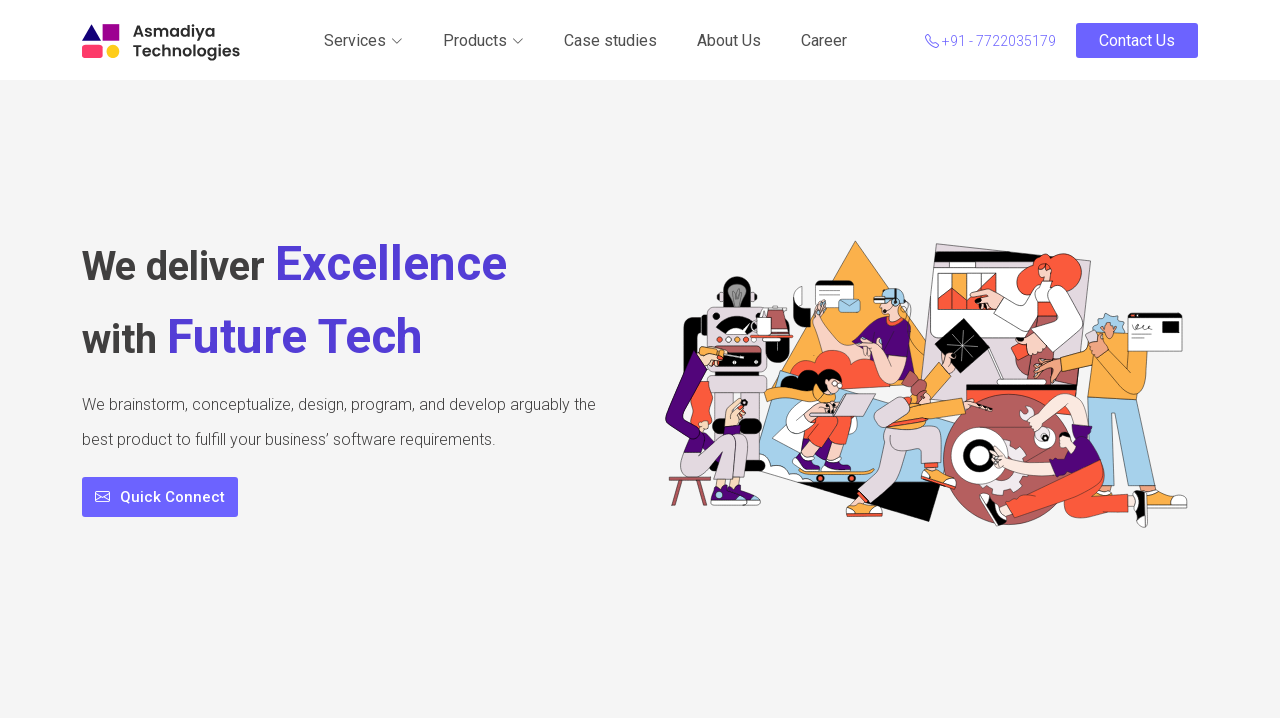

Opened new tab for link 3: Case studies
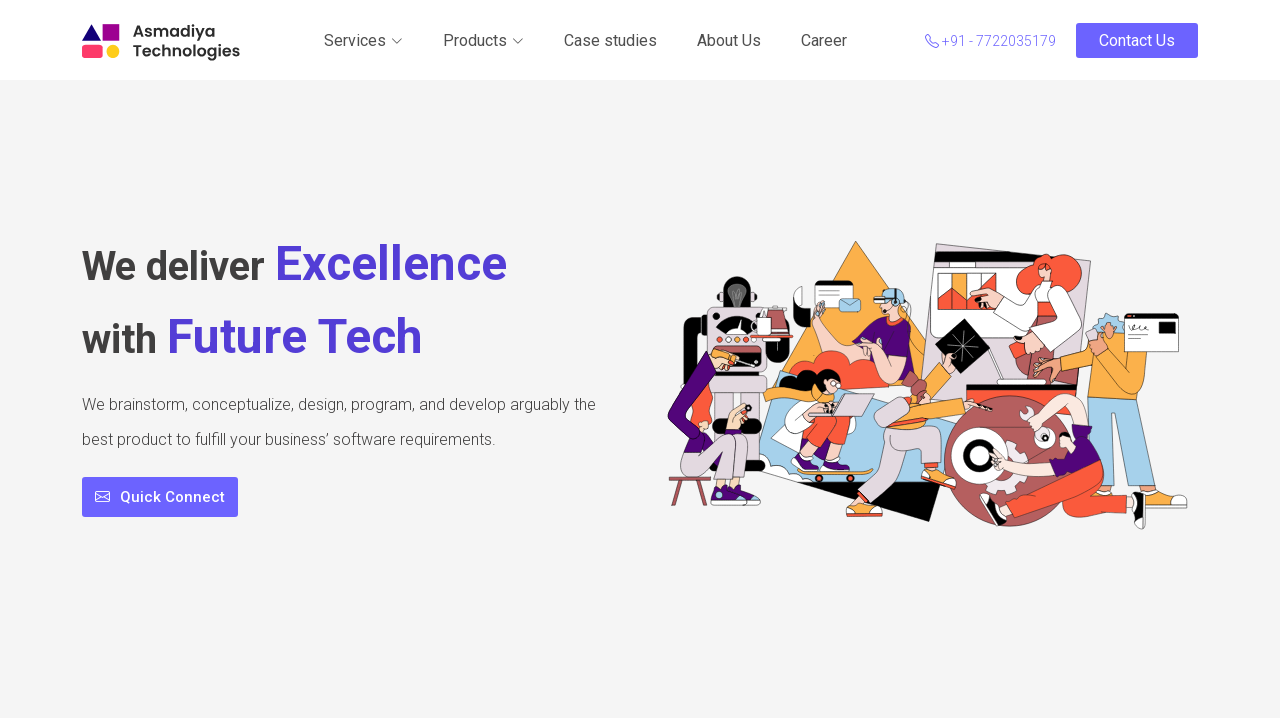

Navigated to https://asmadiya.com/case-studies
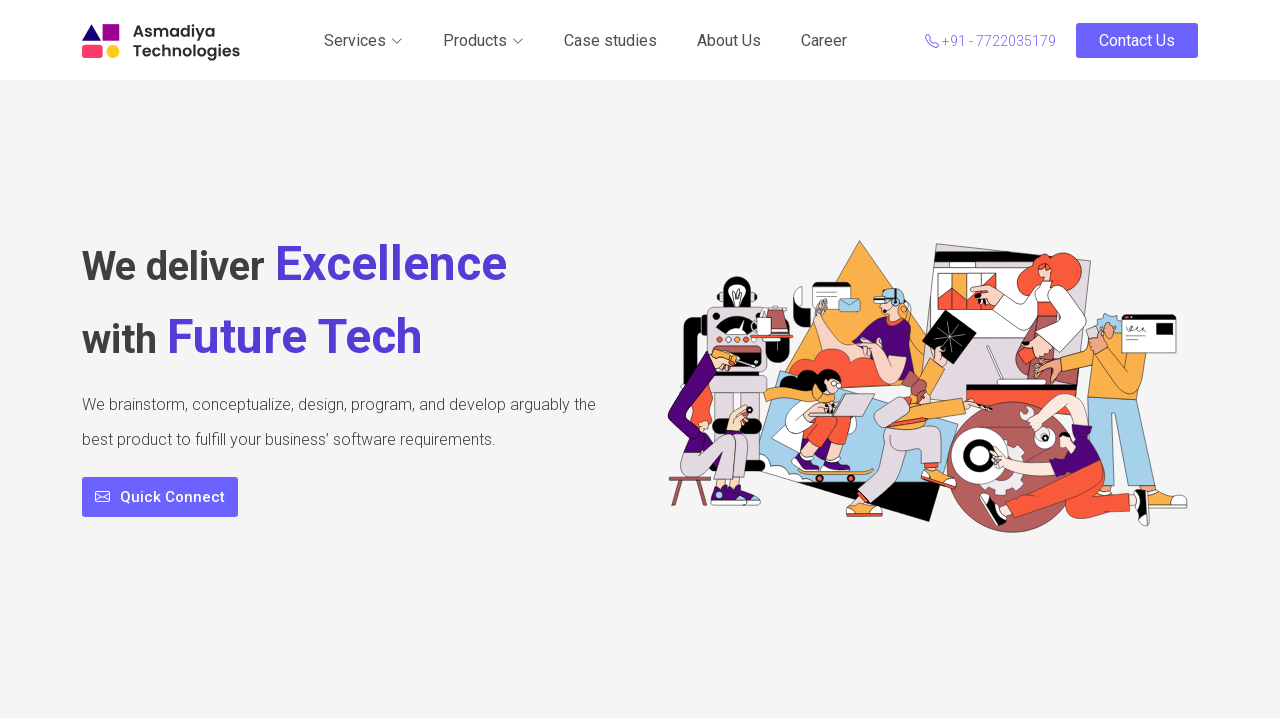

Final URL after redirects: https://asmadiya.com/case-studies
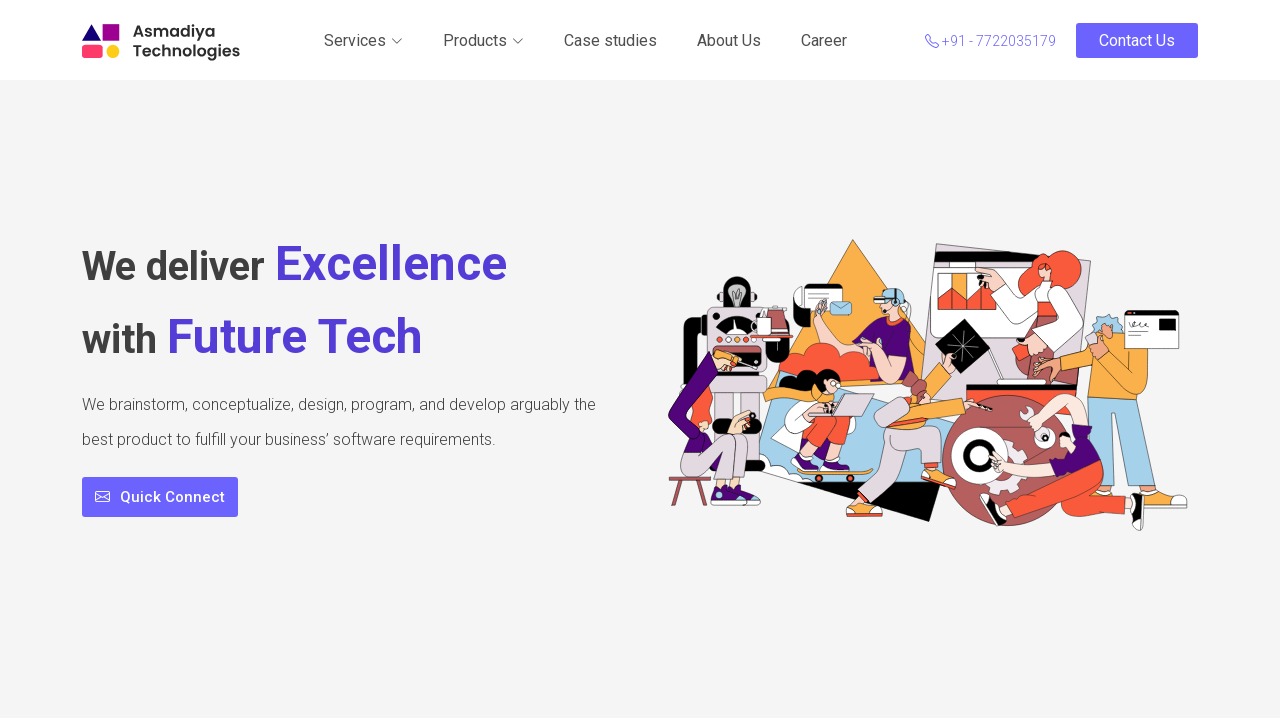

Closed tab for link 3
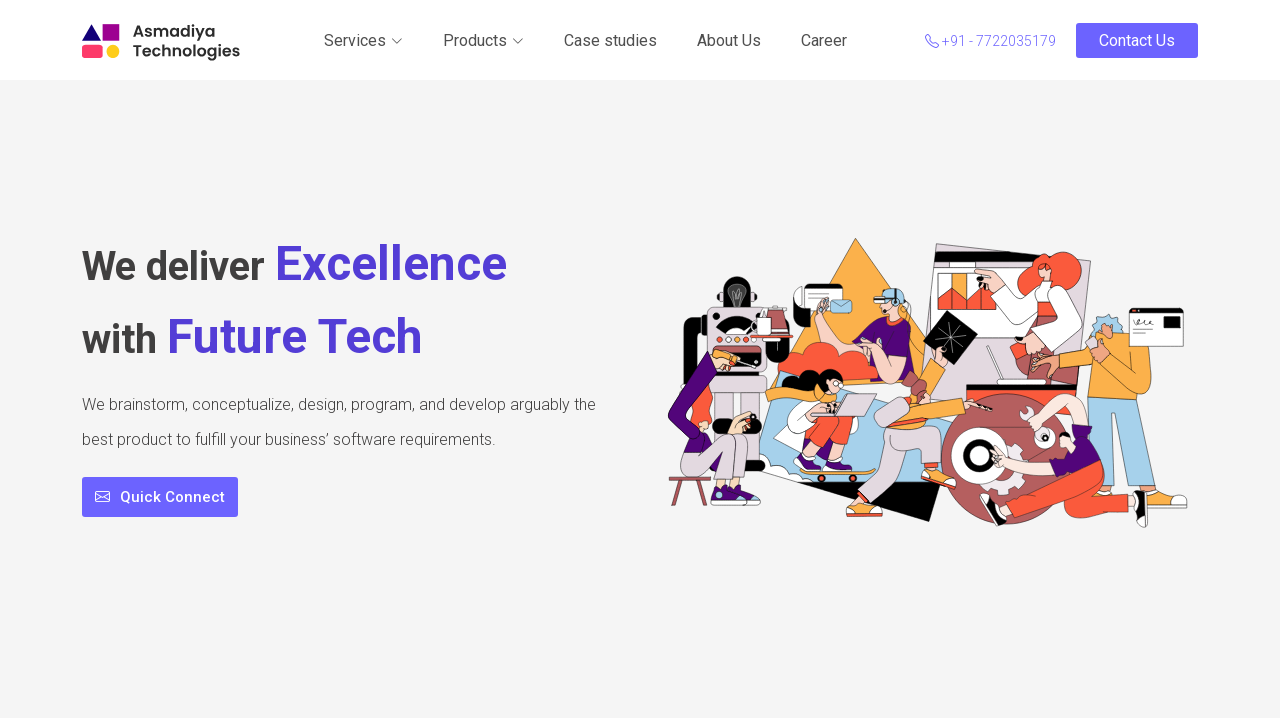

Opened new tab for link 4: About Us
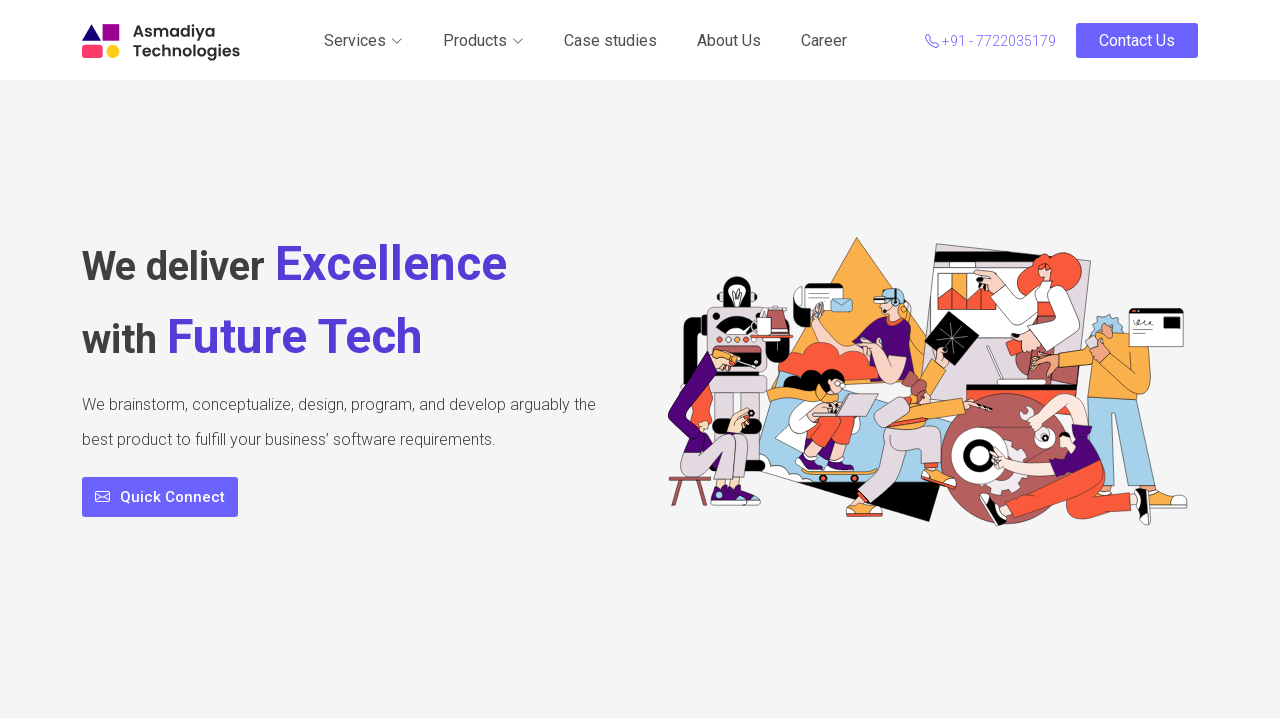

Navigated to https://asmadiya.com/about-us
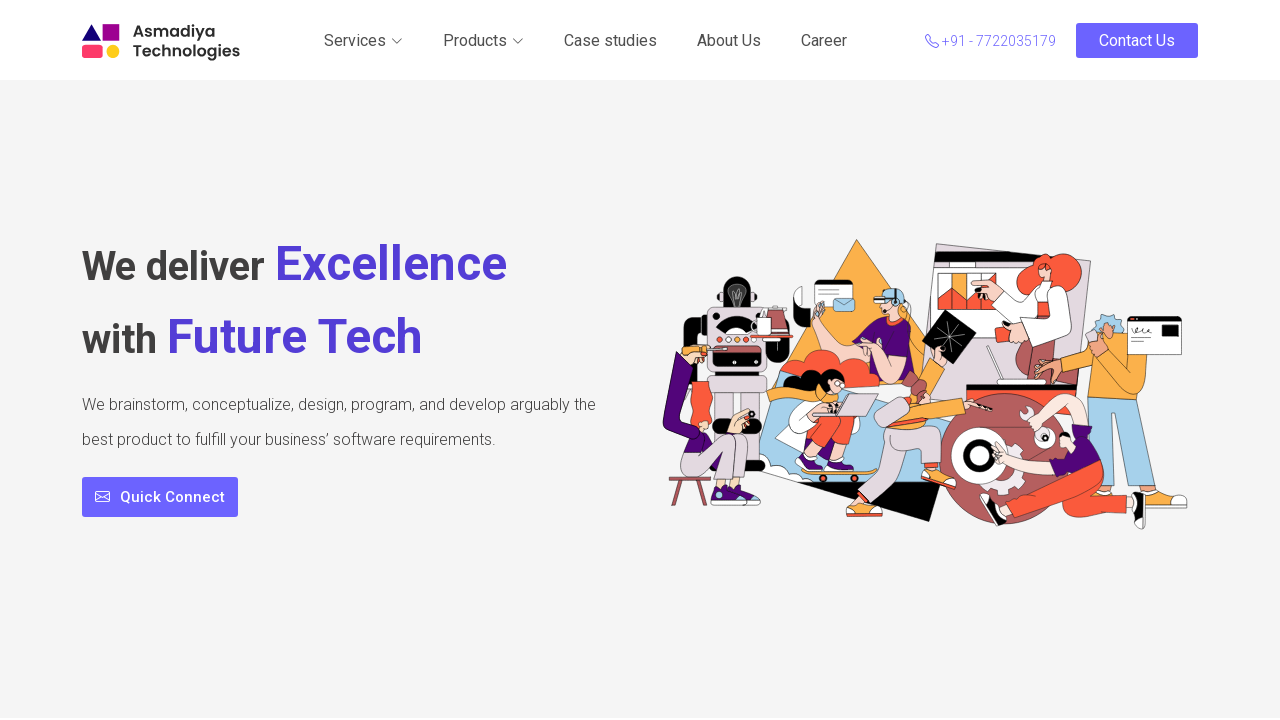

Final URL after redirects: https://asmadiya.com/about-us
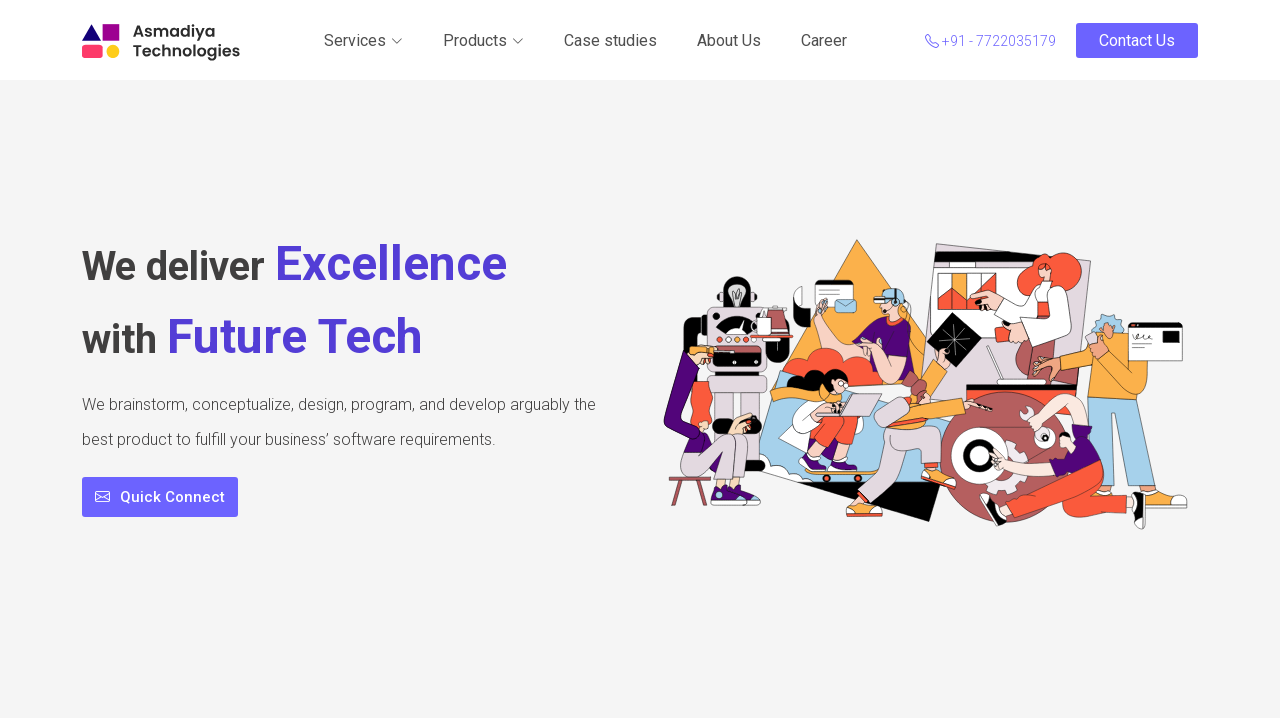

Closed tab for link 4
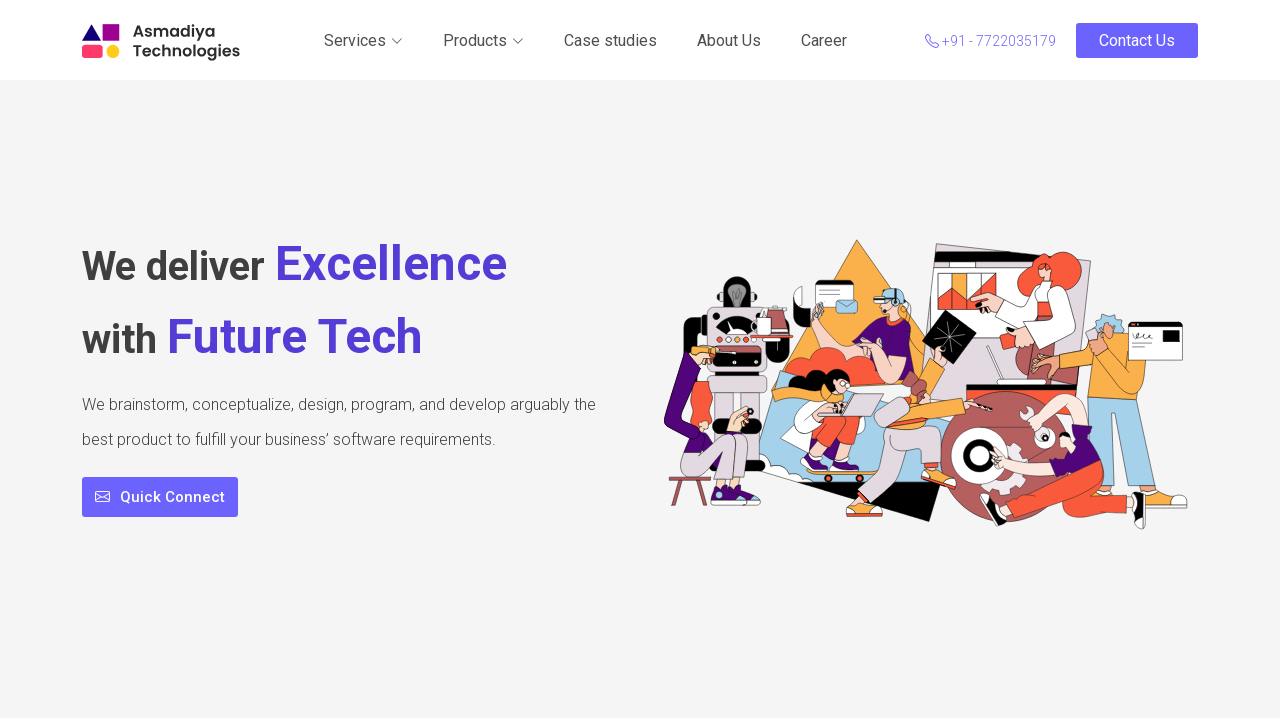

Opened new tab for link 5: Career
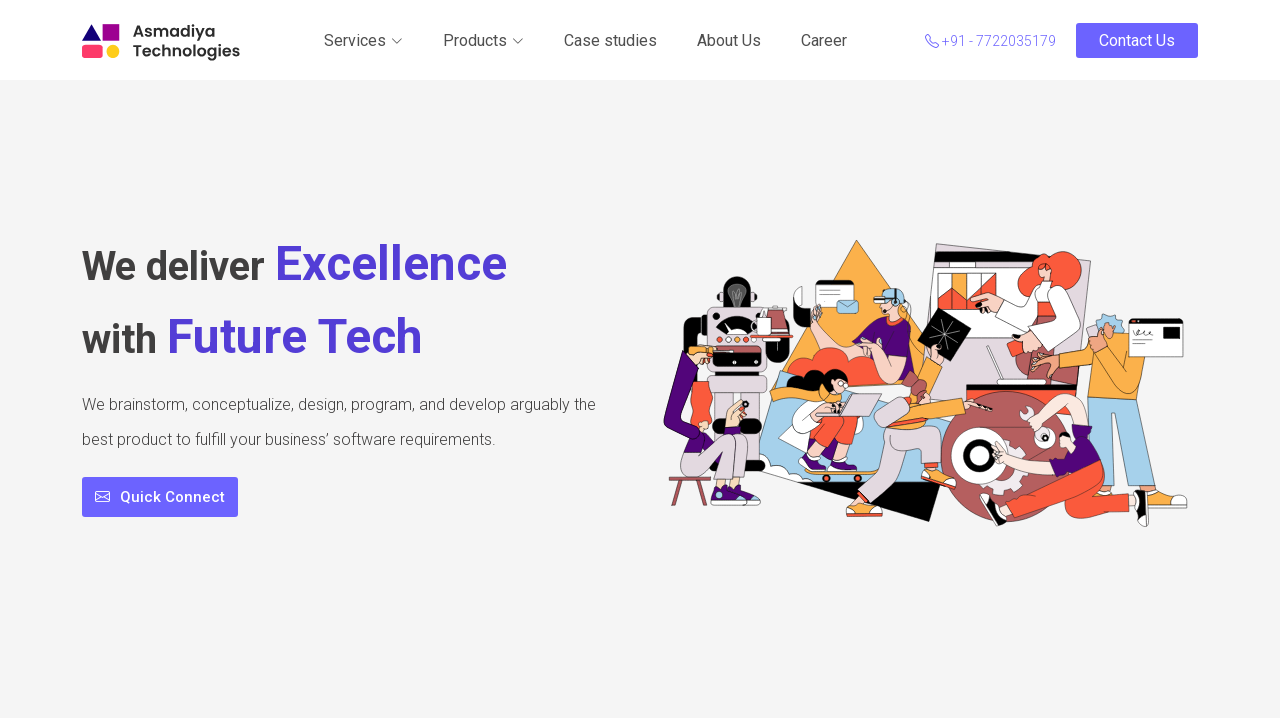

Navigated to https://asmadiya.com/careers
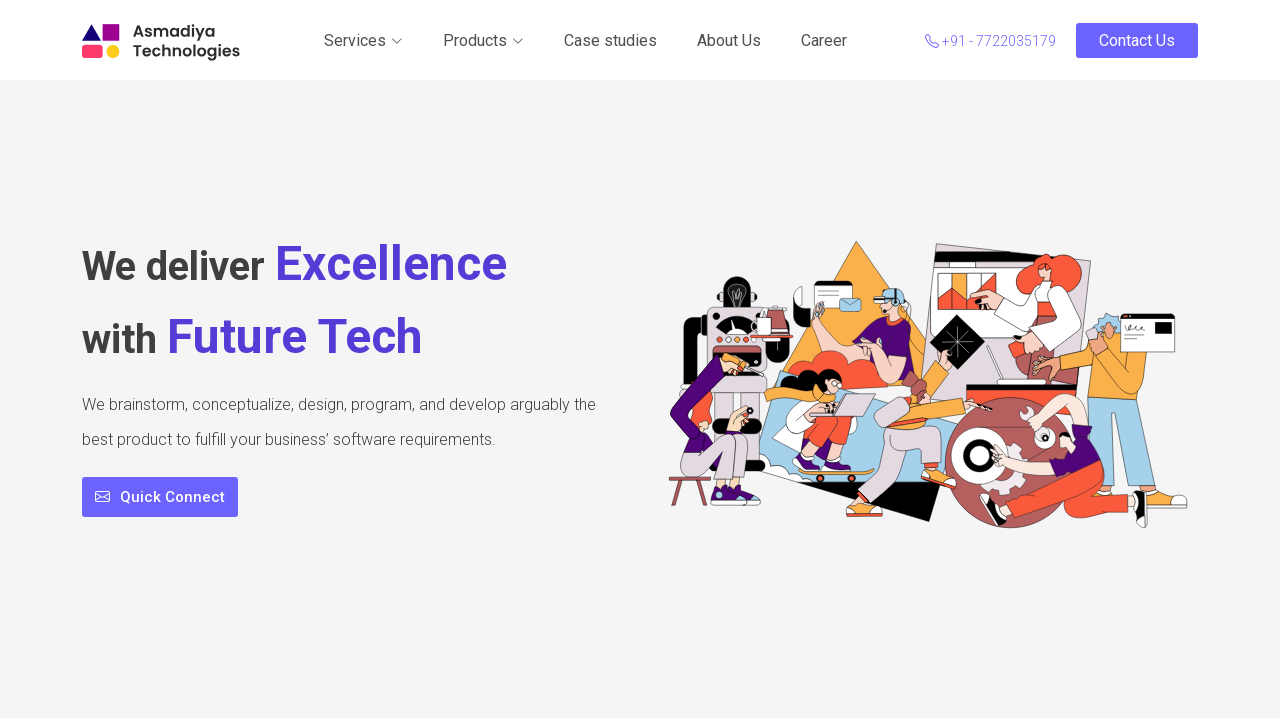

Final URL after redirects: https://asmadiya.com/careers
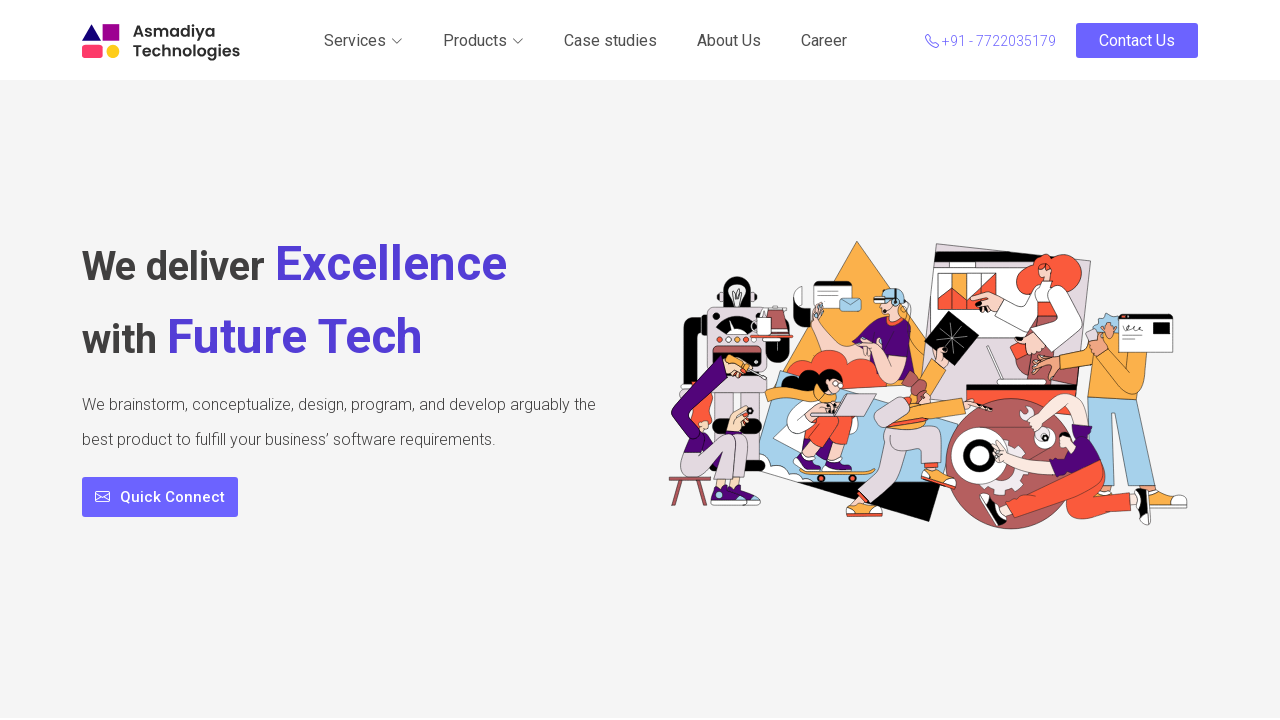

Closed tab for link 5
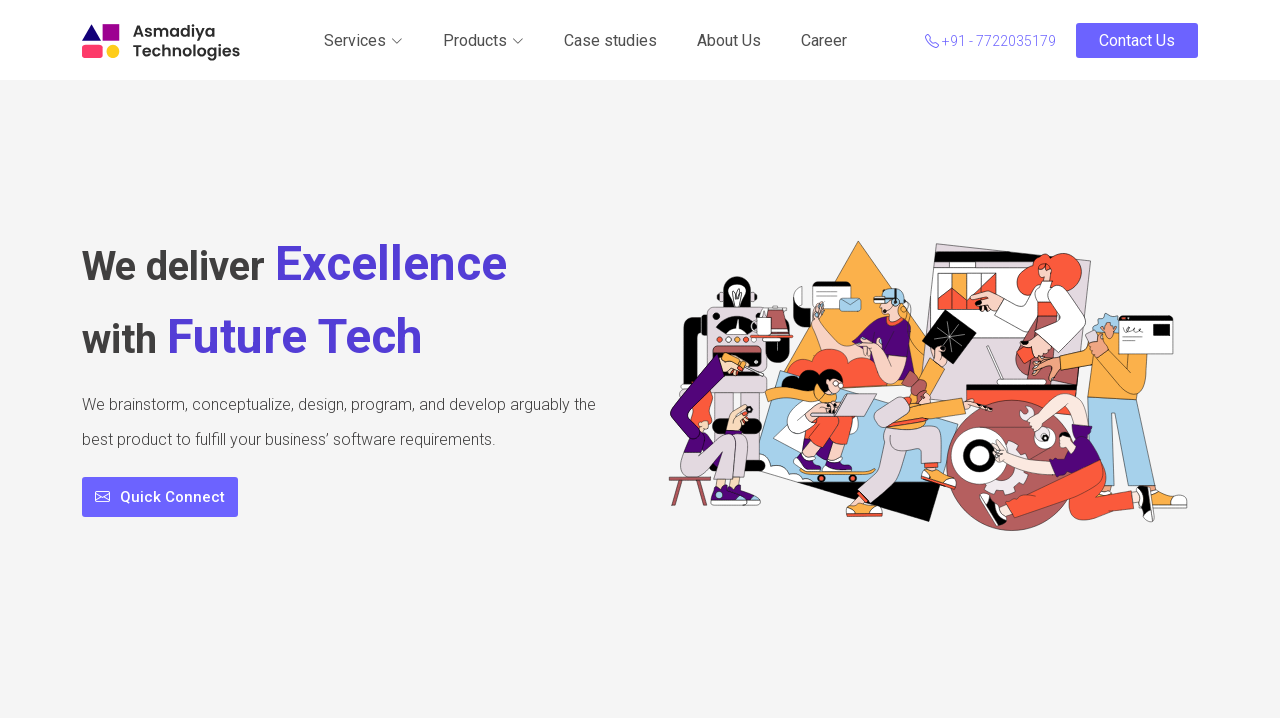

Opened new tab for link 6: Contact Us
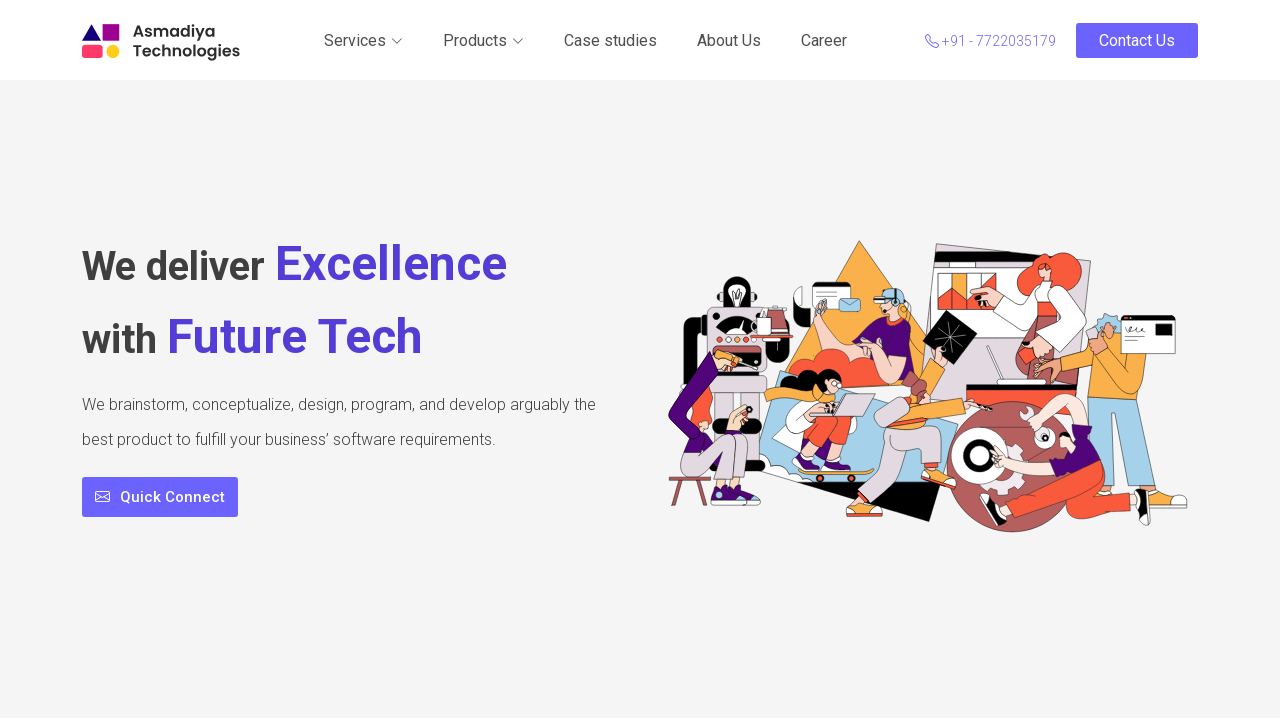

Navigated to https://asmadiya.com/#contact
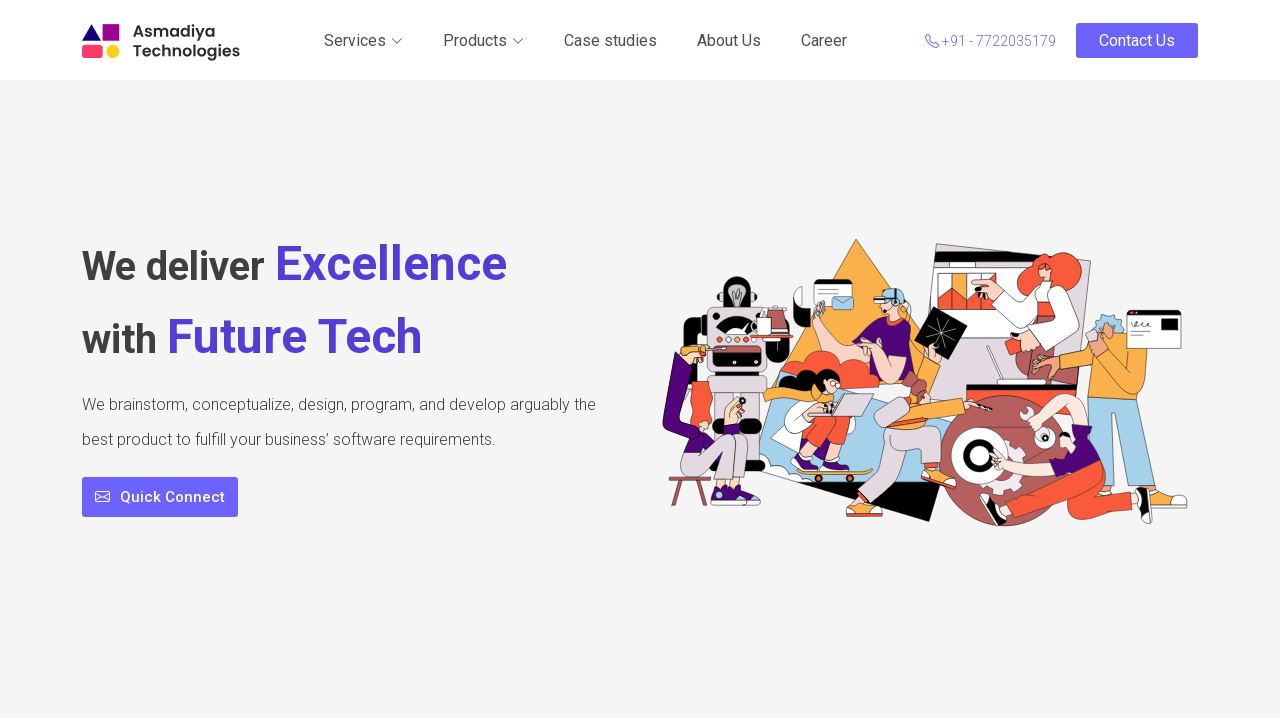

Final URL after redirects: https://asmadiya.com/#contact
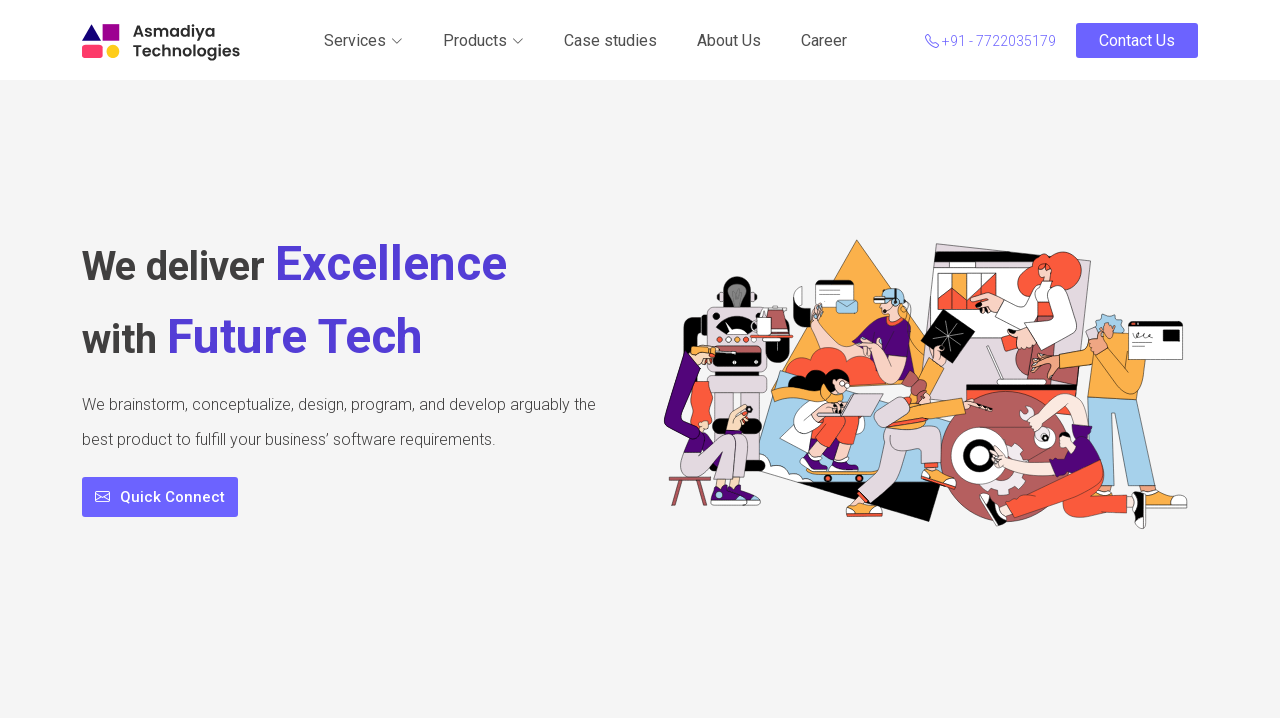

Closed tab for link 6
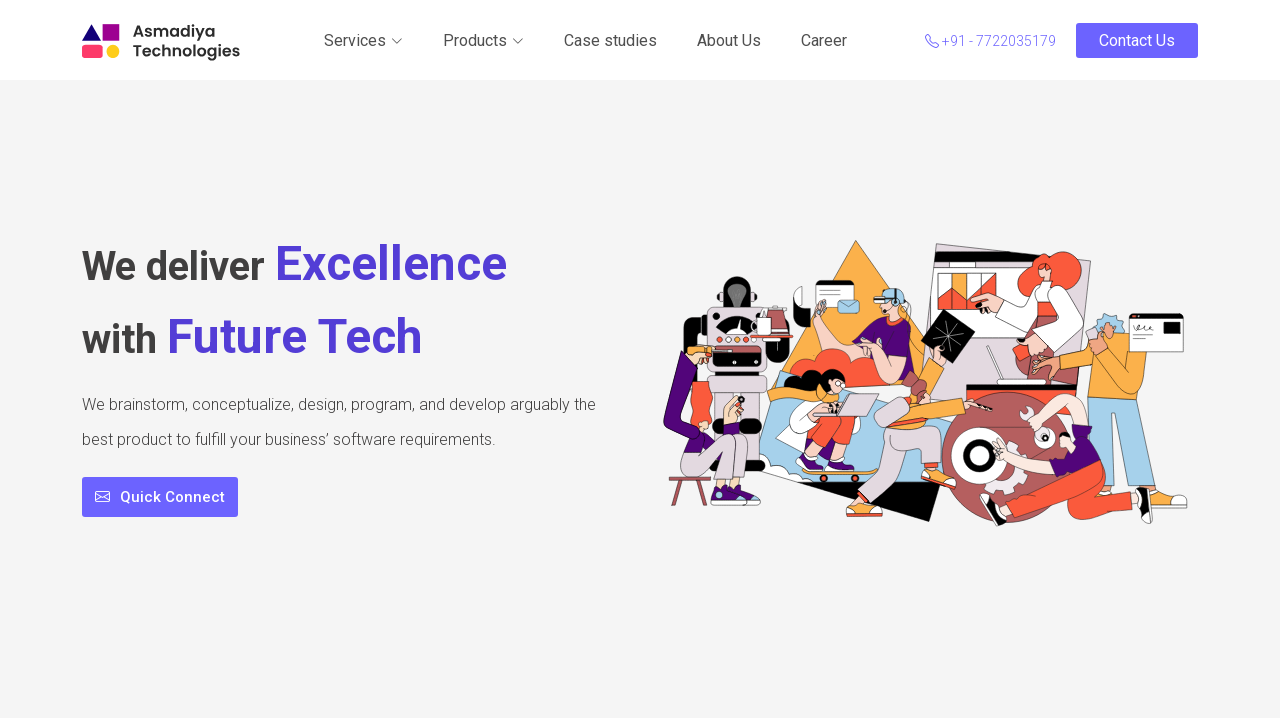

Opened new tab for link 7: Learn More
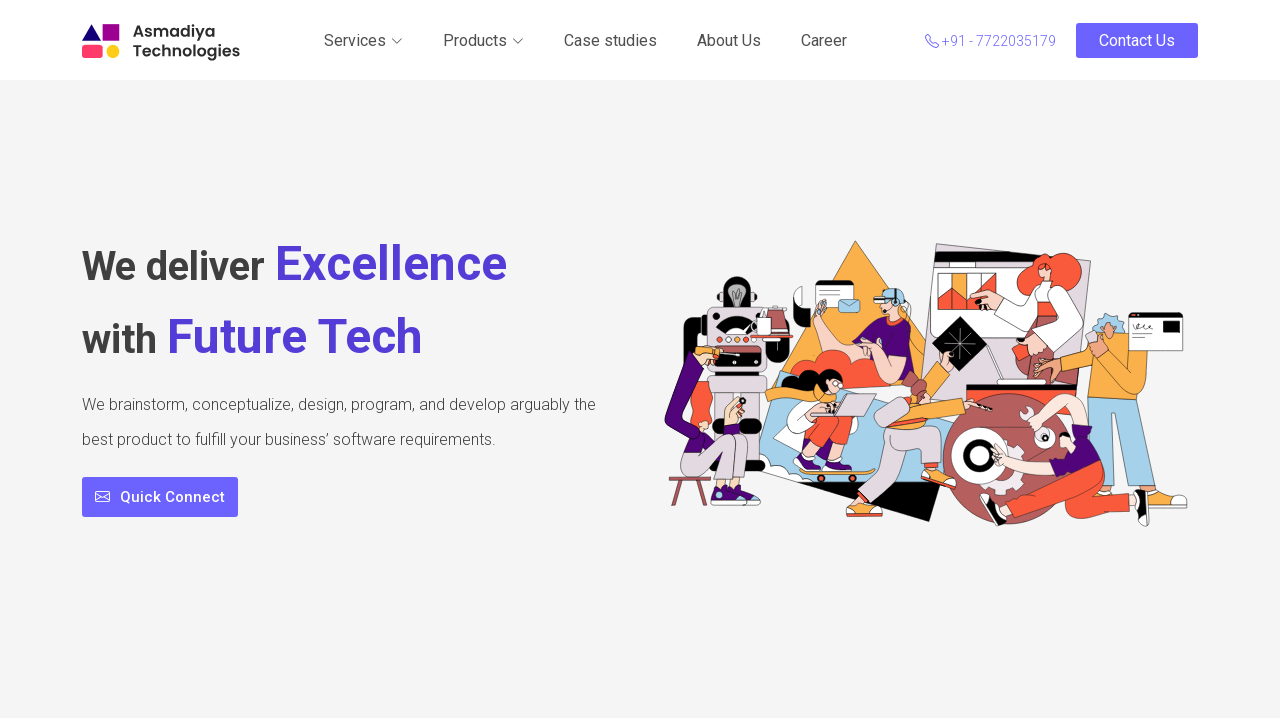

Navigated to https://asmadiya.com/software-development
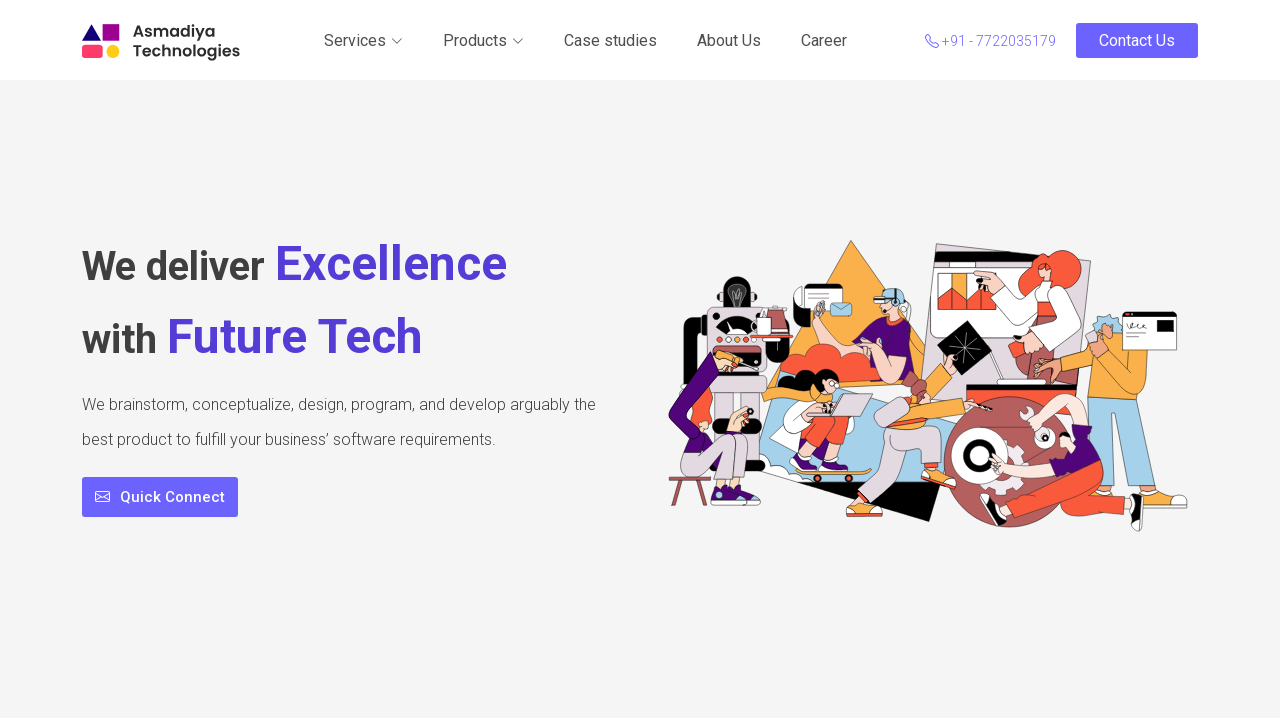

Final URL after redirects: https://asmadiya.com/software-development
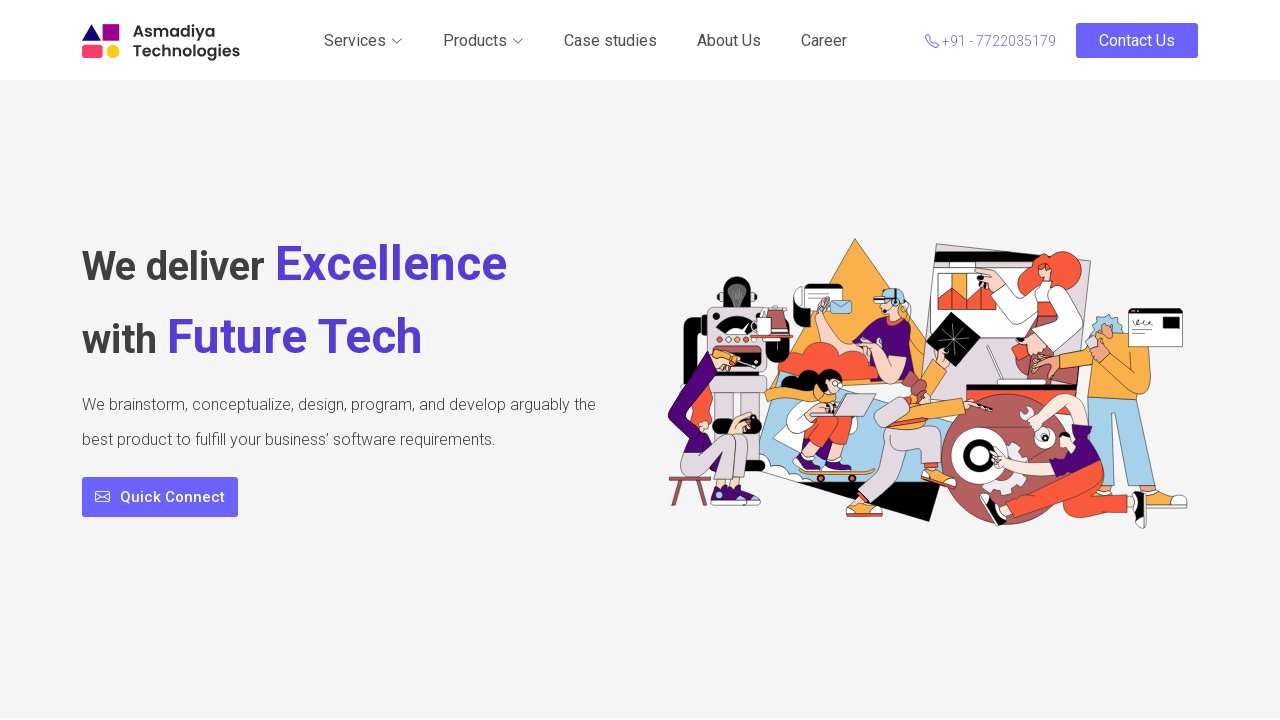

Closed tab for link 7
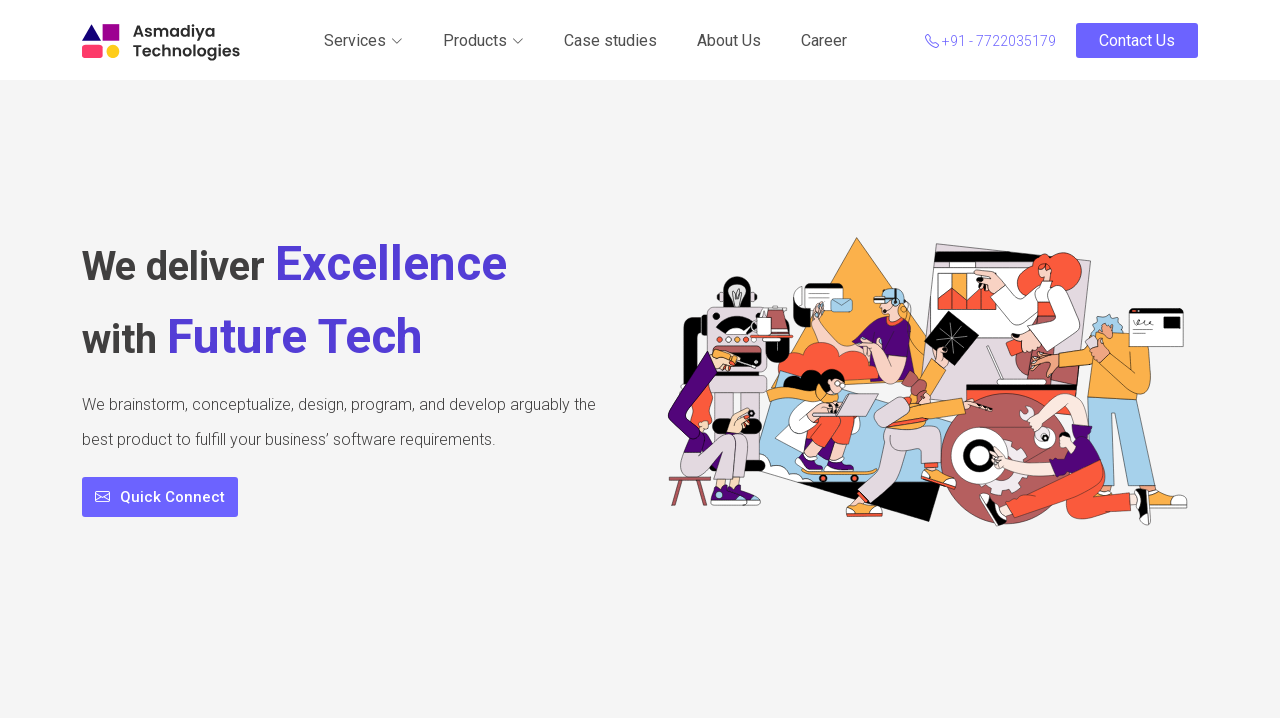

Opened new tab for link 8: Learn More
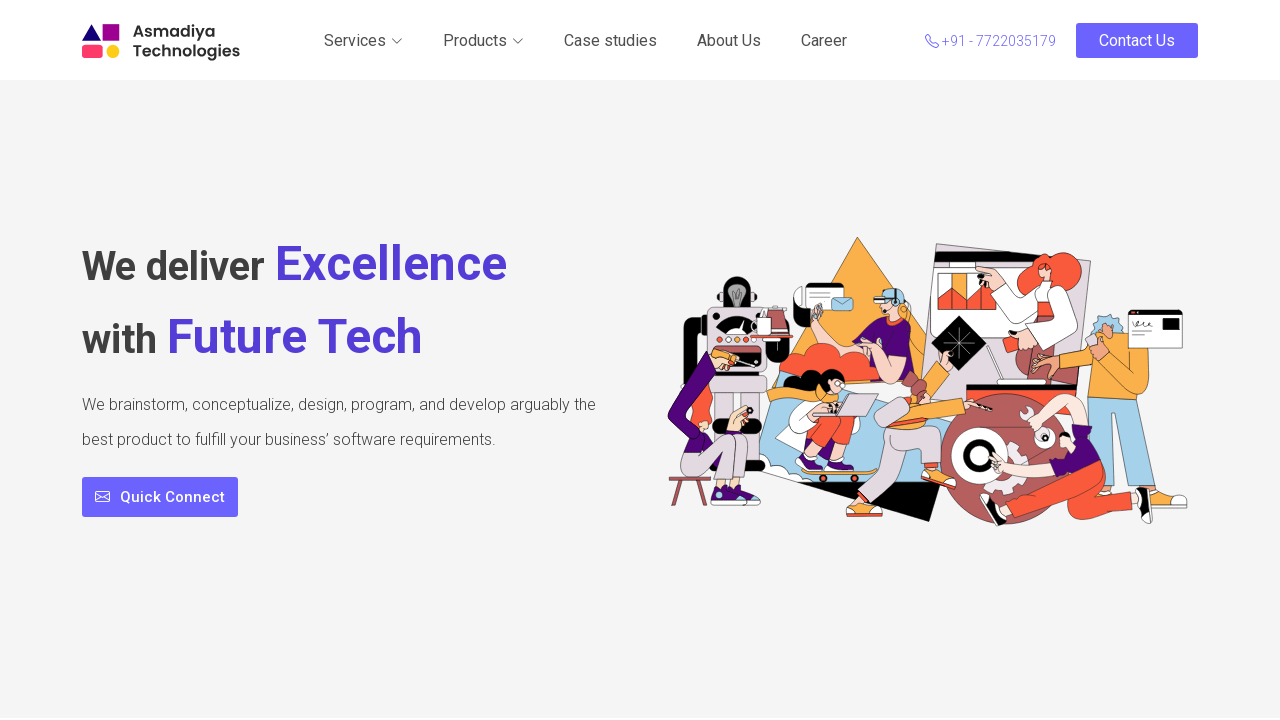

Navigated to https://asmadiya.com/ai-ml
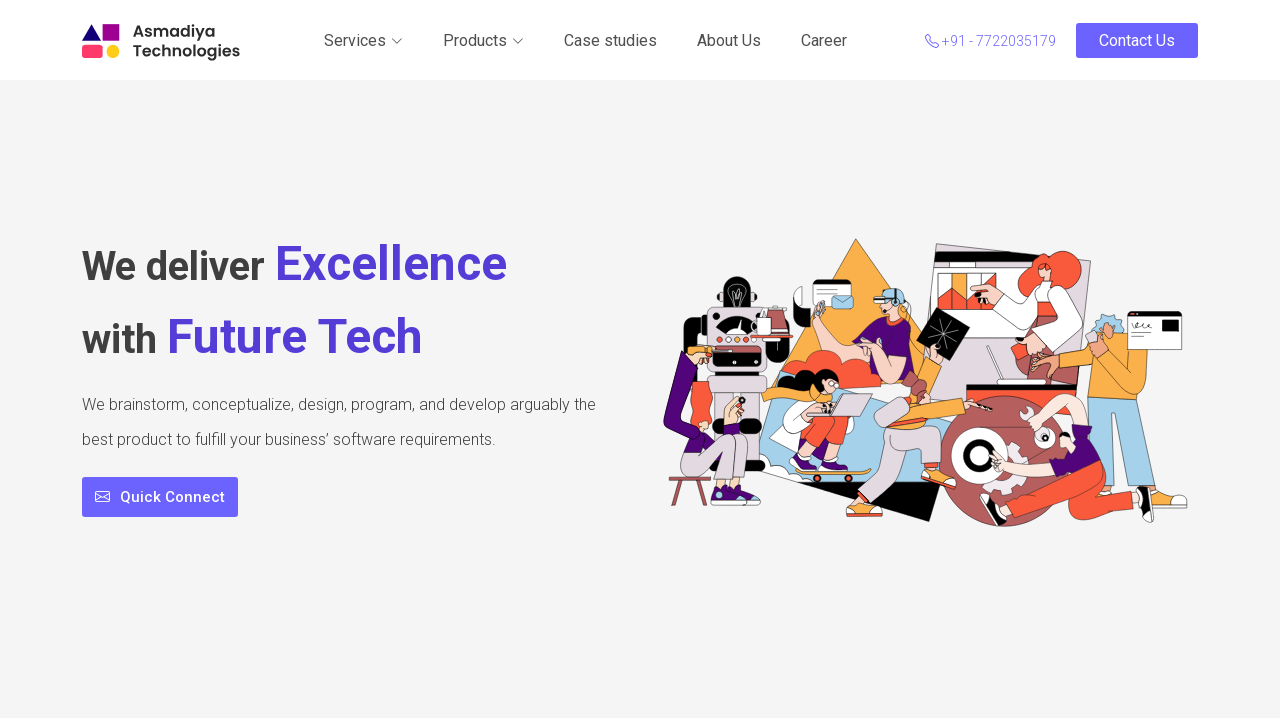

Final URL after redirects: https://asmadiya.com/ai-ml
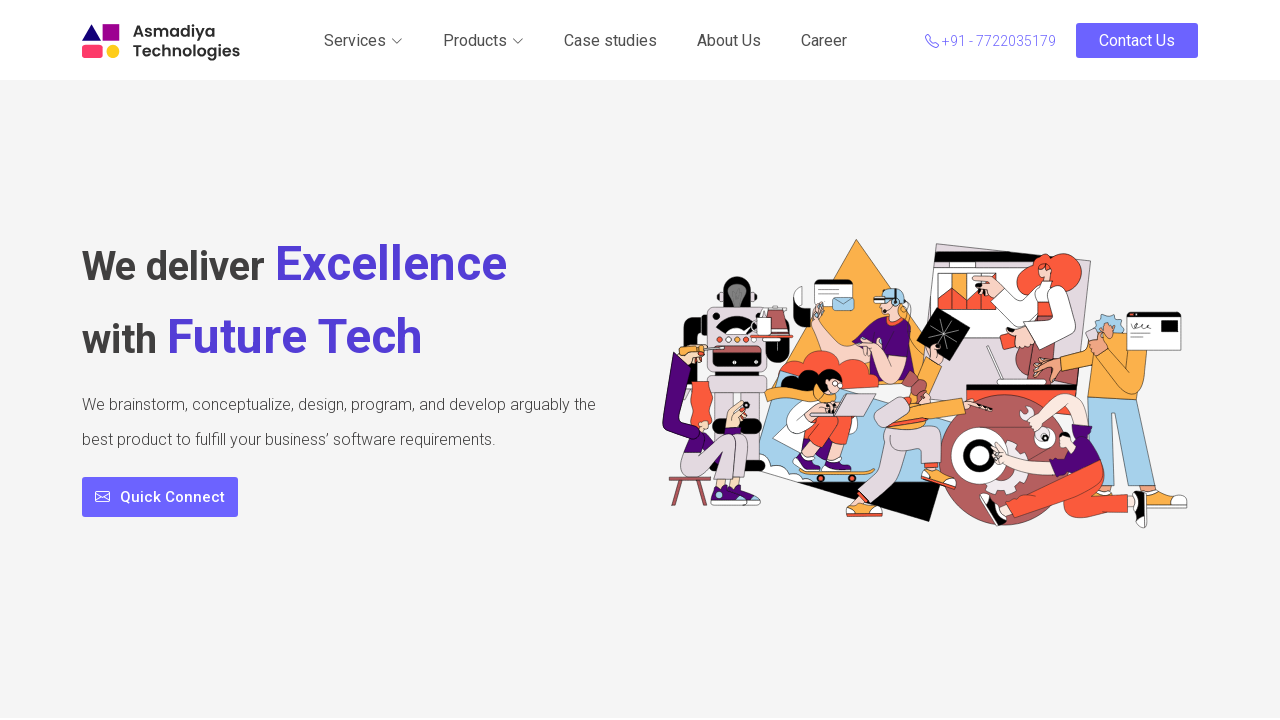

Closed tab for link 8
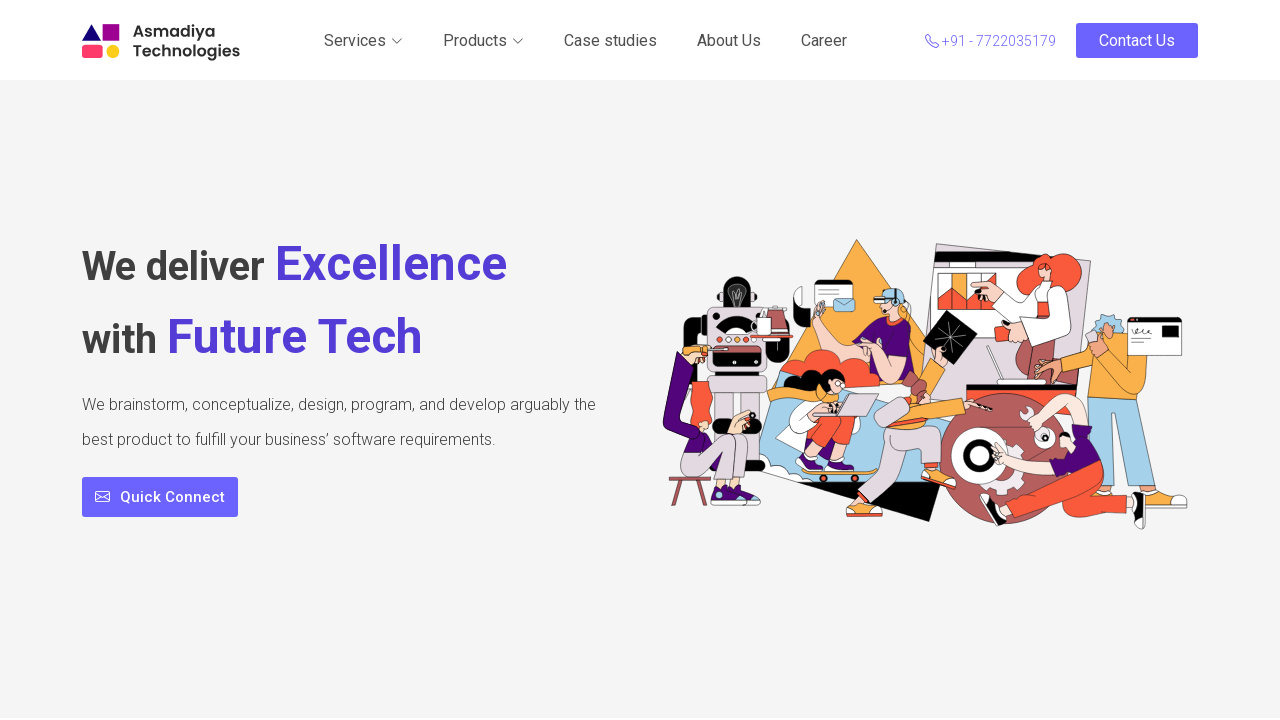

Opened new tab for link 9: Learn More
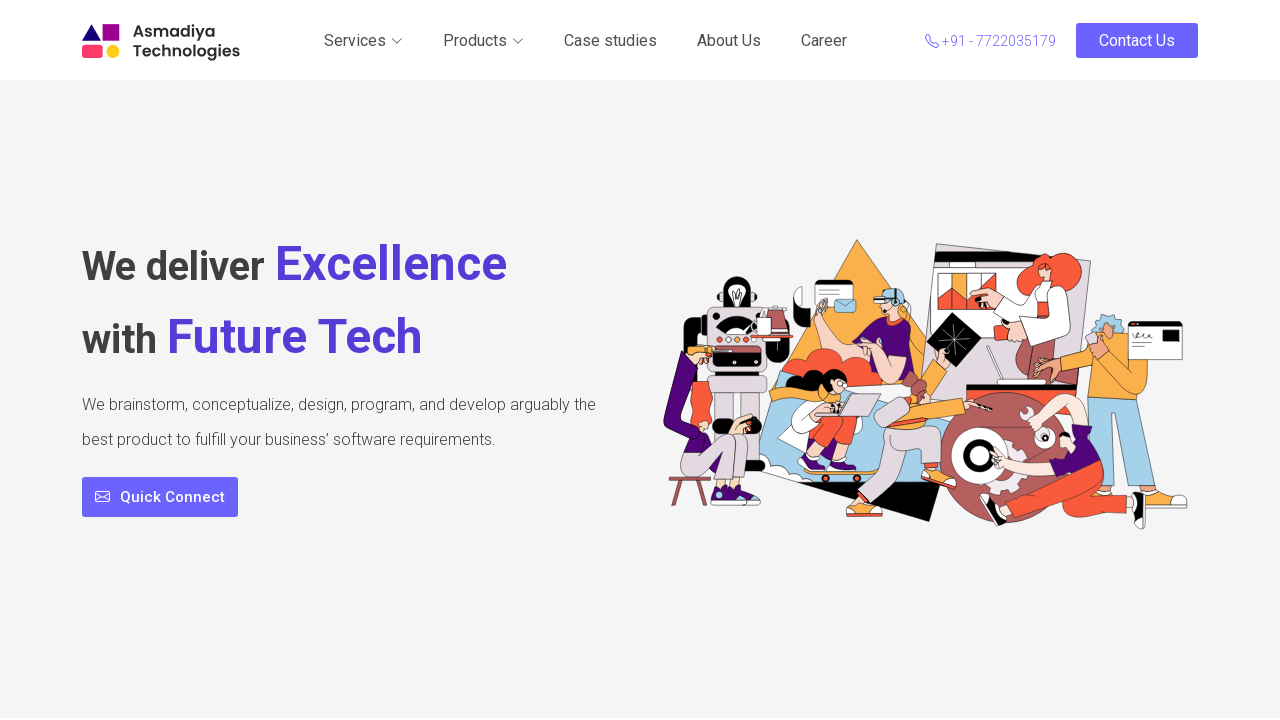

Navigated to https://asmadiya.com/app-development
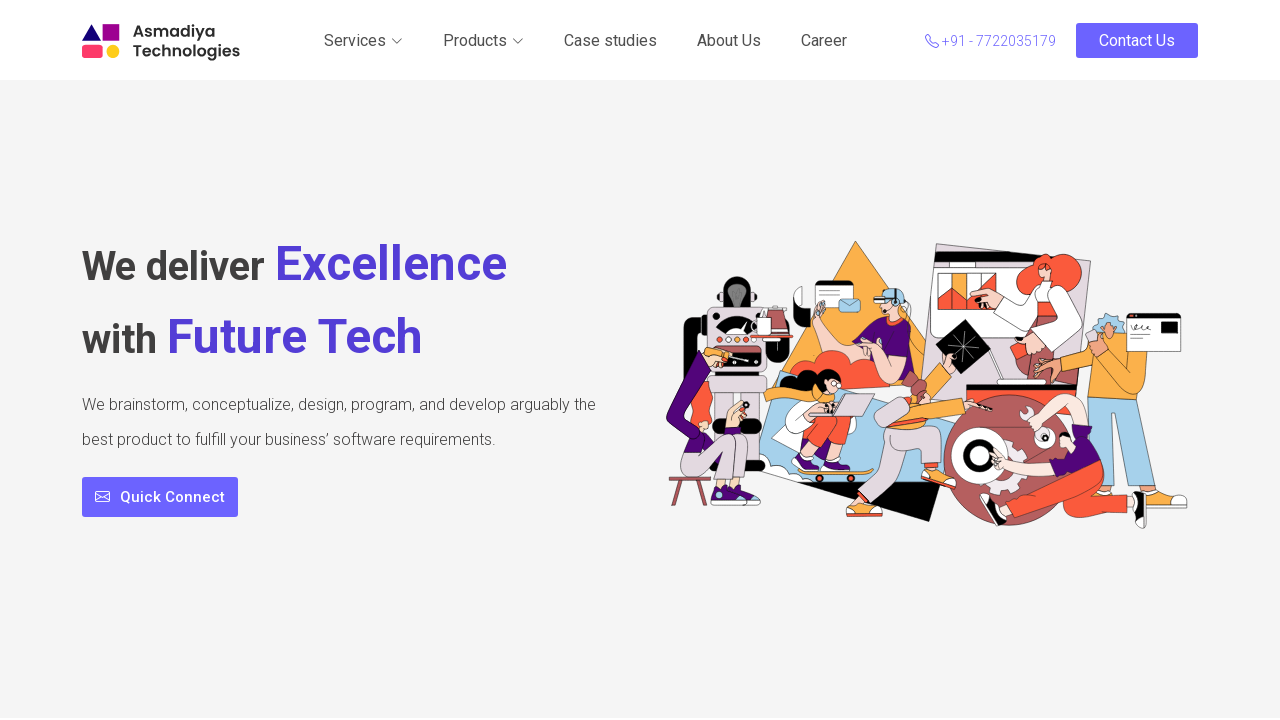

Final URL after redirects: https://asmadiya.com/app-development
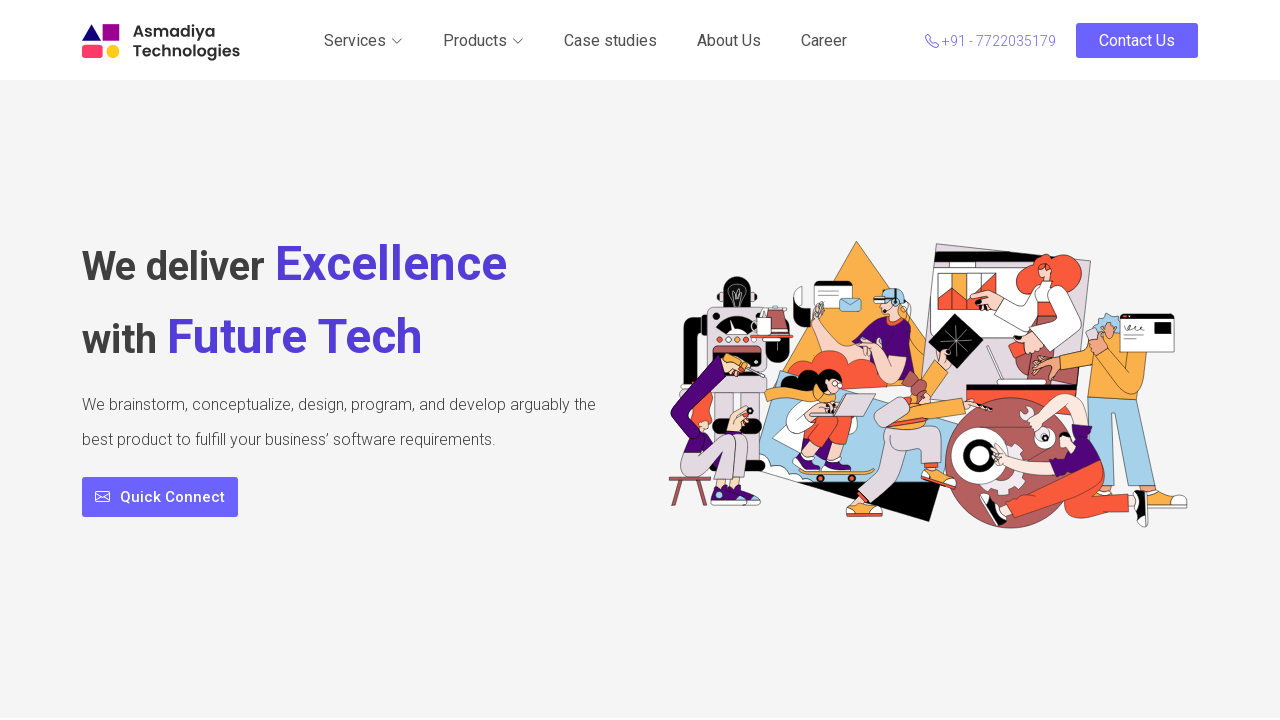

Closed tab for link 9
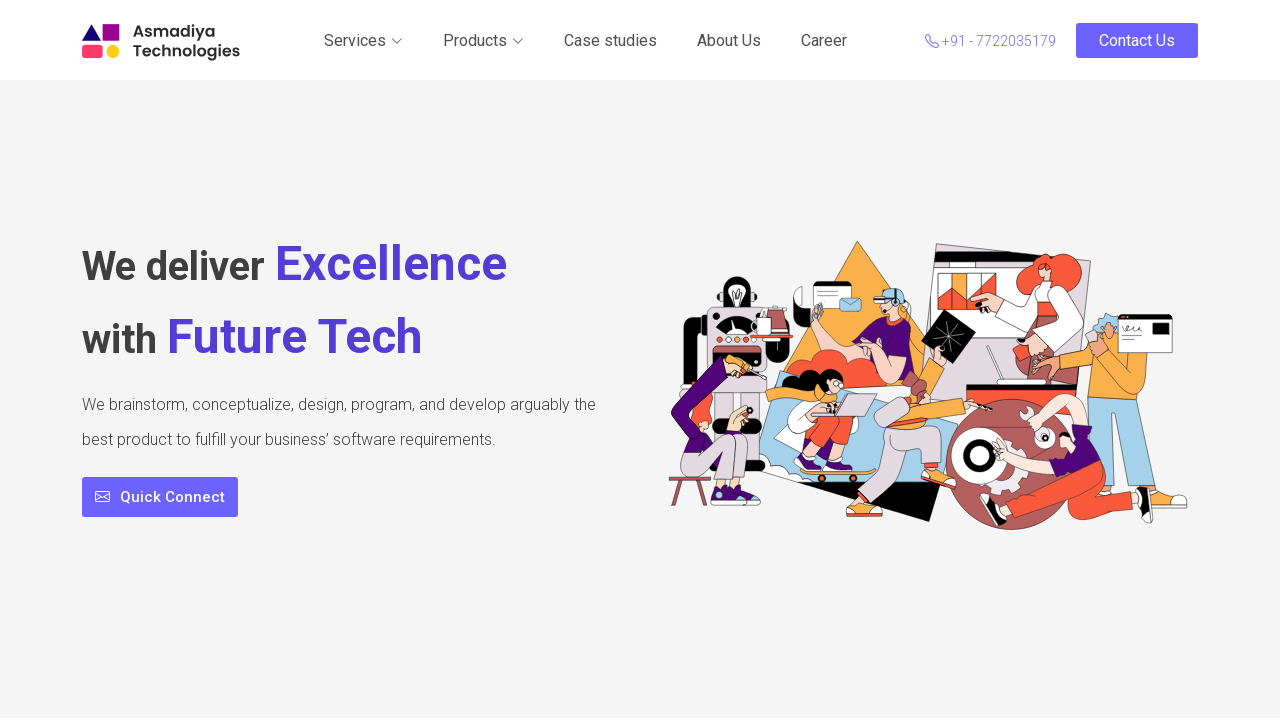

Opened new tab for link 10: Learn More
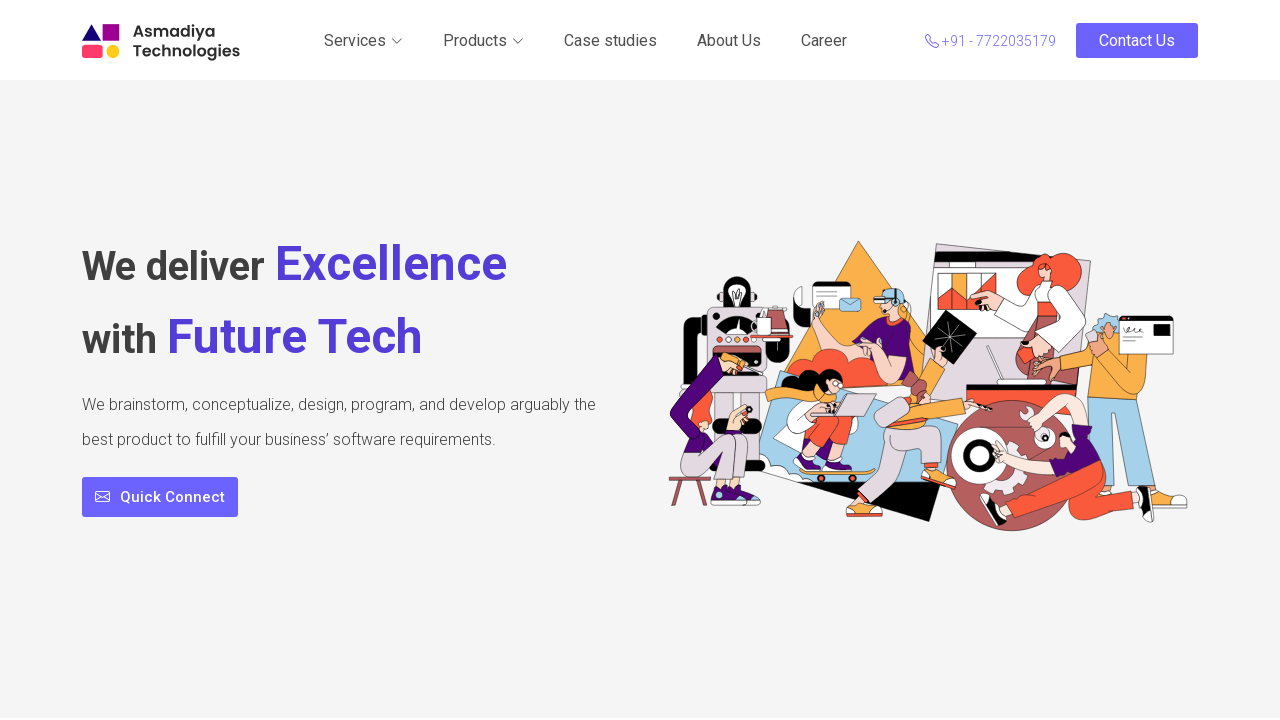

Navigated to https://asmadiya.com/it-consulting
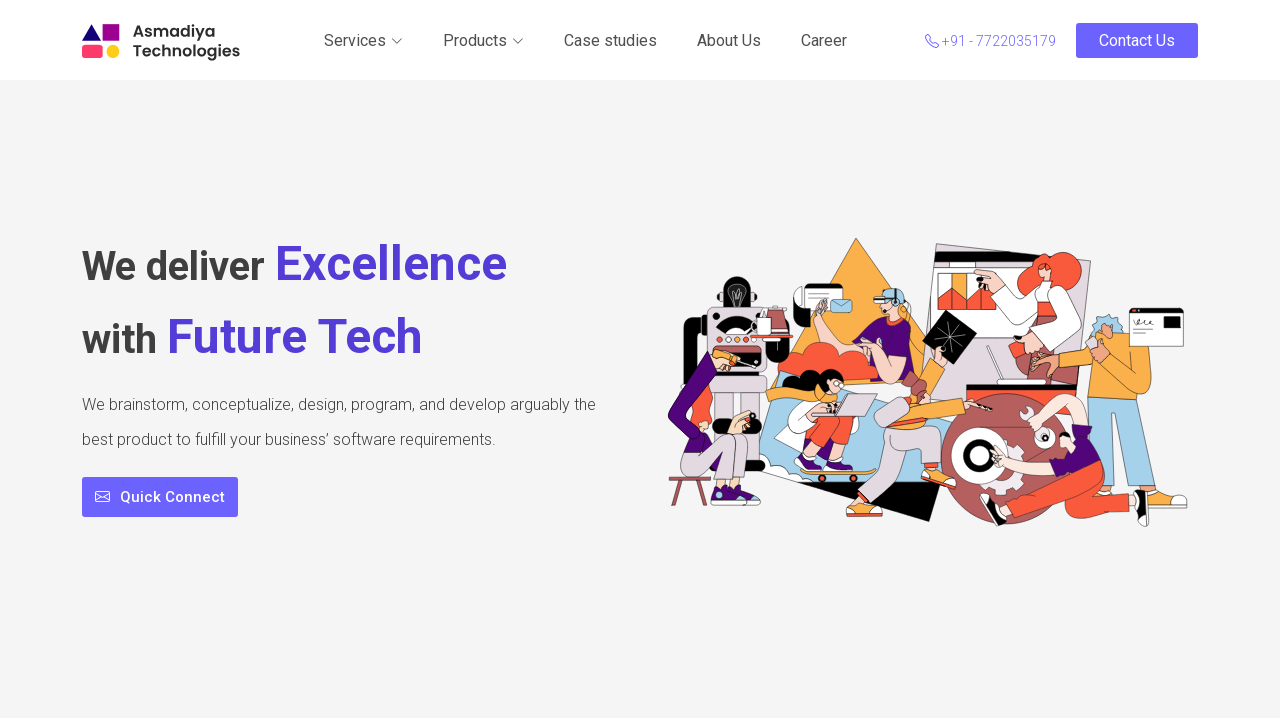

Final URL after redirects: https://asmadiya.com/it-consulting
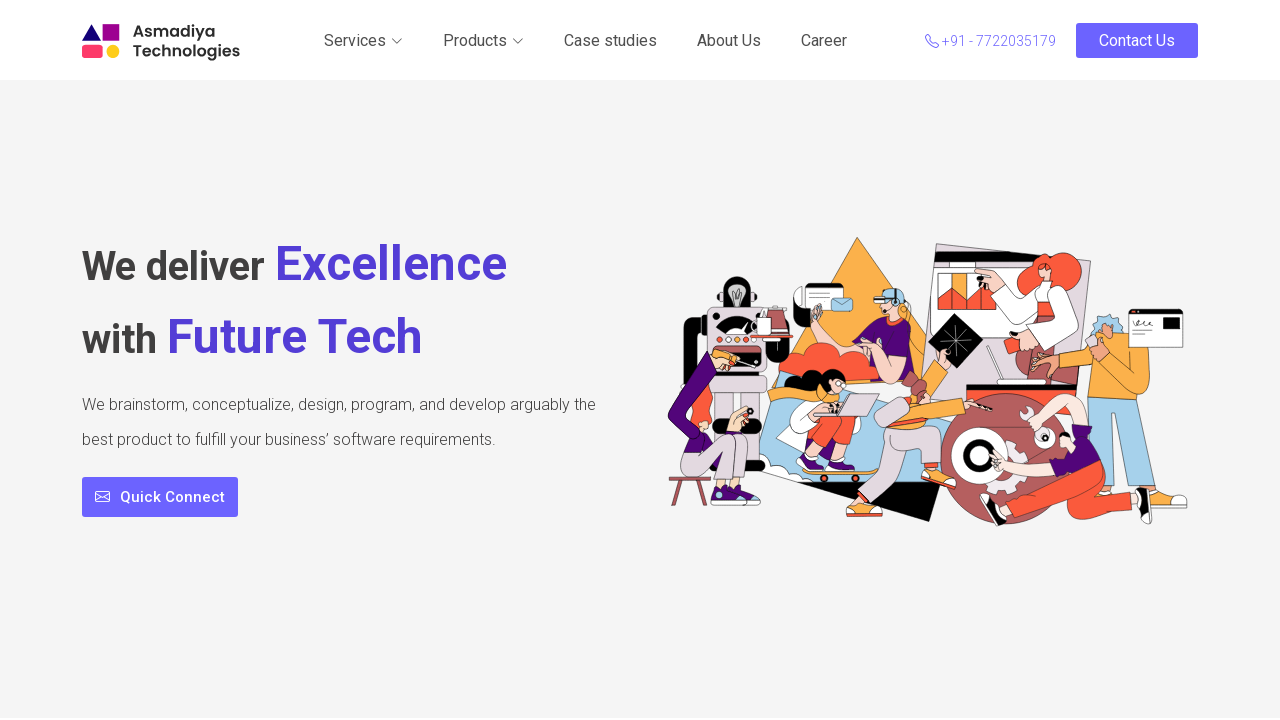

Closed tab for link 10
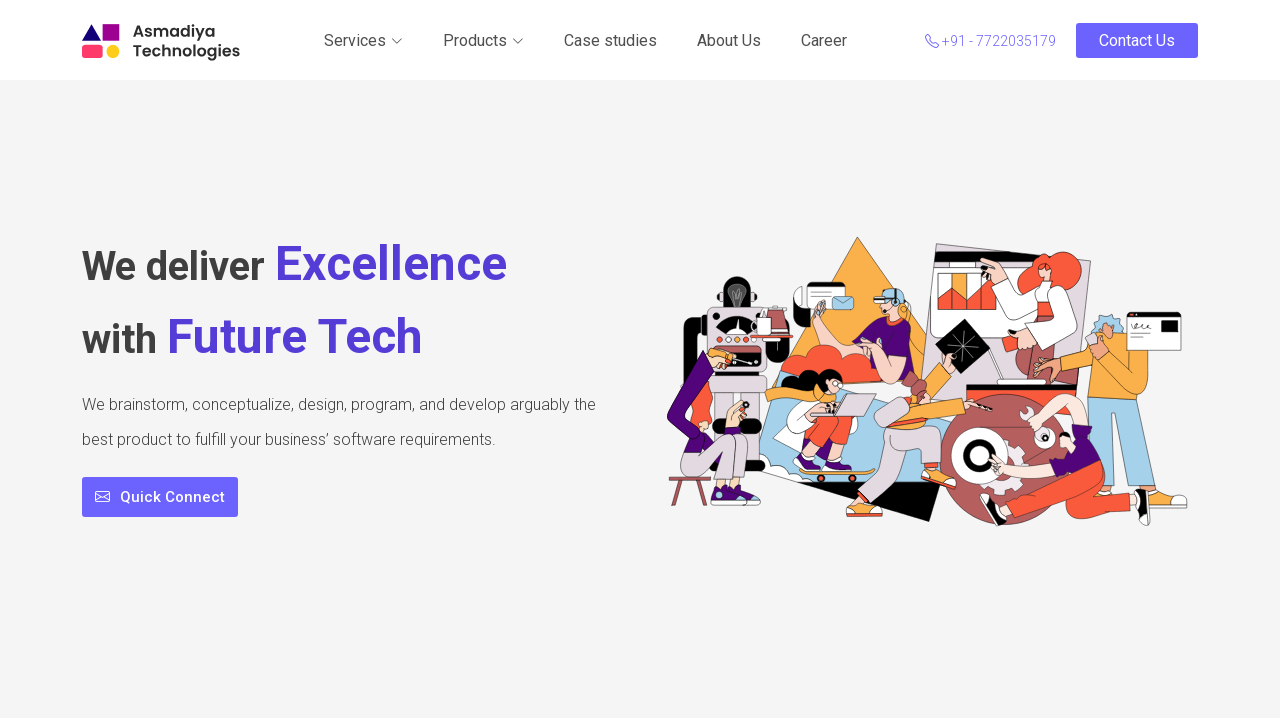

Opened new tab for link 11: Learn More
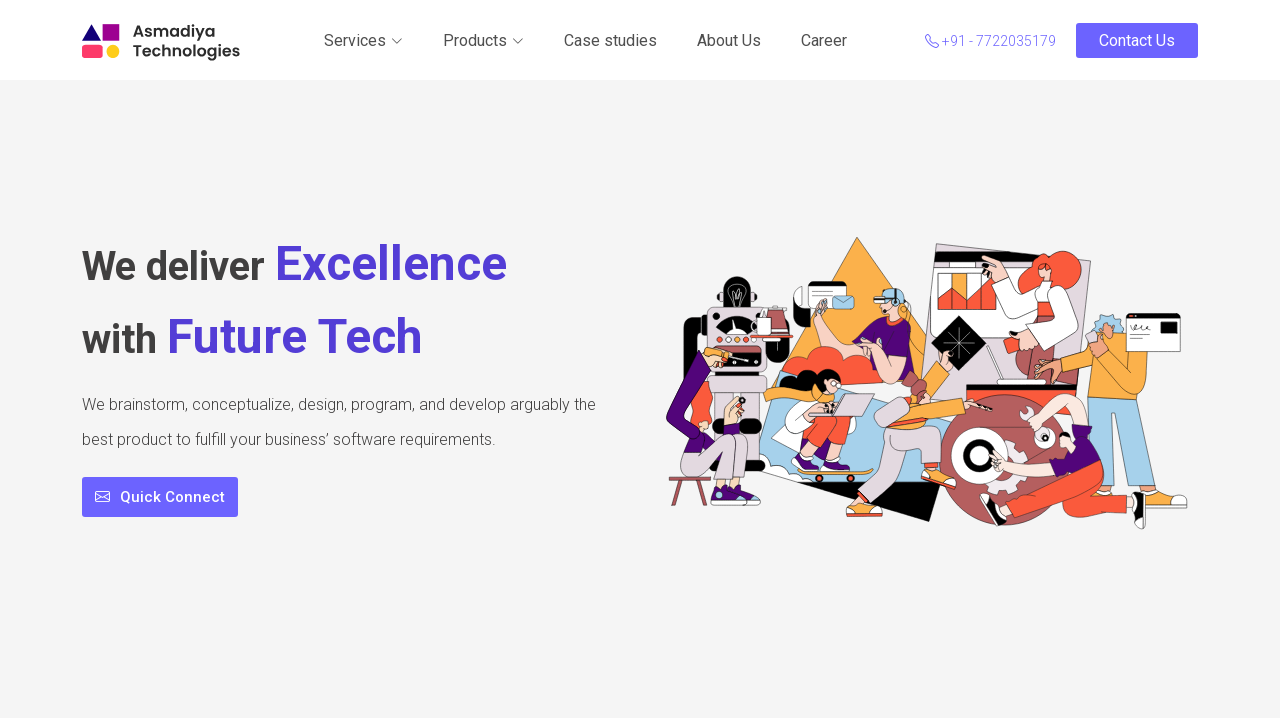

Navigated to https://asmadiya.com/devops
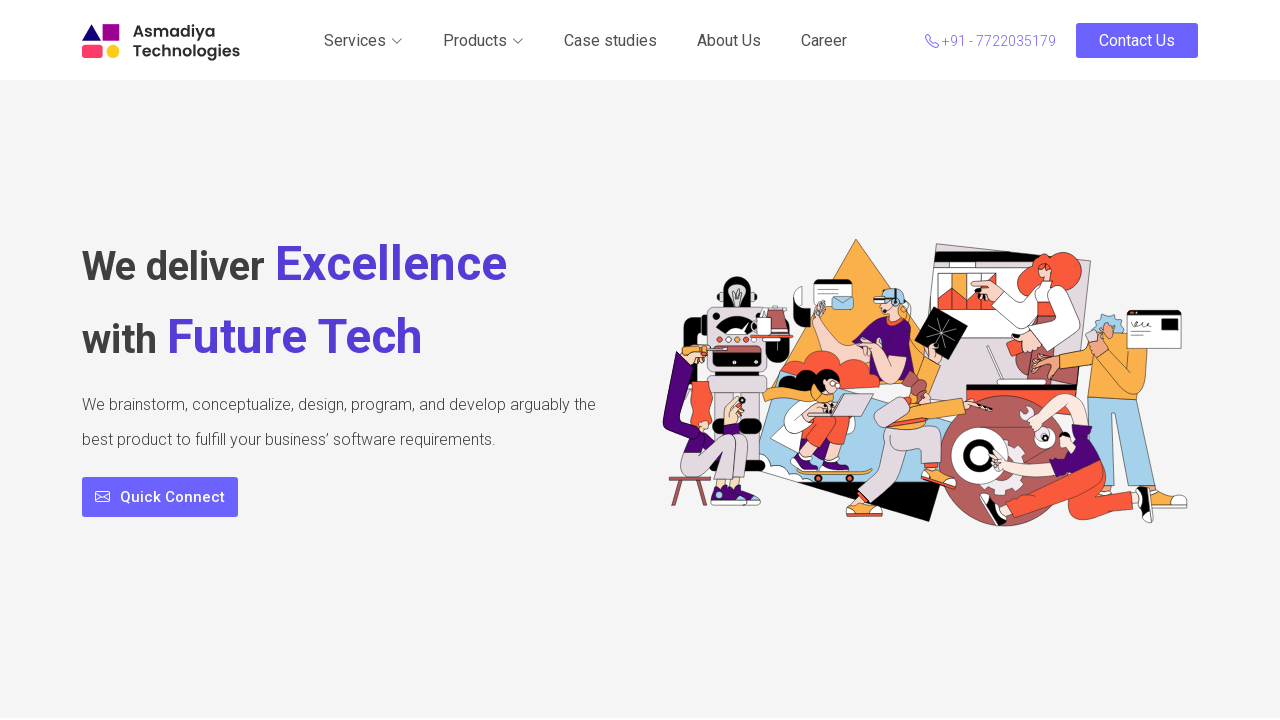

Final URL after redirects: https://asmadiya.com/devops
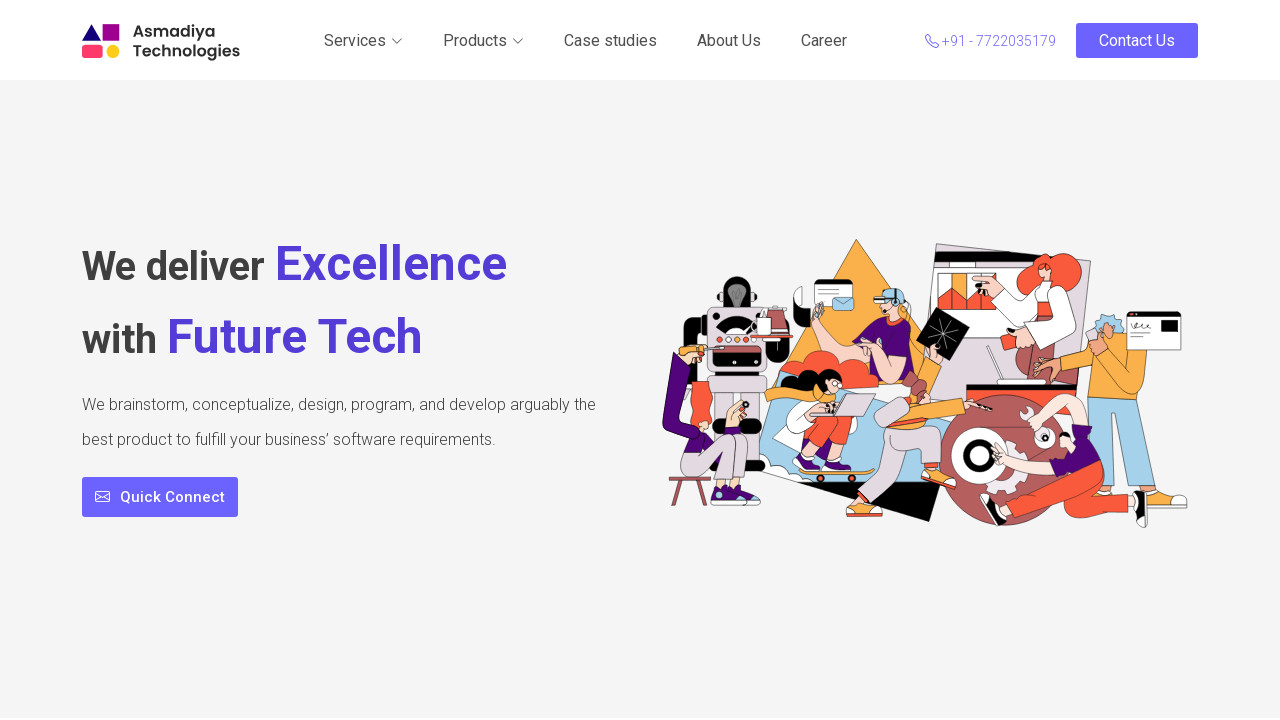

Closed tab for link 11
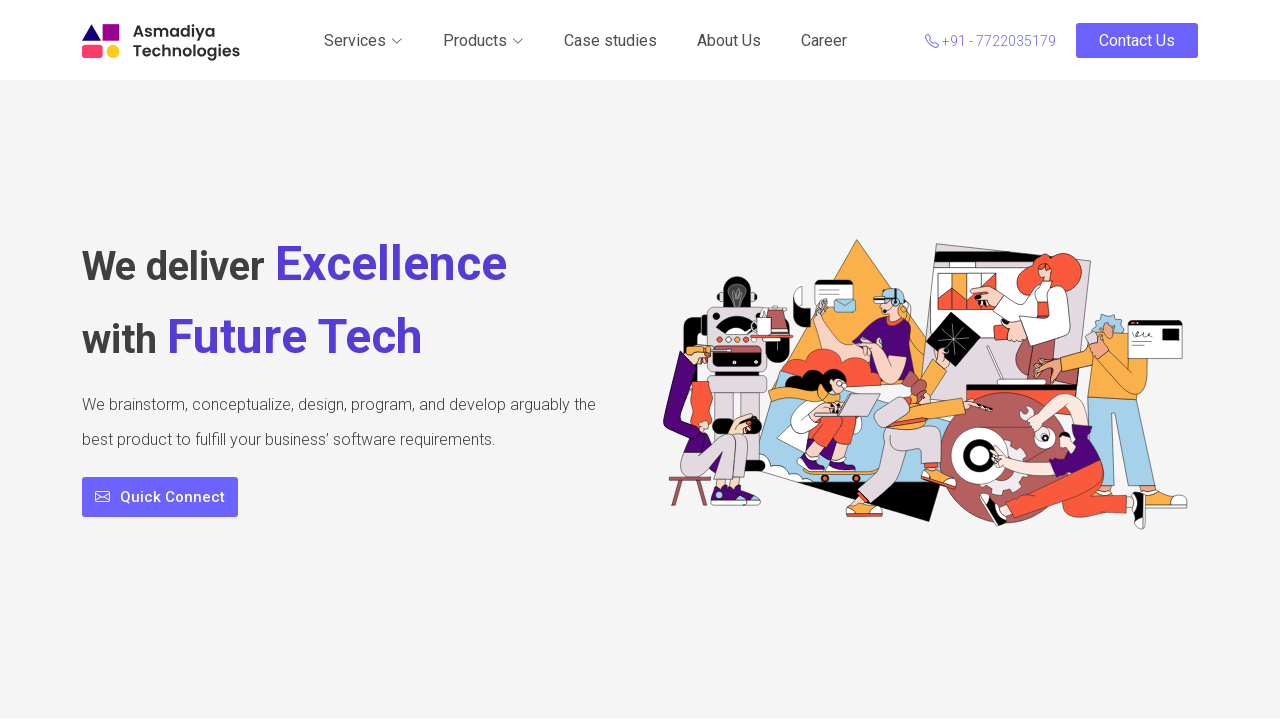

Opened new tab for link 12: Learn More
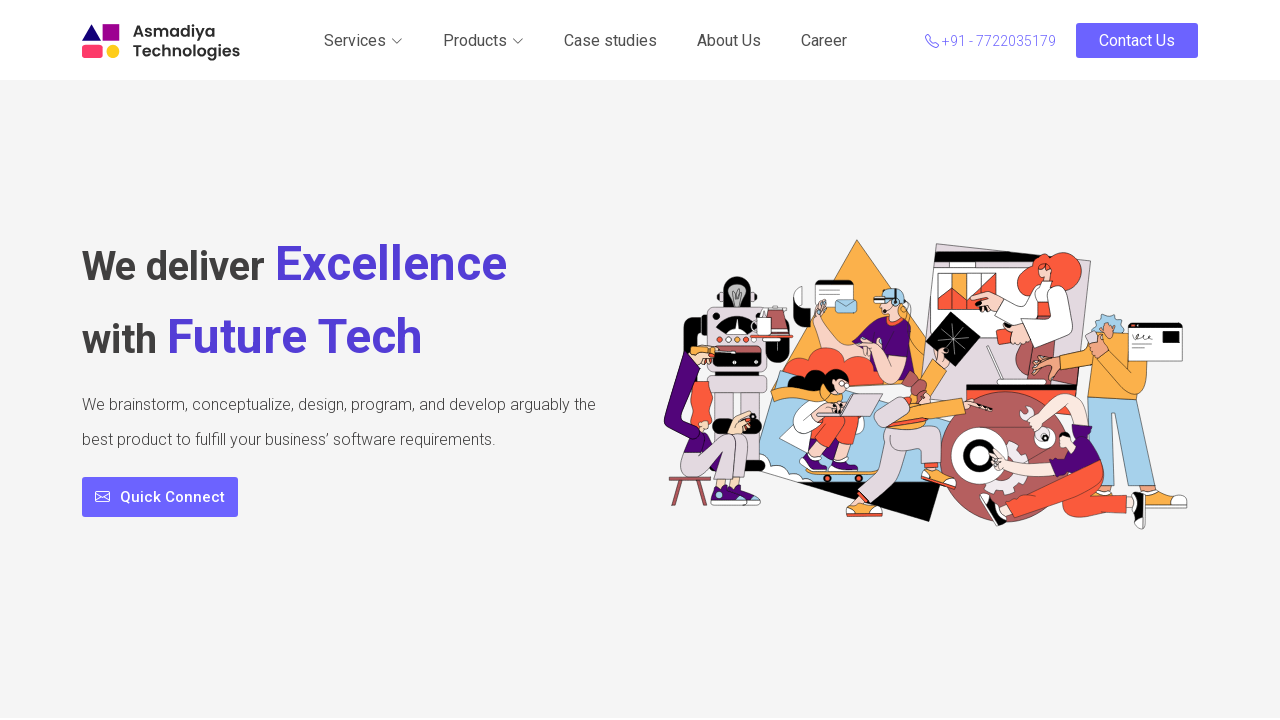

Navigated to https://asmadiya.com/cloud-consulting
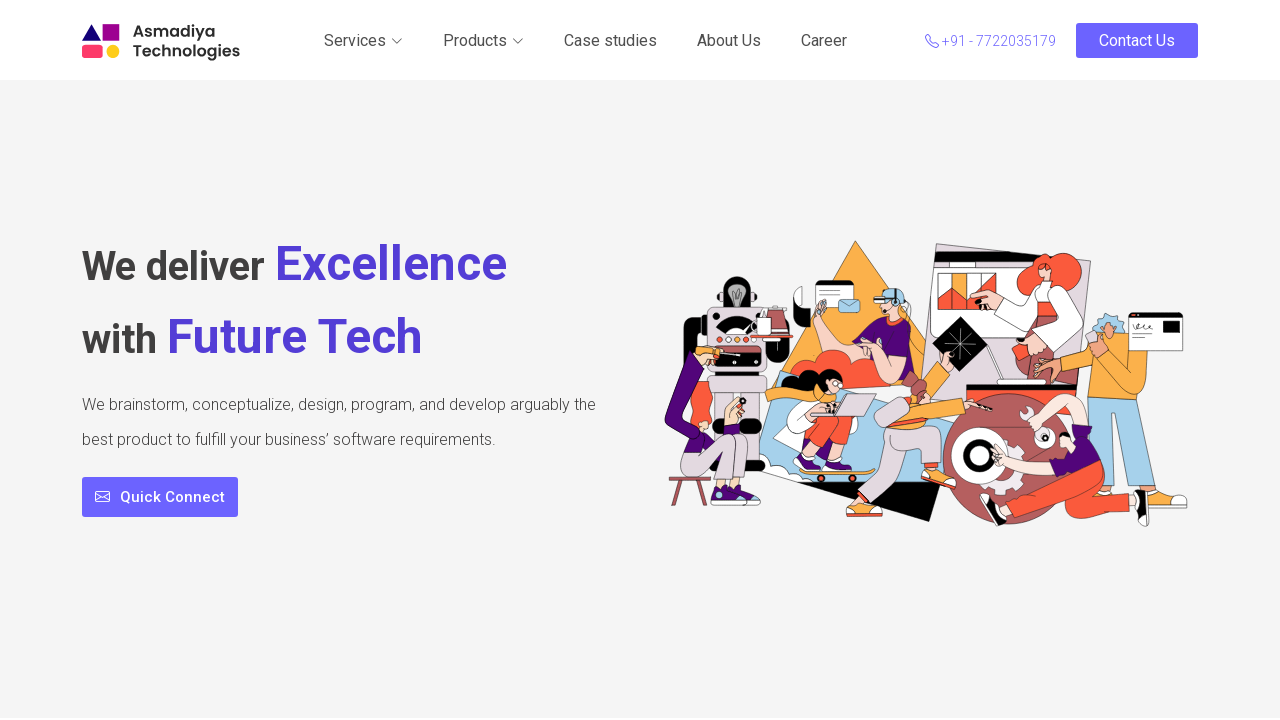

Final URL after redirects: https://asmadiya.com/cloud-consulting
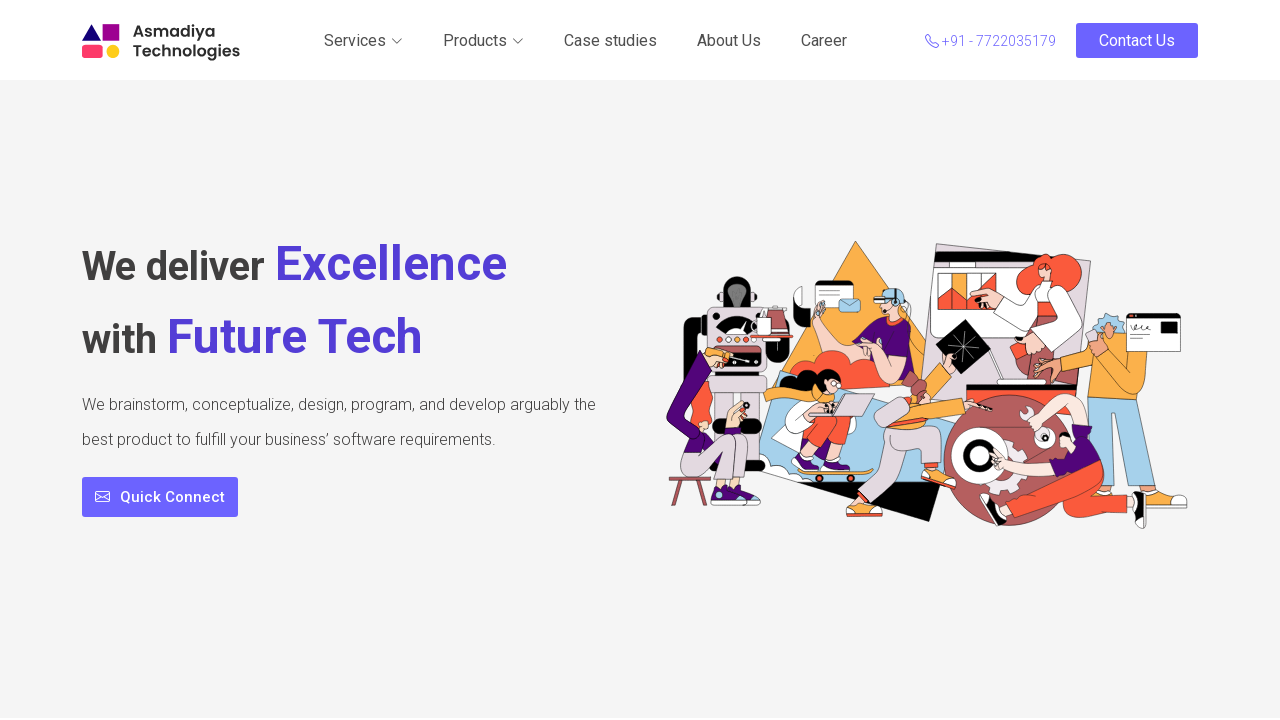

Closed tab for link 12
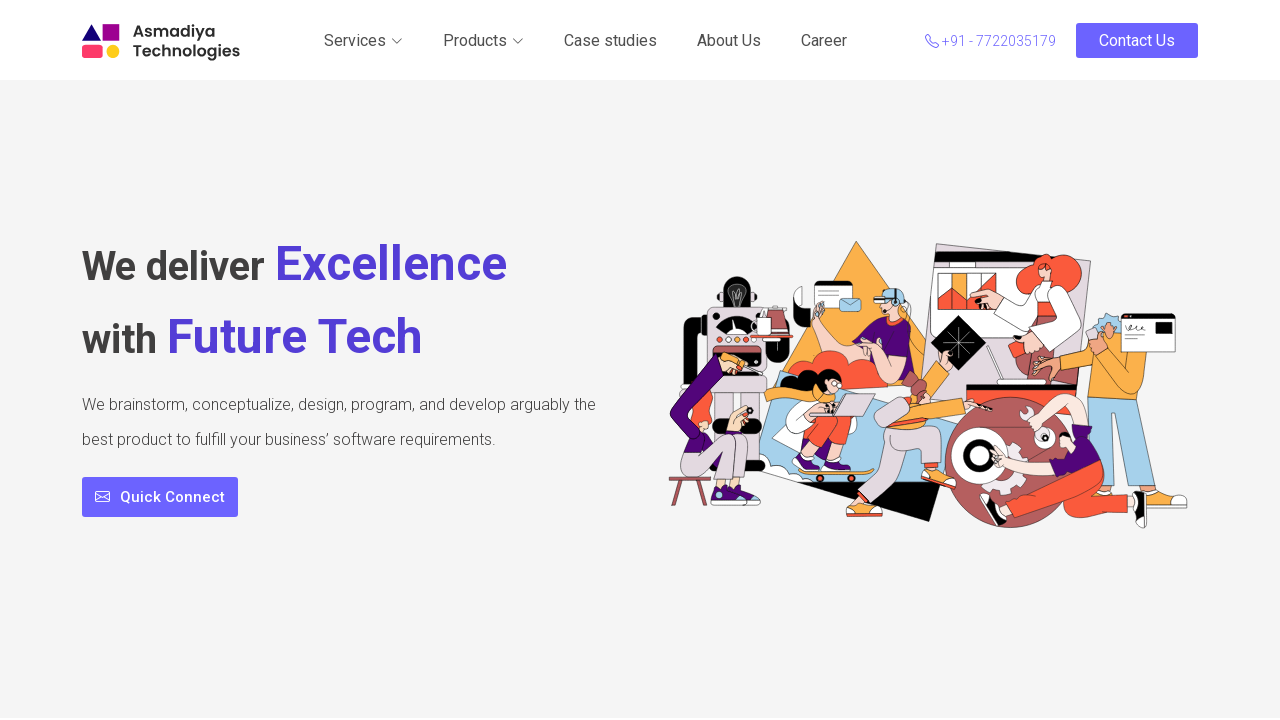

Opened new tab for link 13: Learn More
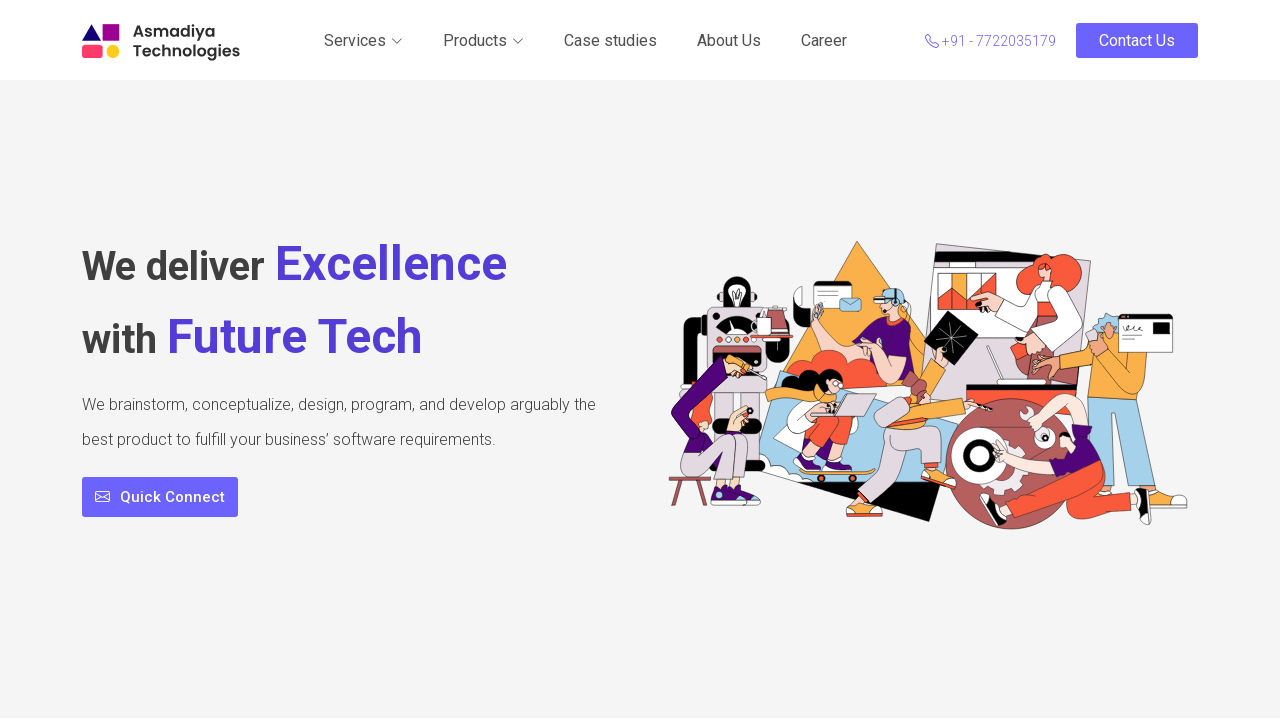

Navigated to https://asmadiya.com/testing-qa
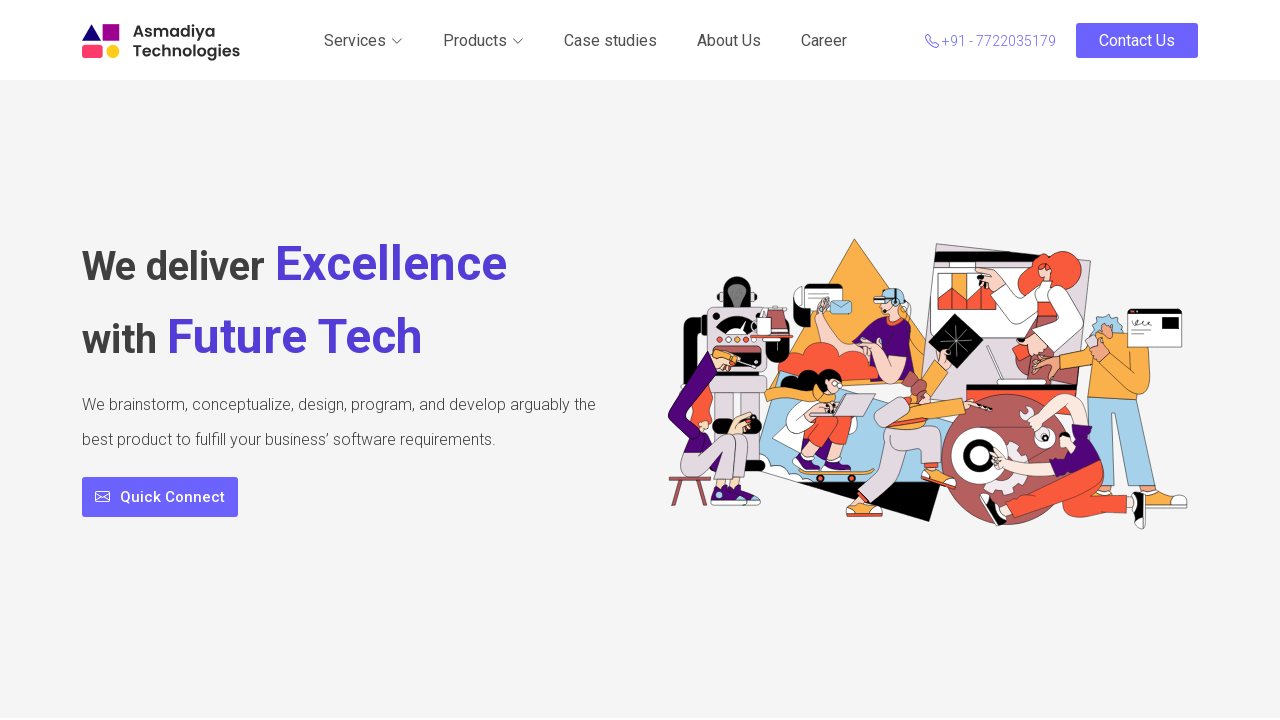

Final URL after redirects: https://asmadiya.com/testing-qa
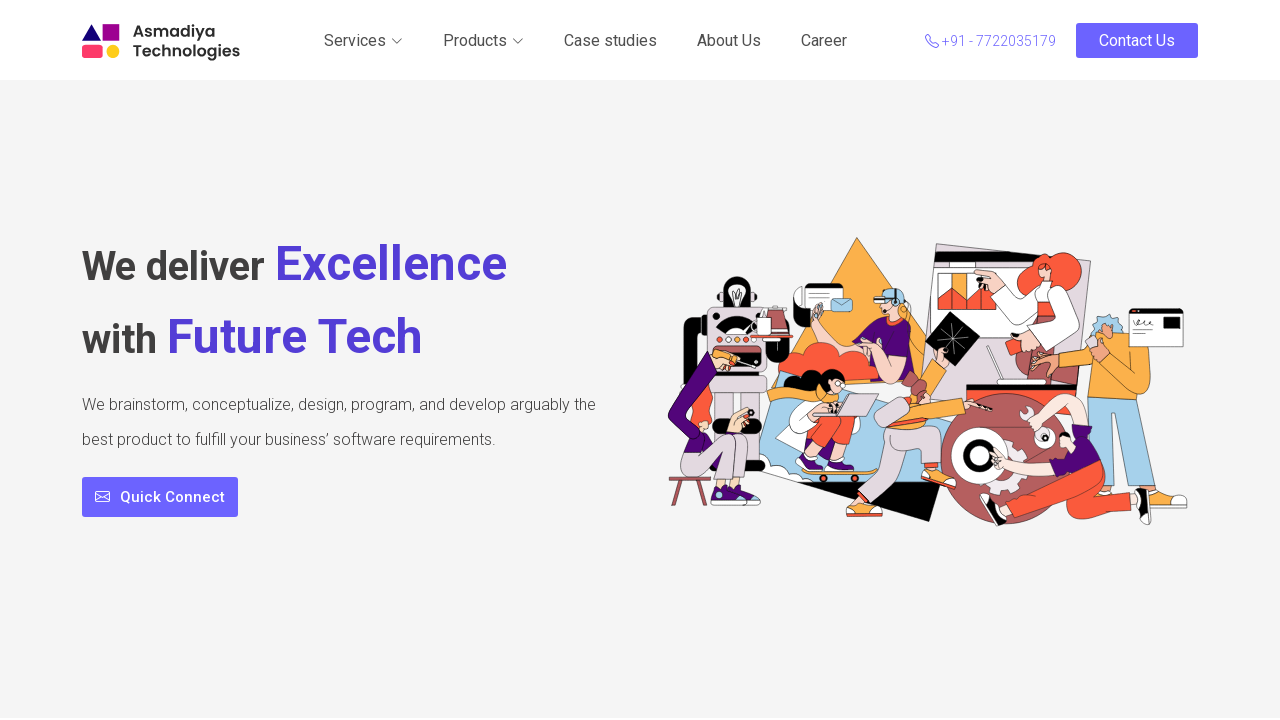

Closed tab for link 13
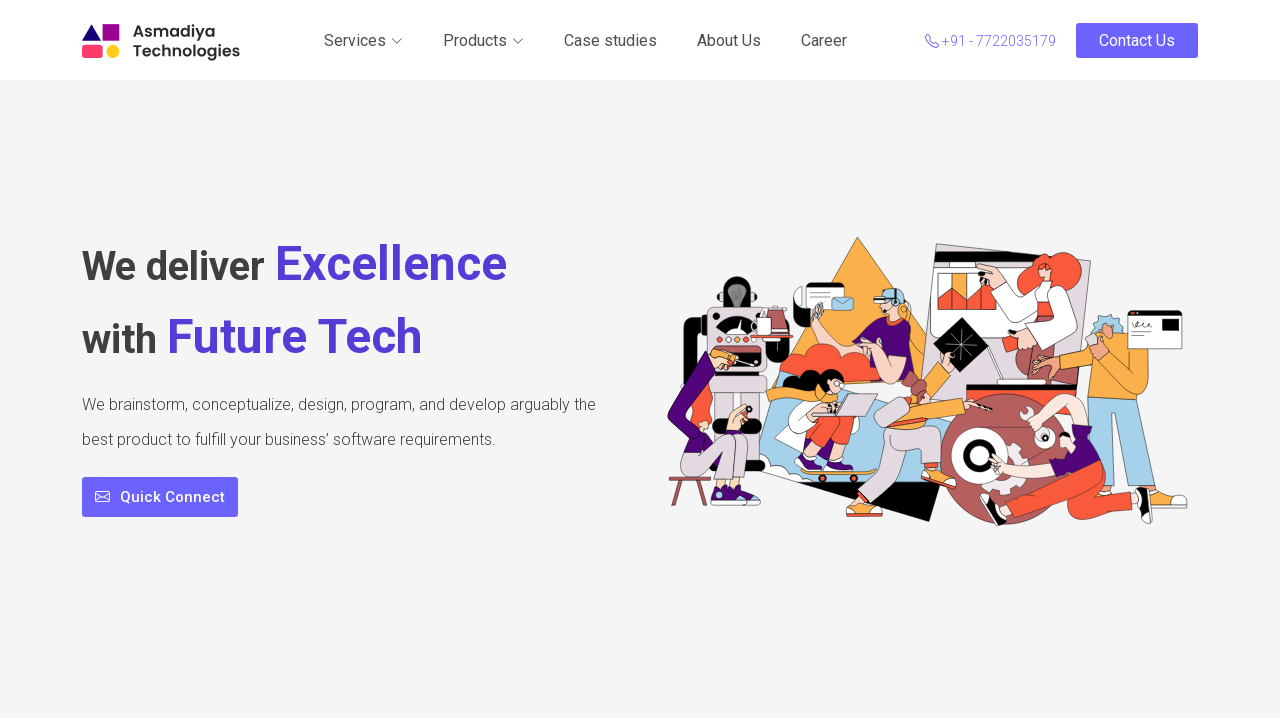

Opened new tab for link 14: Learn More
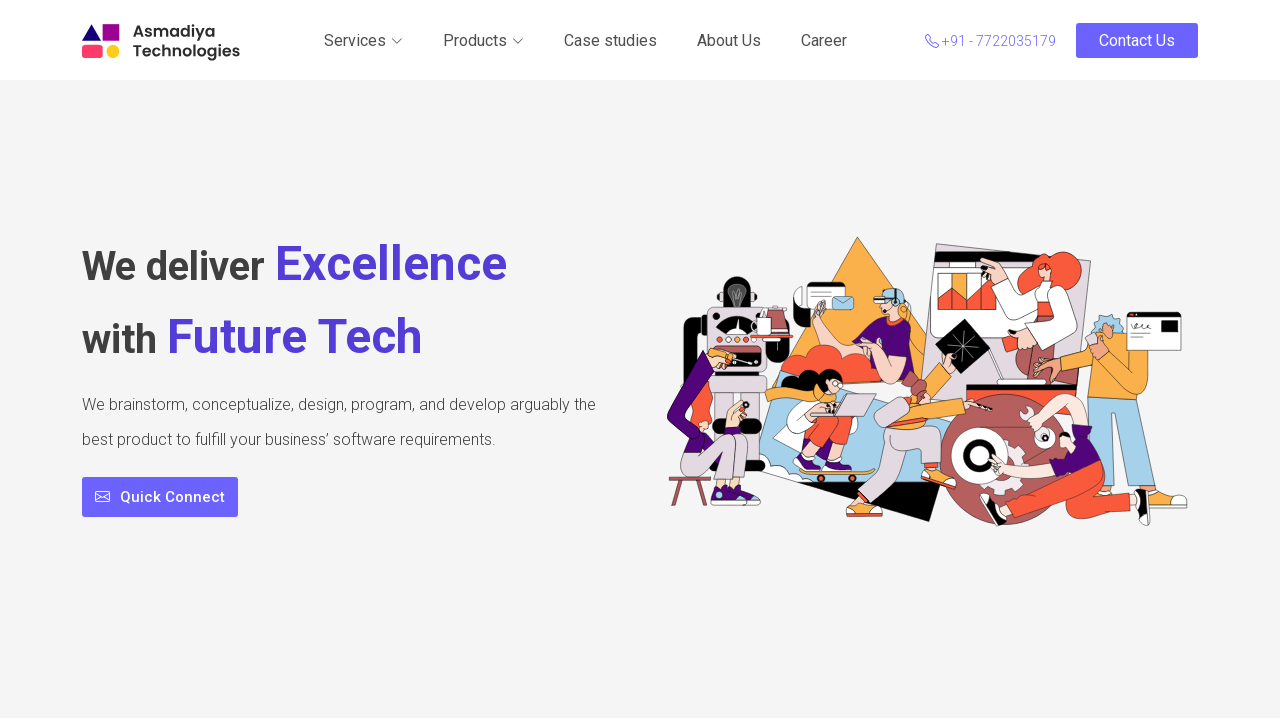

Navigated to https://asmadiya.com/cyber-security
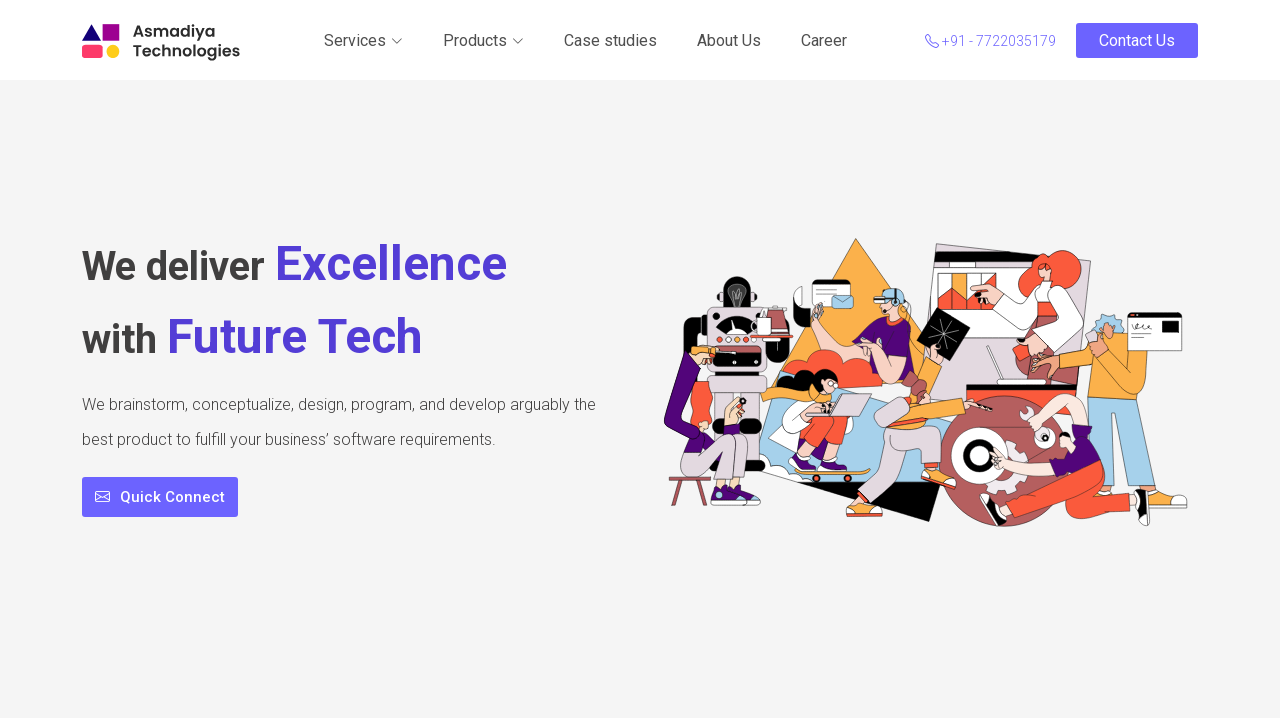

Final URL after redirects: https://asmadiya.com/cyber-security
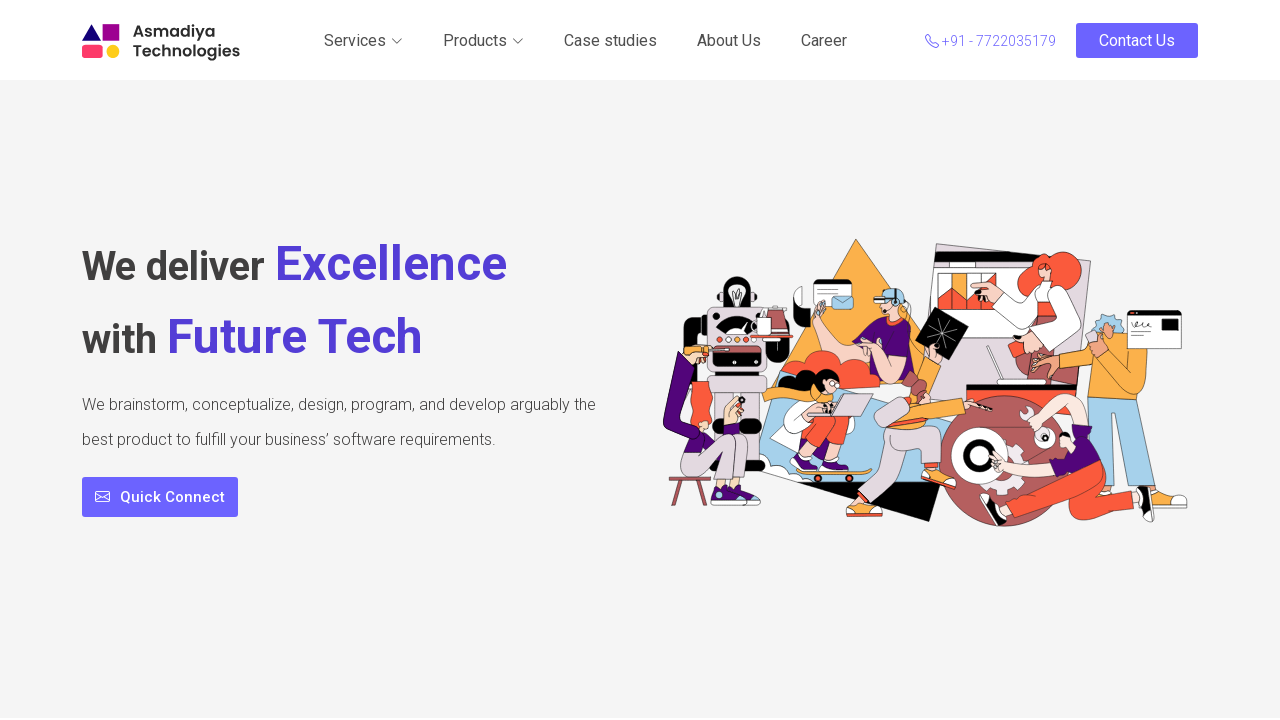

Closed tab for link 14
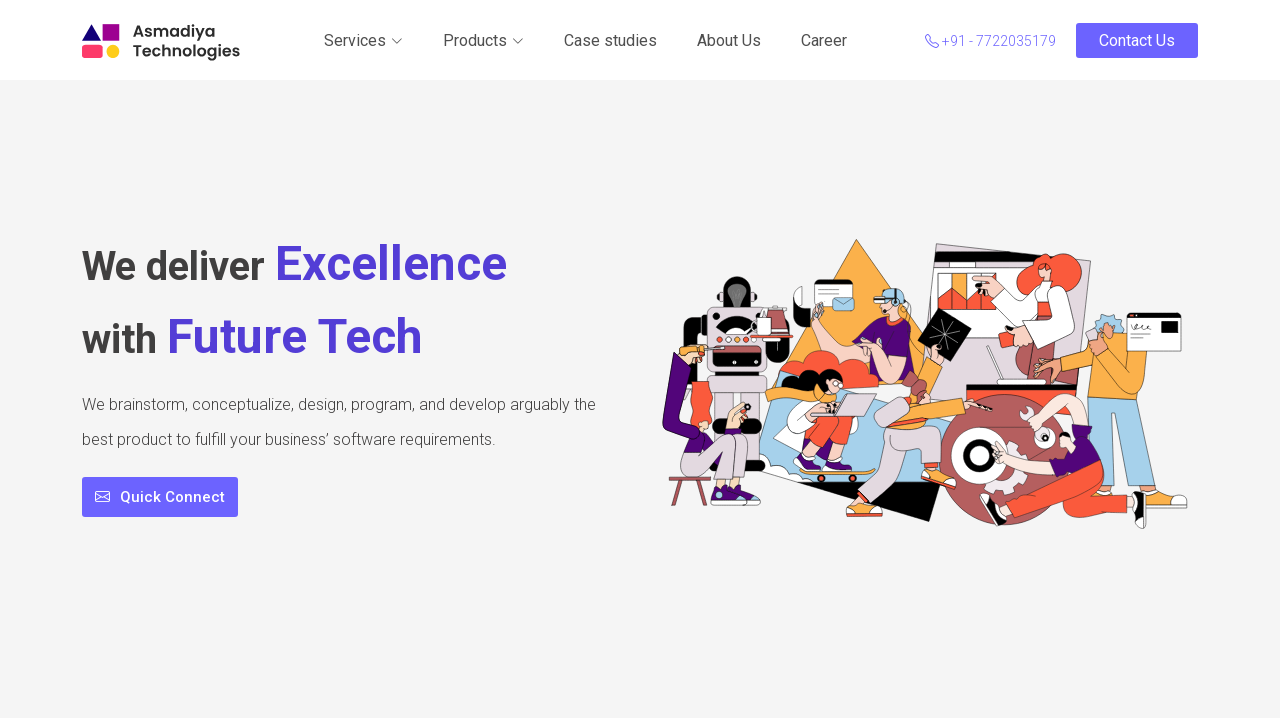

Opened new tab for link 15: GENERAL INSURANCE COMPANY
AI based Insurance verification system reduces case time from 48 hours to 90 seconds for 95% cases
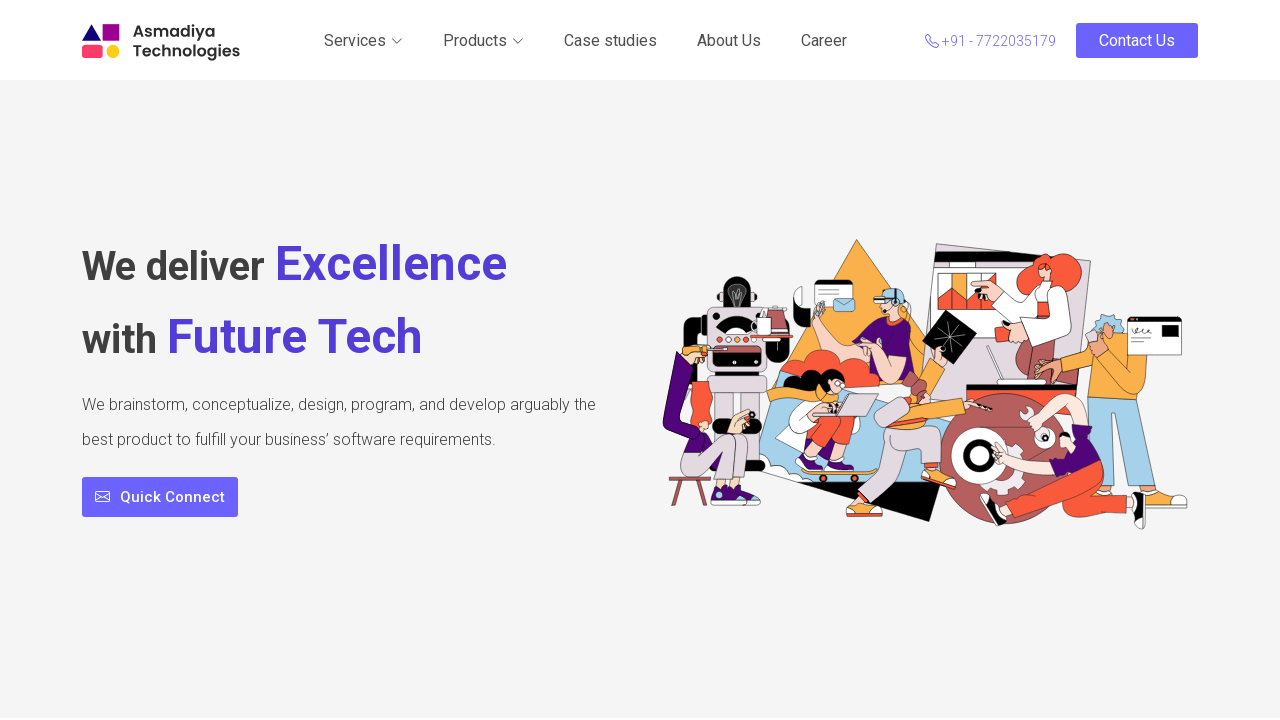

Navigated to https://asmadiya.com/case-studies/asmadiya-congnition-suite
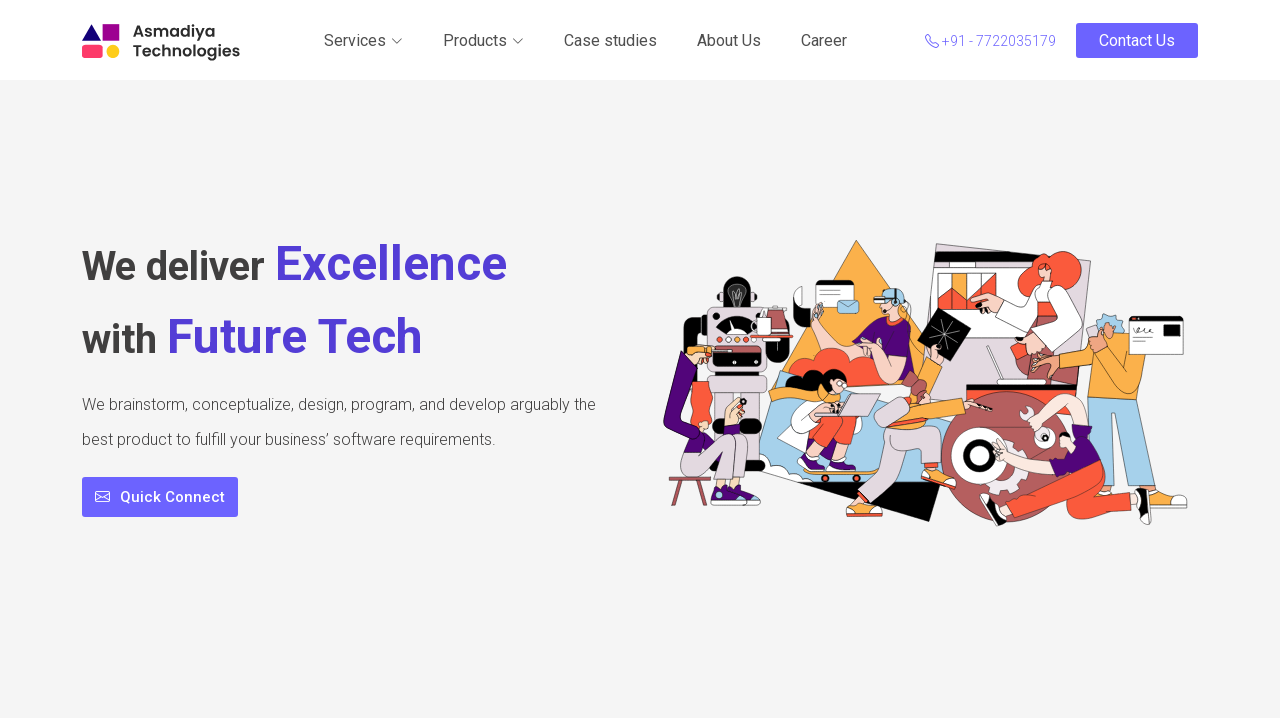

Final URL after redirects: https://asmadiya.com/case-studies/asmadiya-congnition-suite
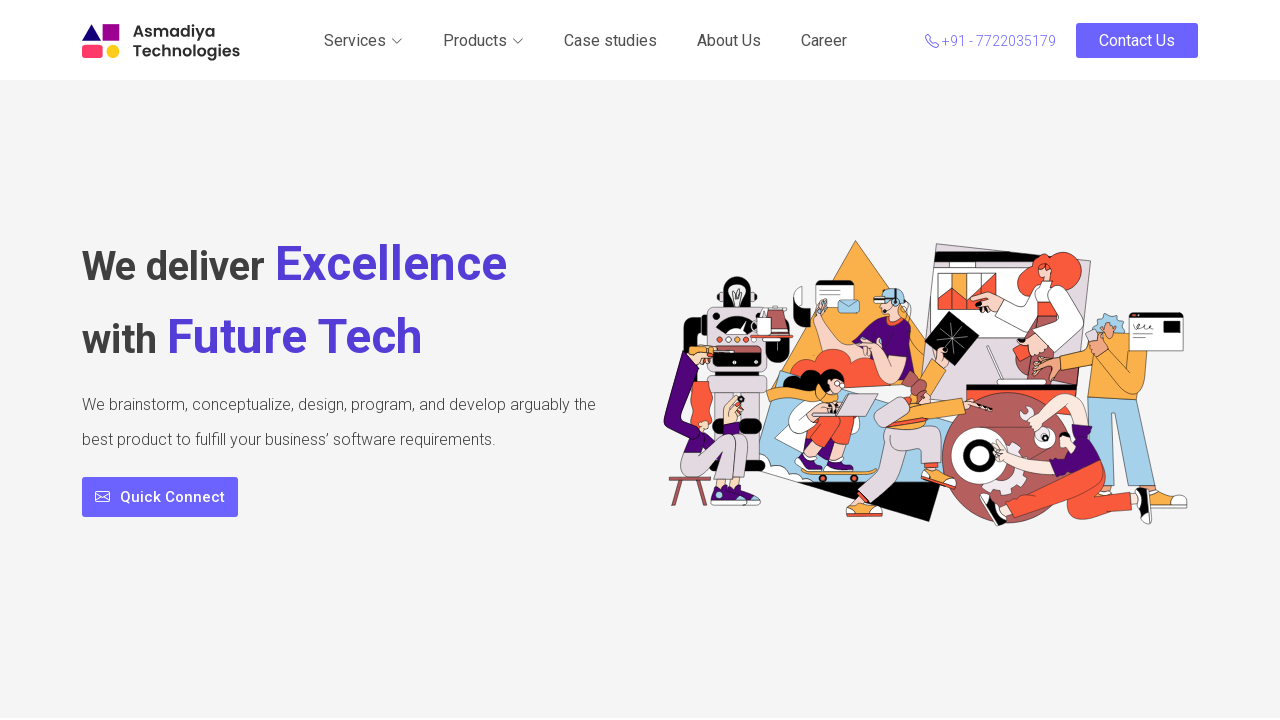

Closed tab for link 15
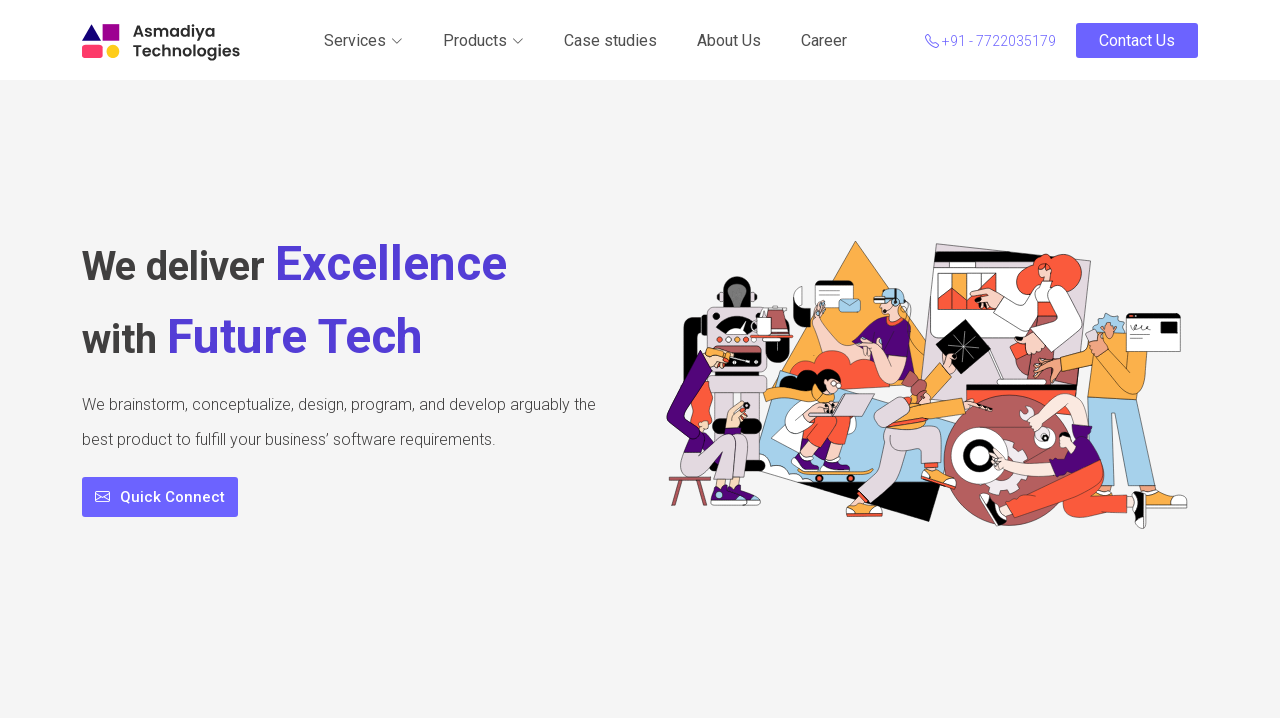

Opened new tab for link 16: AI SOLUTION FOR LIFE SCIENCE CUSTOMER
AI Agents : Automating the Sales Order Process with AI and Scalable Infrastructure
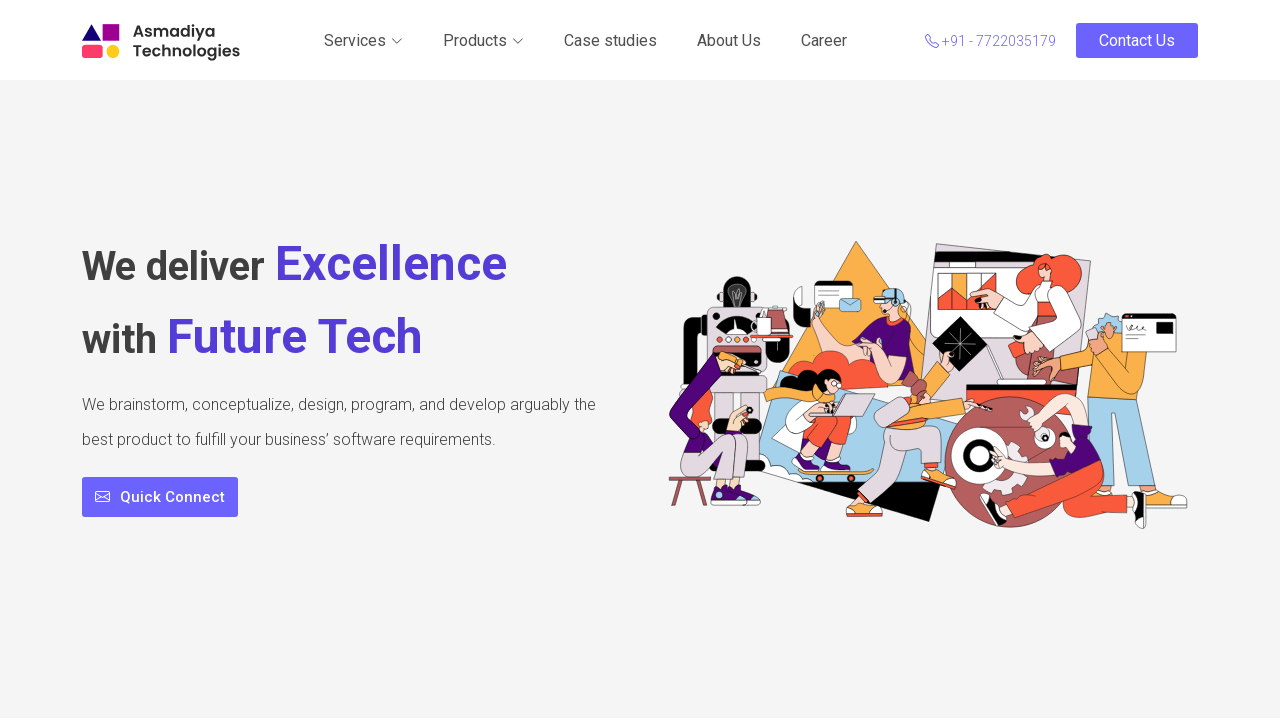

Navigated to https://asmadiya.com/case-studies/aiAgent
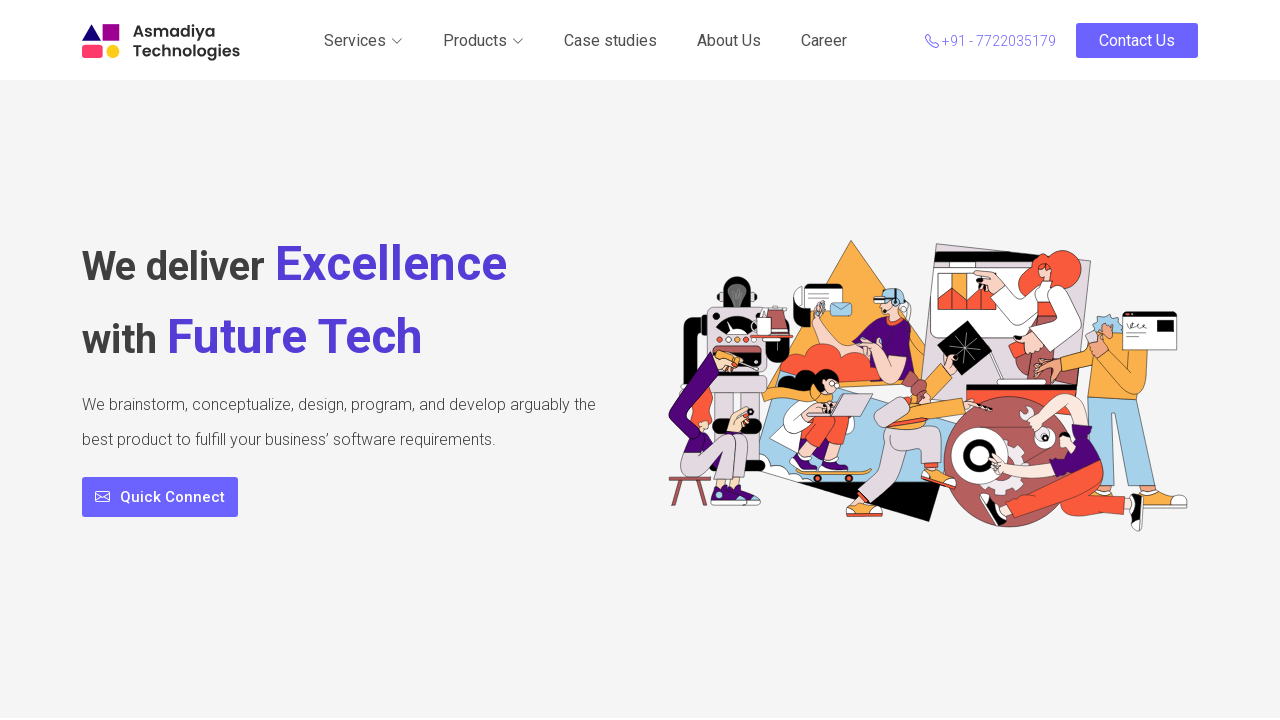

Final URL after redirects: https://asmadiya.com/case-studies/aiAgent
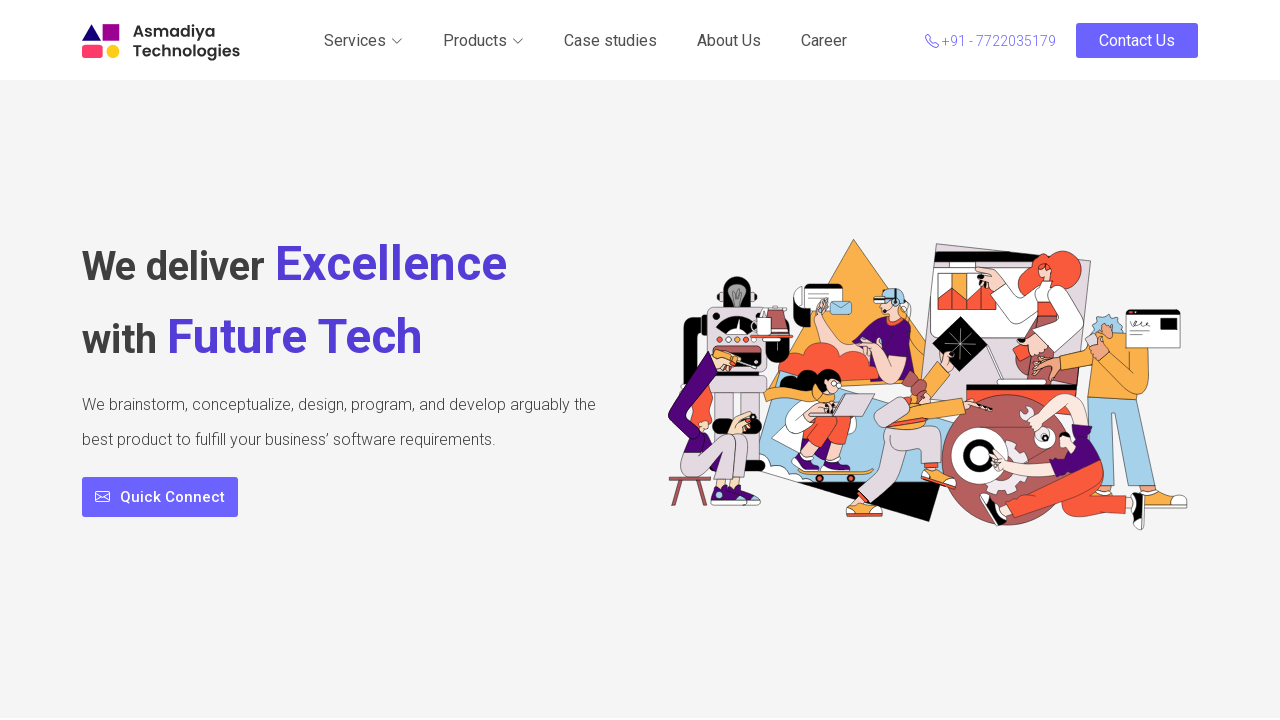

Closed tab for link 16
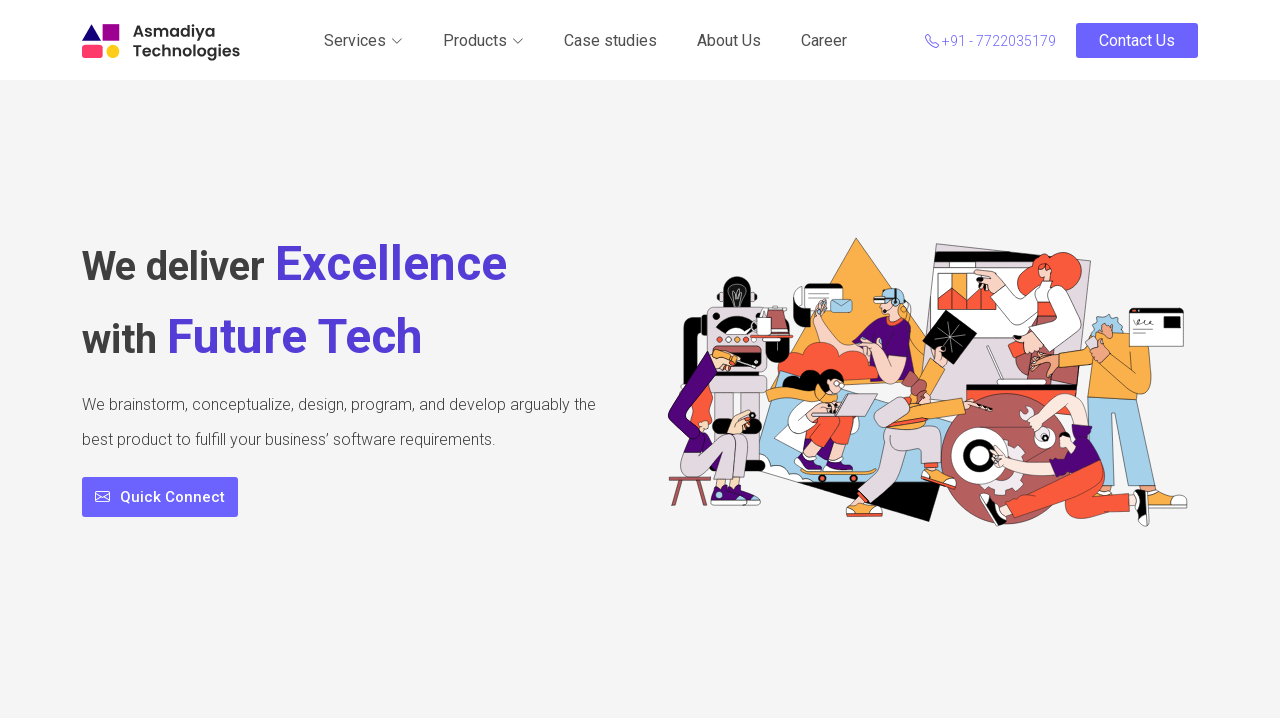

Opened new tab for link 17: ASMADIYA PRODUCT
Meet AsmaNeuronX : Unlock Powerful AI Capabilities Without Writing a Single Line of Code
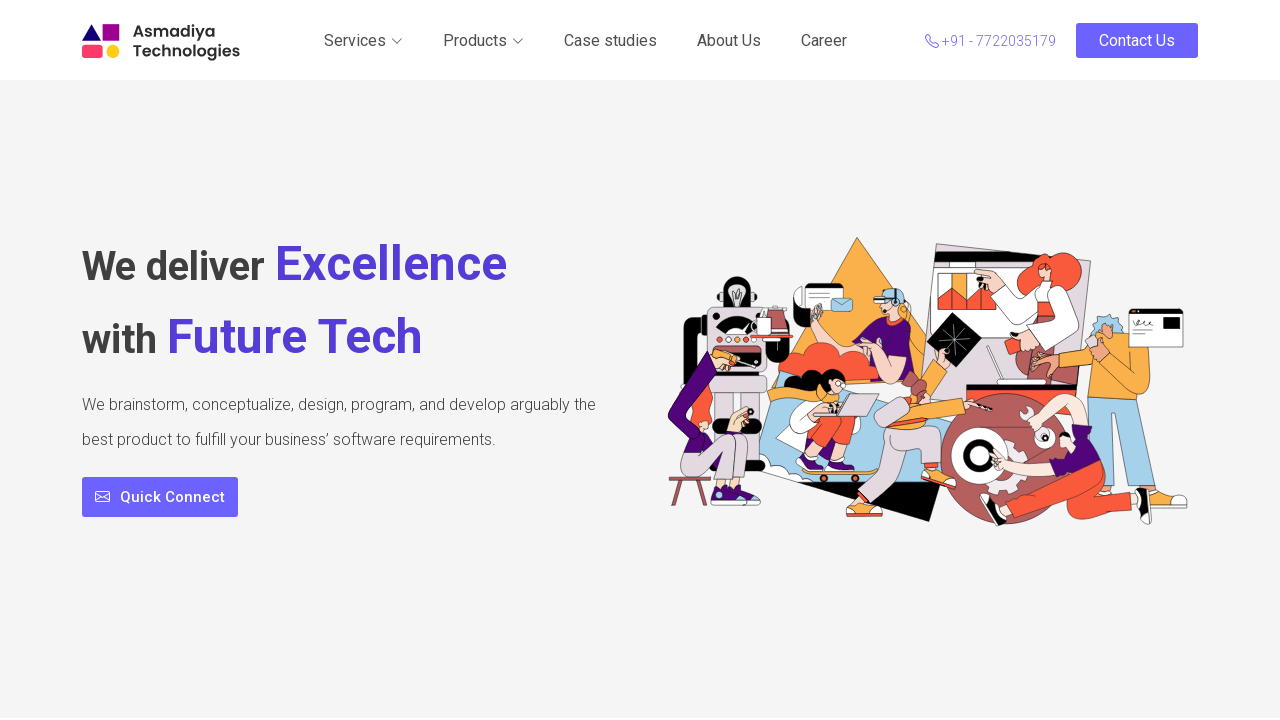

Navigated to https://asmadiya.com/case-studies/meet-asmaNeuronX
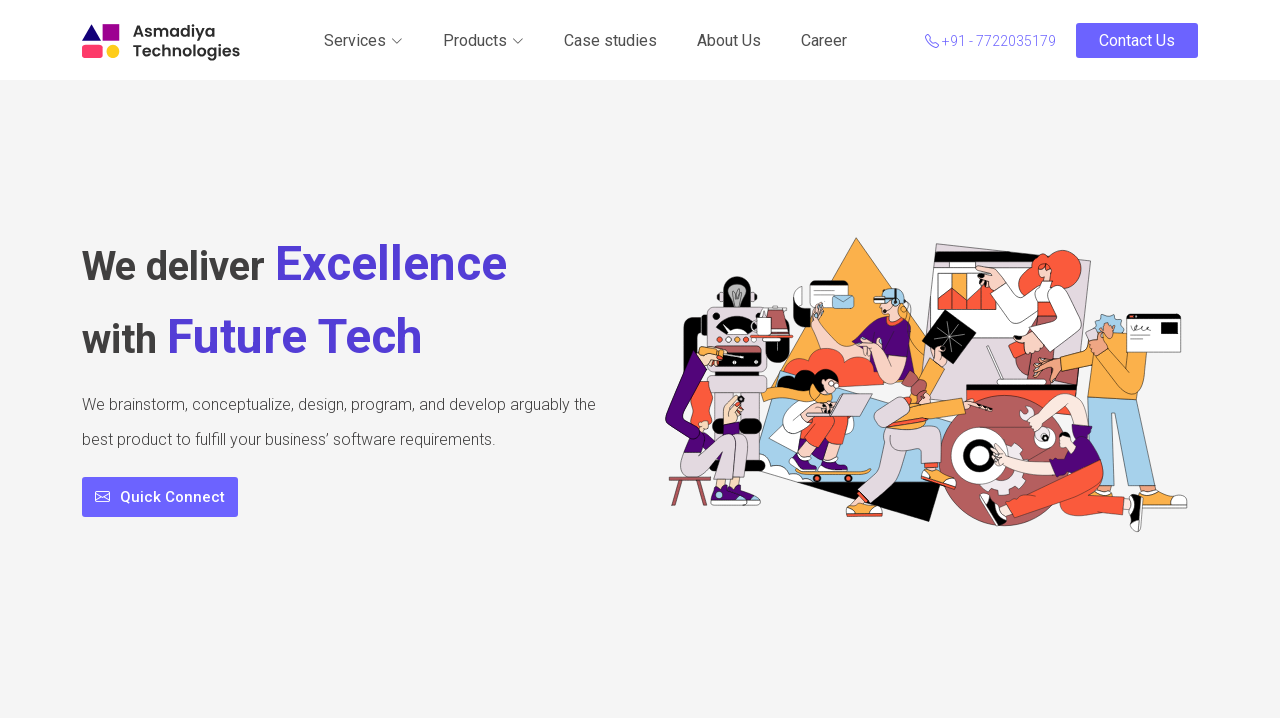

Final URL after redirects: https://asmadiya.com/case-studies/meet-asmaNeuronX
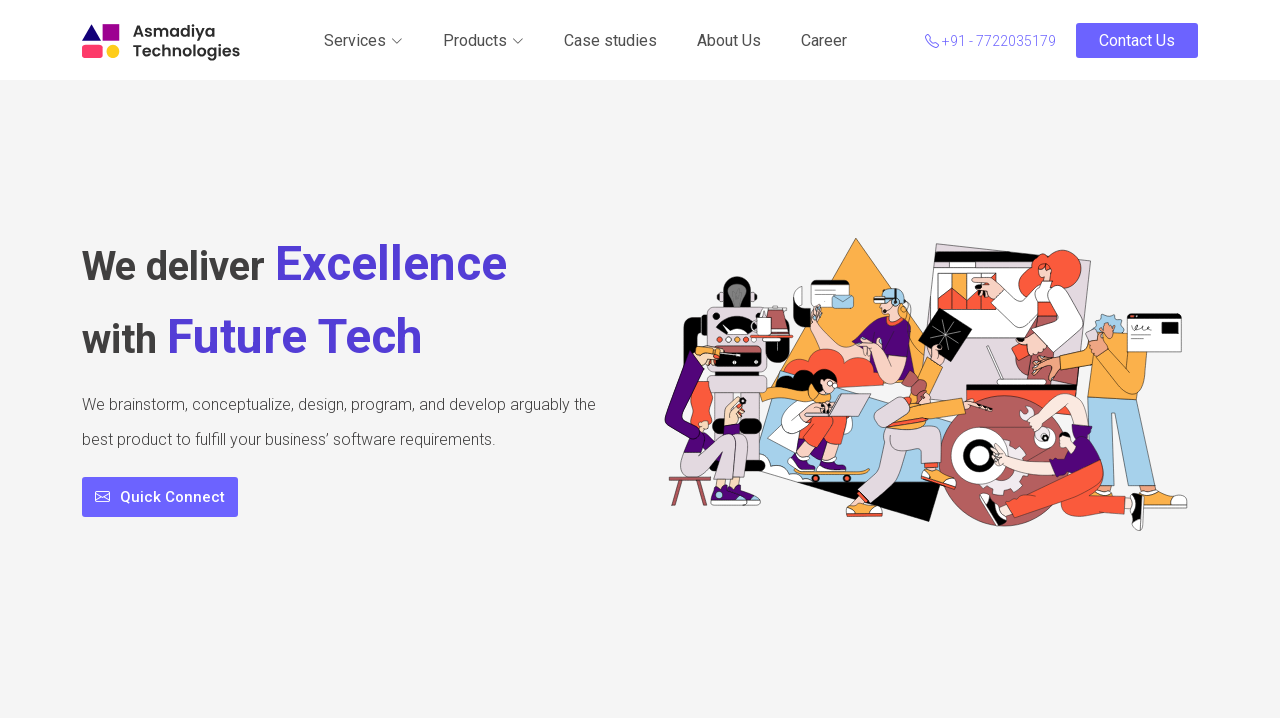

Closed tab for link 17
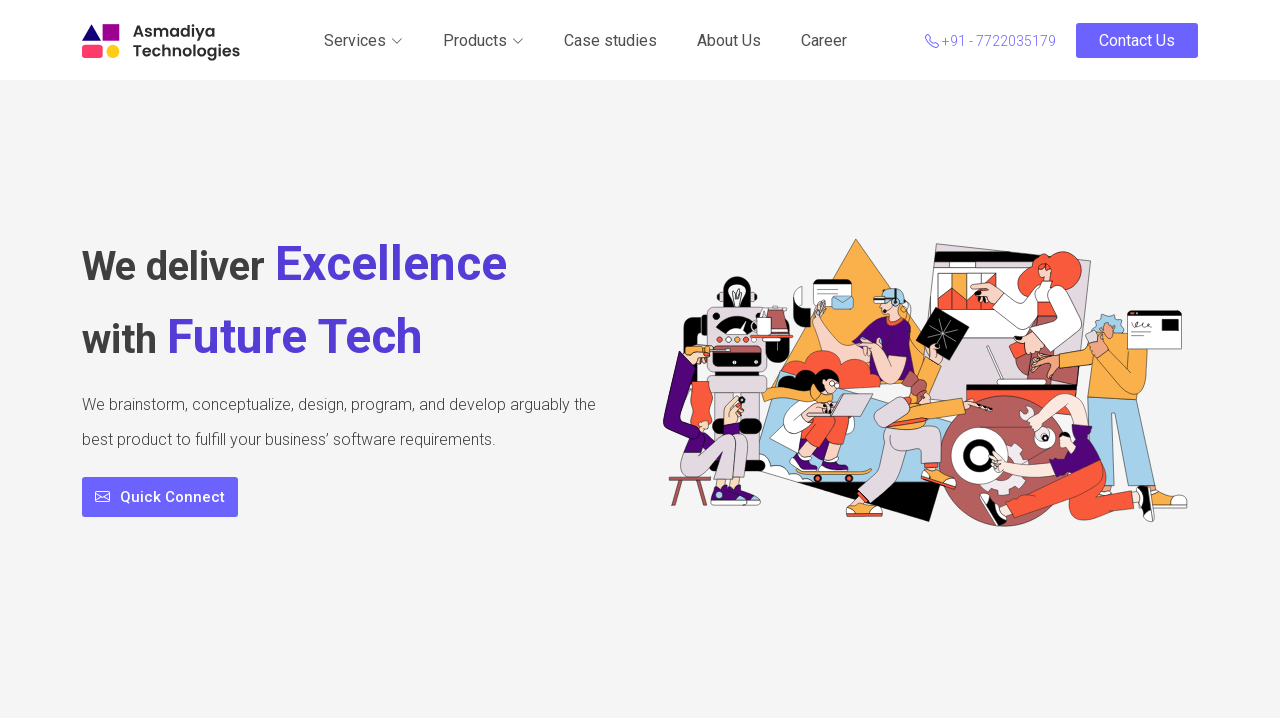

Opened new tab for link 18: CLOUD SOLUTION KOTAK
Streamlining Performance, Compliance, and Cost in the Financial Industry Using Kubernetes
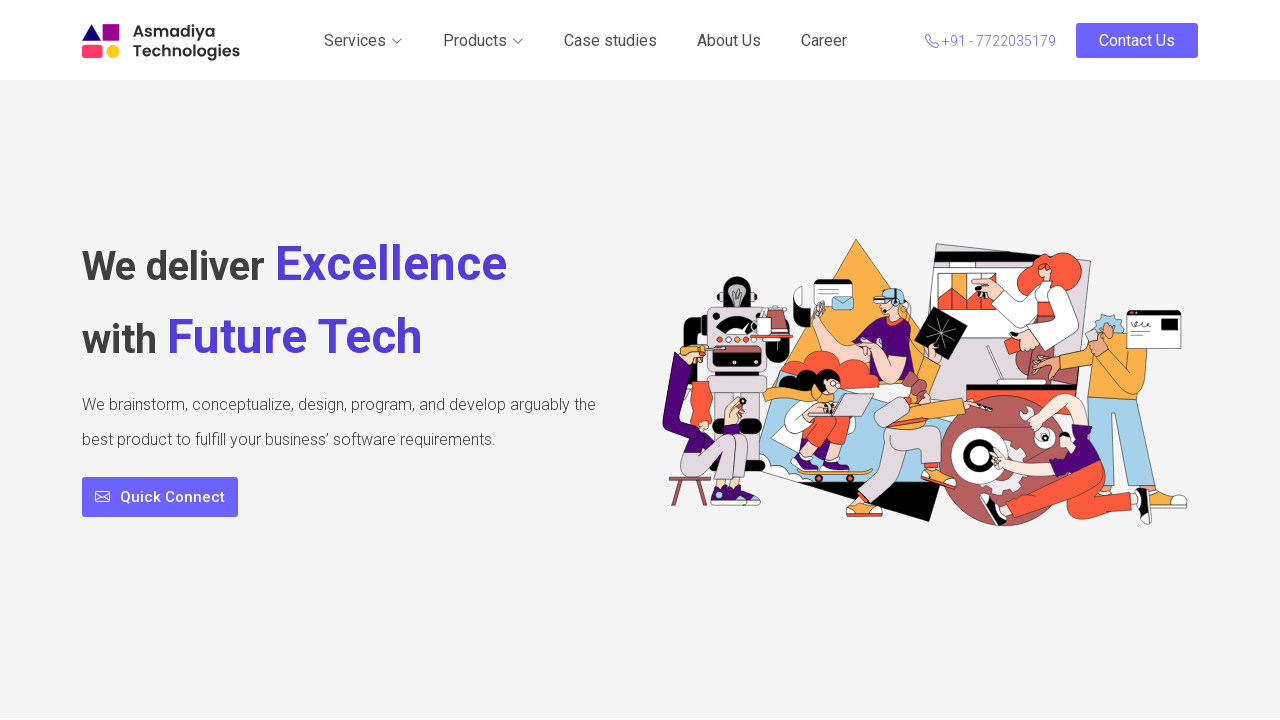

Navigated to https://asmadiya.com/case-studies/cloud-Kubernetes
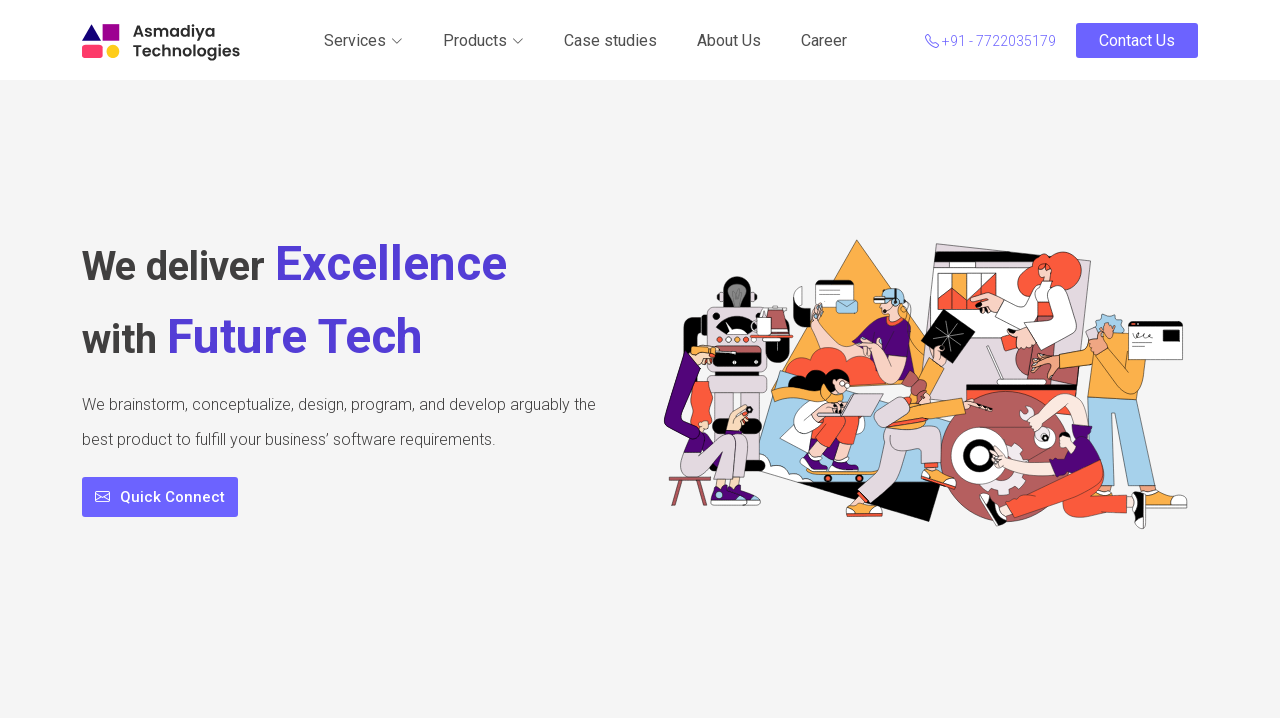

Final URL after redirects: https://asmadiya.com/case-studies/cloud-Kubernetes
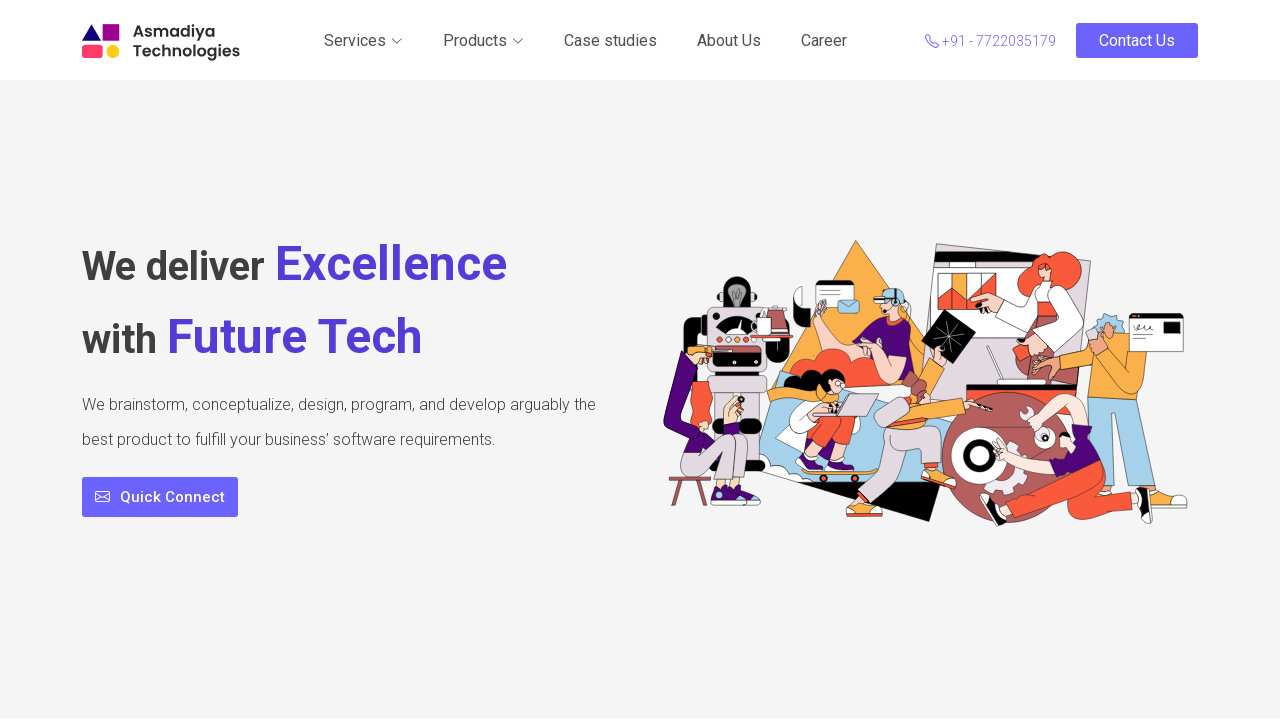

Closed tab for link 18
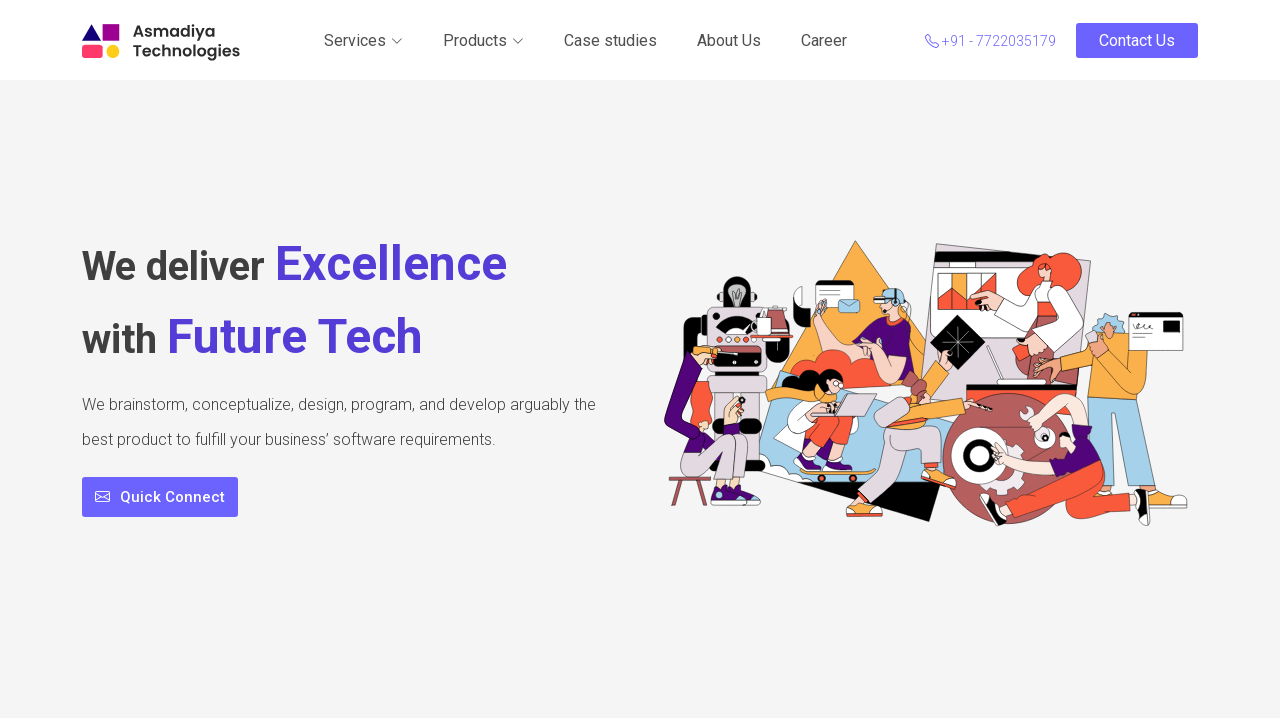

Opened new tab for link 19: View All →
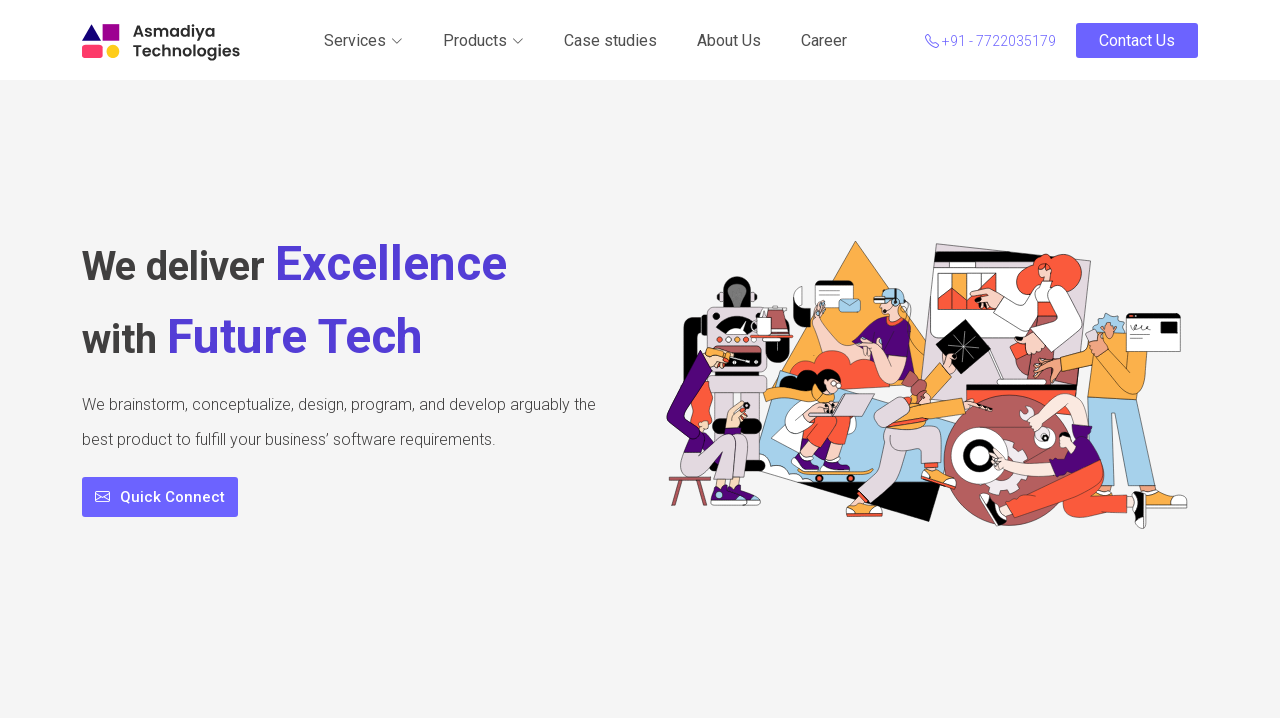

Navigated to https://asmadiya.com/case-studies
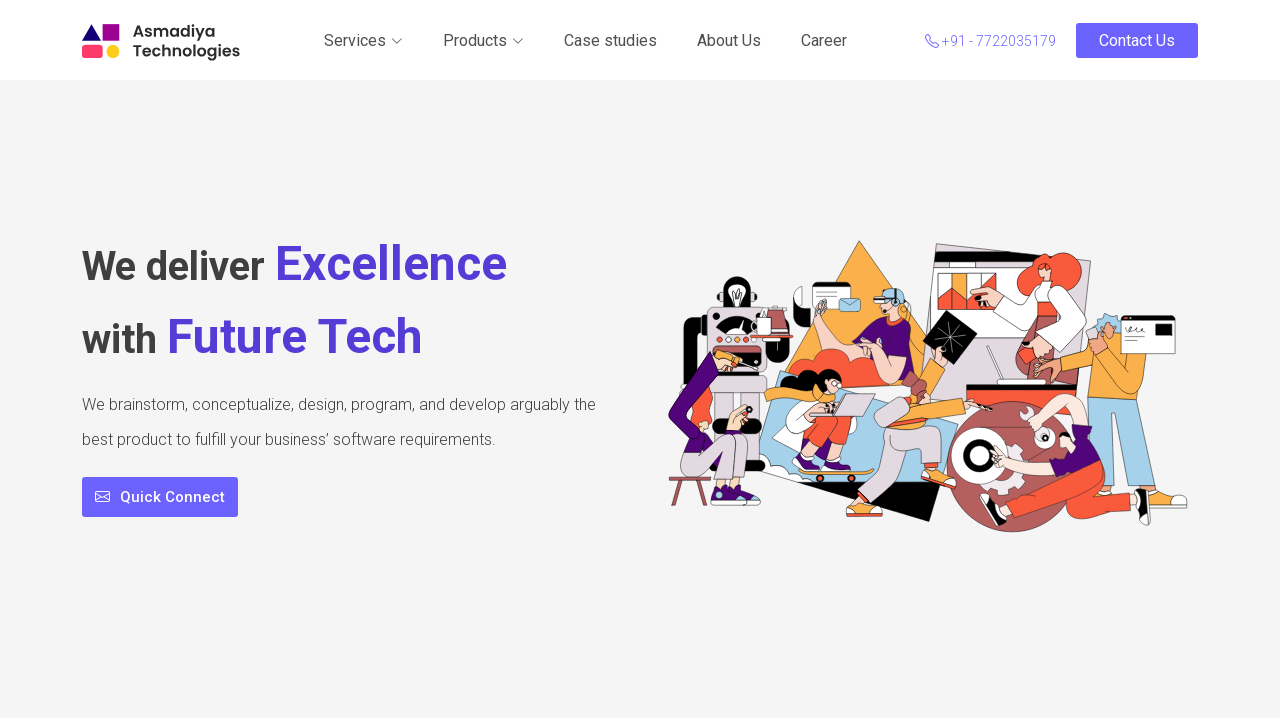

Final URL after redirects: https://asmadiya.com/case-studies
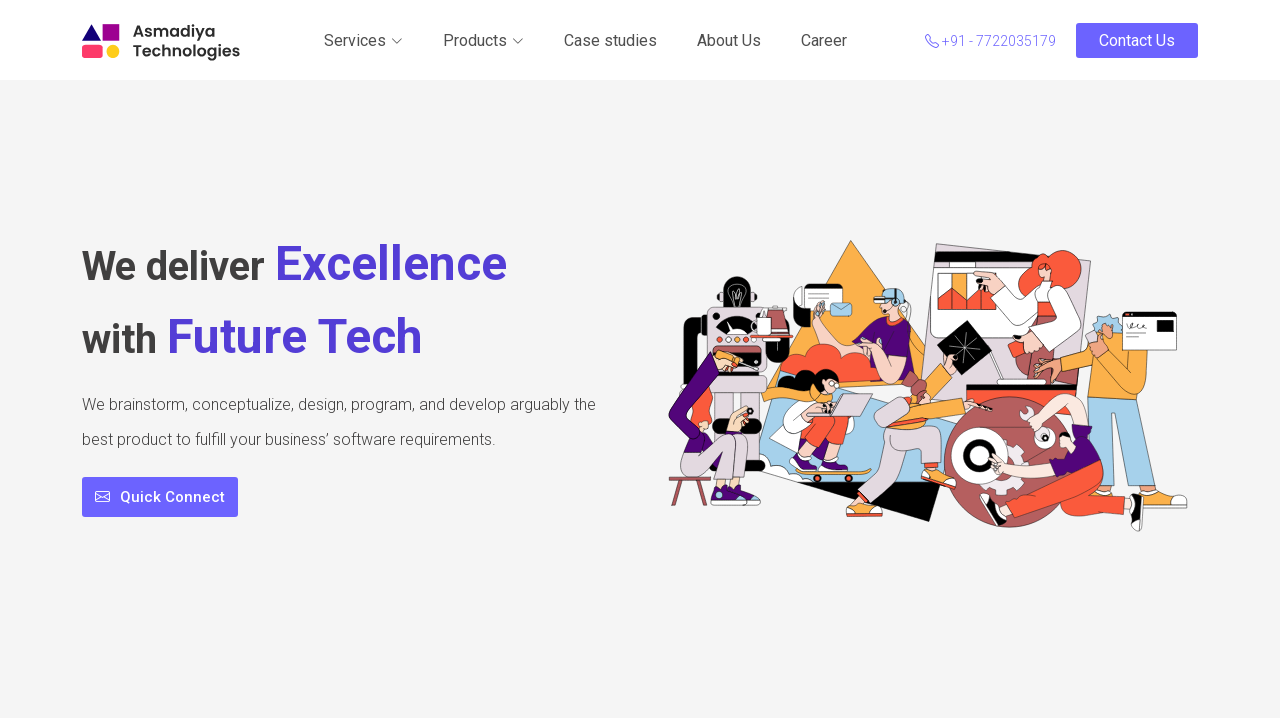

Closed tab for link 19
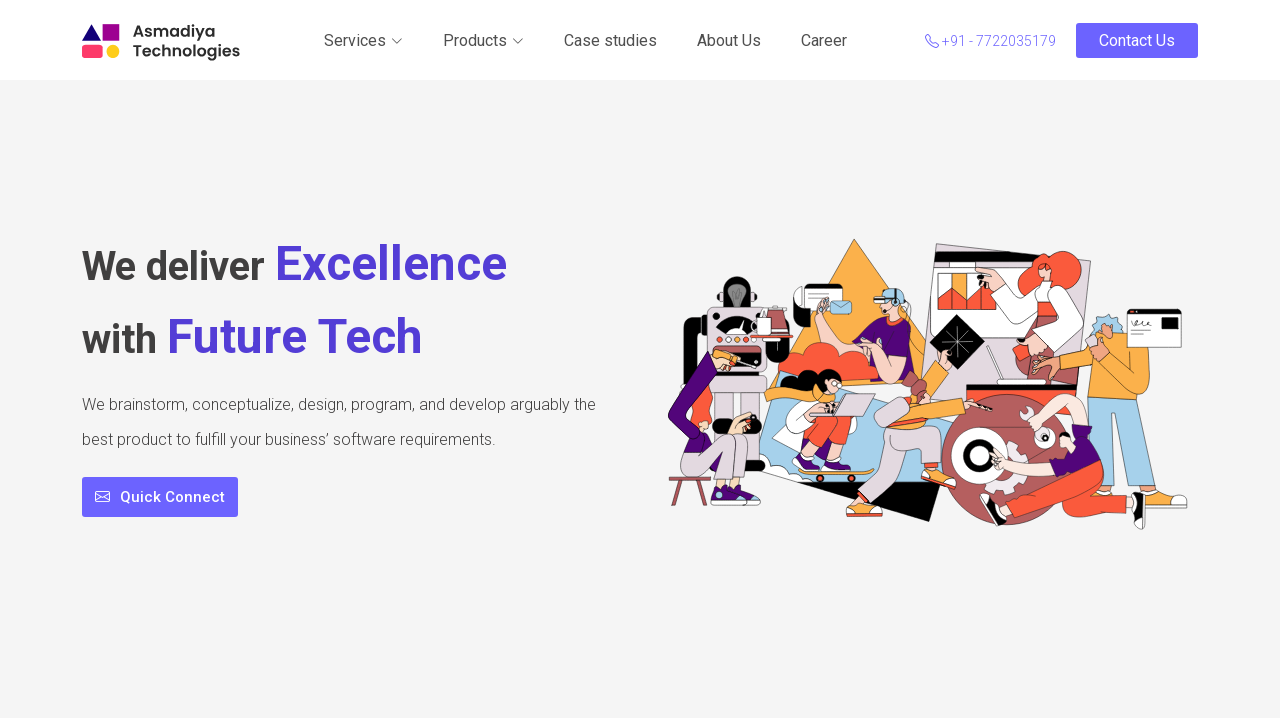

Opened new tab for link 20: Train all your models in parallel with real time Performance with Graphs.

Easily train multiple models using a single dataset, customize hyperparameters with our intuitive UI. And monitor performance in real-time with graphs!
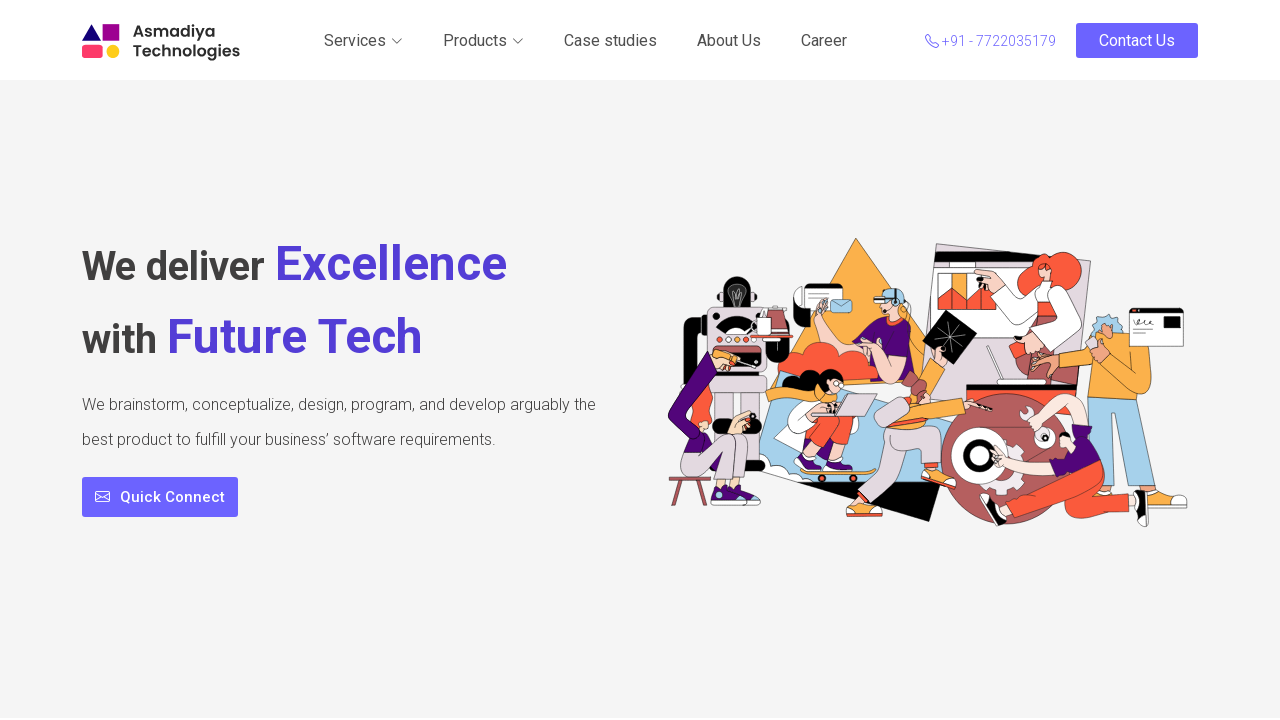

Navigated to https://asmadiya.com/products/alphatrain
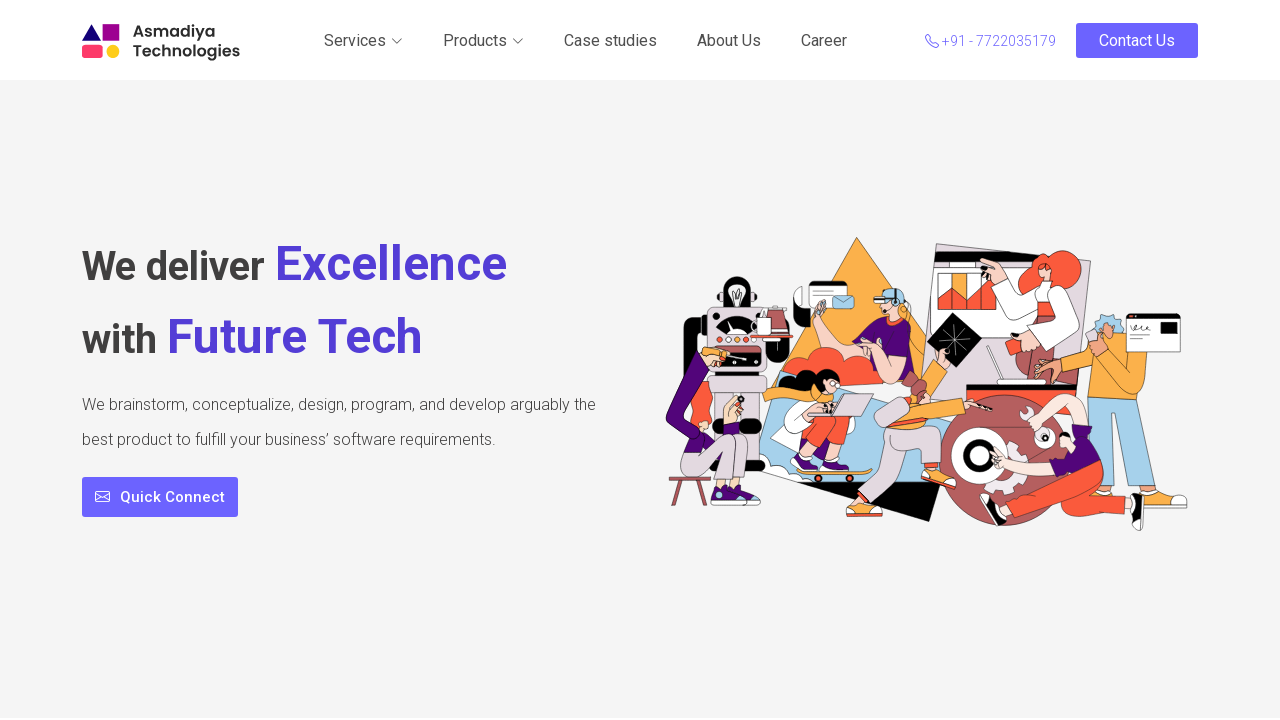

Final URL after redirects: https://asmadiya.com/products/alphatrain
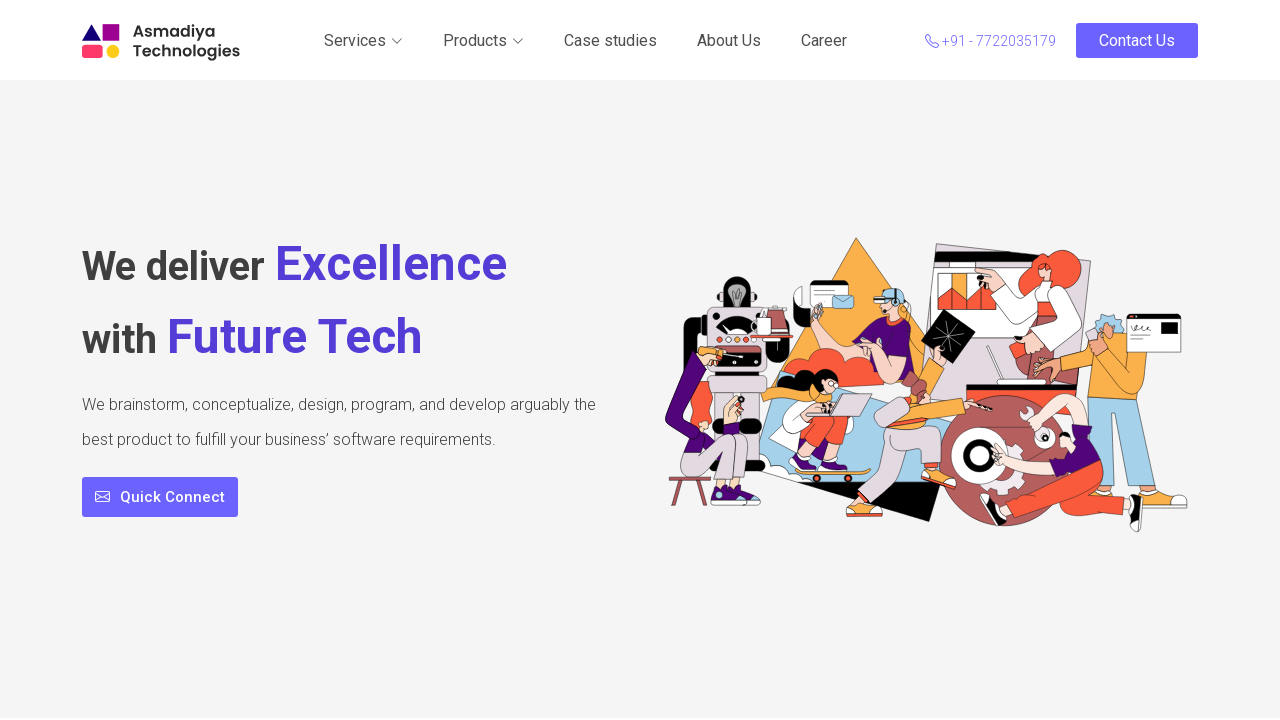

Closed tab for link 20
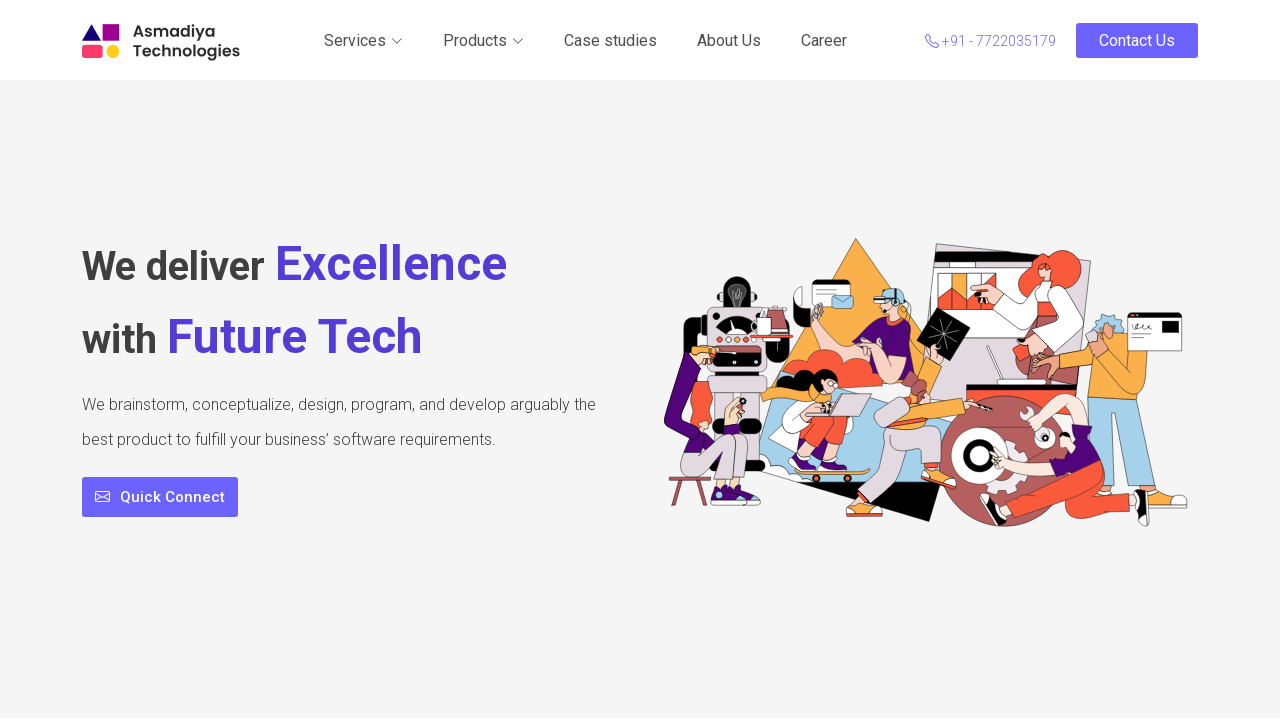

Opened new tab for link 21: Manage your APIs at a single place, for yourself & your customers

Visual representation report of usages and Performances. Maintain License and Billing of your APIs
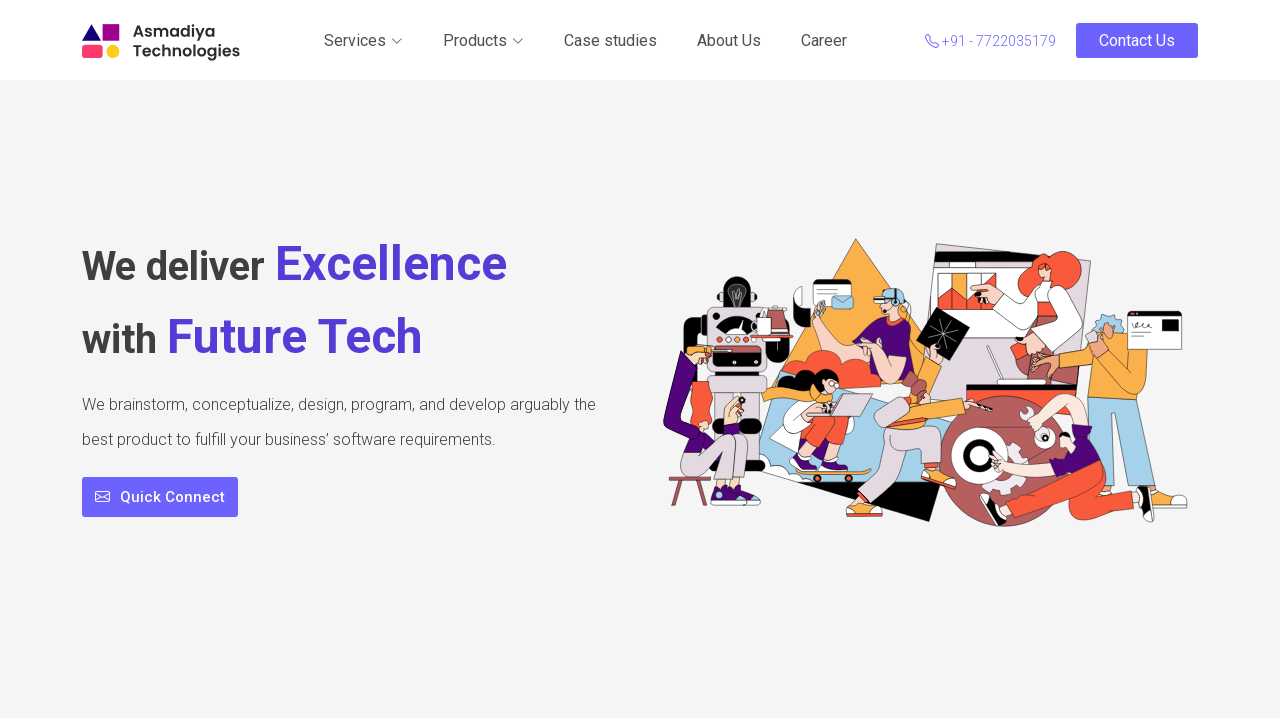

Navigated to https://asmadiya.com/products/ads
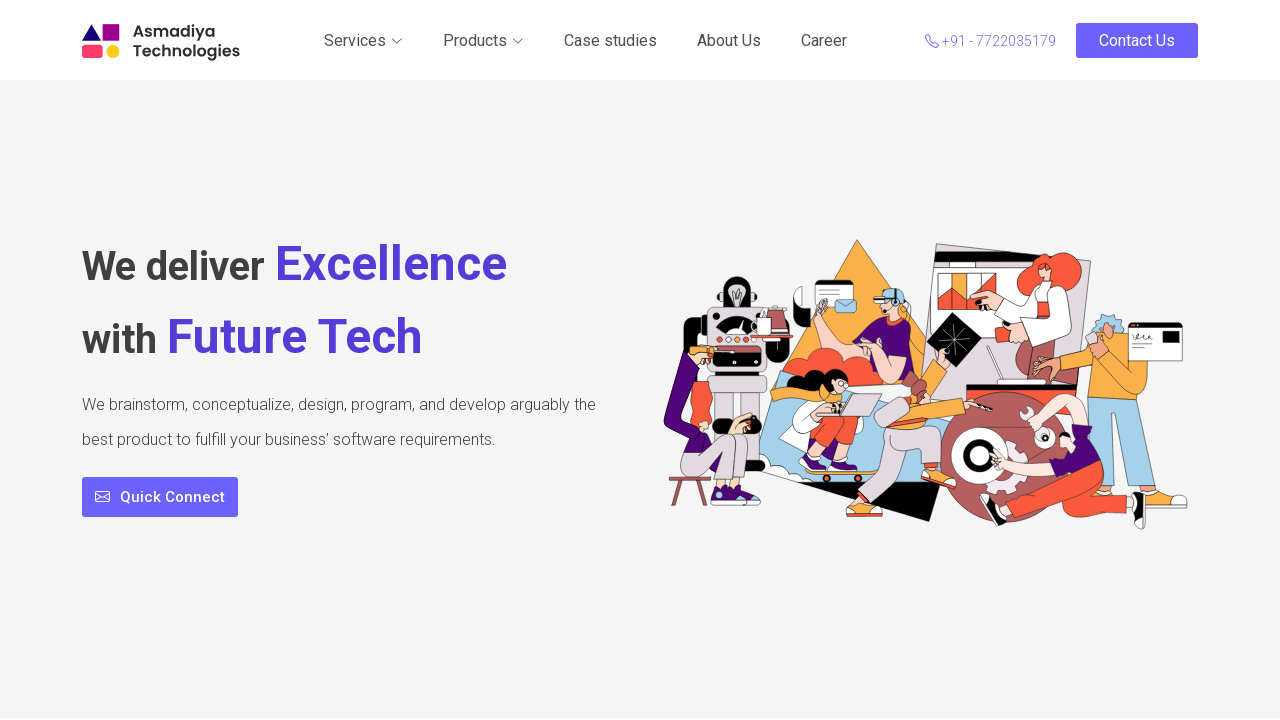

Final URL after redirects: https://asmadiya.com/products/ads
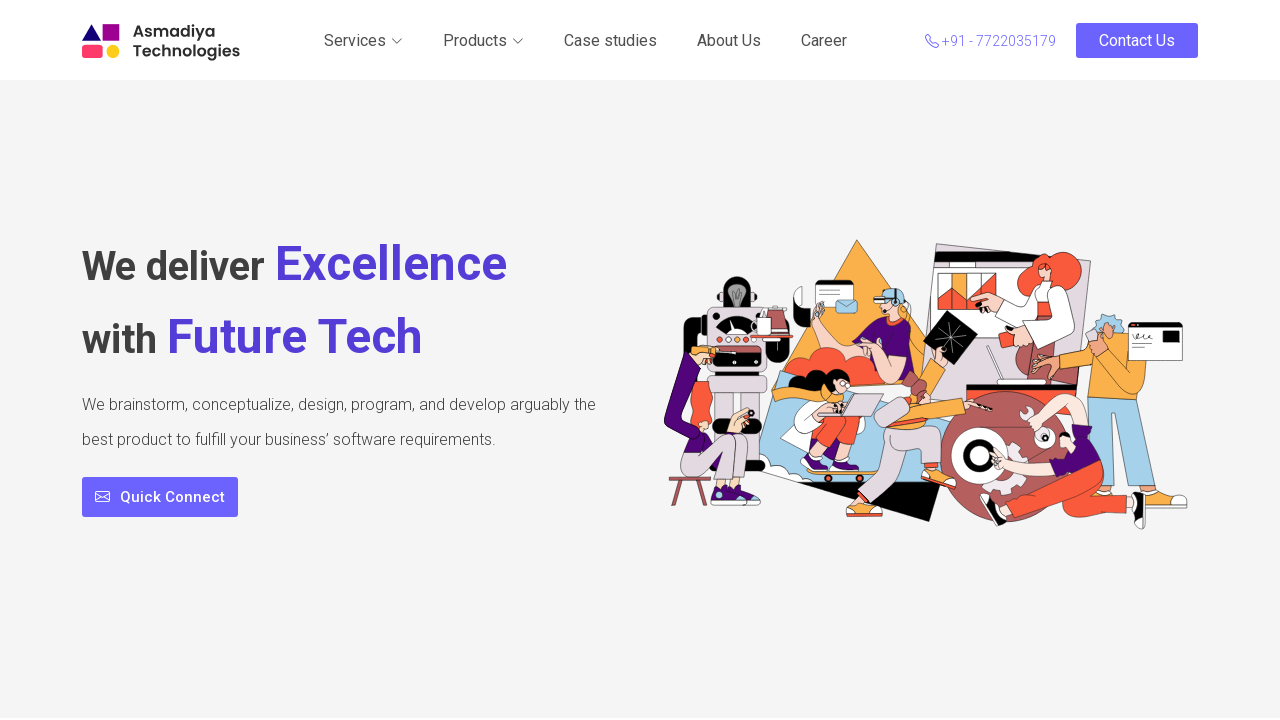

Closed tab for link 21
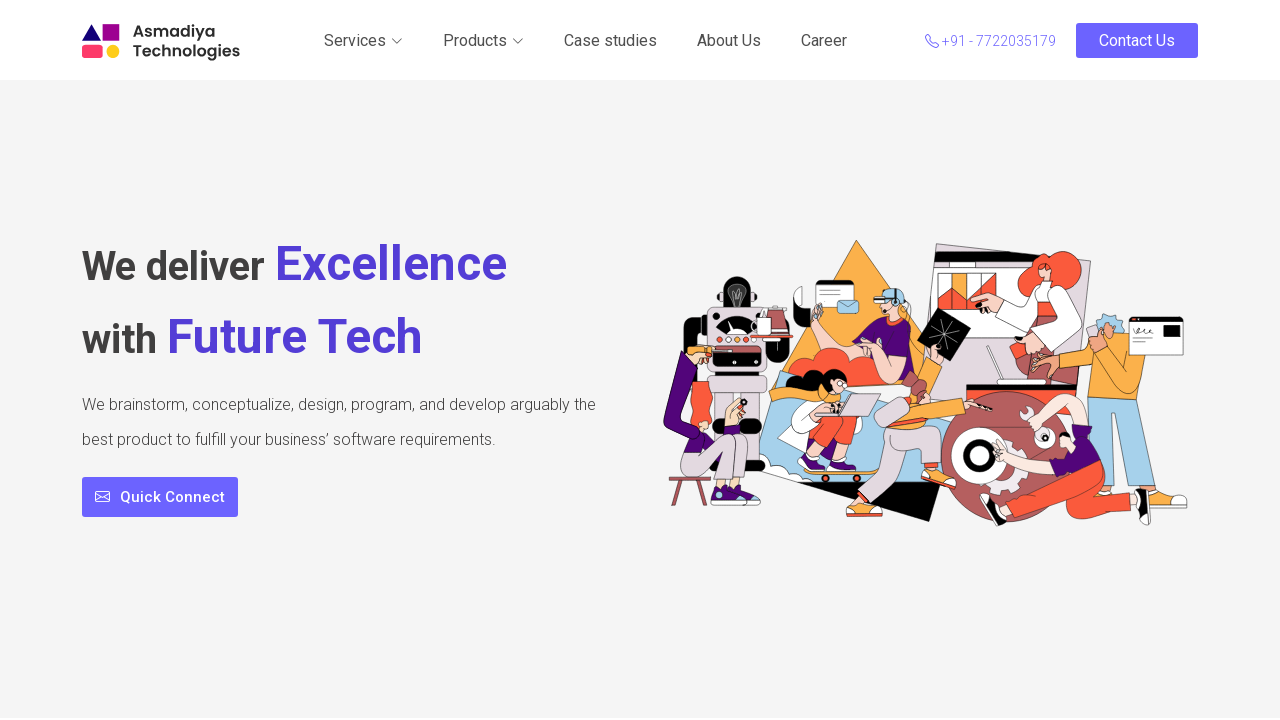

Opened new tab for link 22: The Engagement Platform for Employees and other Stakeholders

As a company grows, so does it’s operation challenges. With multiple regions and functions, companies start struggling with retaining it’s values, culture and mission.
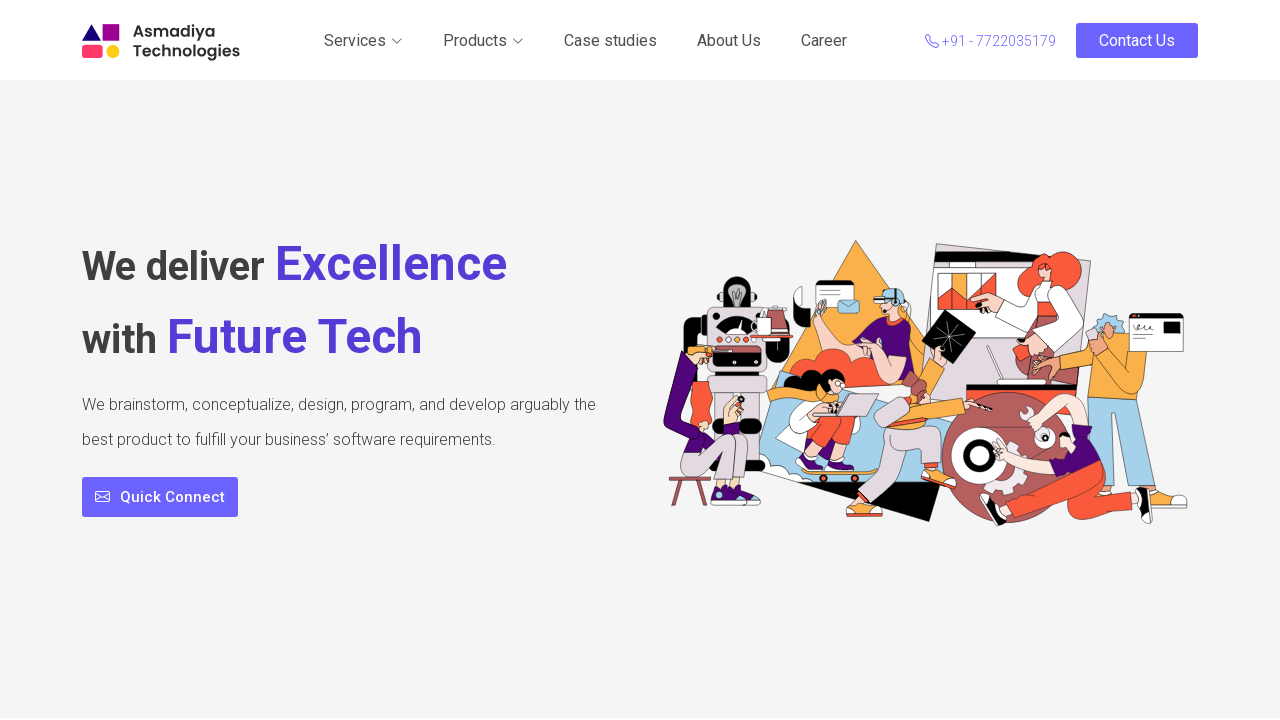

Navigated to https://www.procialize.net/huddle
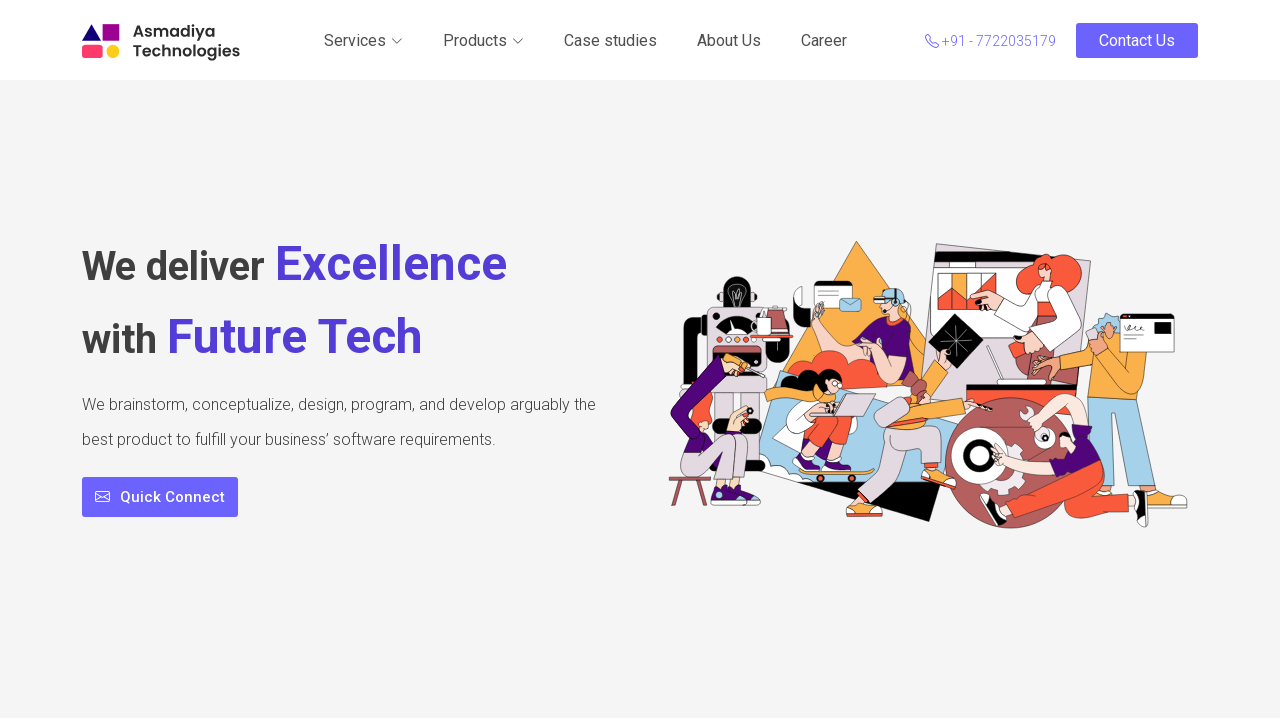

Final URL after redirects: https://www.procialize.net/huddle
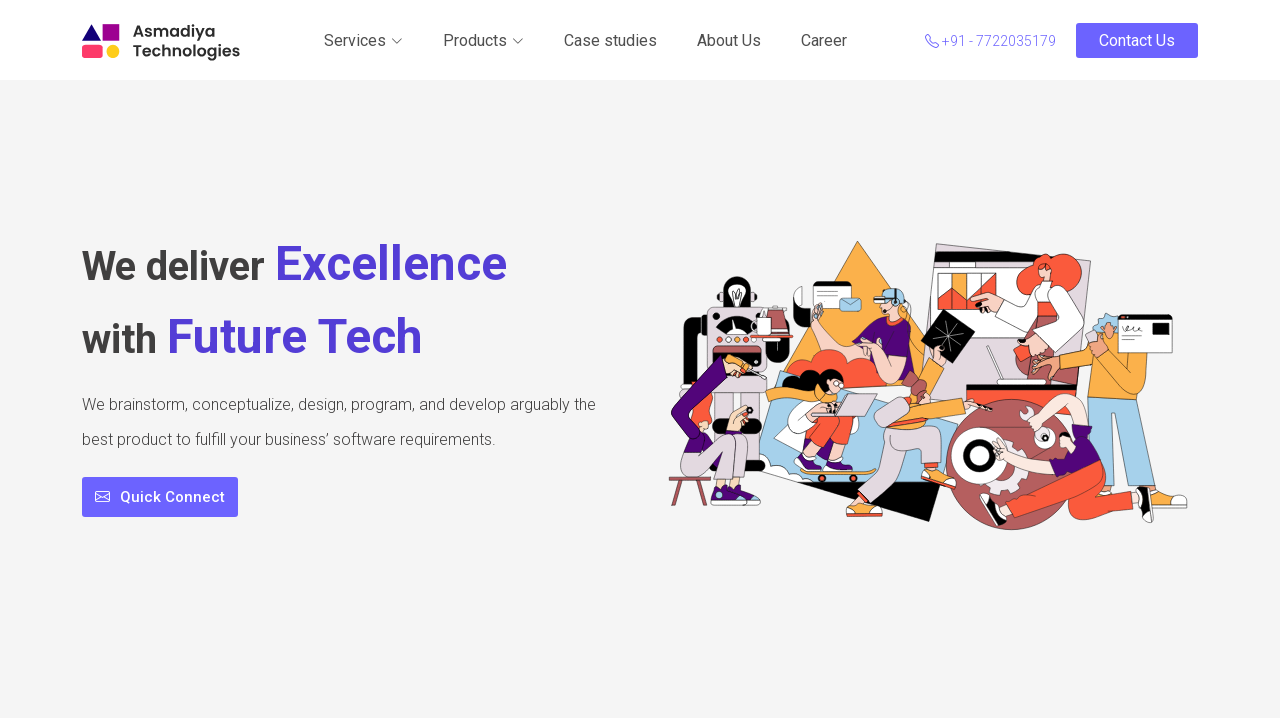

Closed tab for link 22
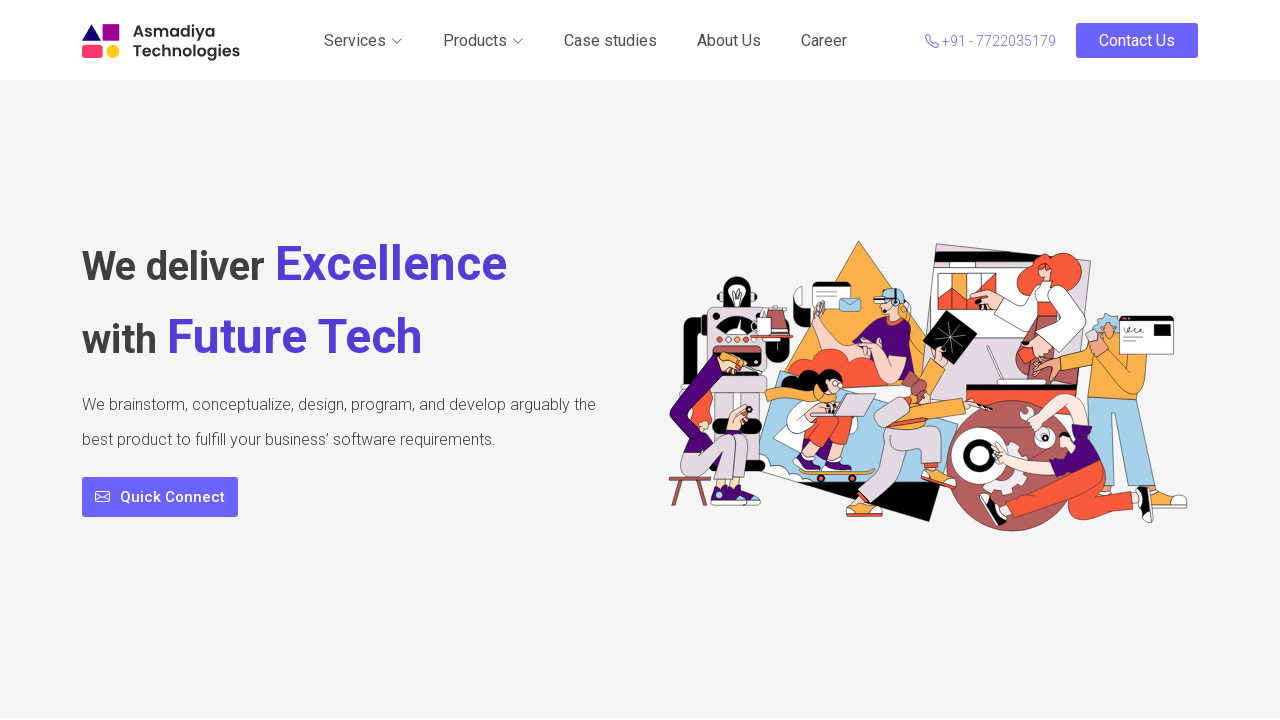

Opened new tab for link 23: Organize your next virtual event, webinar, meeting or exhibition in minutes.

Create pre-event buzz on the Event App. Upload agenda, speakers, let attendees engage using the Event Feed. Insert Zoom meeting ID while setting up event.
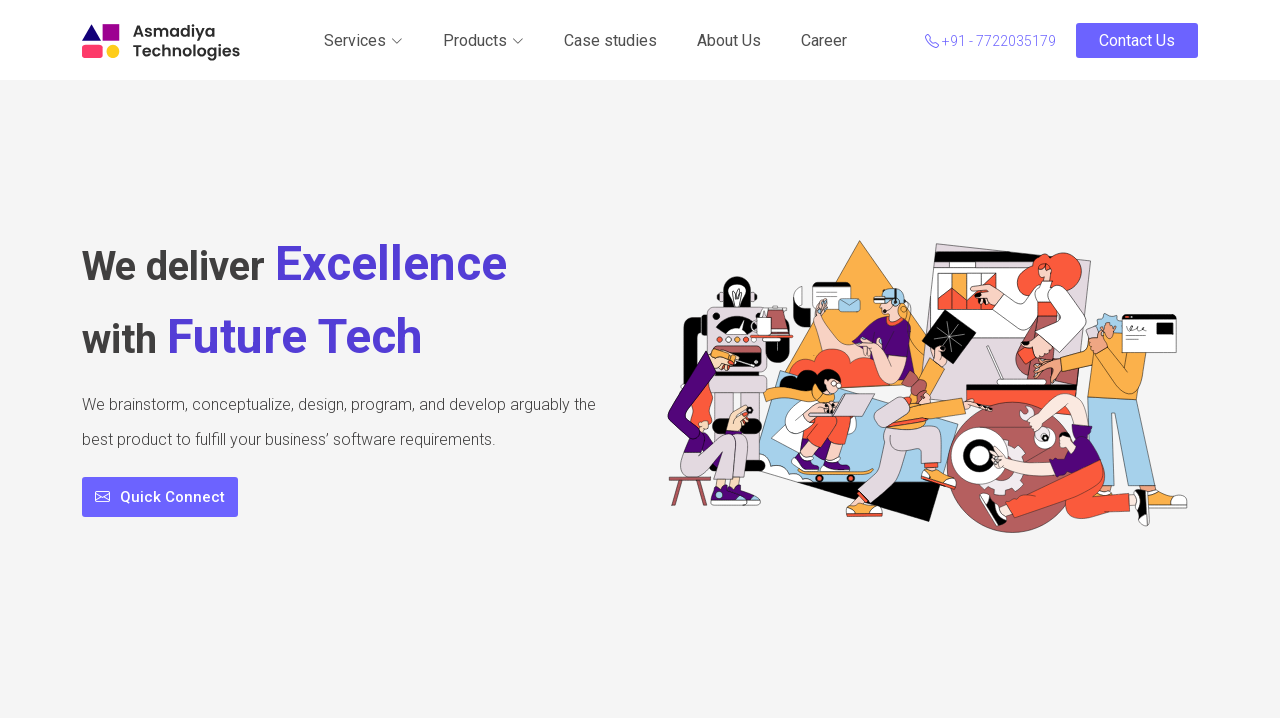

Navigated to https://www.proeventapp.in/
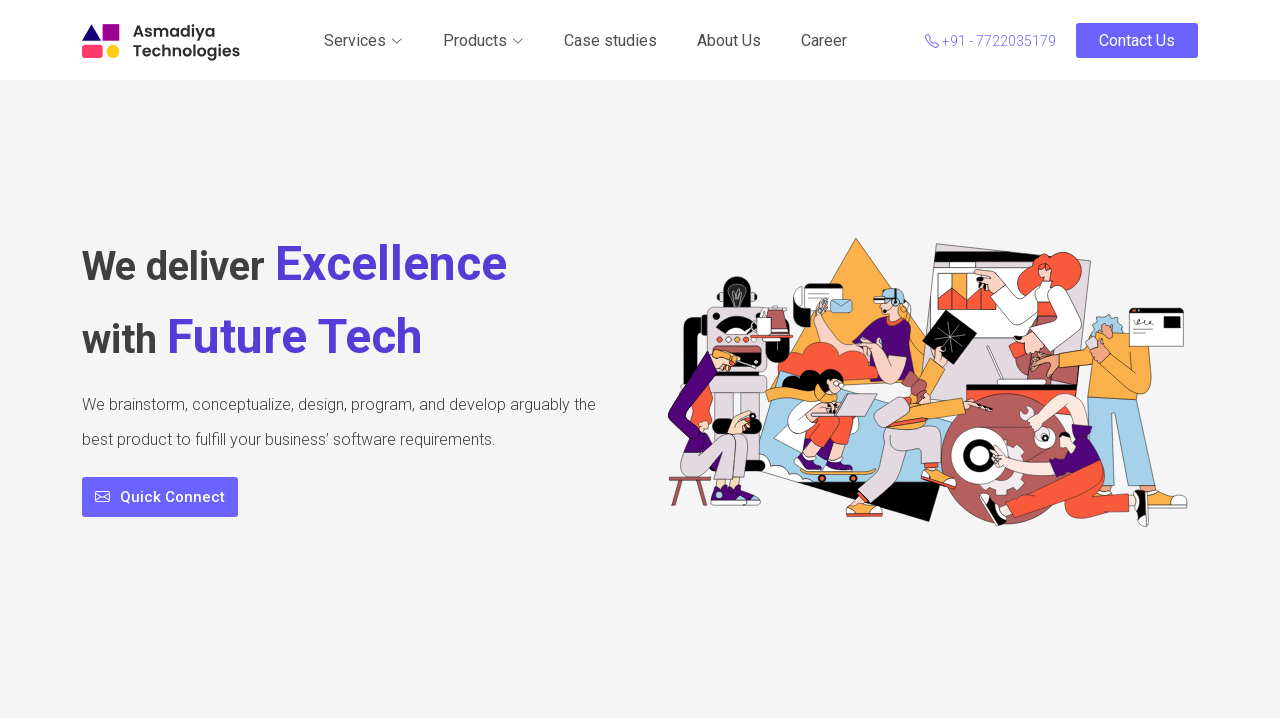

Final URL after redirects: https://www.proeventapp.in/
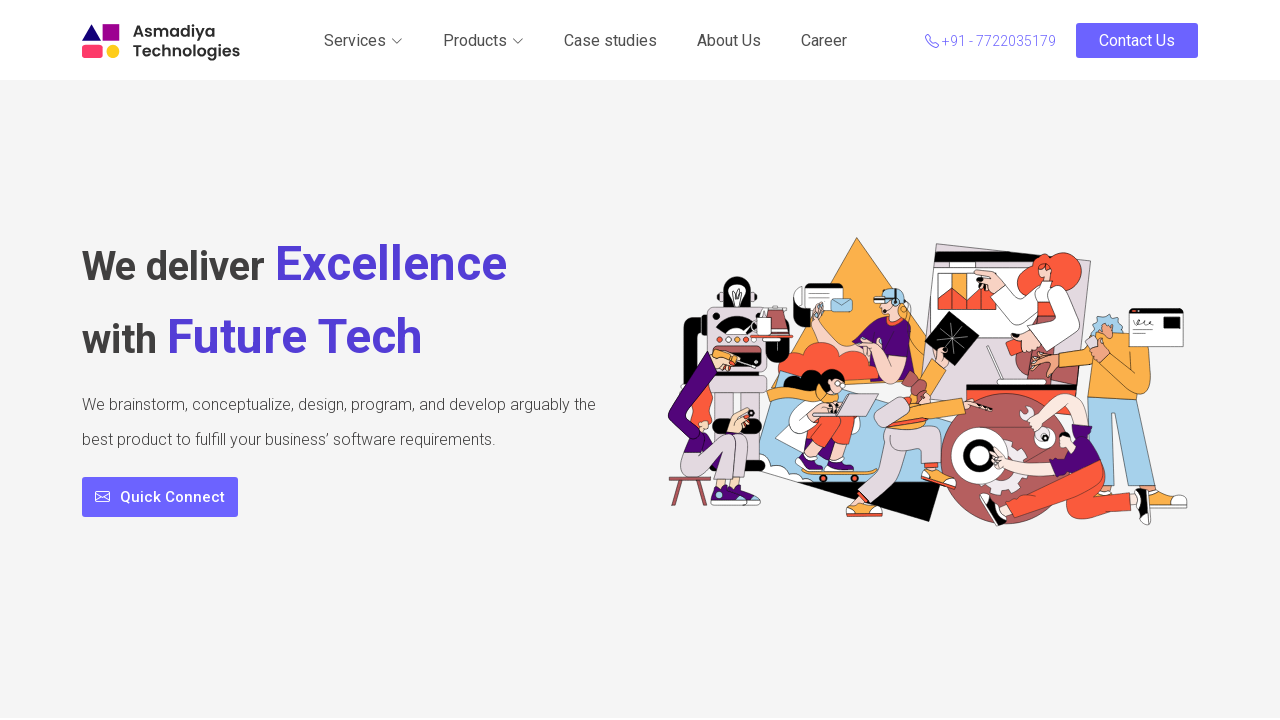

Closed tab for link 23
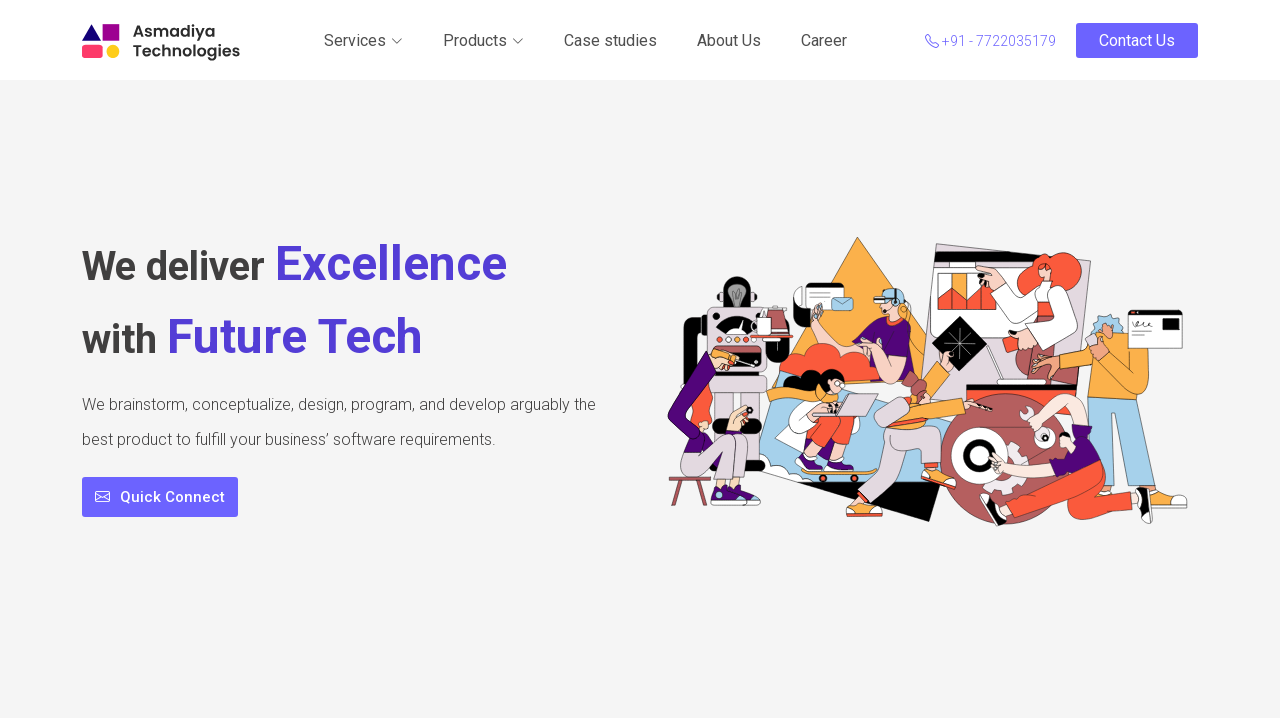

Opened new tab for link 24: Case studies
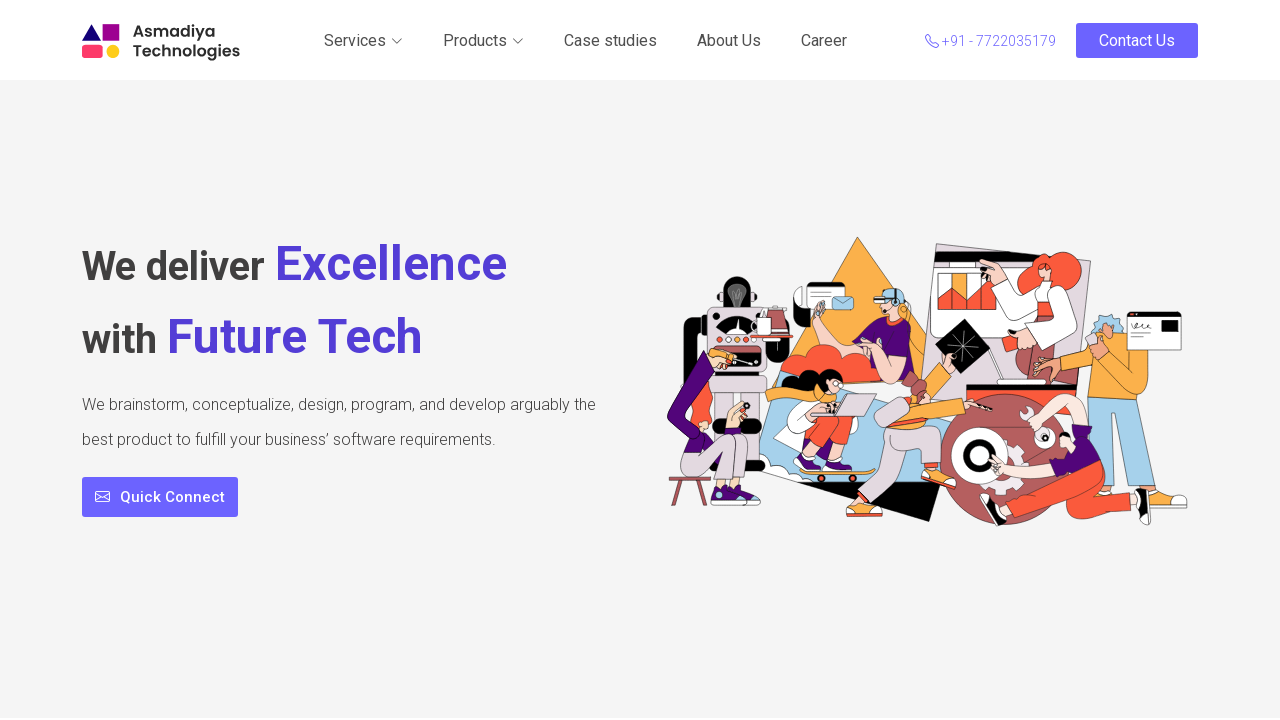

Navigated to https://asmadiya.com/case-studies
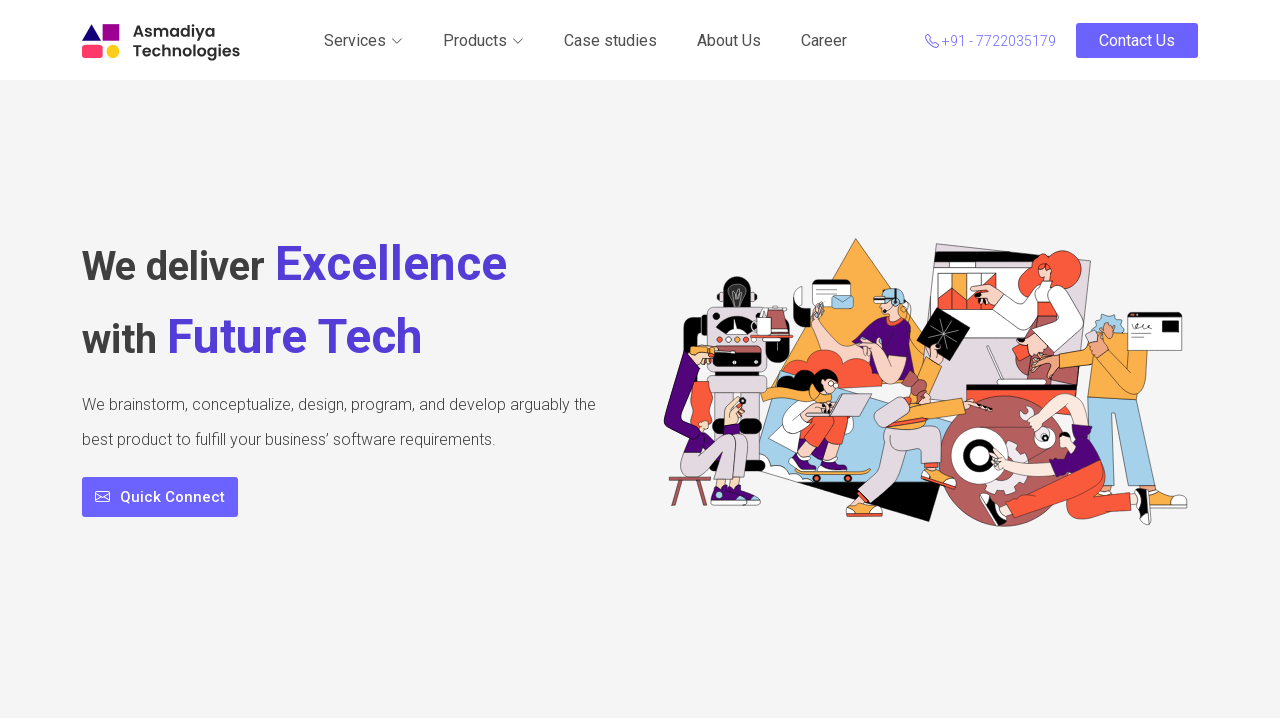

Final URL after redirects: https://asmadiya.com/case-studies
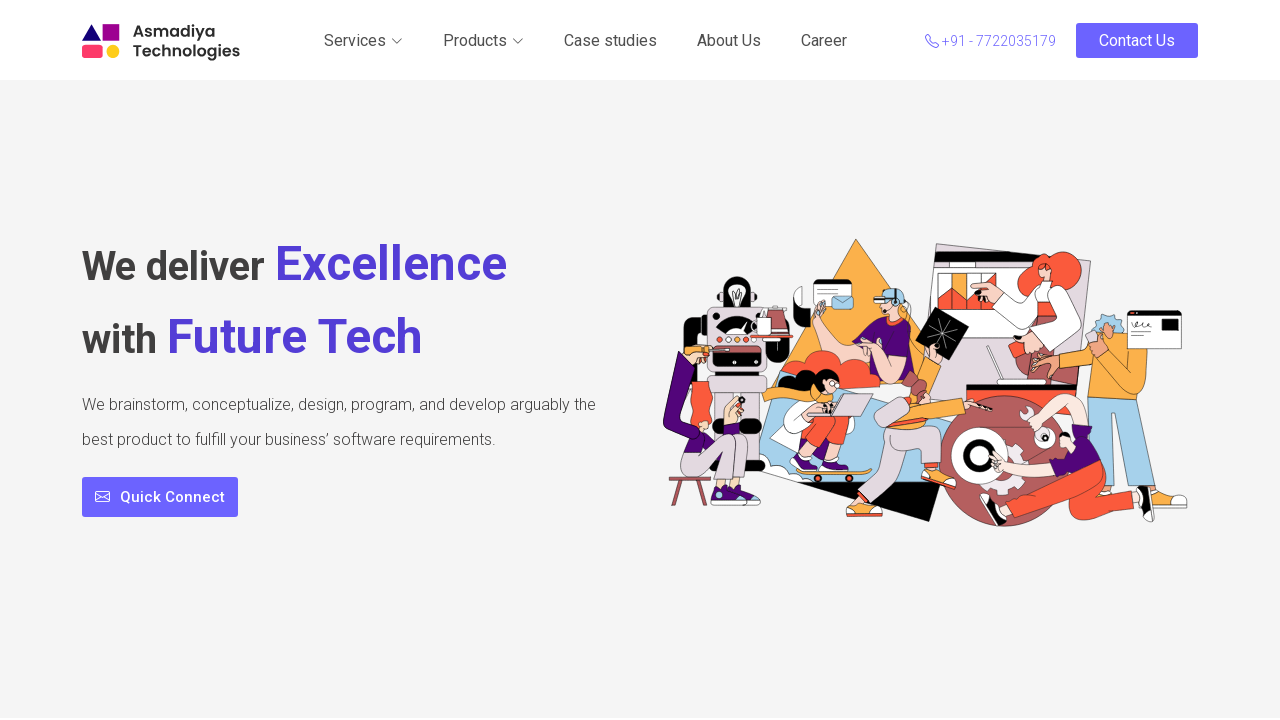

Closed tab for link 24
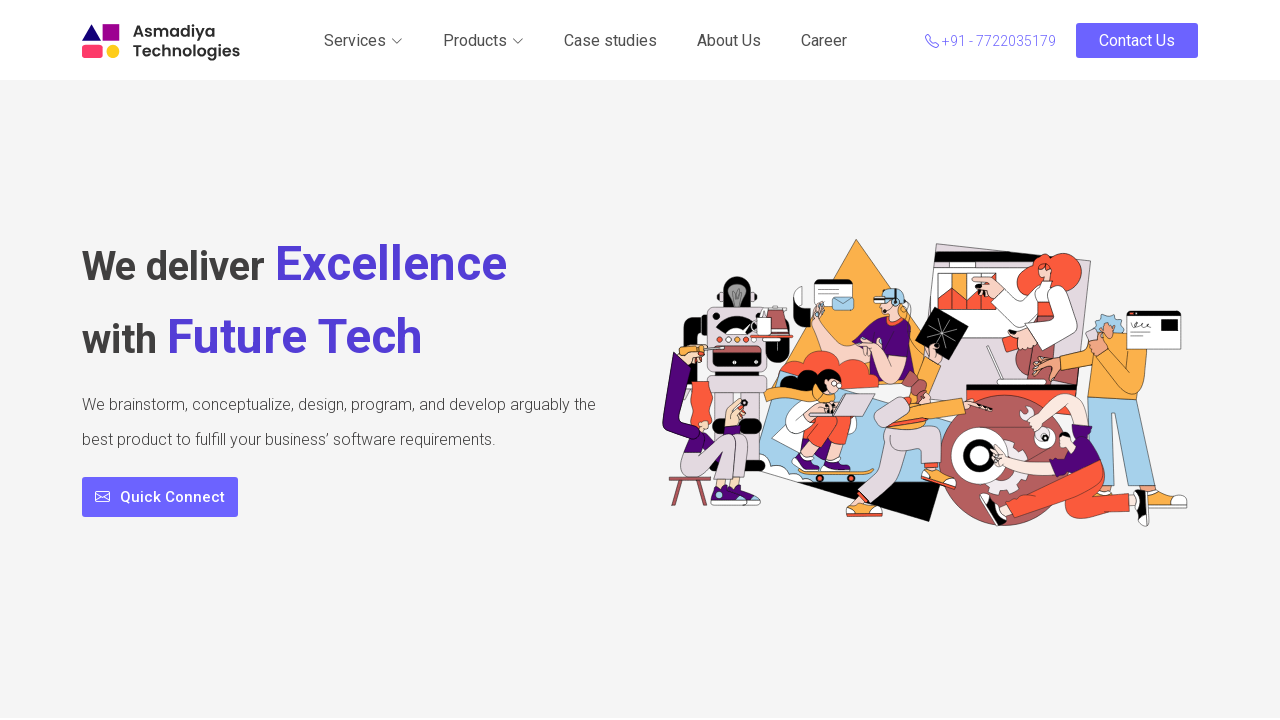

Opened new tab for link 25: Contact Us
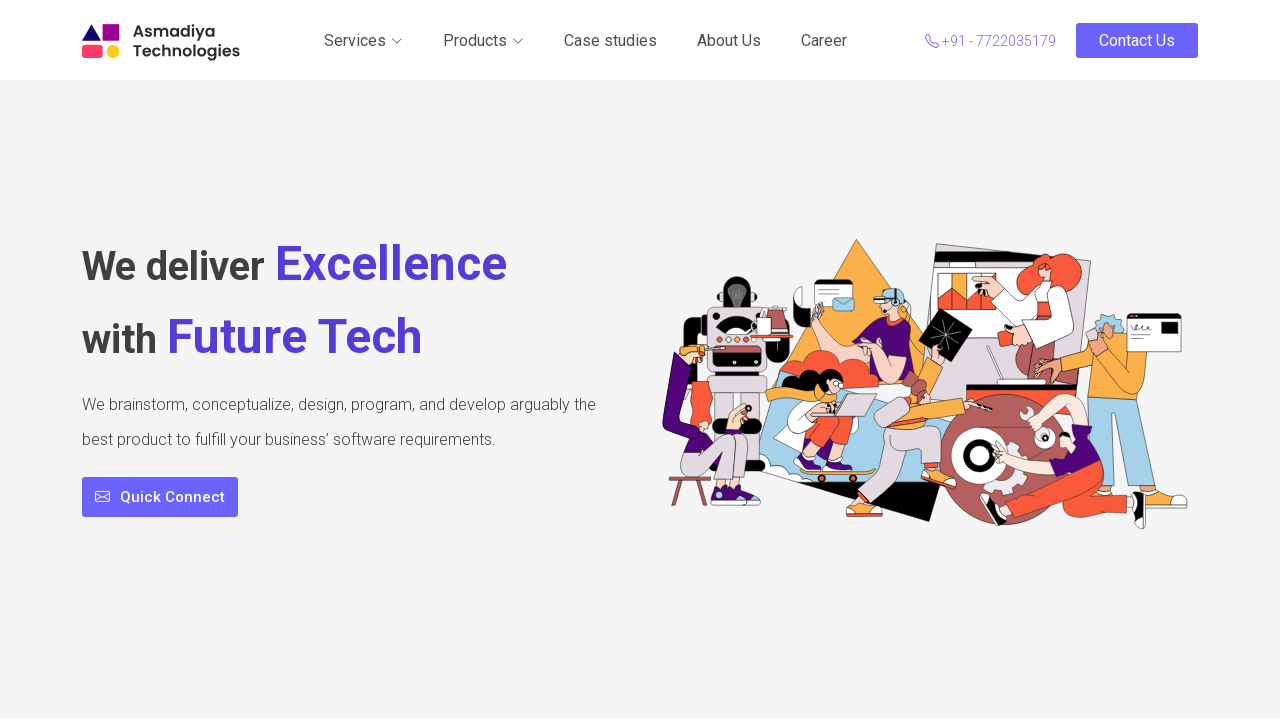

Navigated to https://asmadiya.com/#contact
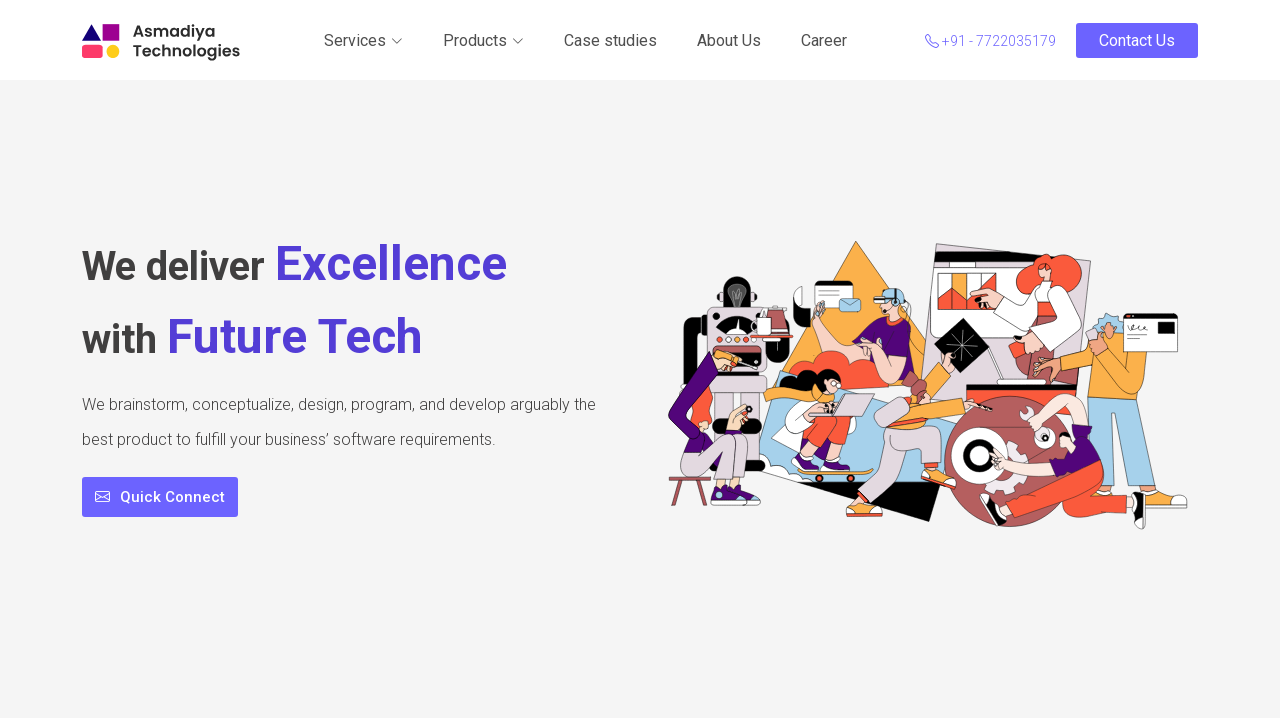

Final URL after redirects: https://asmadiya.com/#contact
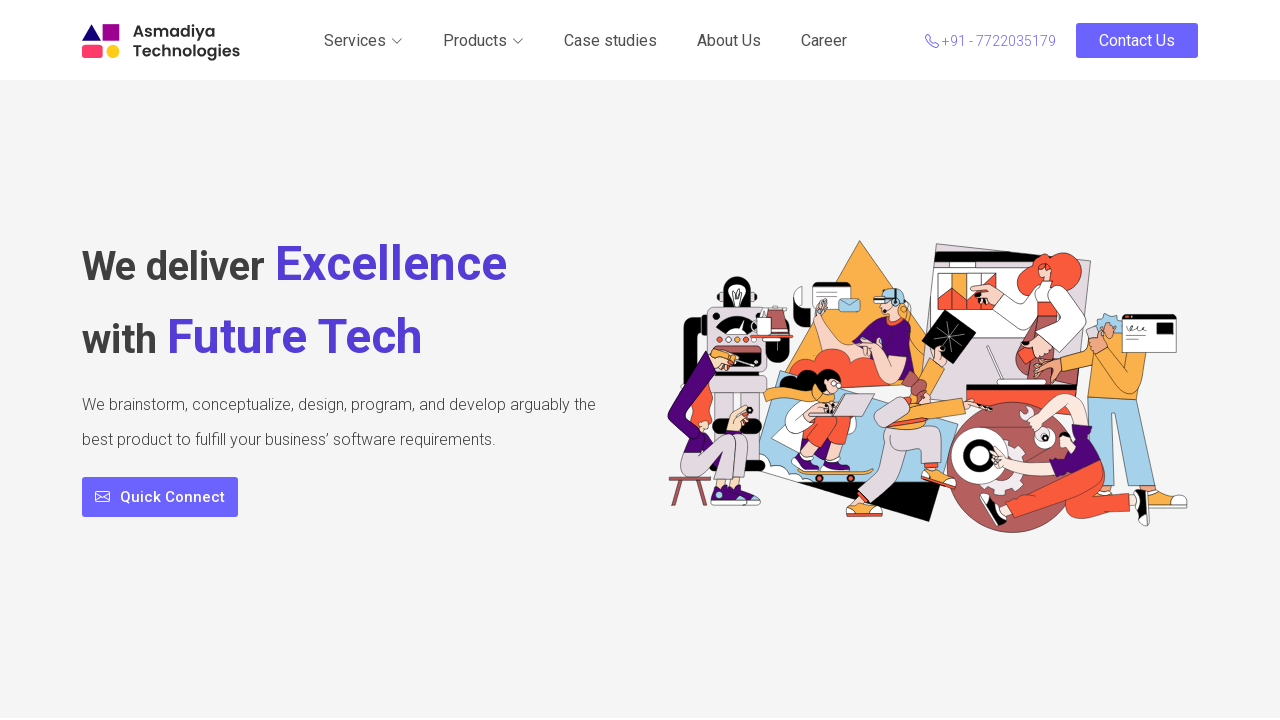

Closed tab for link 25
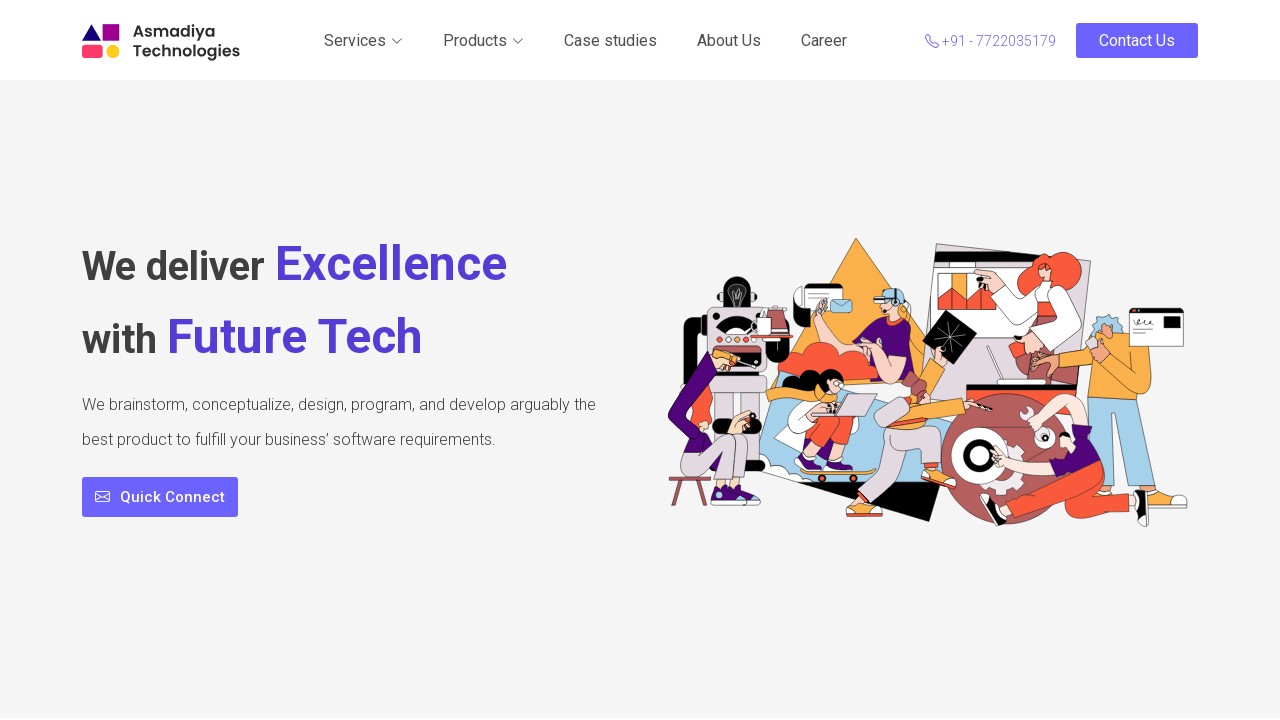

Opened new tab for link 26: Career
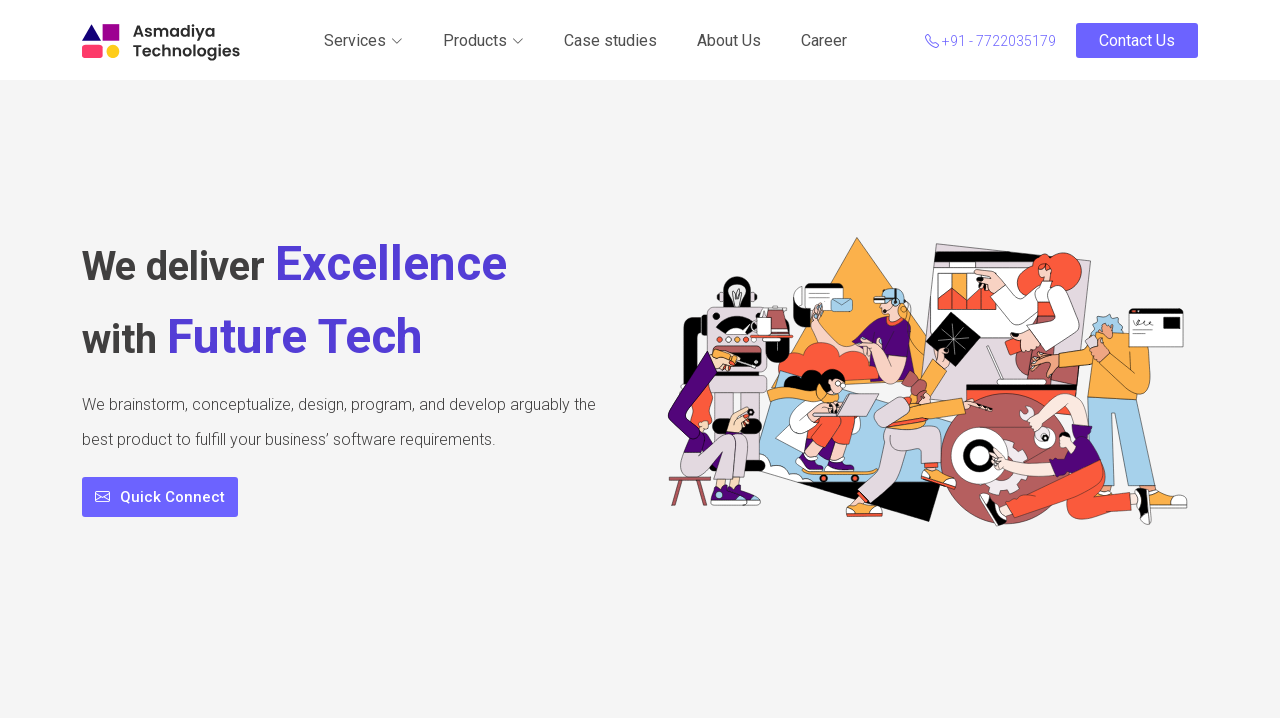

Navigated to https://asmadiya.com/careers
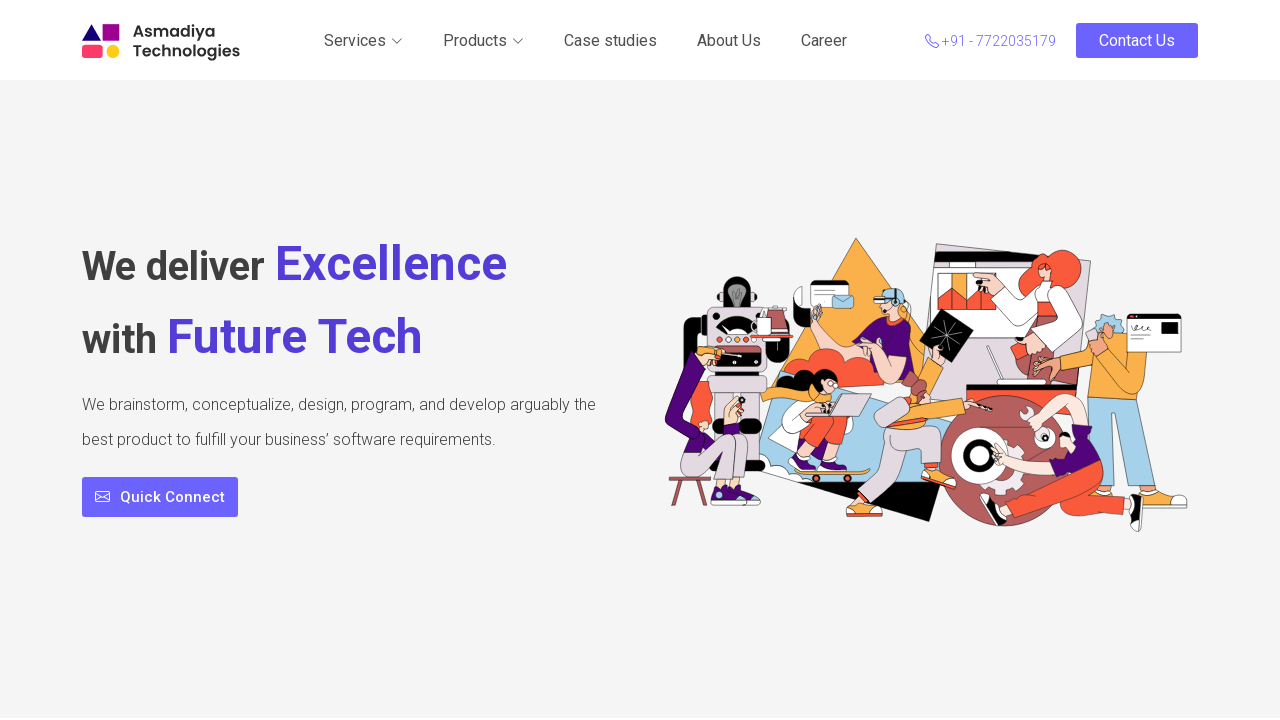

Final URL after redirects: https://asmadiya.com/careers
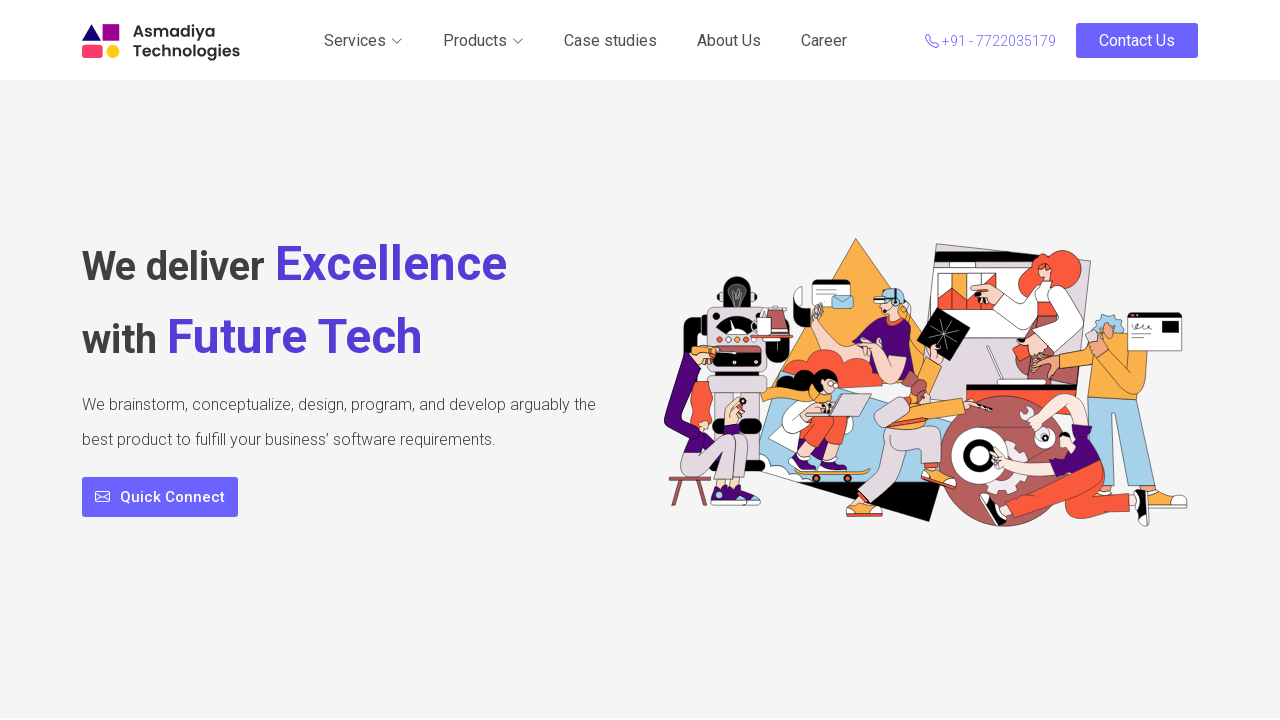

Closed tab for link 26
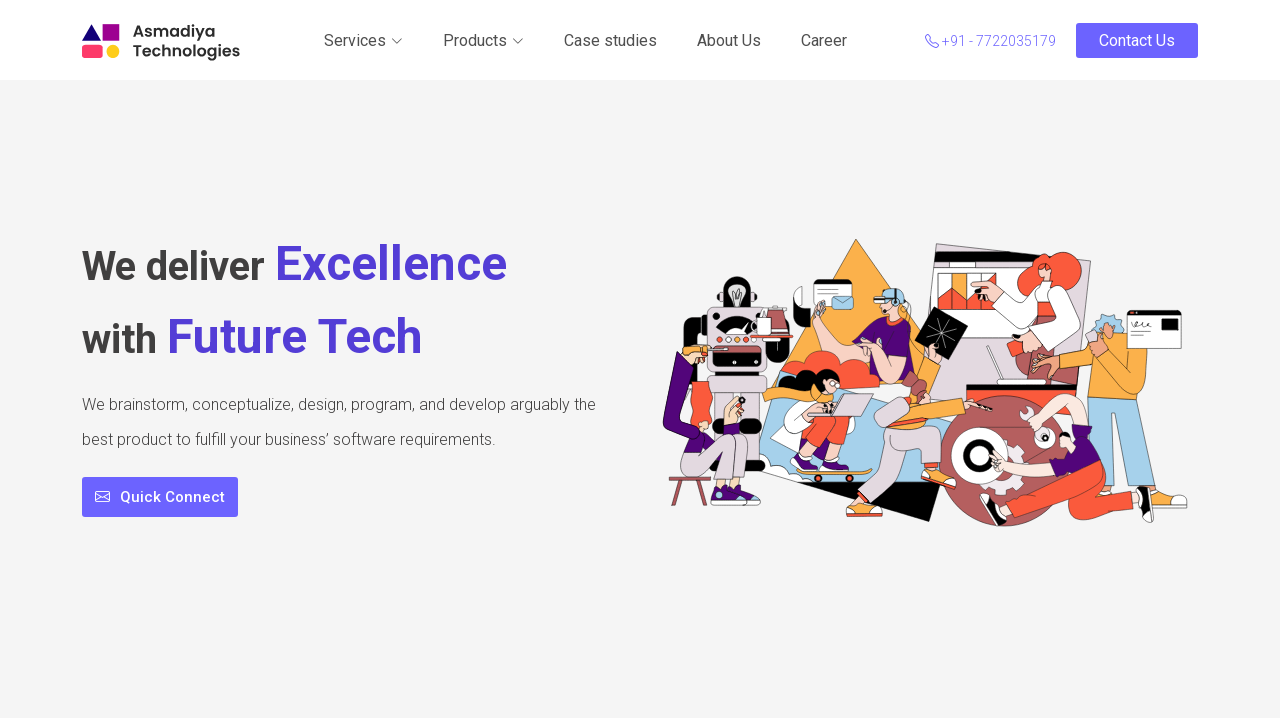

Opened new tab for link 27: AlphaTrain
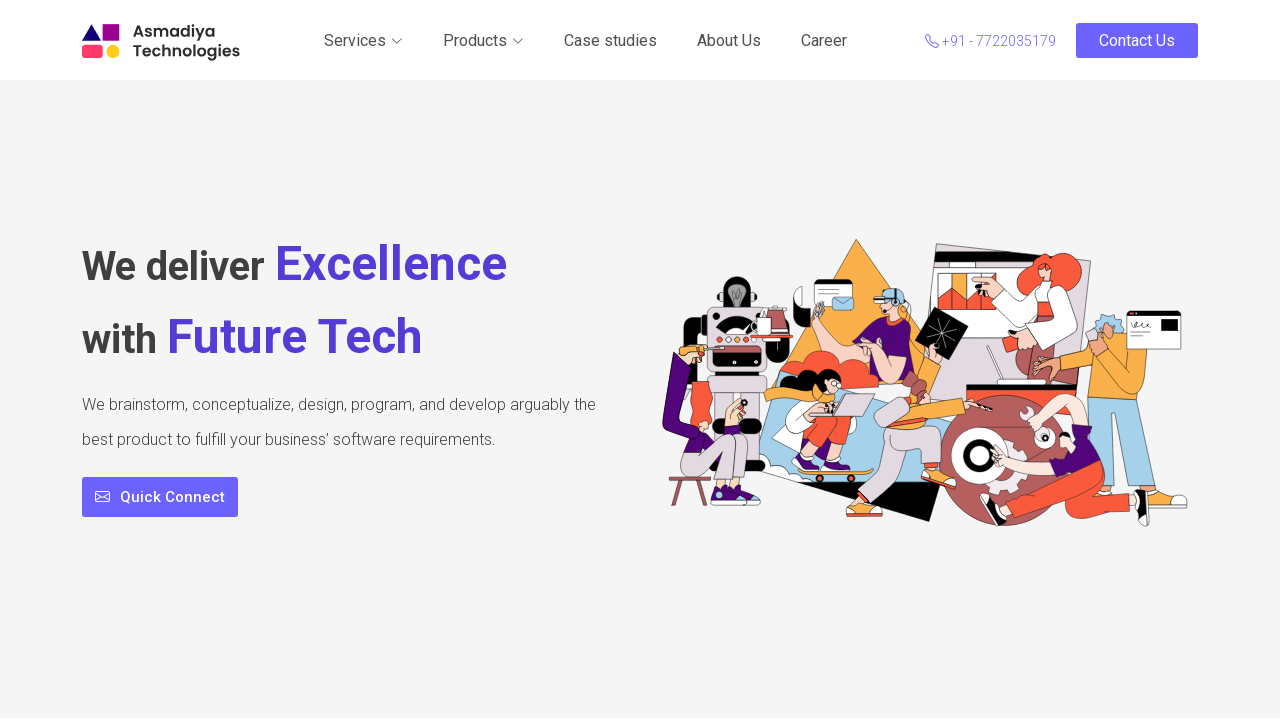

Navigated to https://asmadiya.com/products/alphatrain
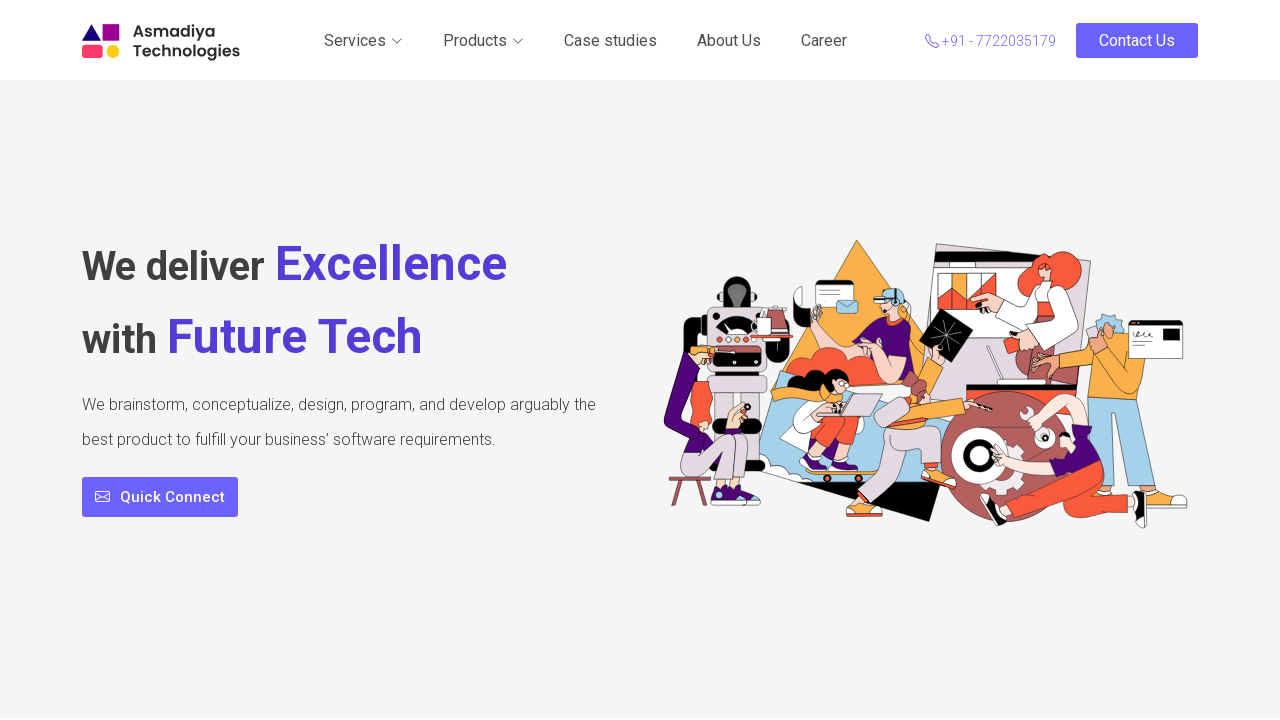

Final URL after redirects: https://asmadiya.com/products/alphatrain
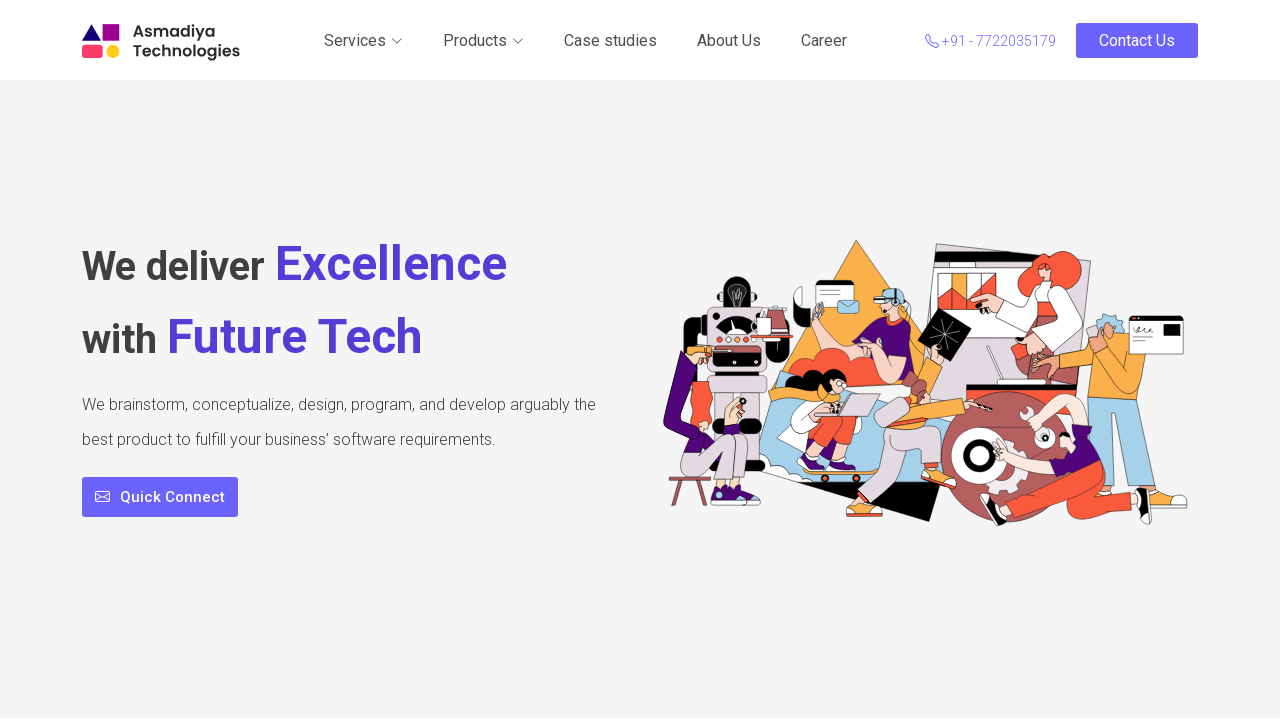

Closed tab for link 27
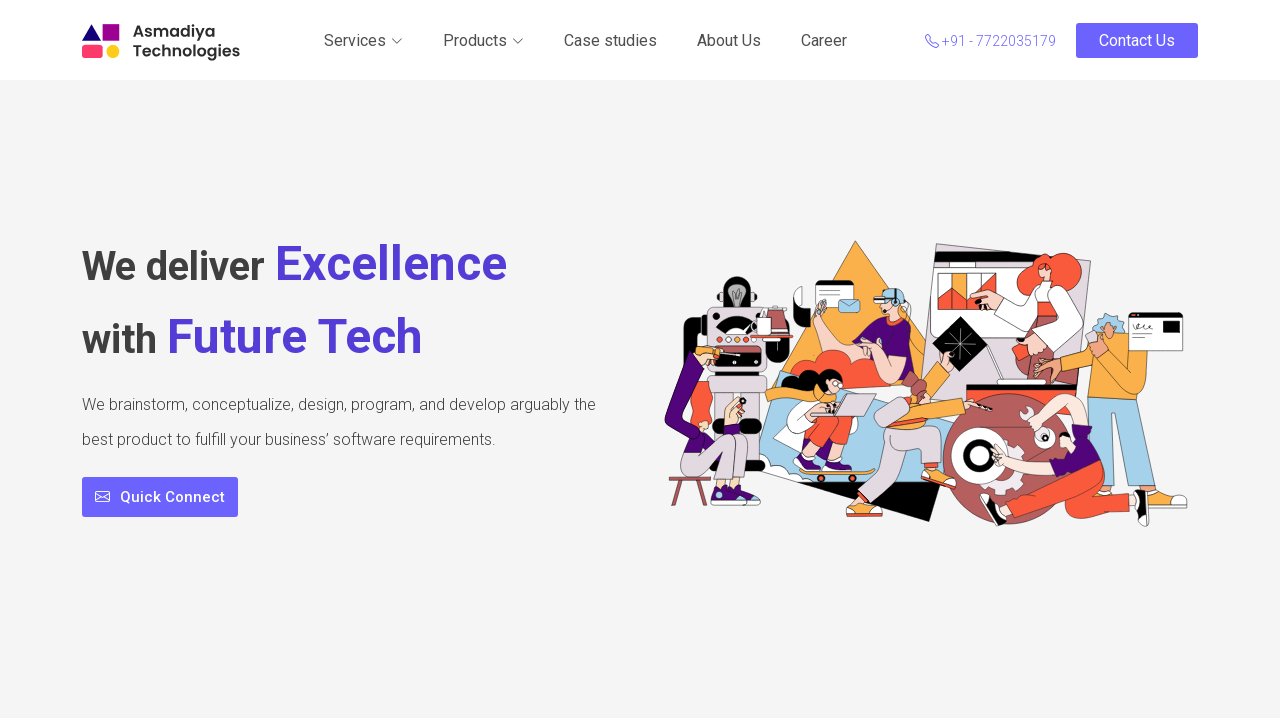

Opened new tab for link 28: The Event App
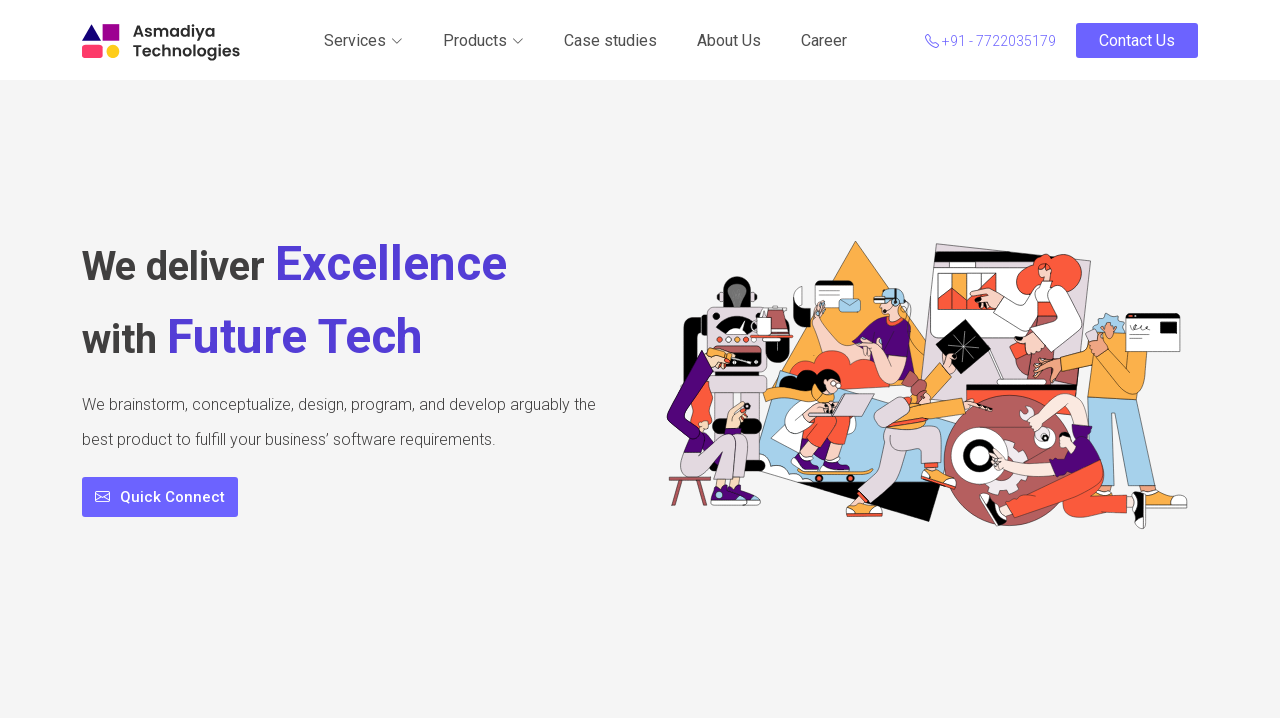

Navigated to https://www.proeventapp.in/
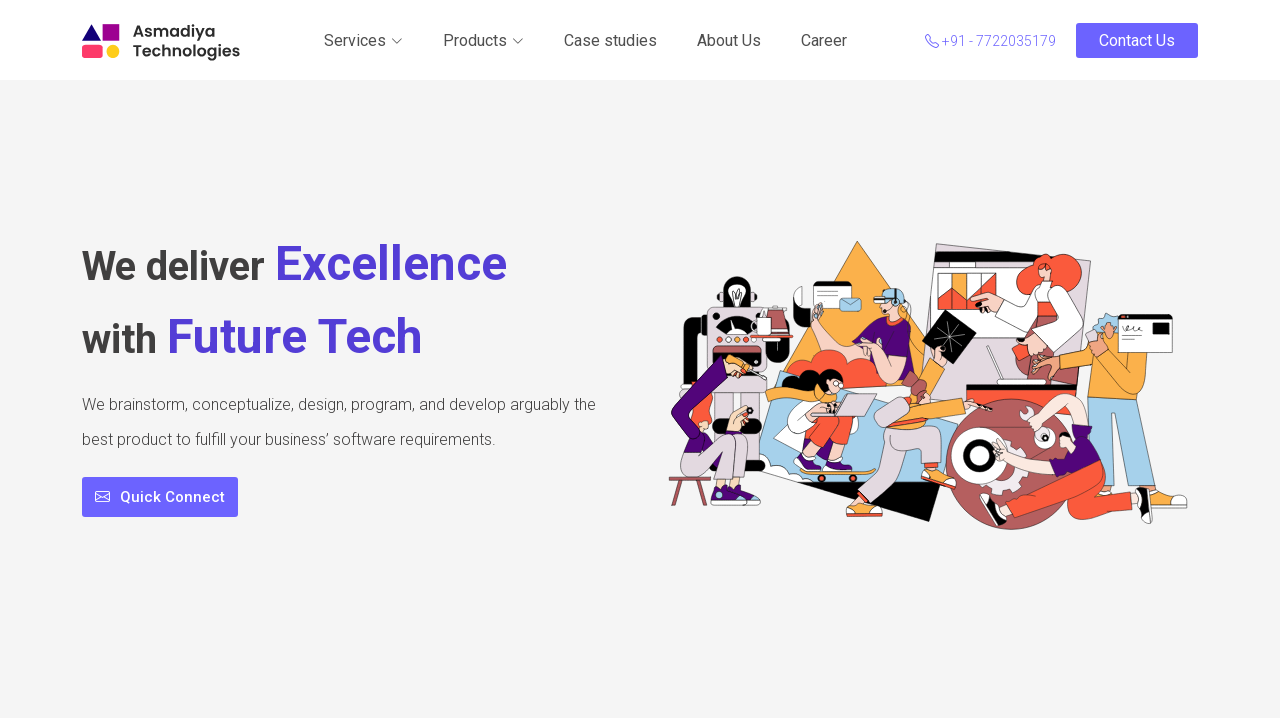

Final URL after redirects: https://www.proeventapp.in/
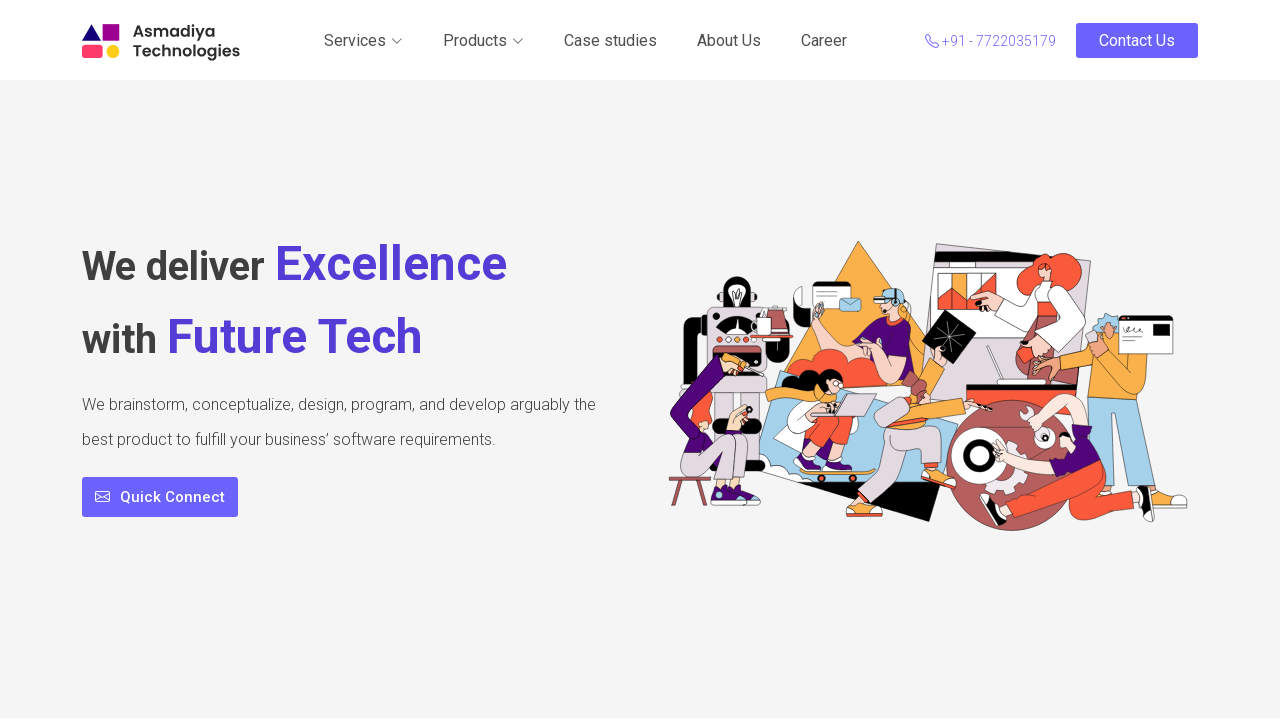

Closed tab for link 28
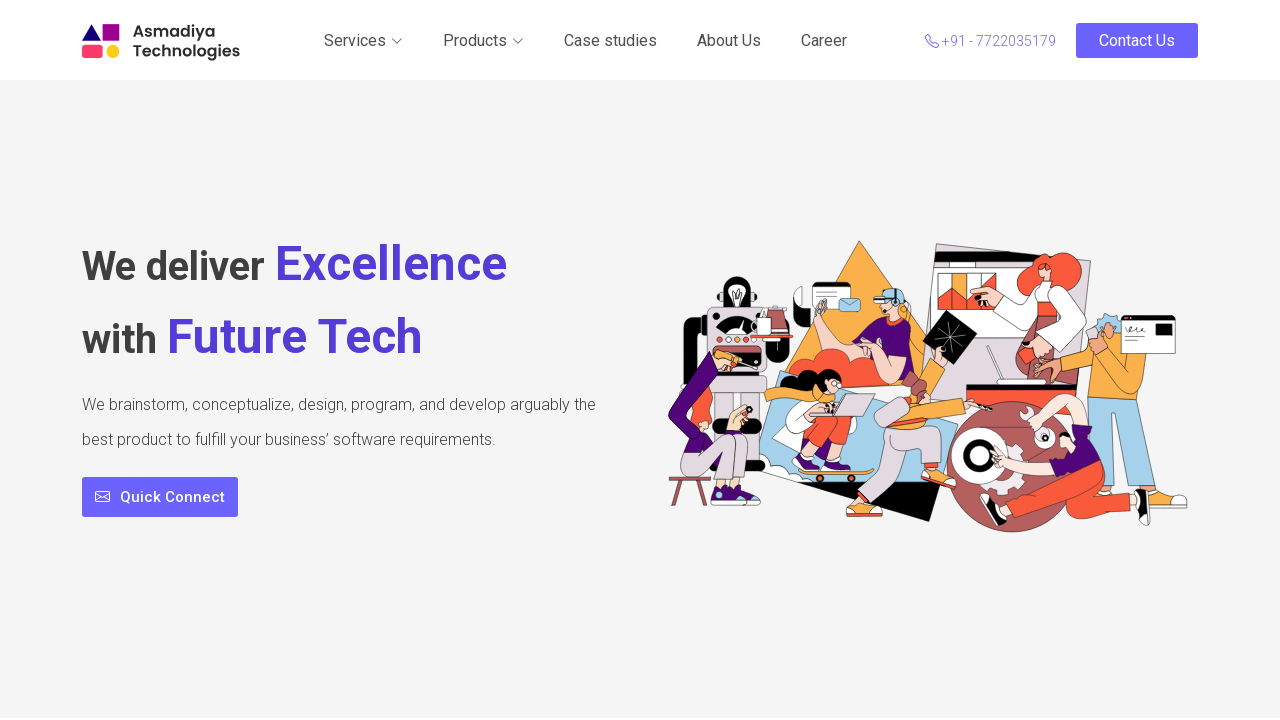

Opened new tab for link 29: Huddle
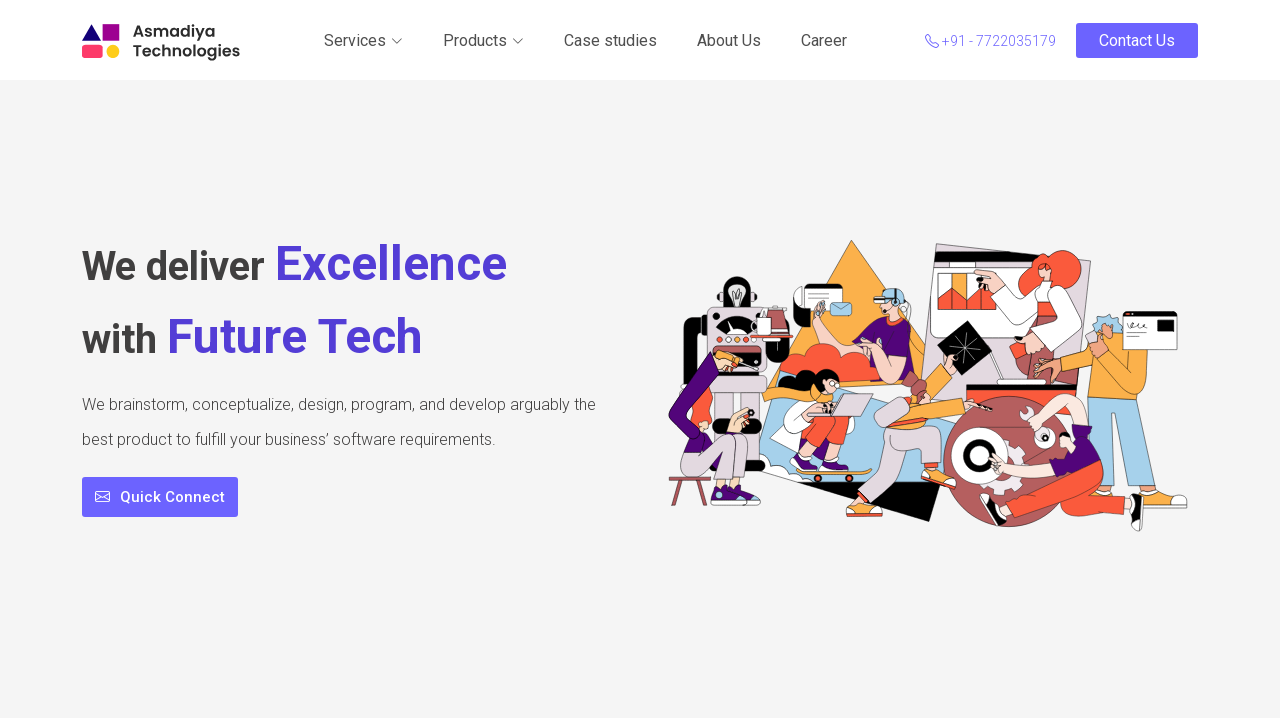

Navigated to https://www.procialize.net/huddle
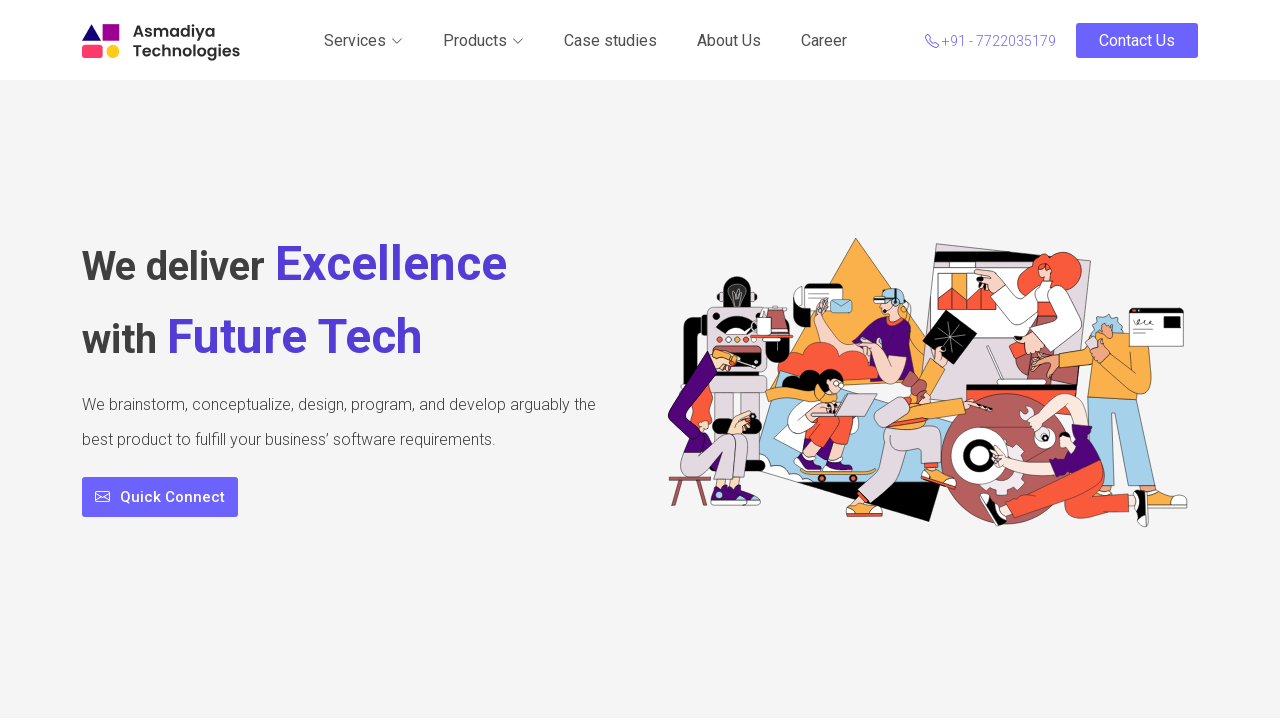

Final URL after redirects: https://www.procialize.net/huddle
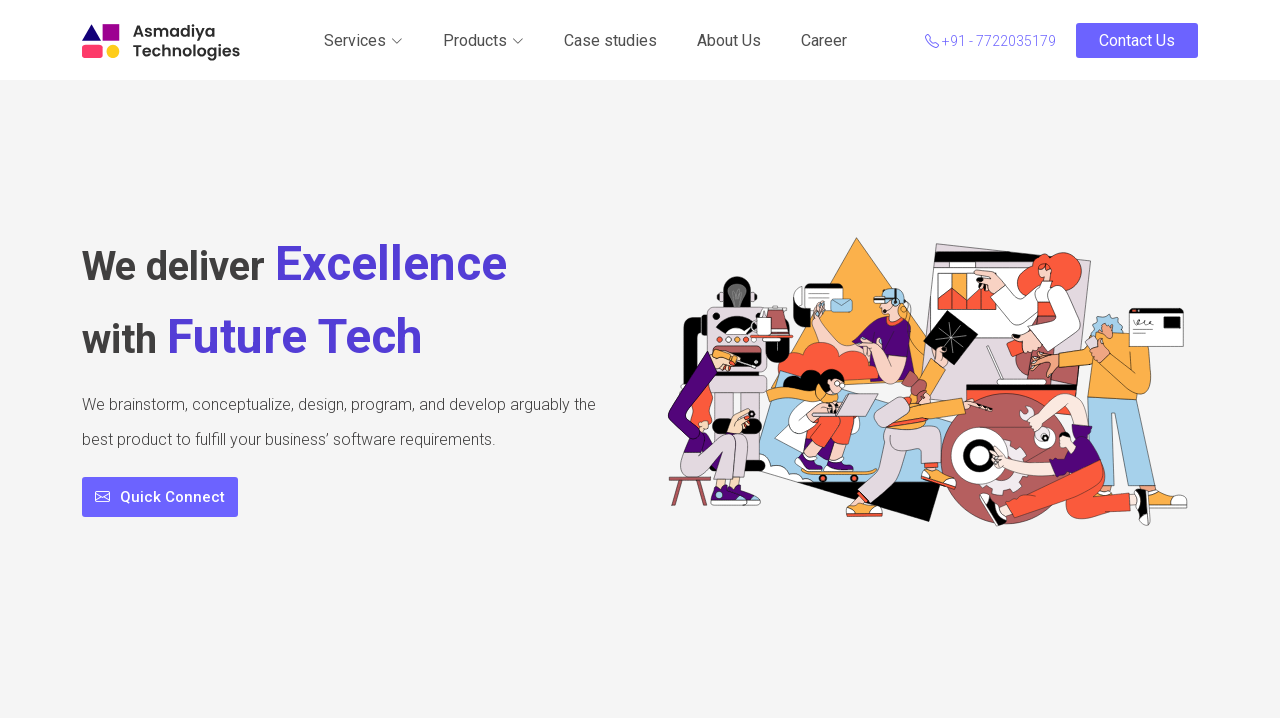

Closed tab for link 29
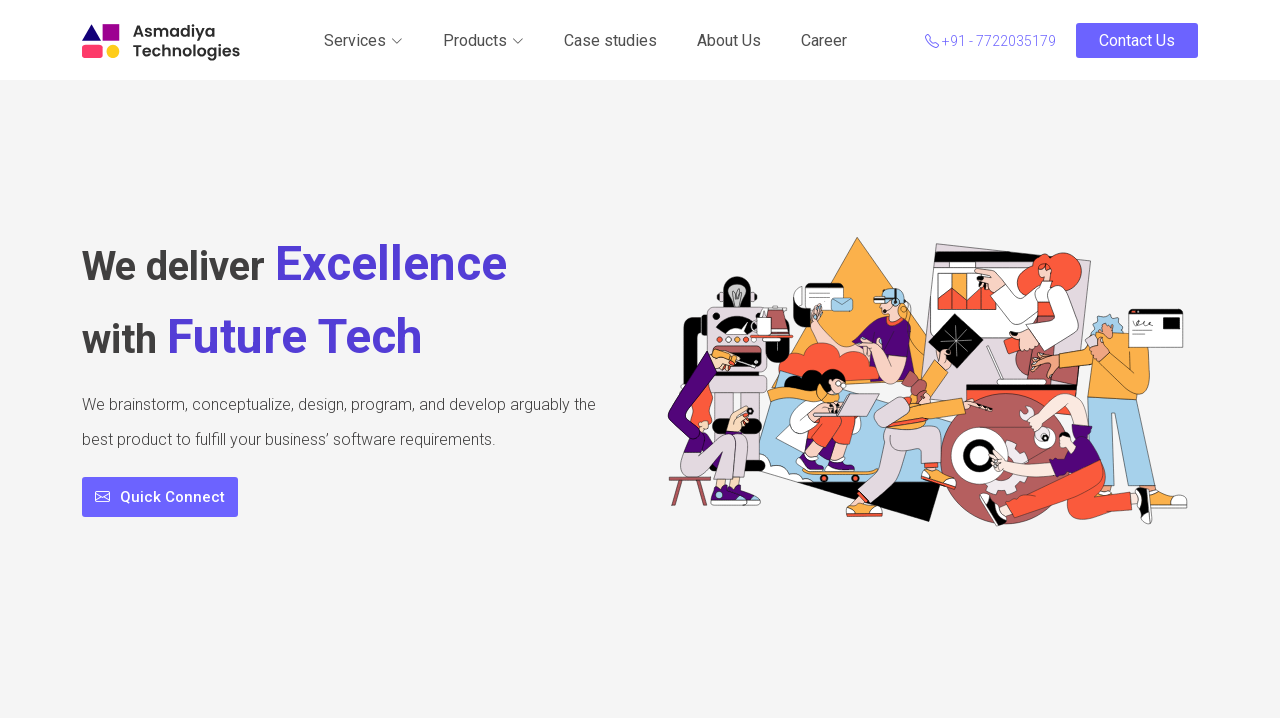

Opened new tab for link 30: API Distribution System
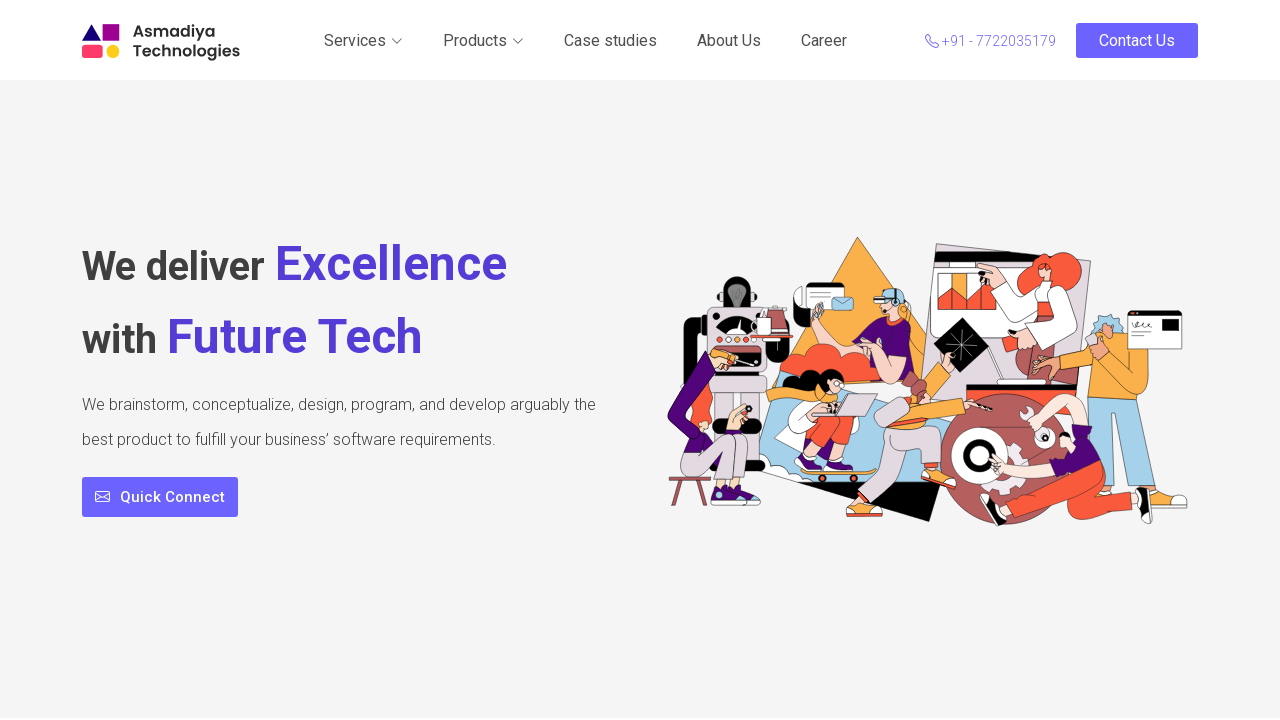

Navigated to https://asmadiya.com/products/ads
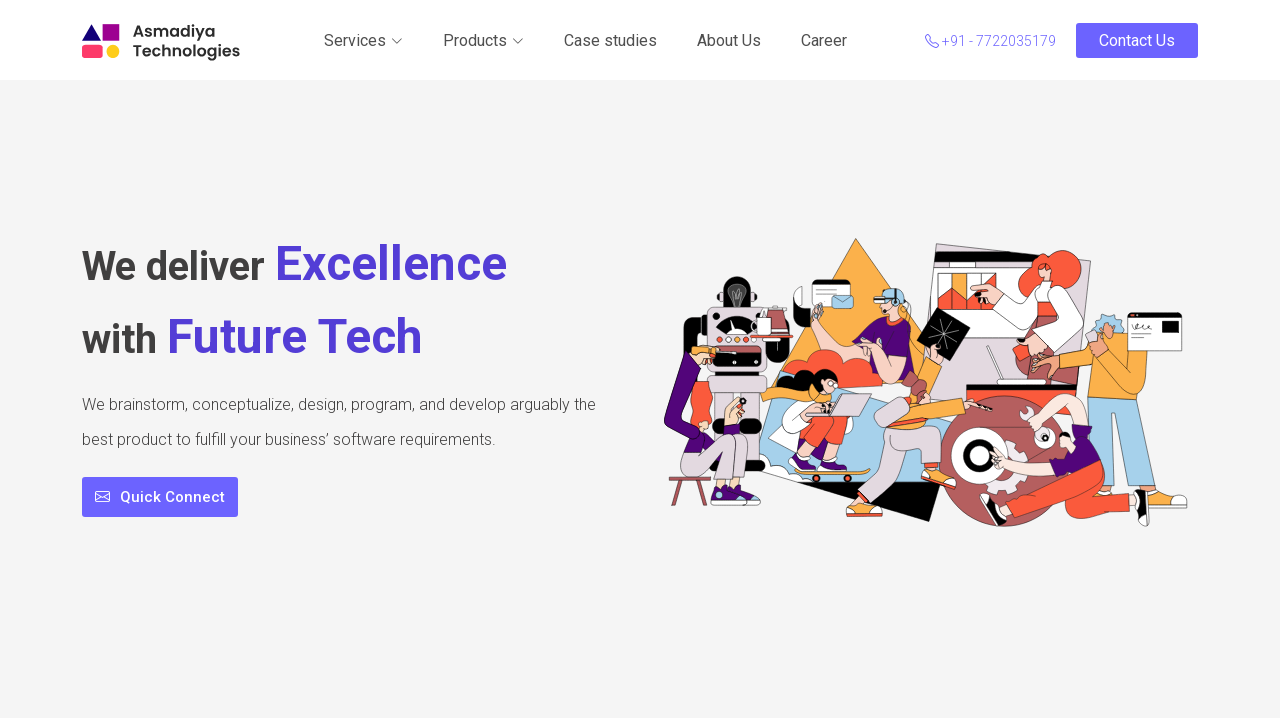

Final URL after redirects: https://asmadiya.com/products/ads
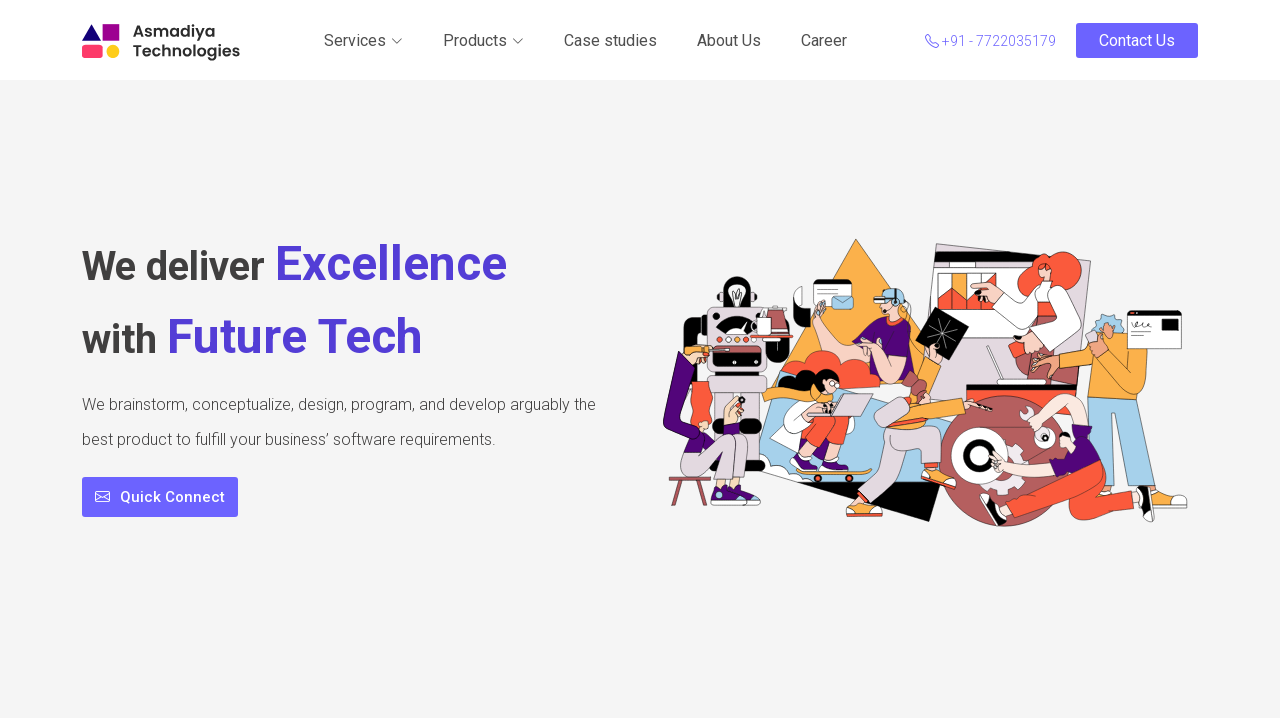

Closed tab for link 30
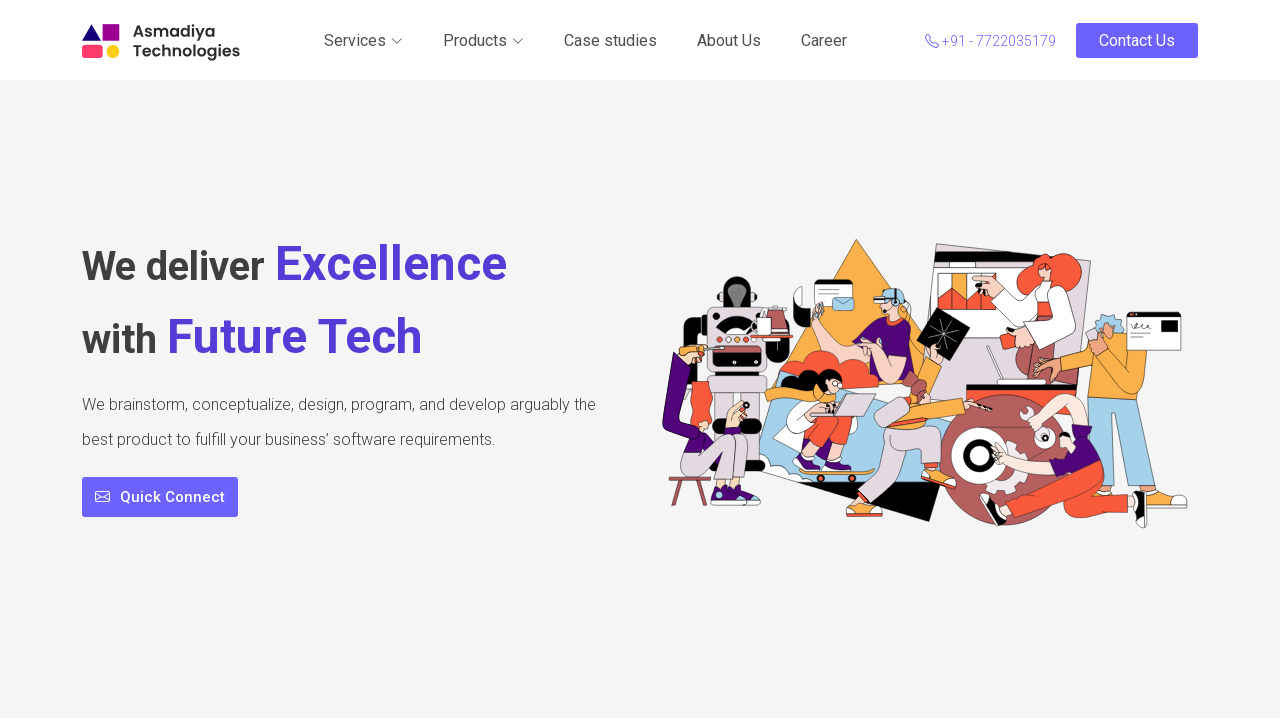

Opened new tab for link 31: Software development
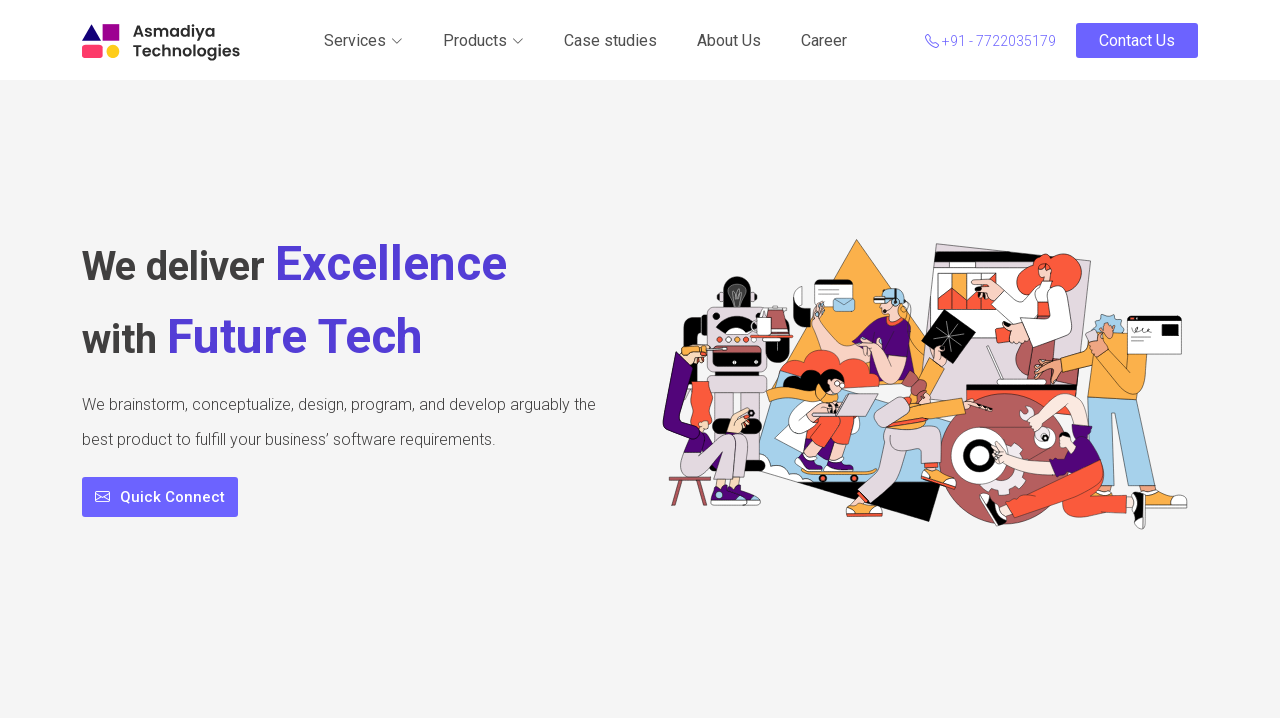

Navigated to https://asmadiya.com/software-development
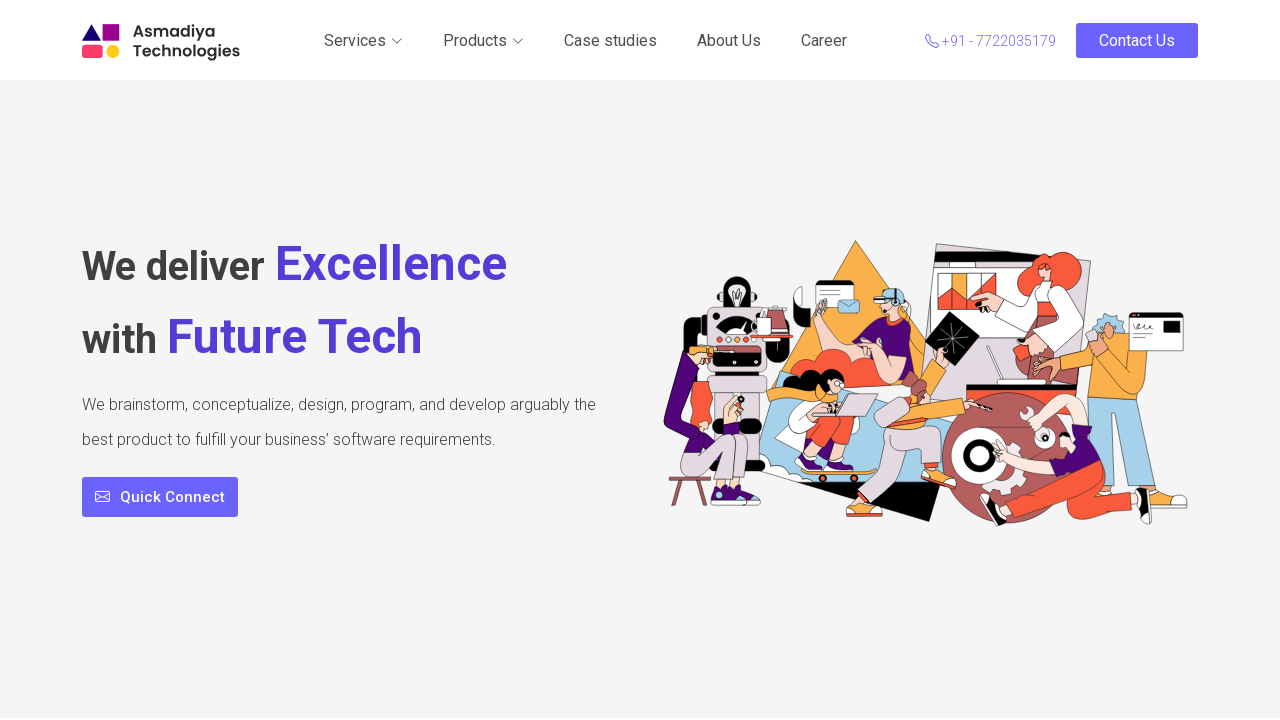

Final URL after redirects: https://asmadiya.com/software-development
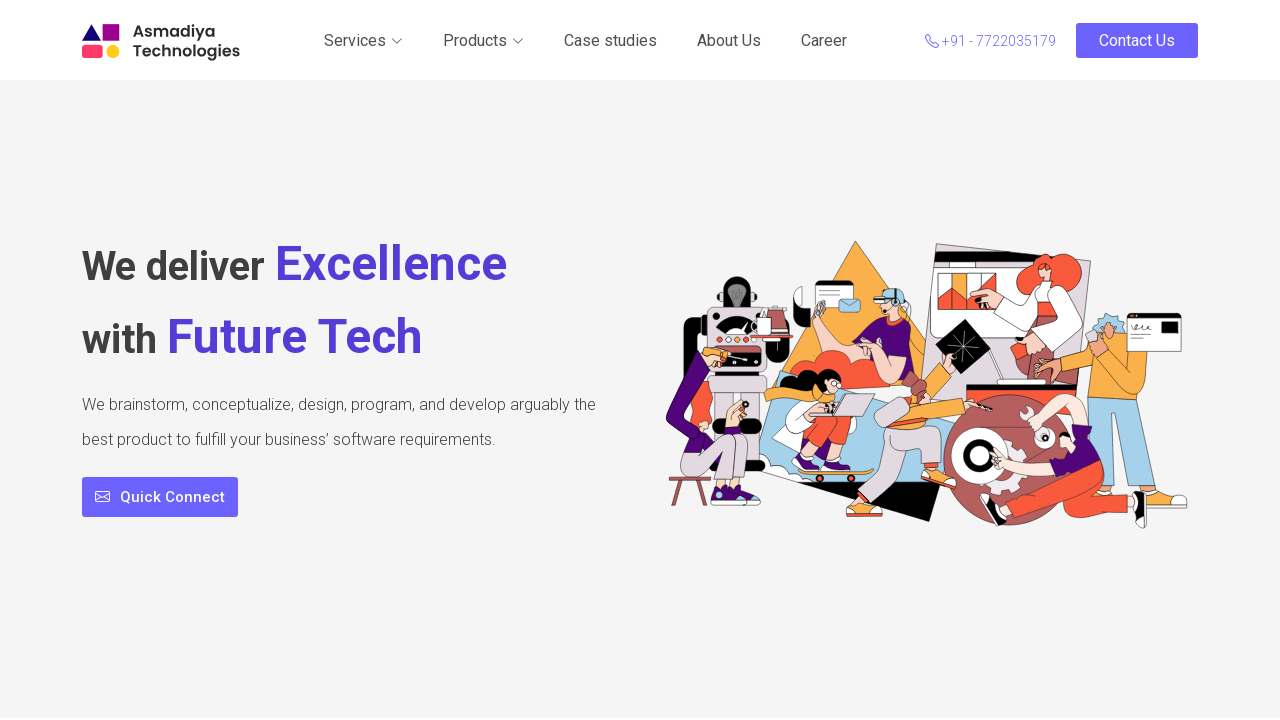

Closed tab for link 31
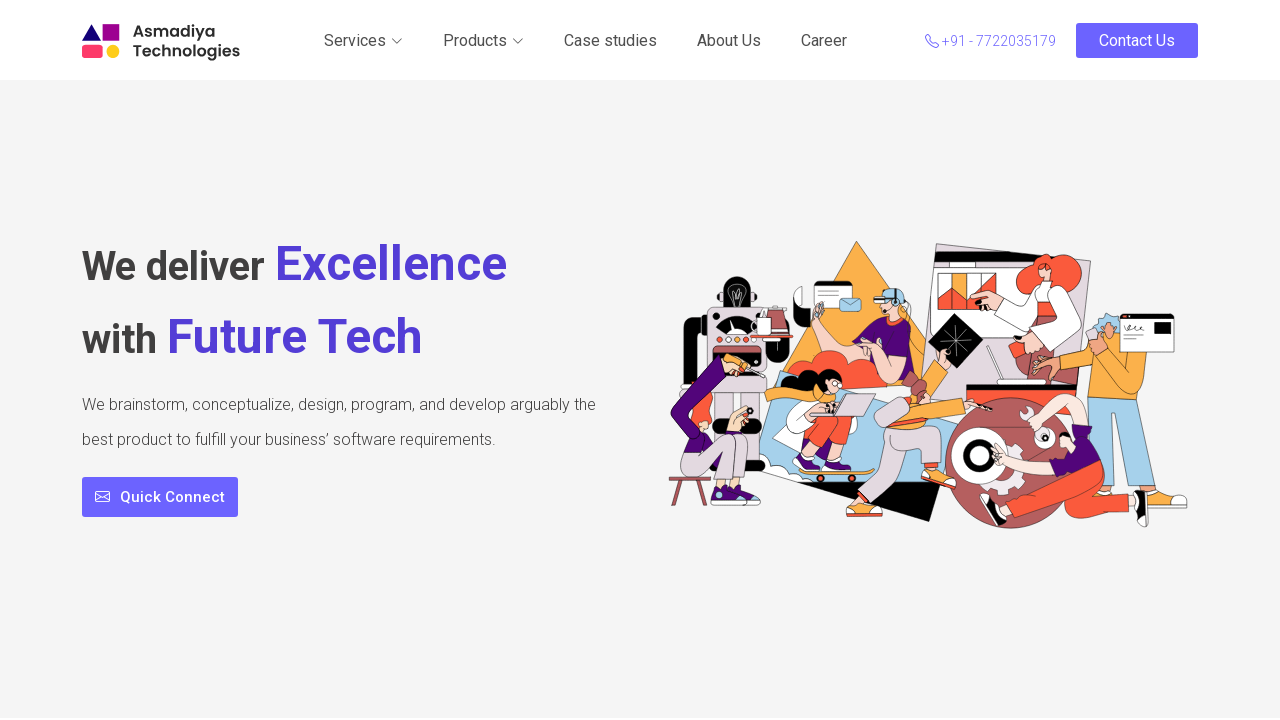

Opened new tab for link 32: AI/ML
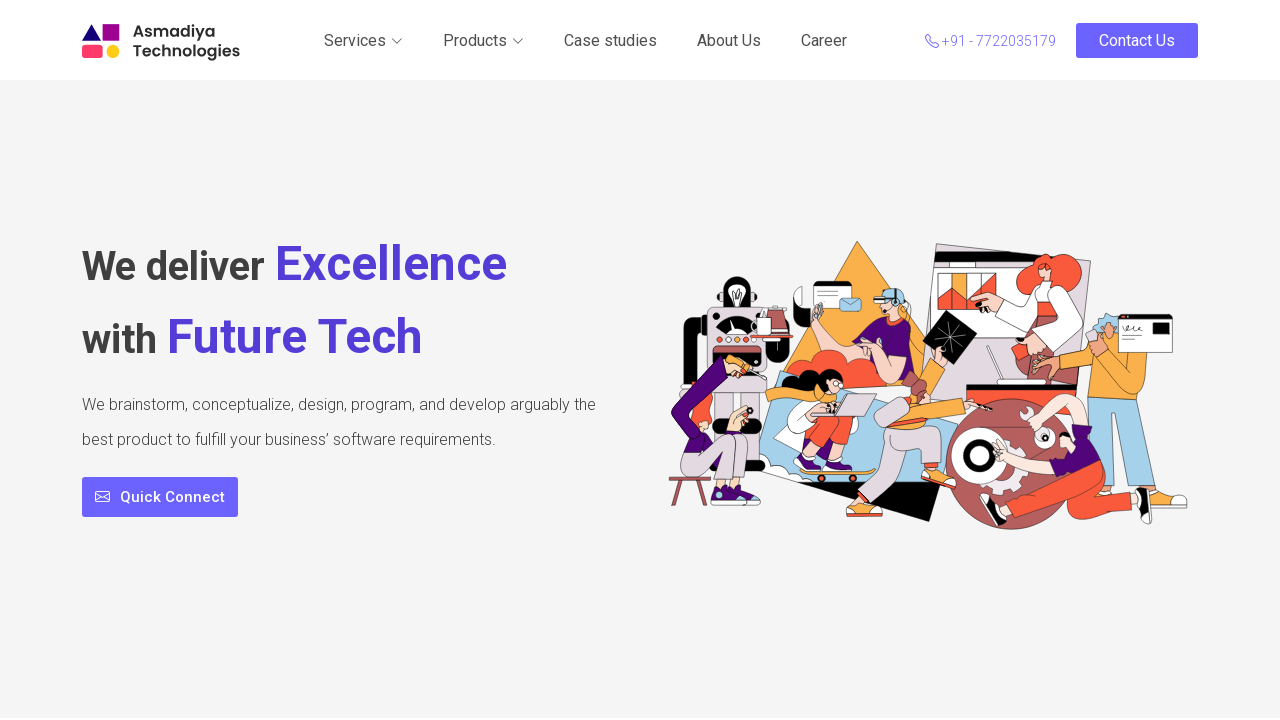

Navigated to https://asmadiya.com/ai-ml
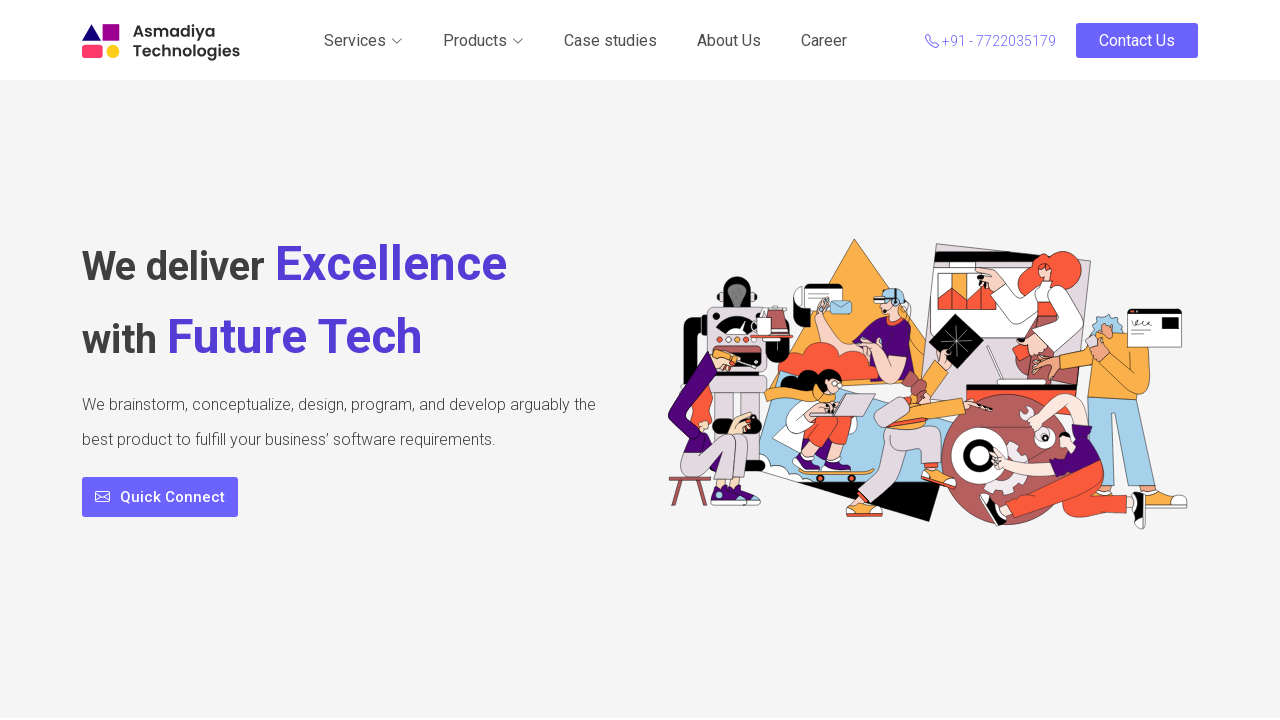

Final URL after redirects: https://asmadiya.com/ai-ml
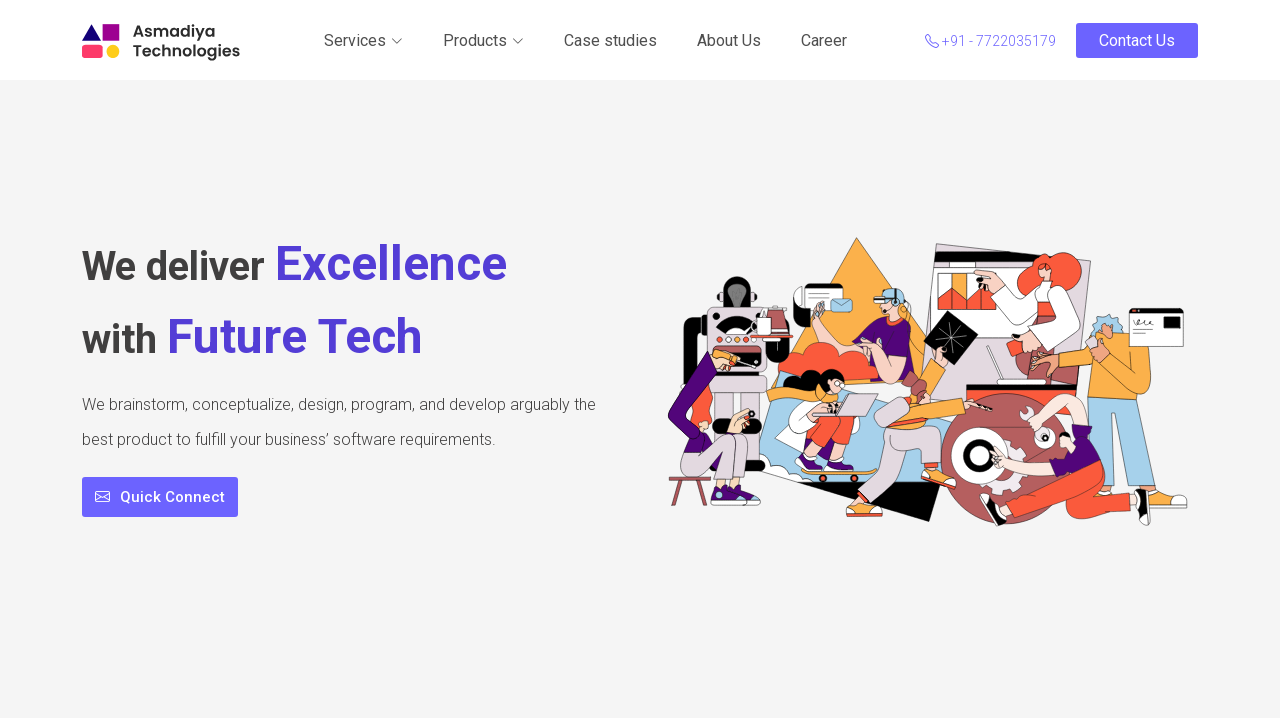

Closed tab for link 32
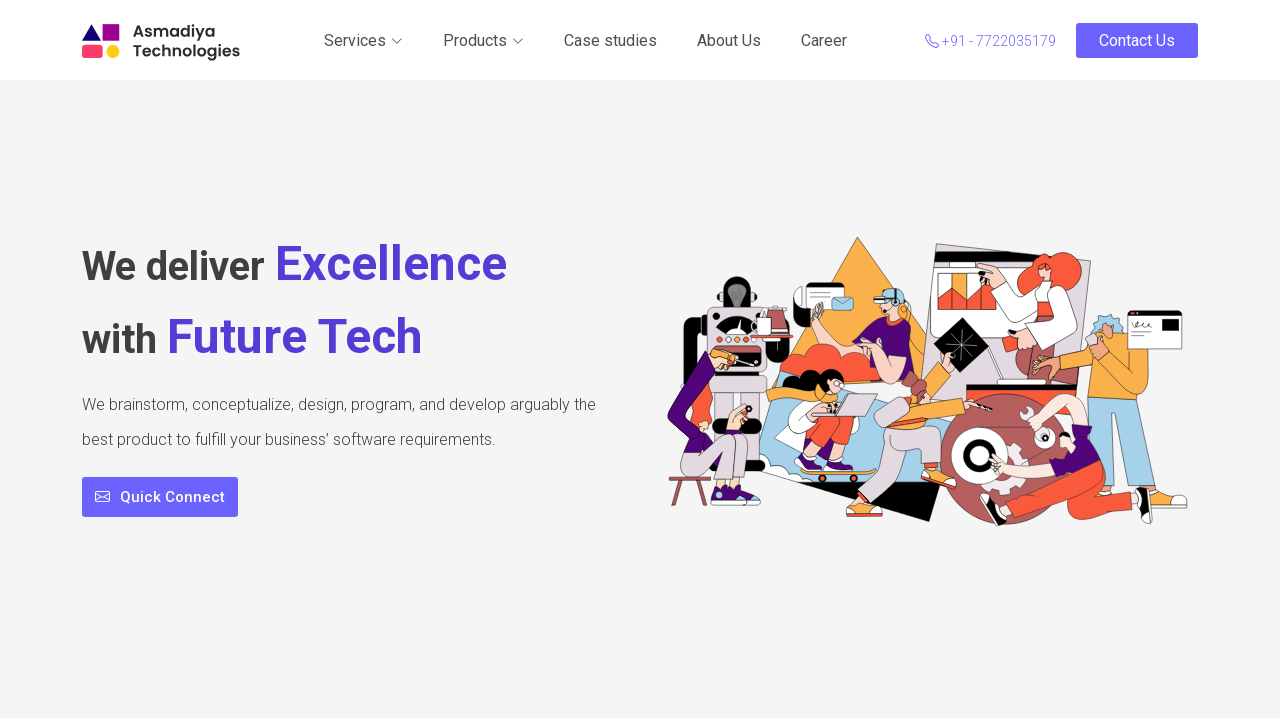

Opened new tab for link 33: Mobile App development
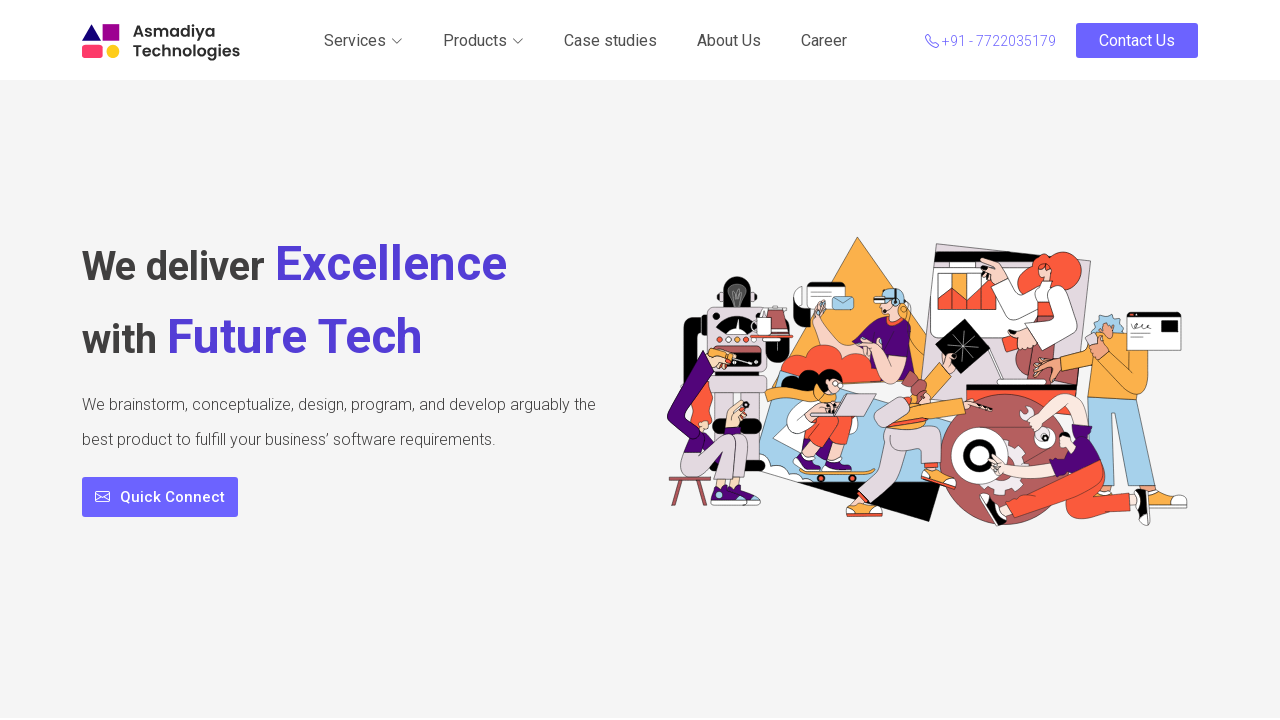

Navigated to https://asmadiya.com/app-development
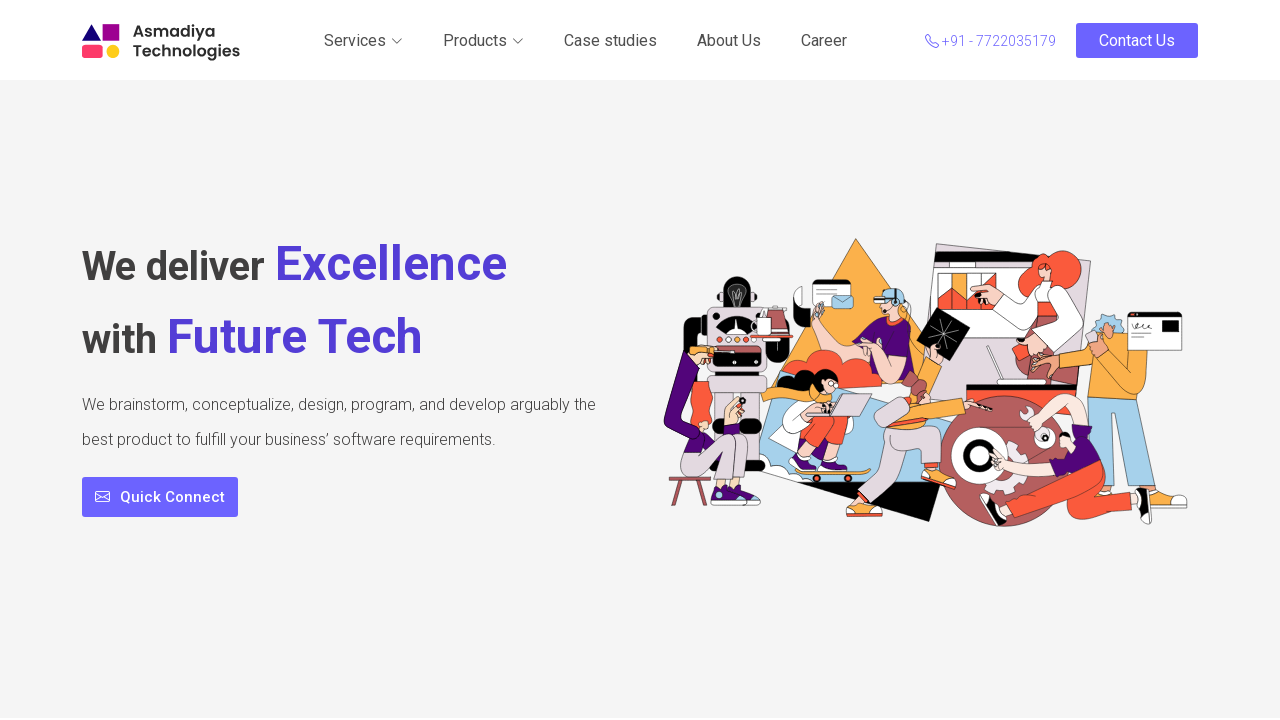

Final URL after redirects: https://asmadiya.com/app-development
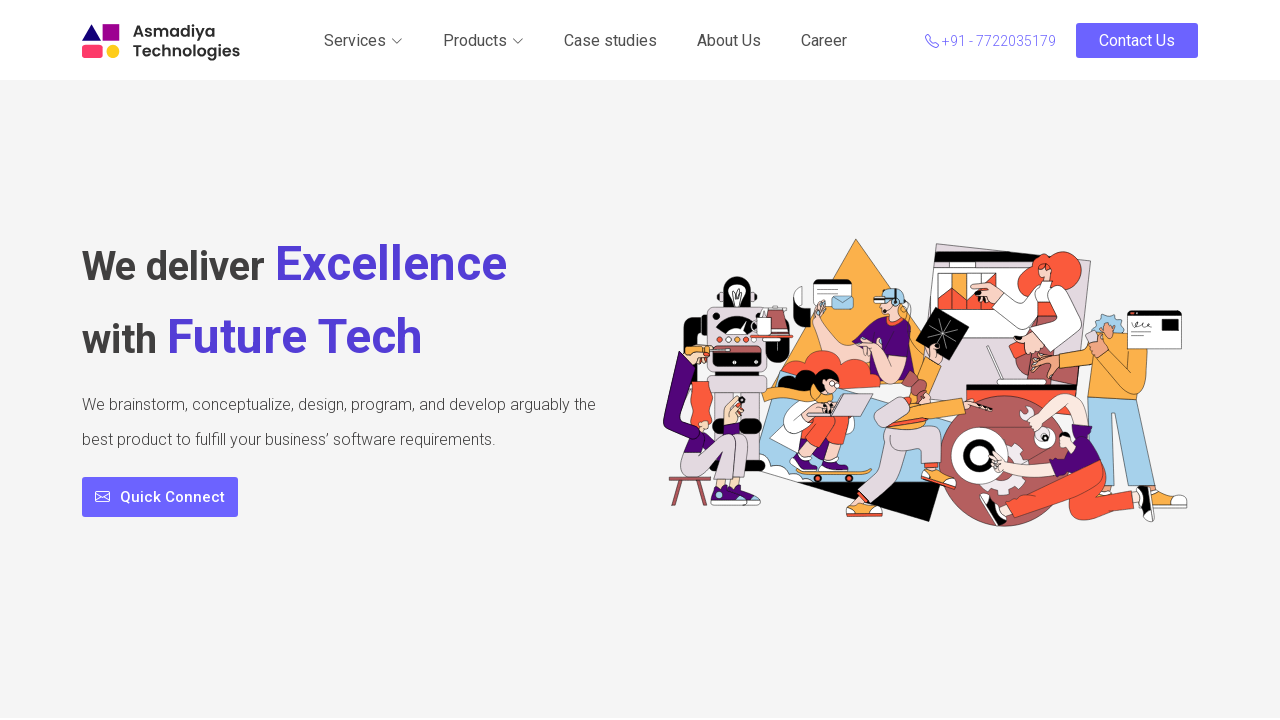

Closed tab for link 33
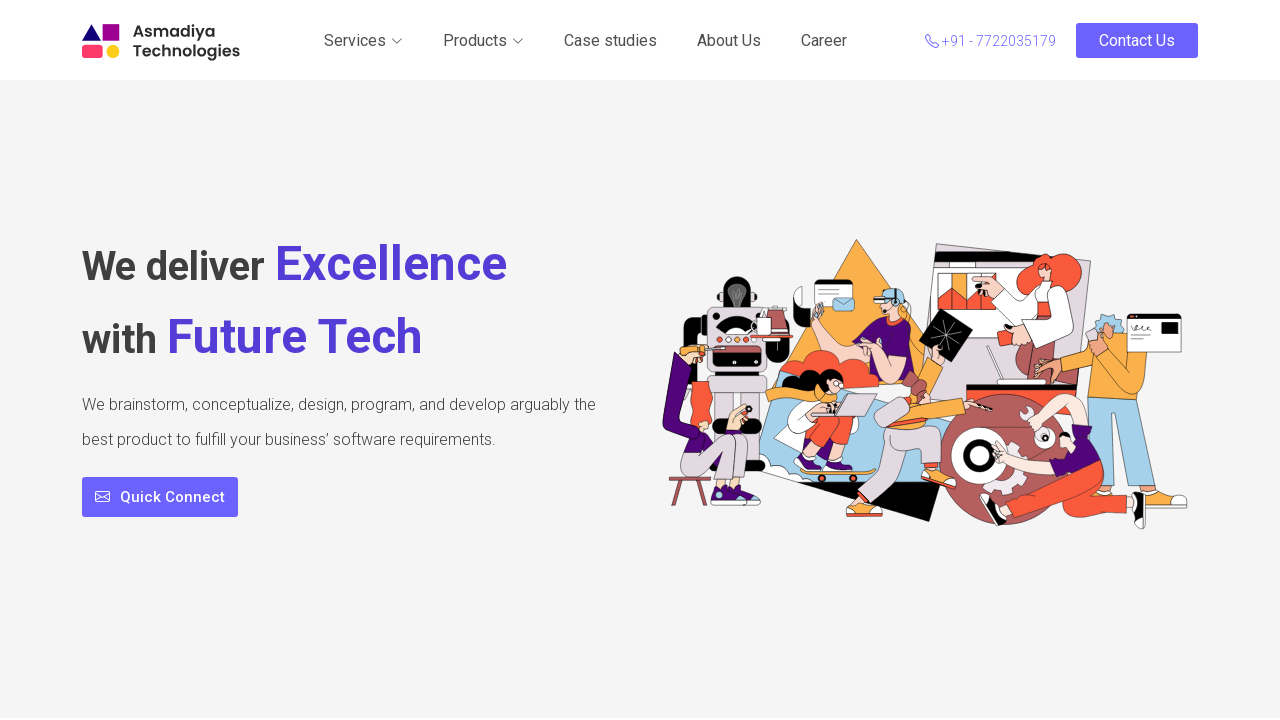

Opened new tab for link 34: IT Consulting
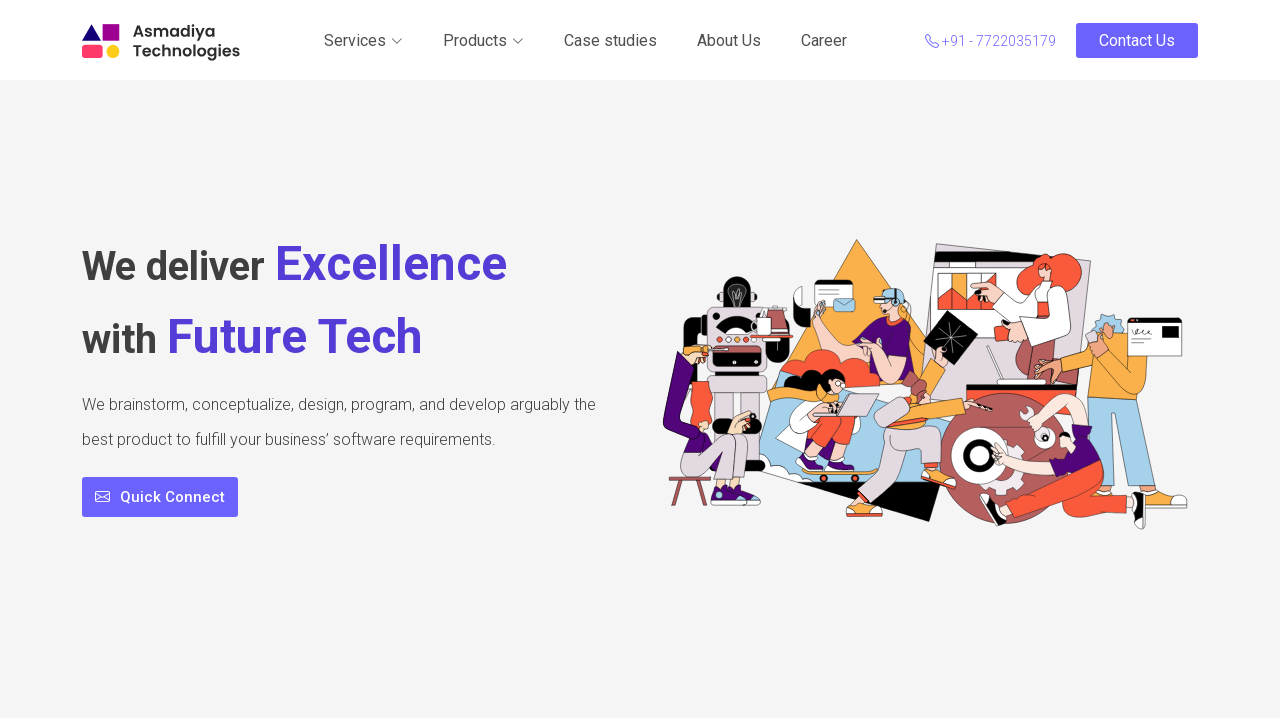

Navigated to https://asmadiya.com/it-consulting
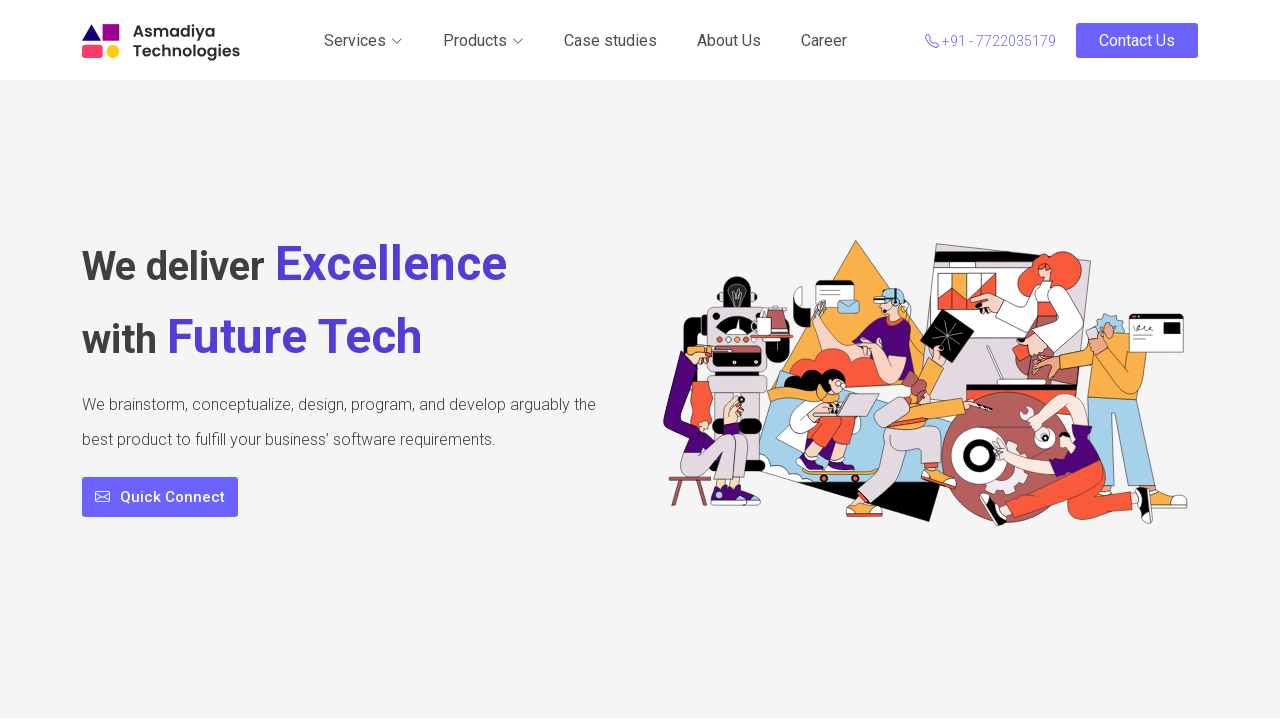

Final URL after redirects: https://asmadiya.com/it-consulting
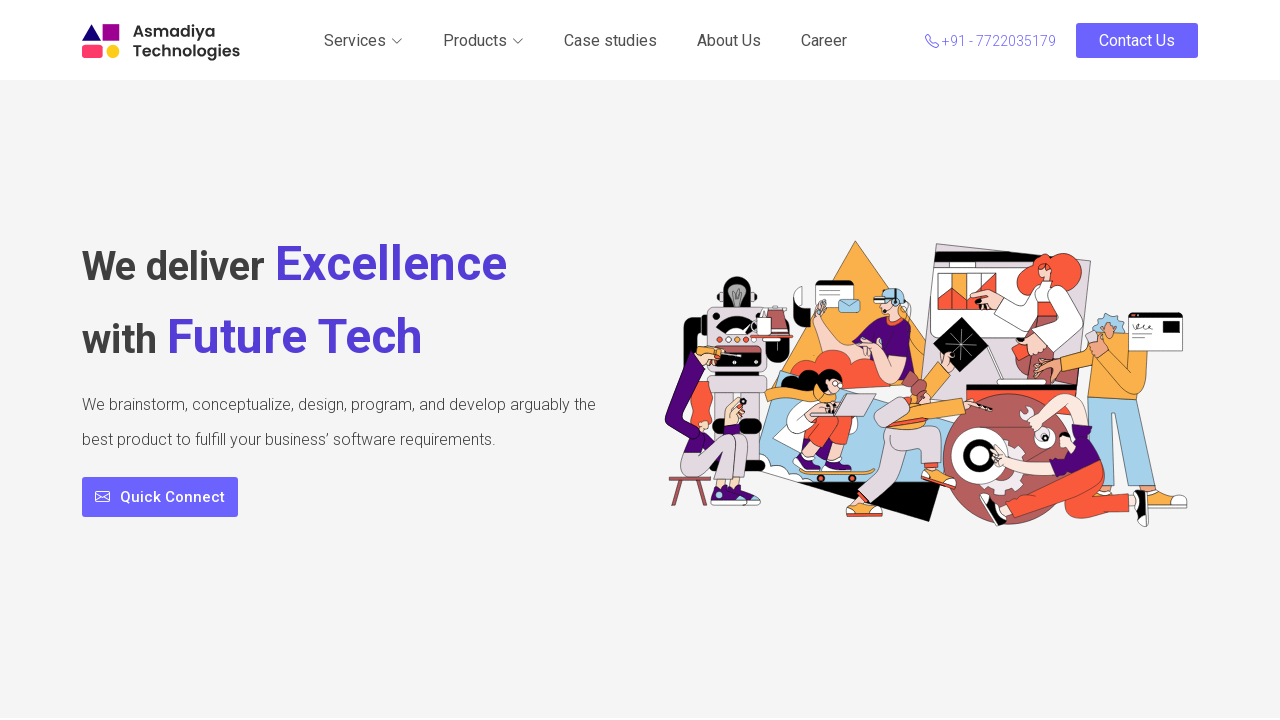

Closed tab for link 34
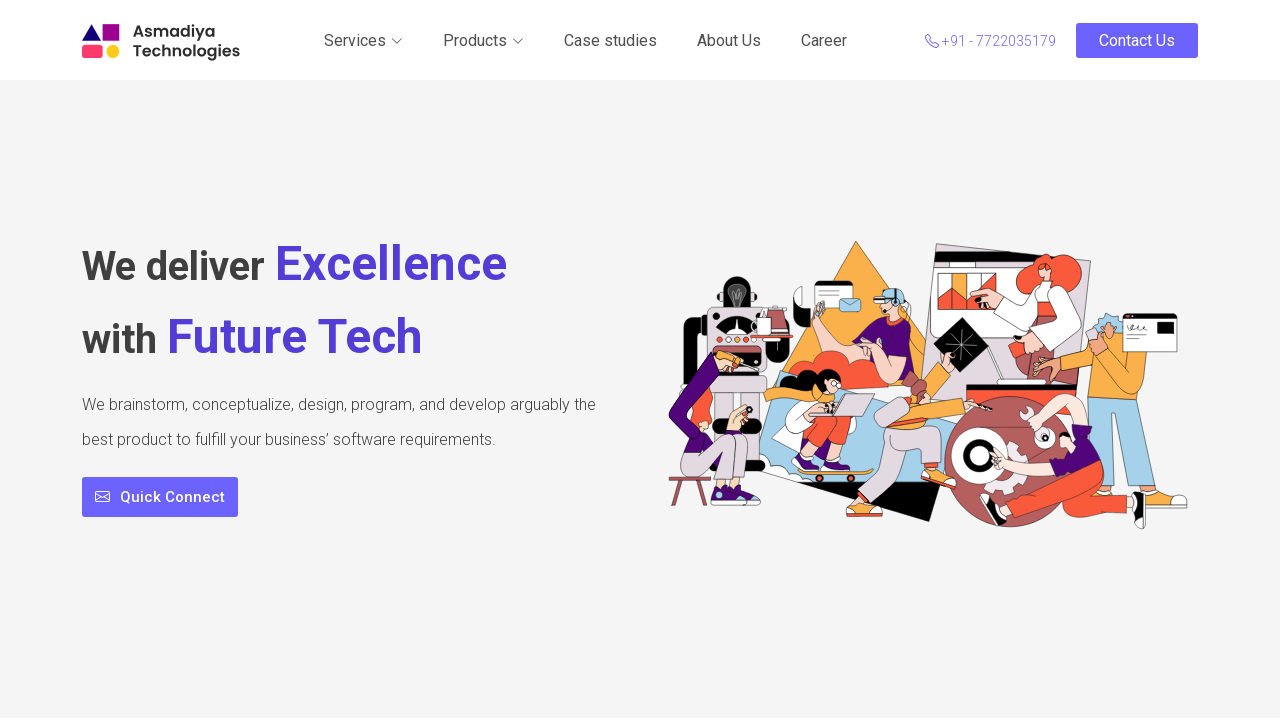

Opened new tab for link 35: DevOps
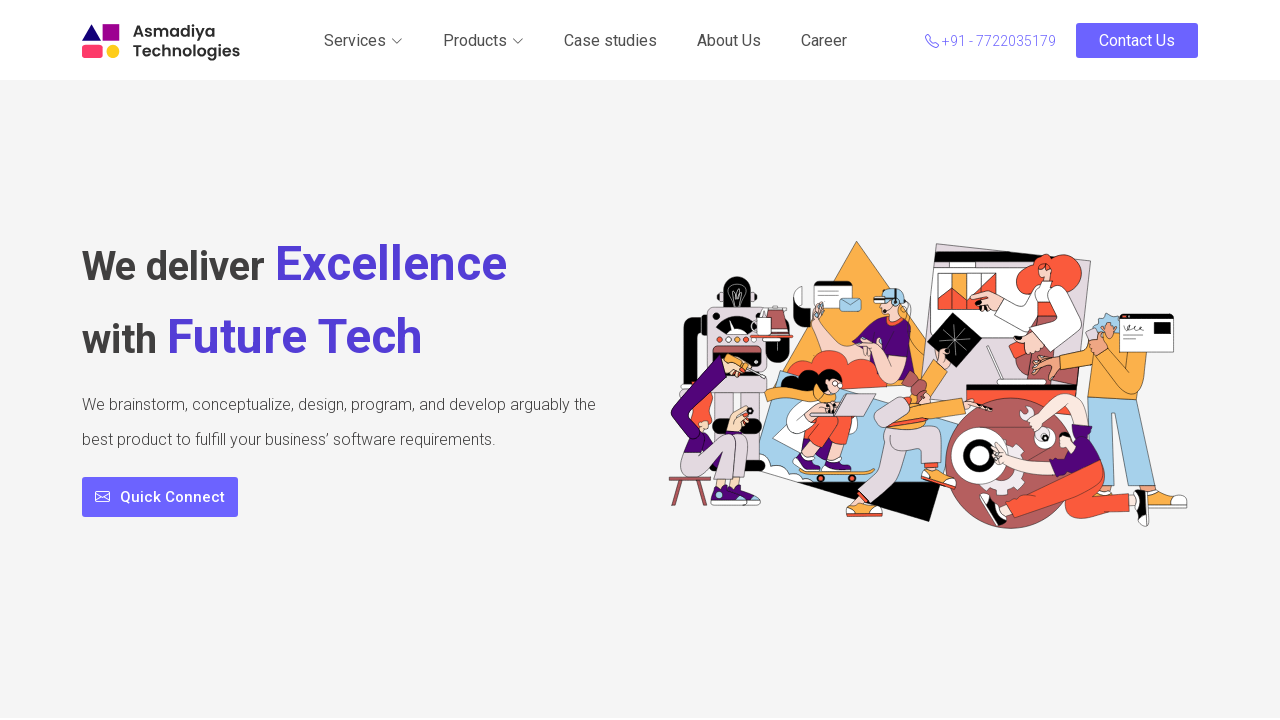

Navigated to https://asmadiya.com/devops
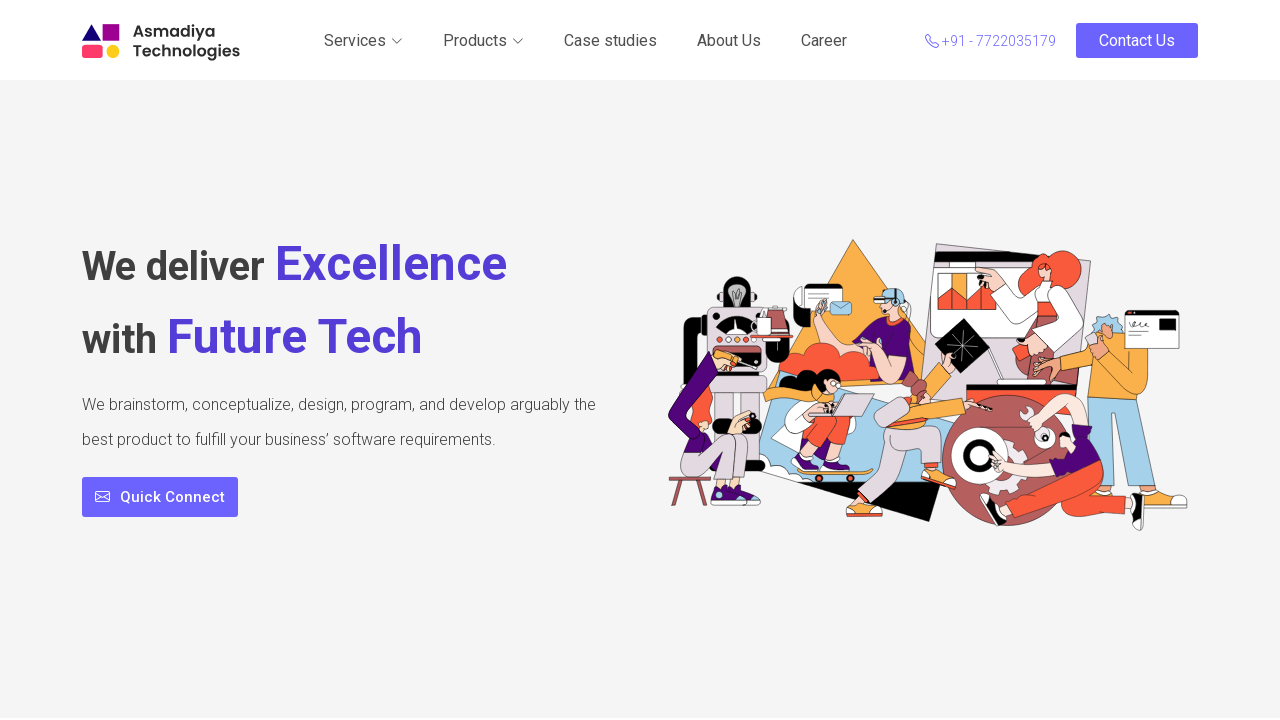

Final URL after redirects: https://asmadiya.com/devops
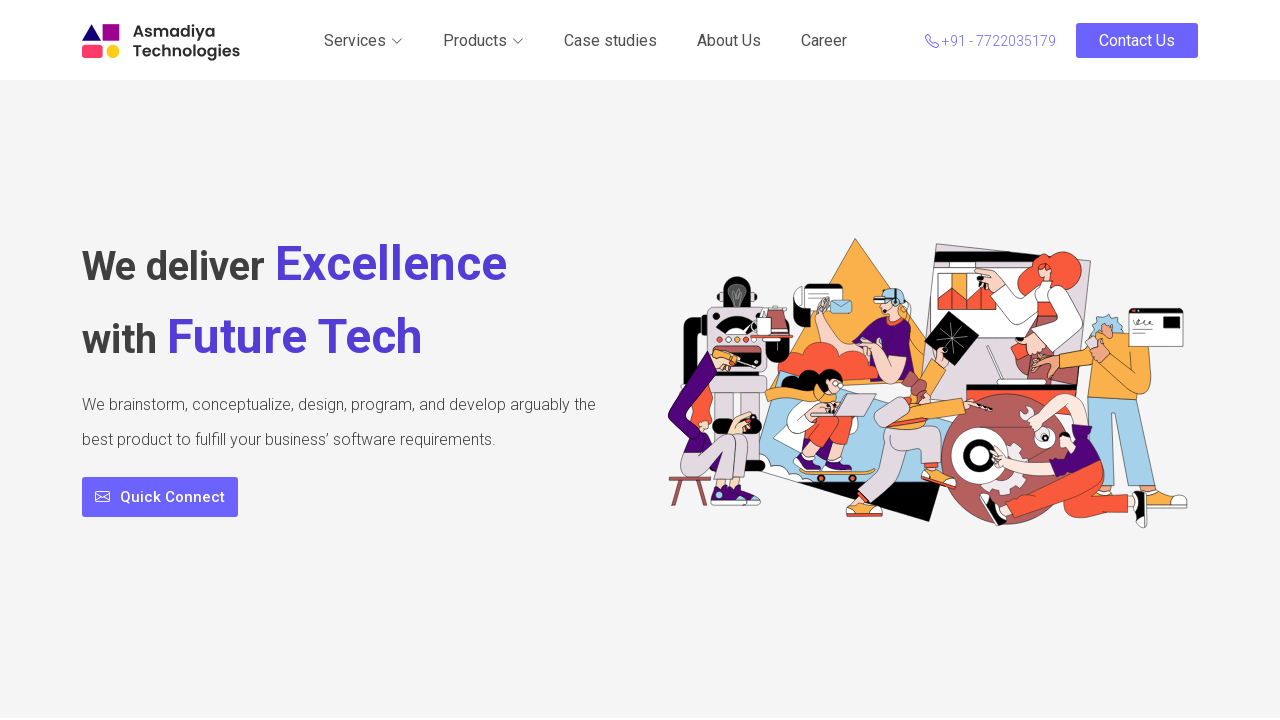

Closed tab for link 35
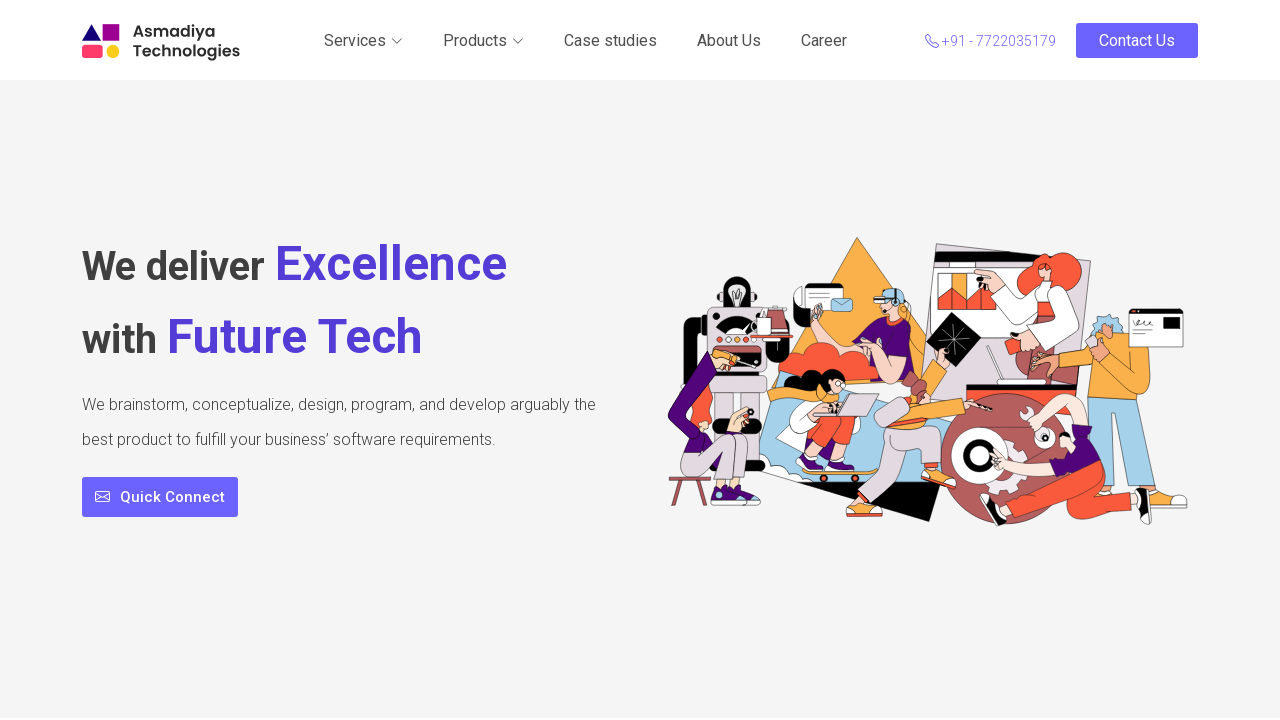

Opened new tab for link 36: Cloud Consulting
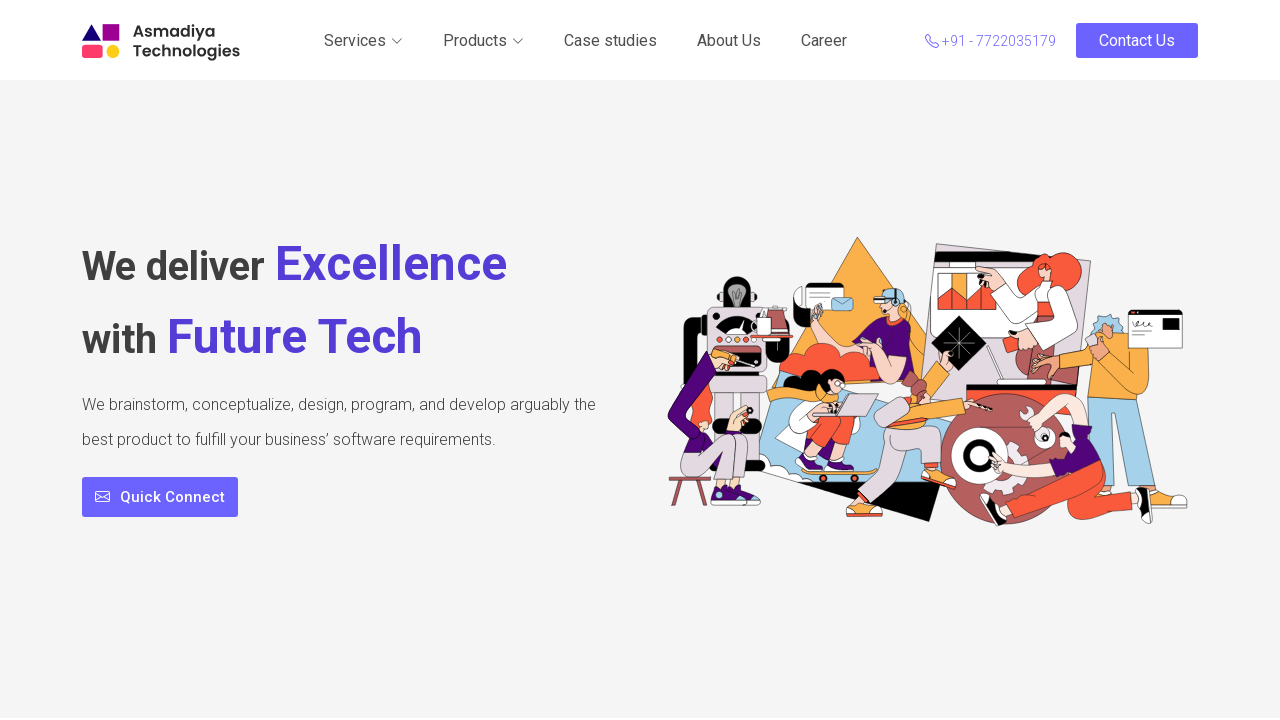

Navigated to https://asmadiya.com/cloud-consulting
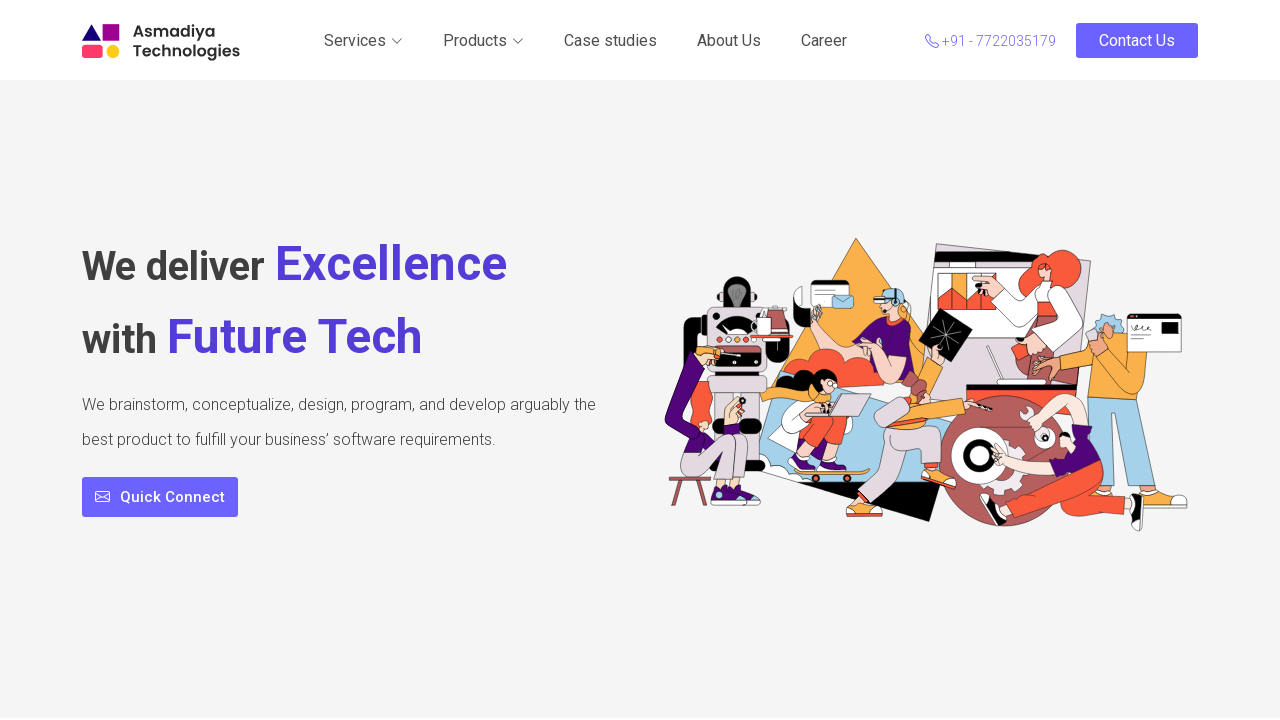

Final URL after redirects: https://asmadiya.com/cloud-consulting
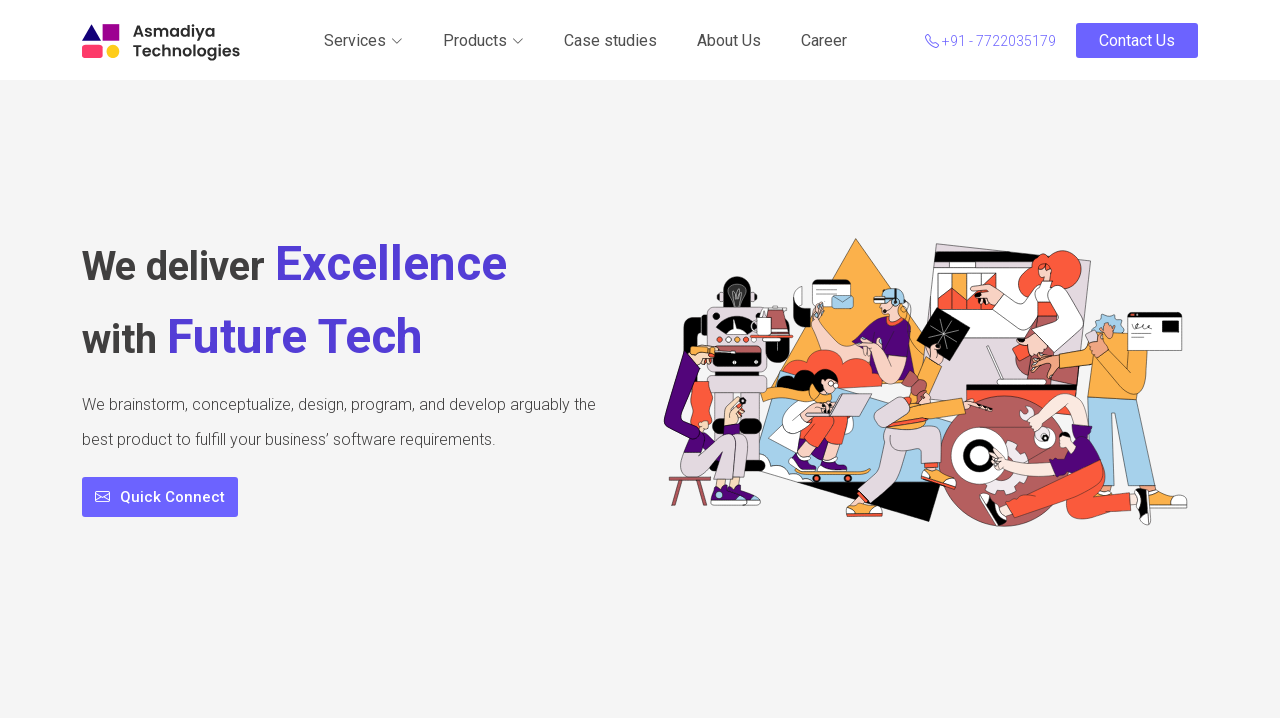

Closed tab for link 36
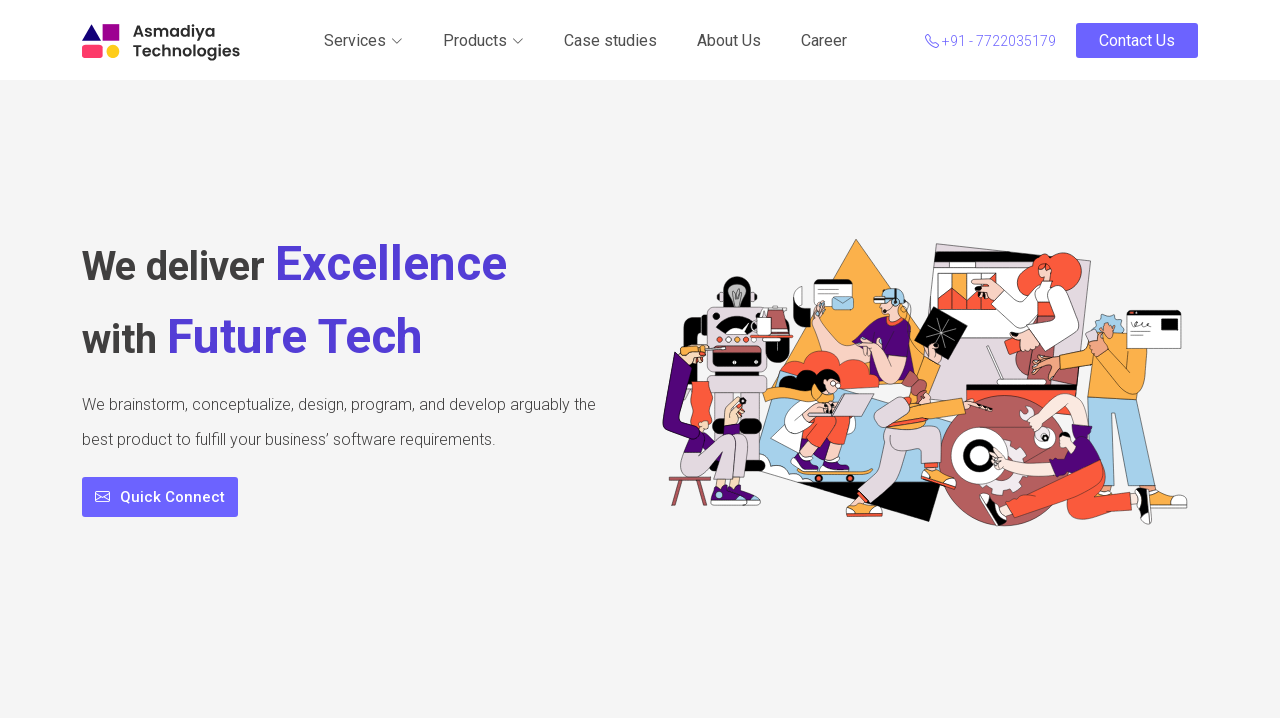

Opened new tab for link 37: Quality Assurance
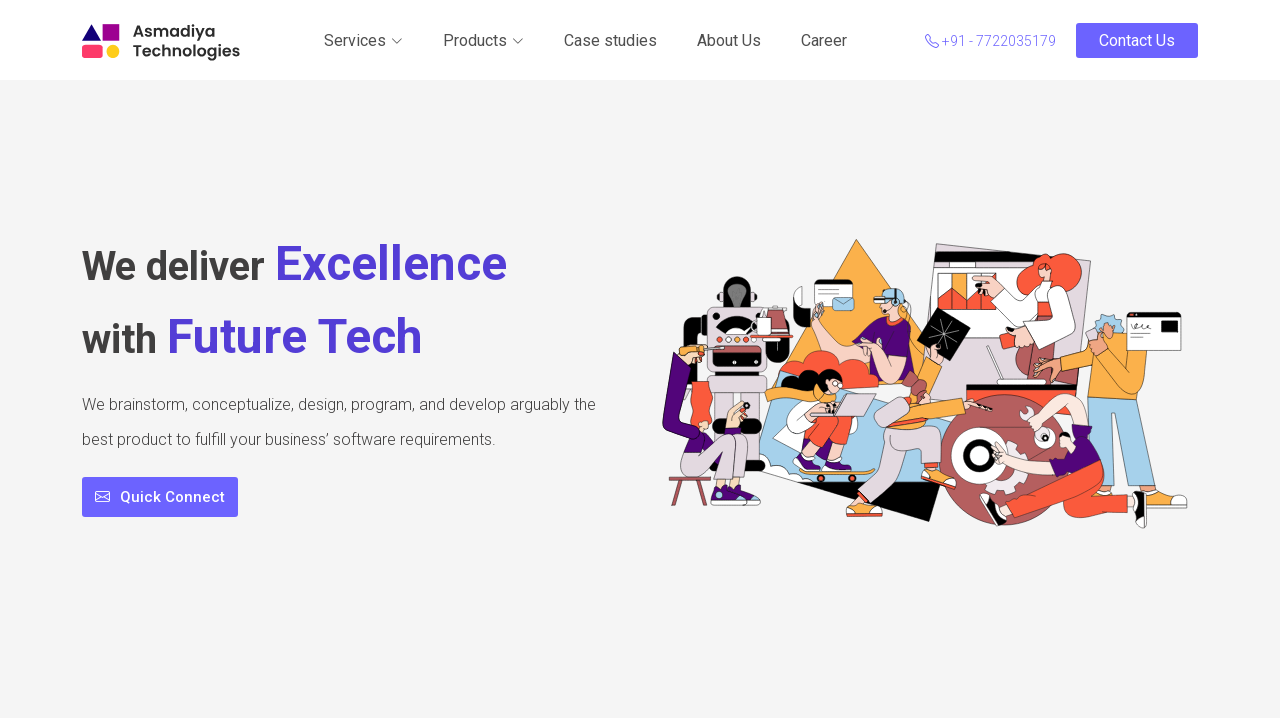

Navigated to https://asmadiya.com/testing-qa
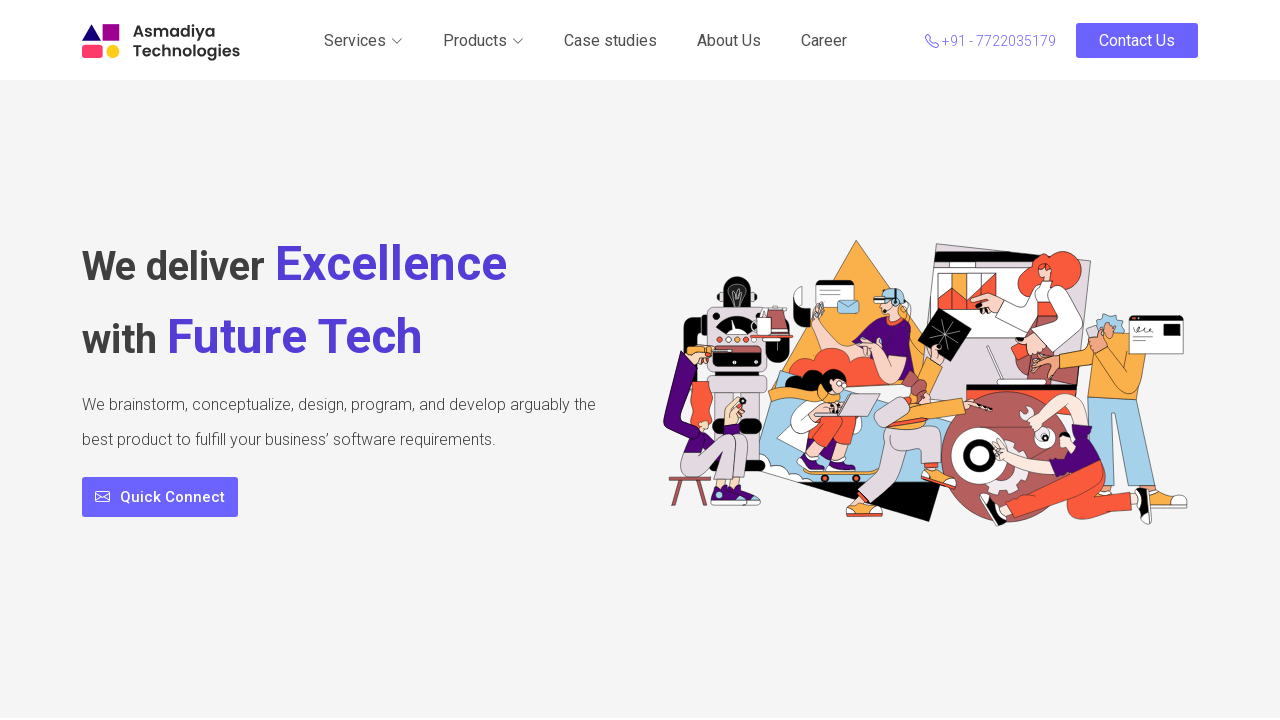

Final URL after redirects: https://asmadiya.com/testing-qa
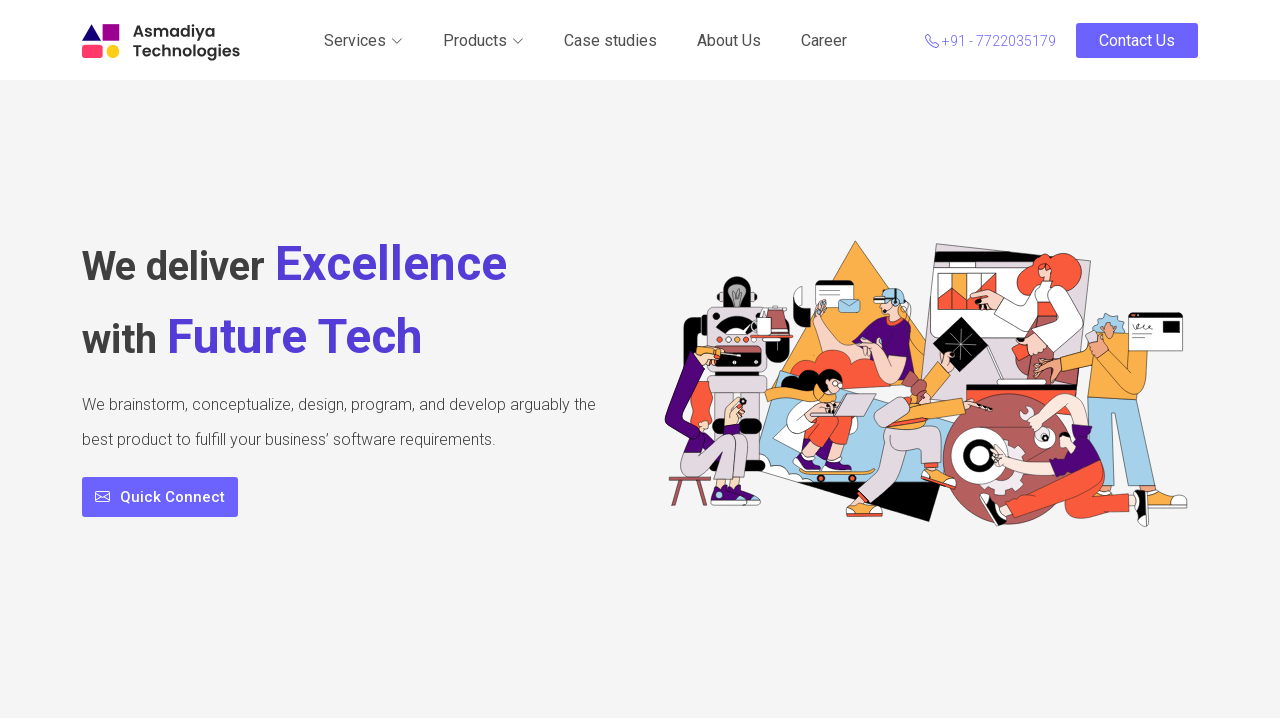

Closed tab for link 37
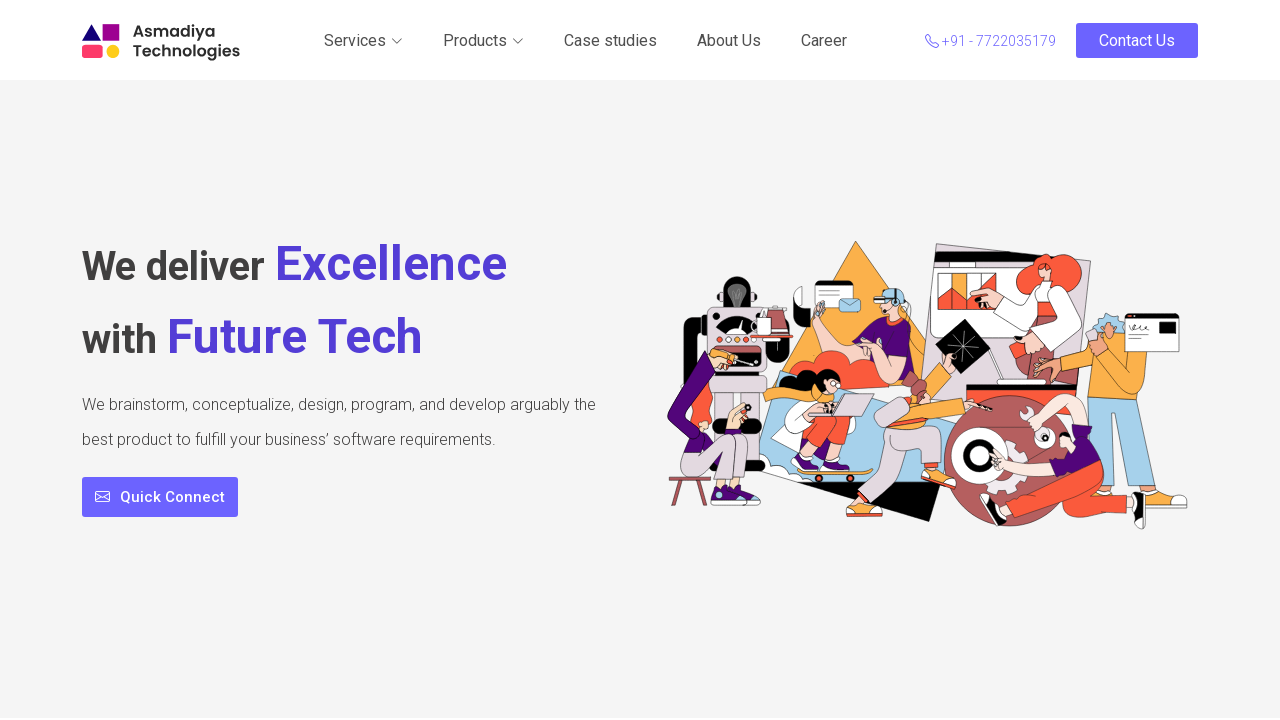

Opened new tab for link 38: Cyber Security
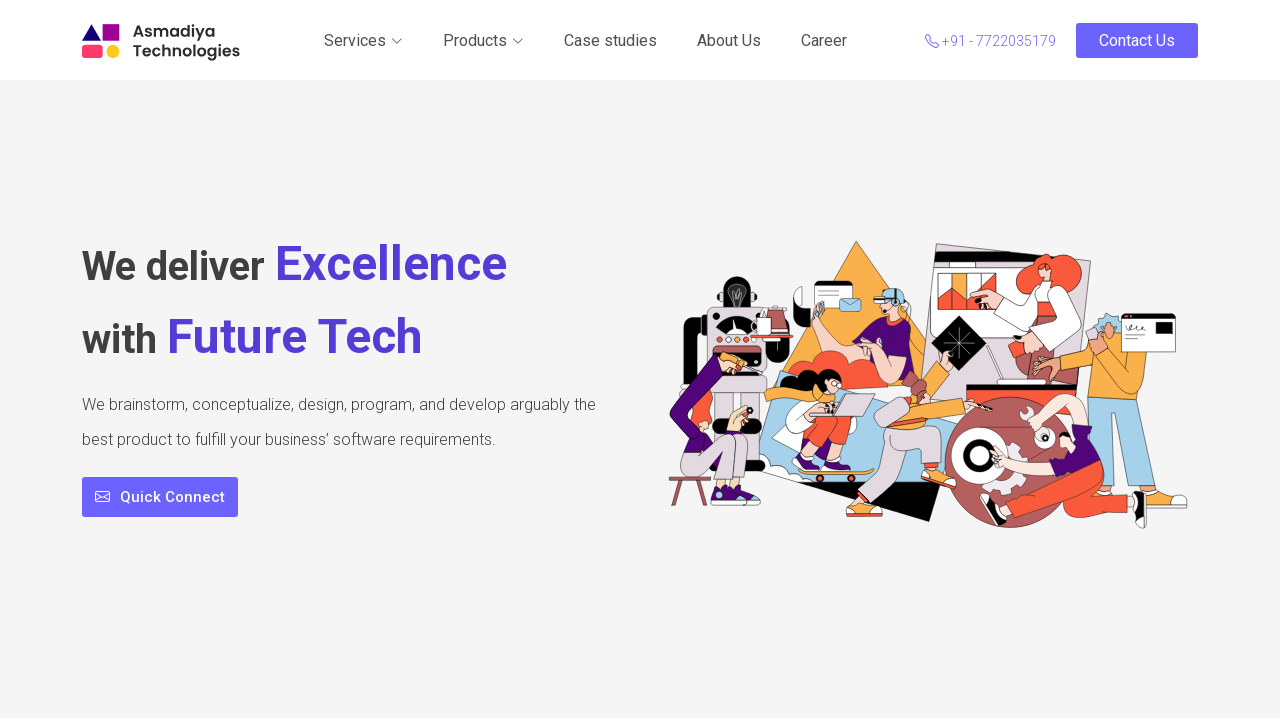

Navigated to https://asmadiya.com/cyber-security
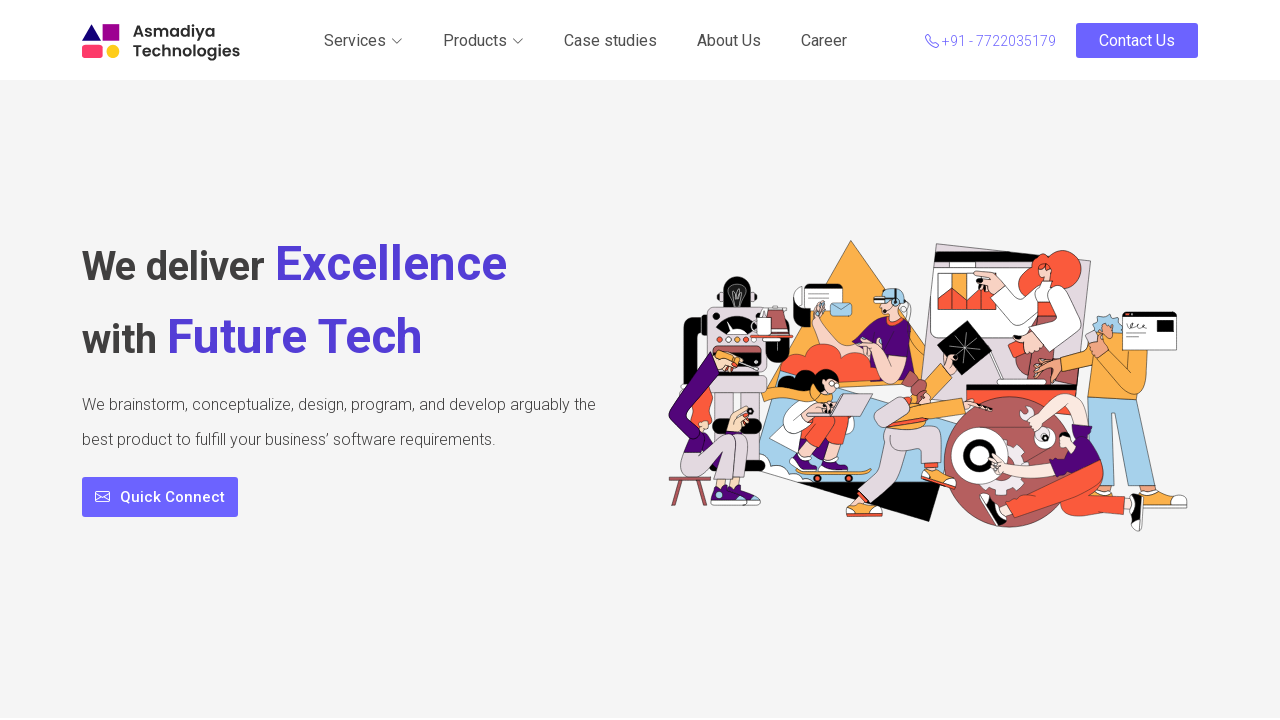

Final URL after redirects: https://asmadiya.com/cyber-security
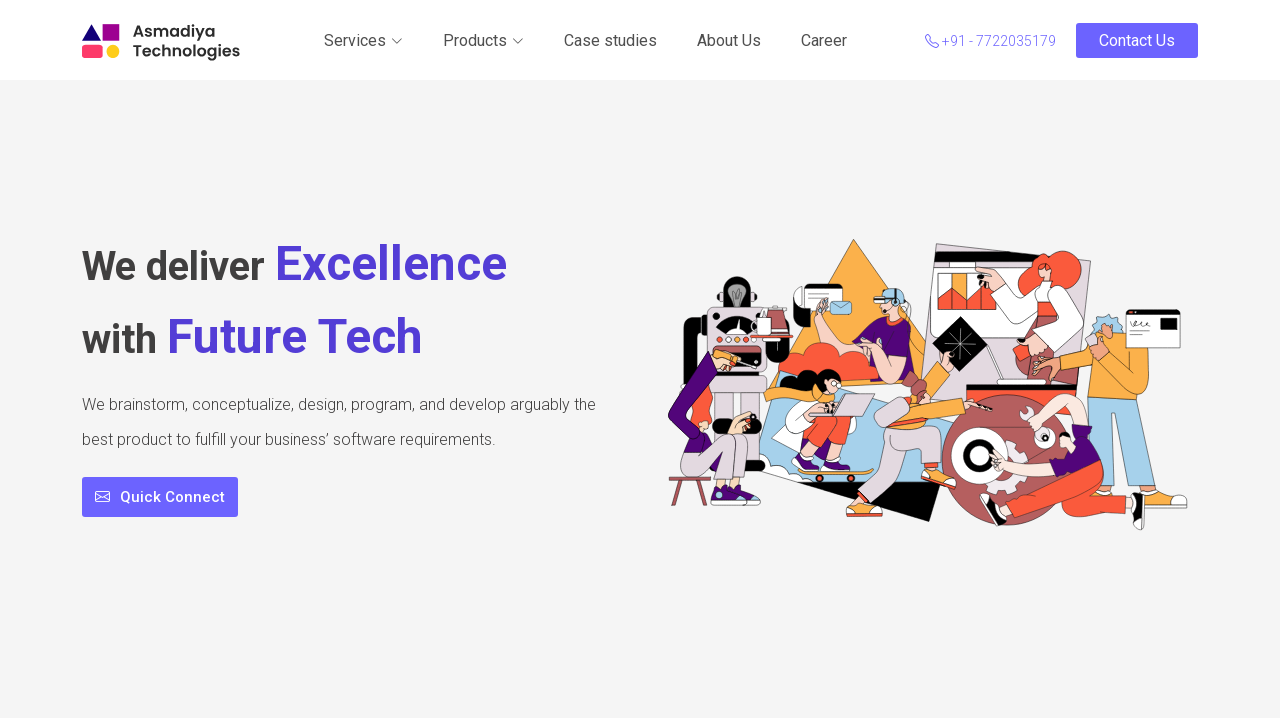

Closed tab for link 38
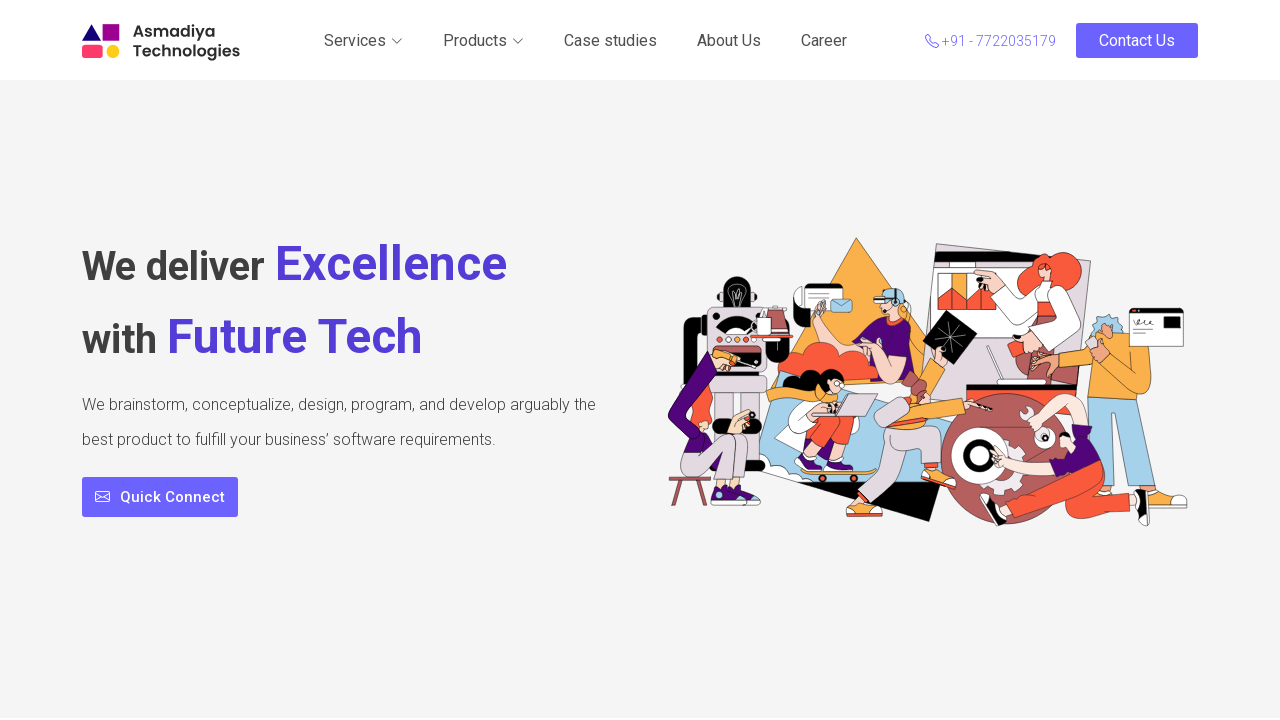

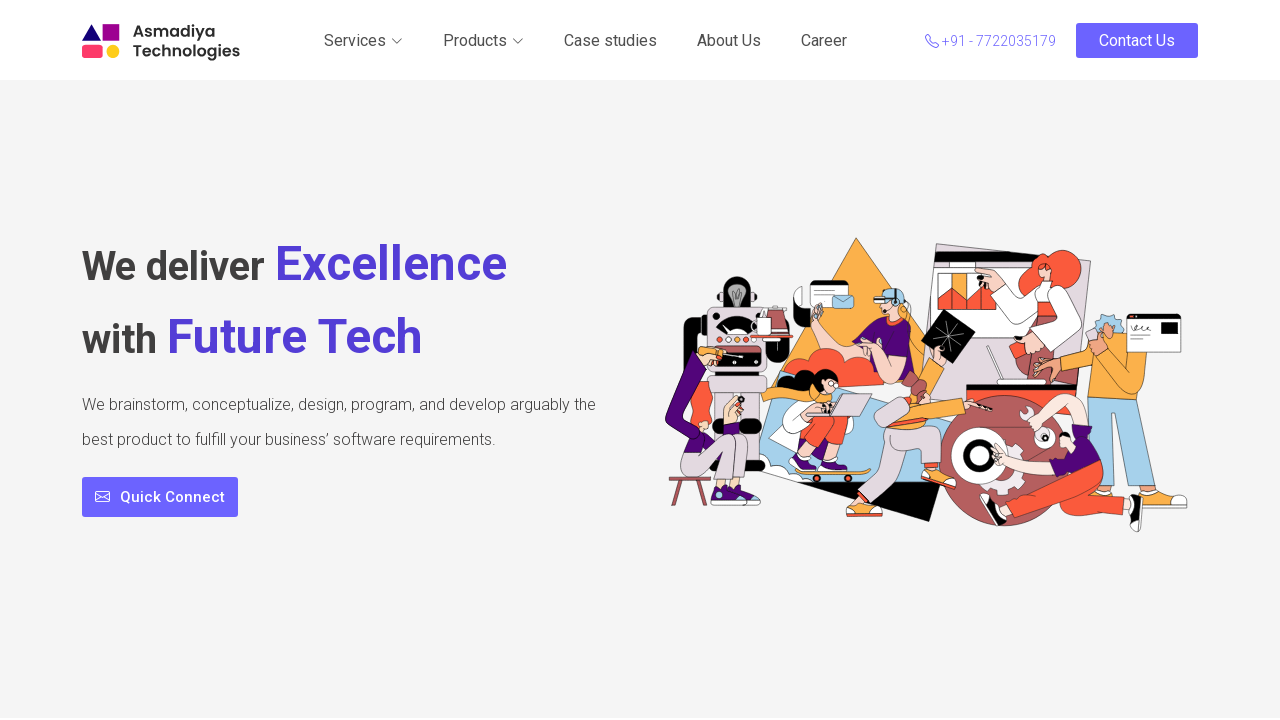